Tests dynamic element creation and deletion by clicking Add Element button 100 times, verifying the count, then deleting 90 elements and verifying the remaining count

Starting URL: http://the-internet.herokuapp.com/add_remove_elements/

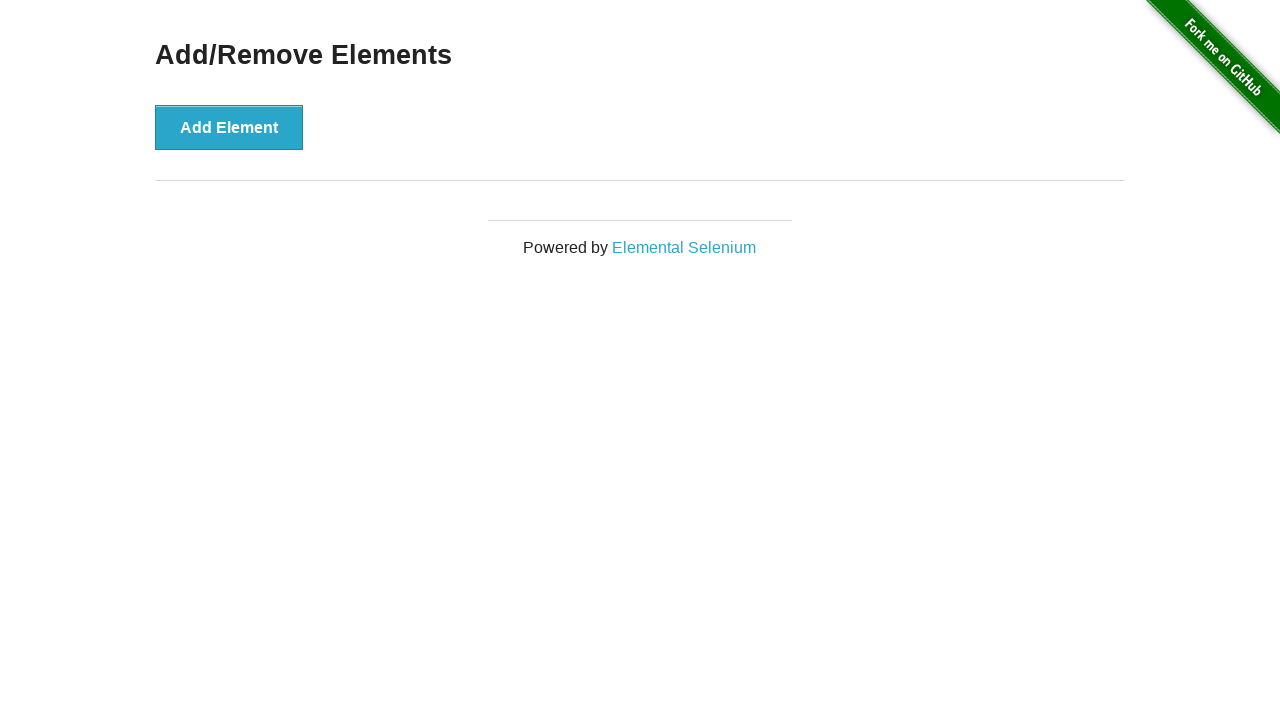

Navigated to add/remove elements page
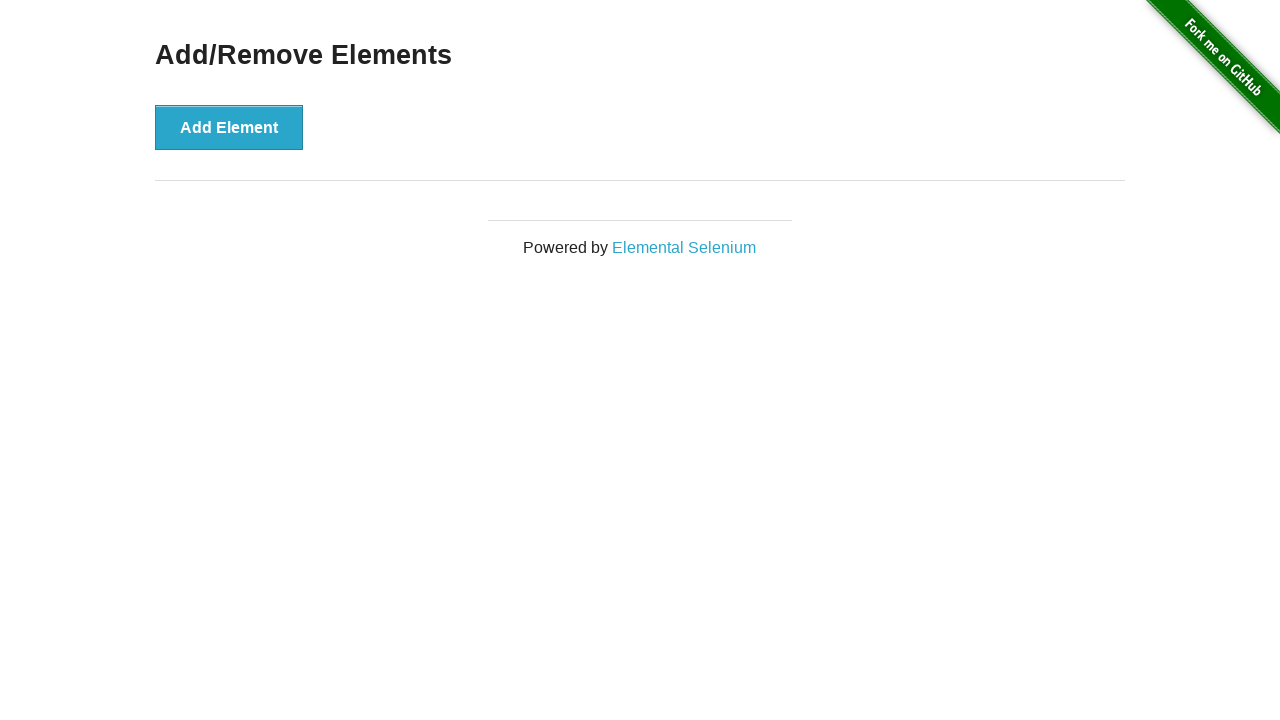

Clicked Add Element button (iteration 1/100) at (229, 127) on text='Add Element'
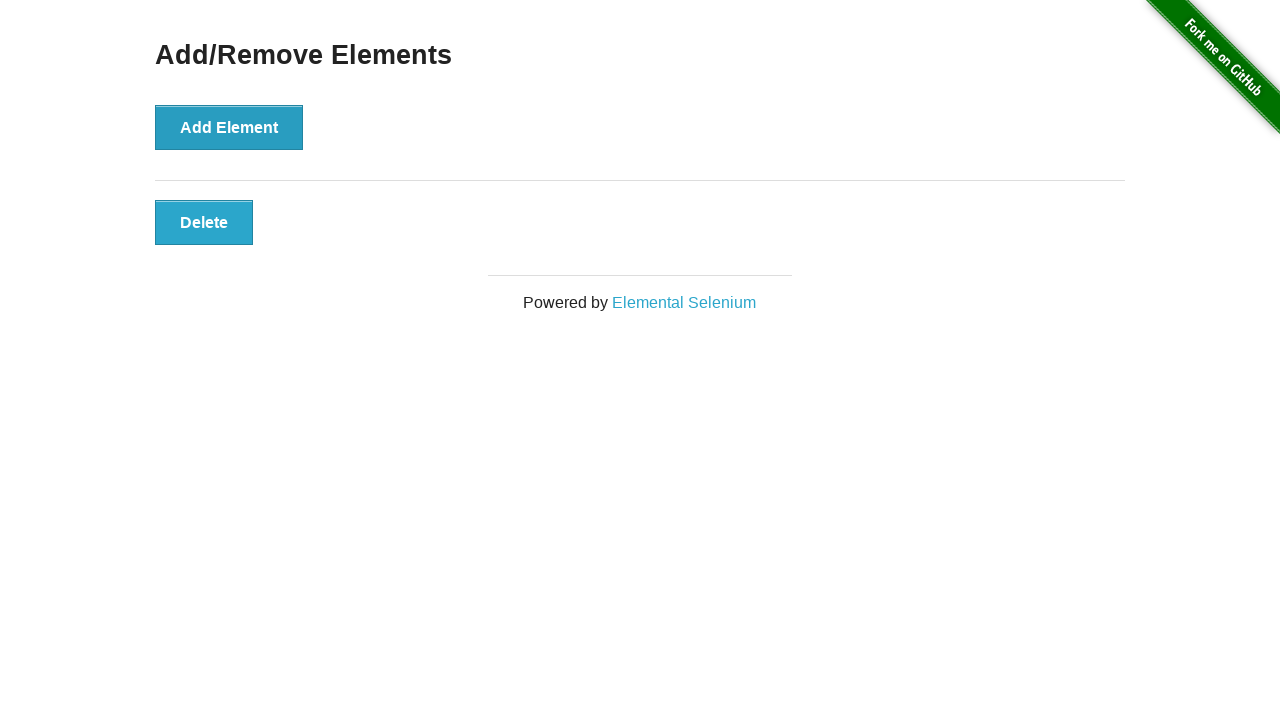

Clicked Add Element button (iteration 2/100) at (229, 127) on text='Add Element'
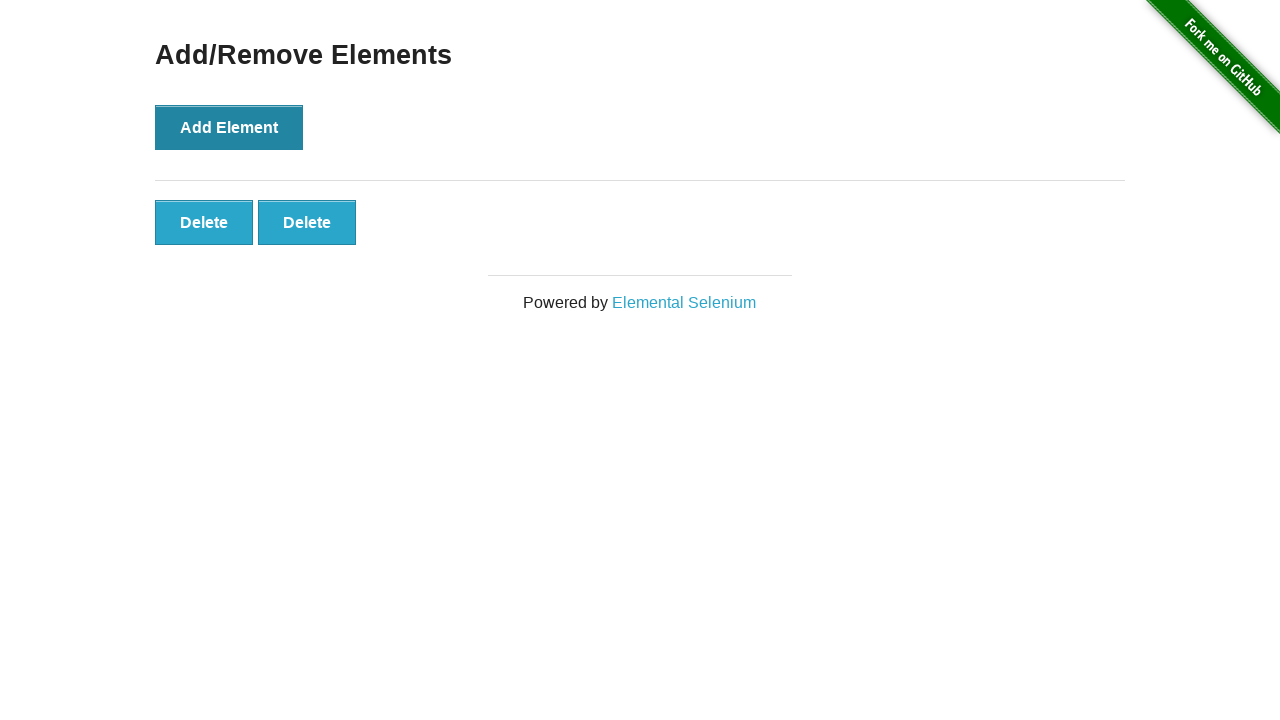

Clicked Add Element button (iteration 3/100) at (229, 127) on text='Add Element'
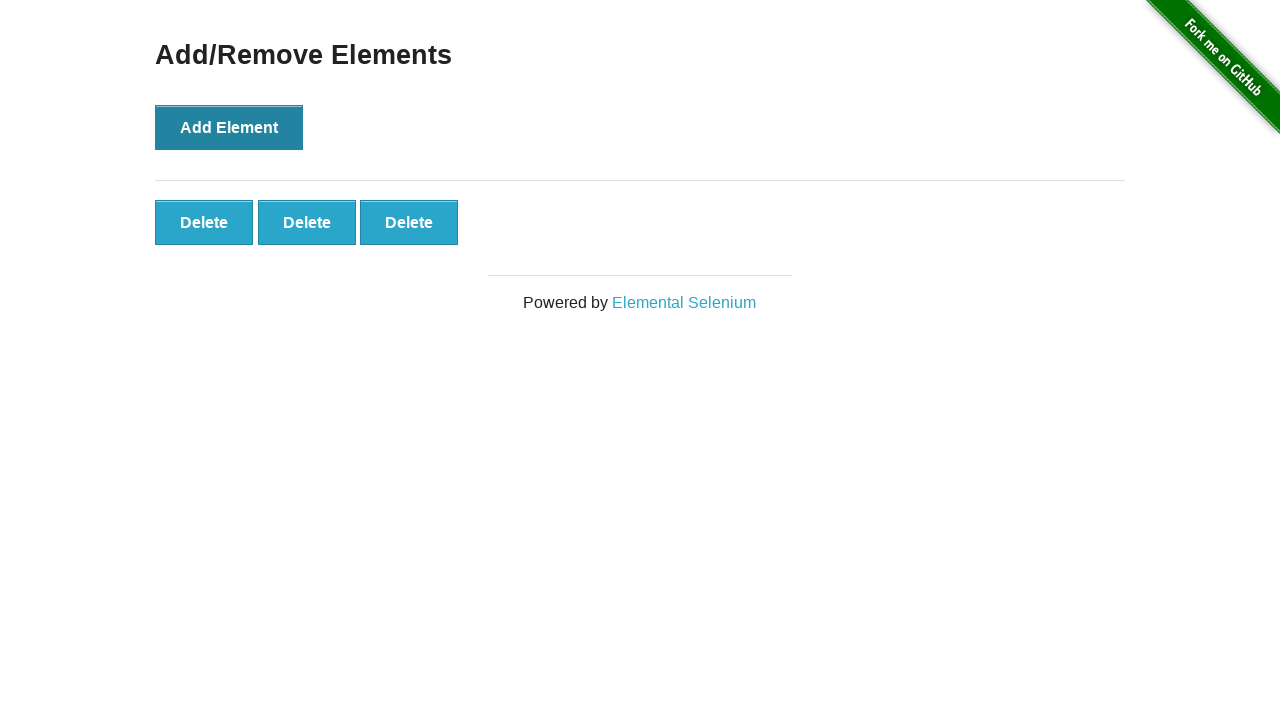

Clicked Add Element button (iteration 4/100) at (229, 127) on text='Add Element'
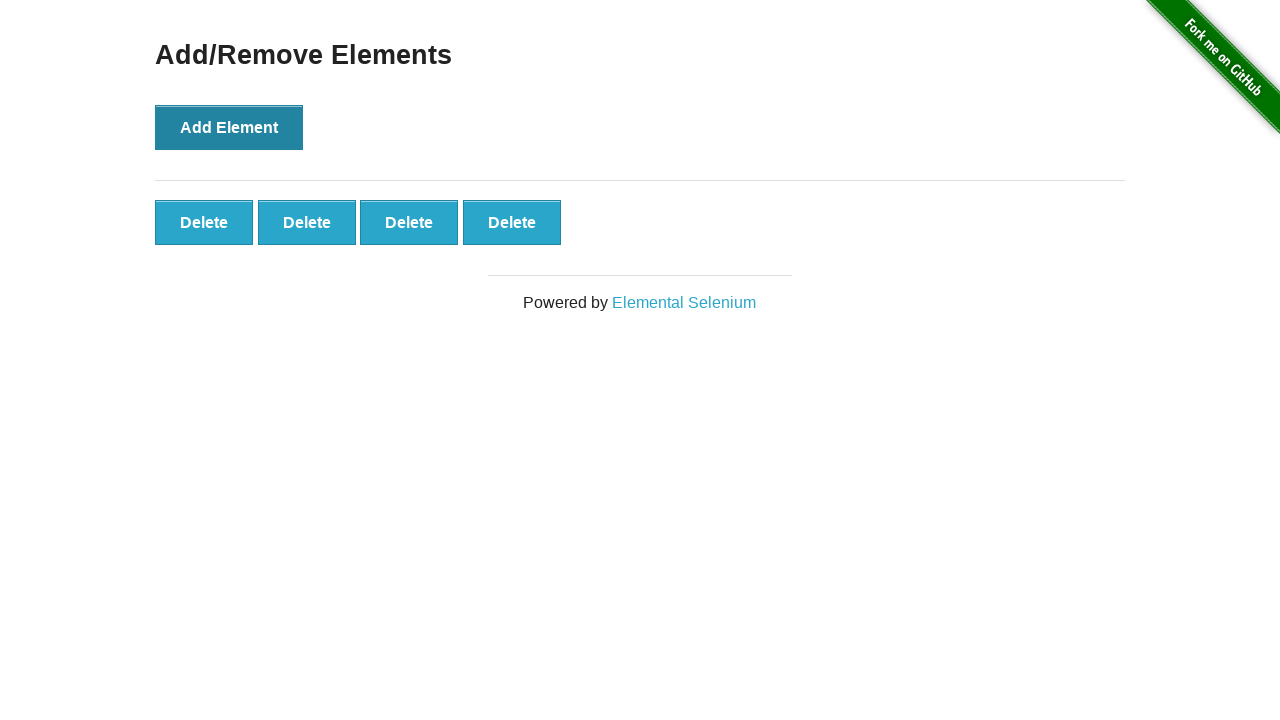

Clicked Add Element button (iteration 5/100) at (229, 127) on text='Add Element'
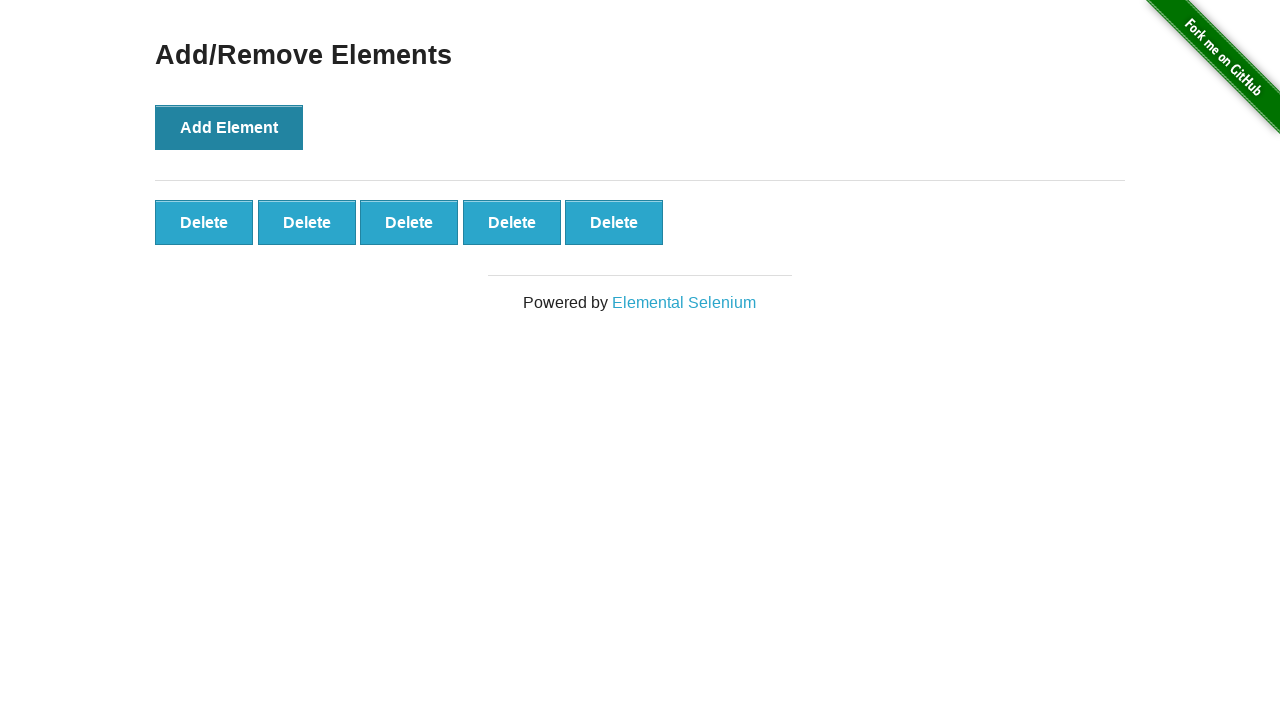

Clicked Add Element button (iteration 6/100) at (229, 127) on text='Add Element'
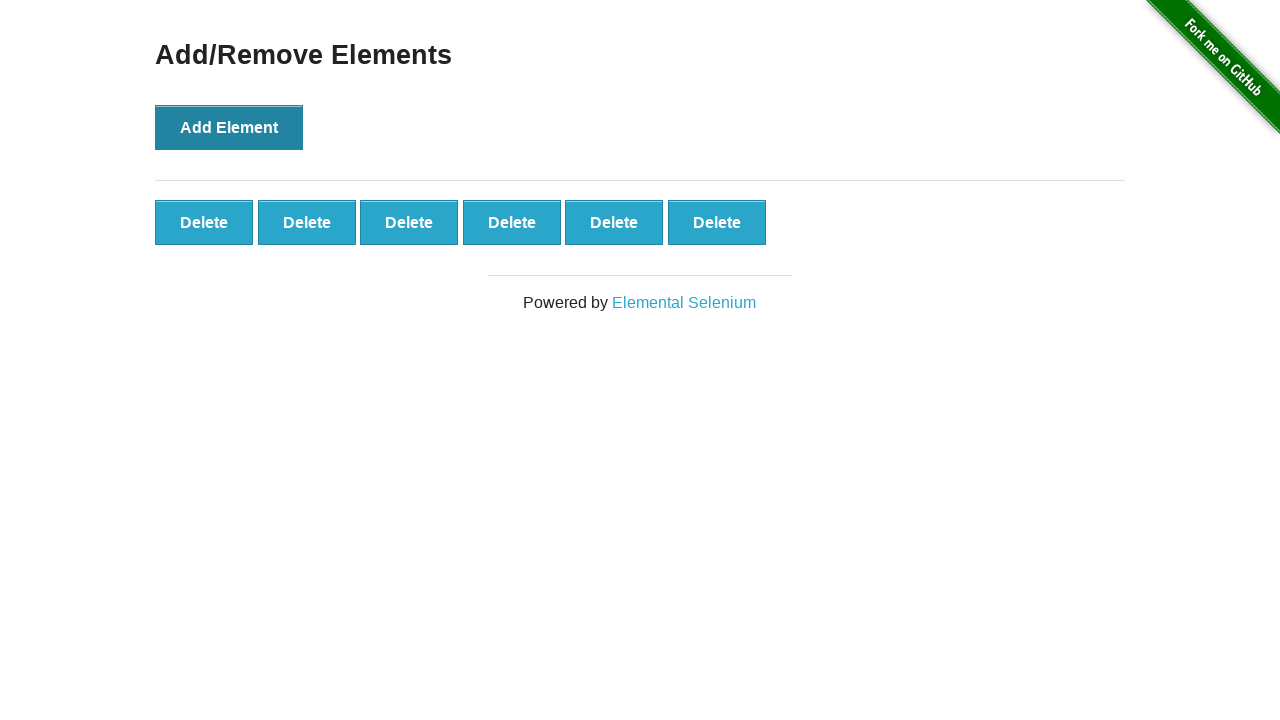

Clicked Add Element button (iteration 7/100) at (229, 127) on text='Add Element'
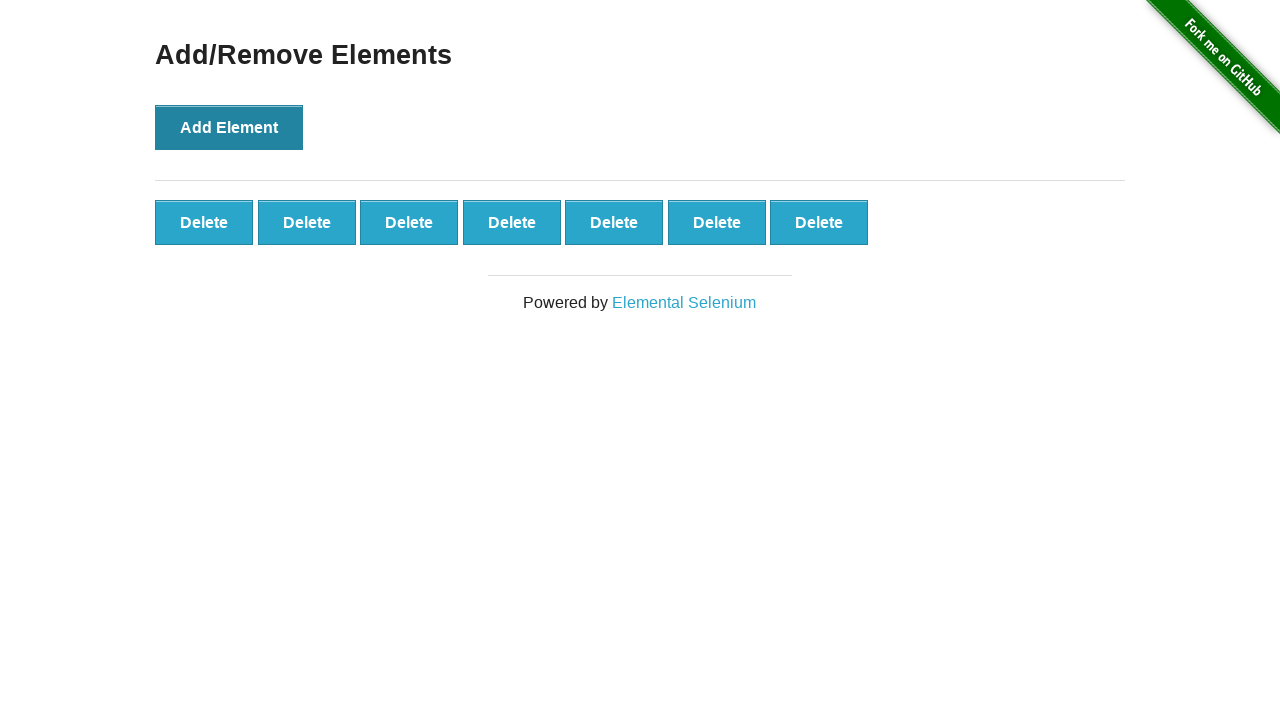

Clicked Add Element button (iteration 8/100) at (229, 127) on text='Add Element'
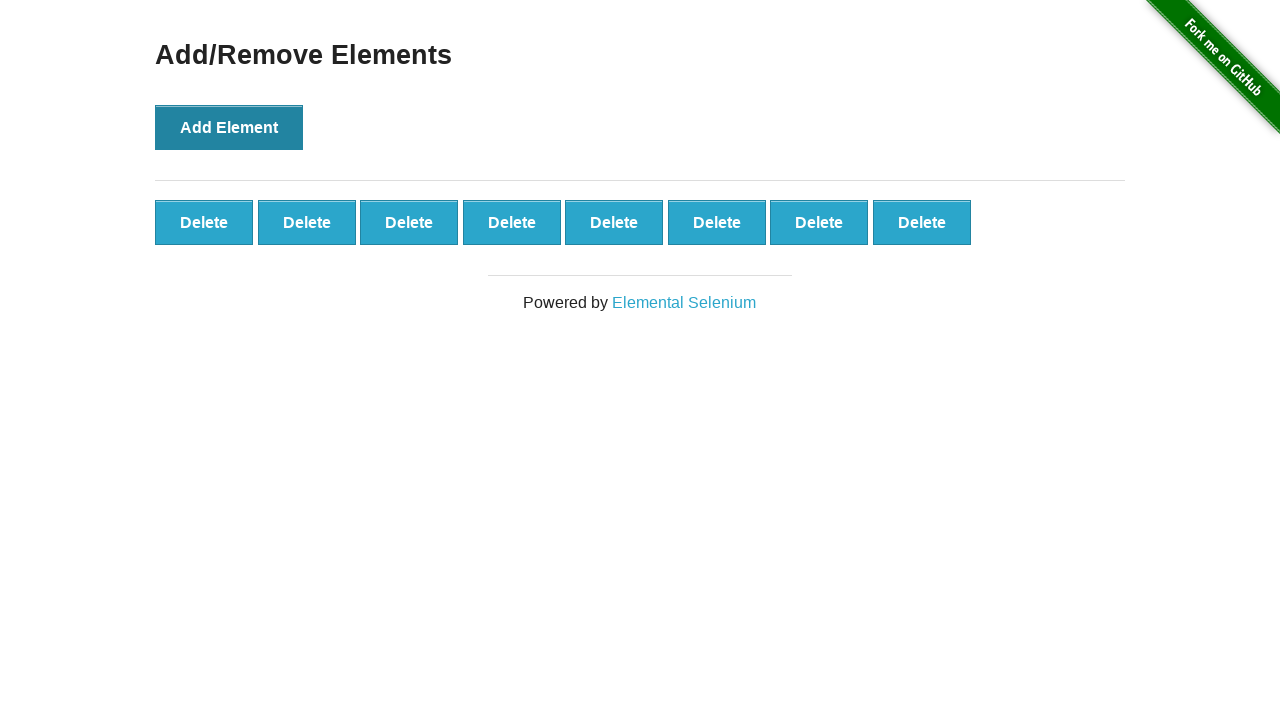

Clicked Add Element button (iteration 9/100) at (229, 127) on text='Add Element'
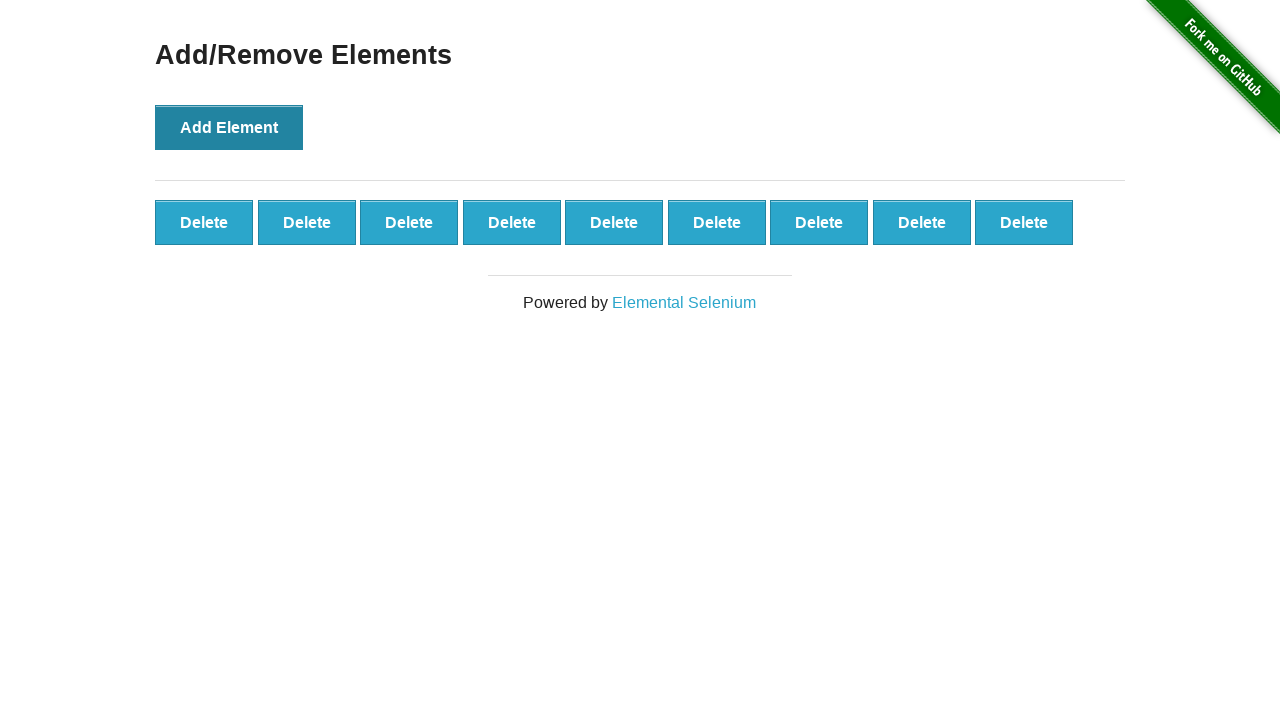

Clicked Add Element button (iteration 10/100) at (229, 127) on text='Add Element'
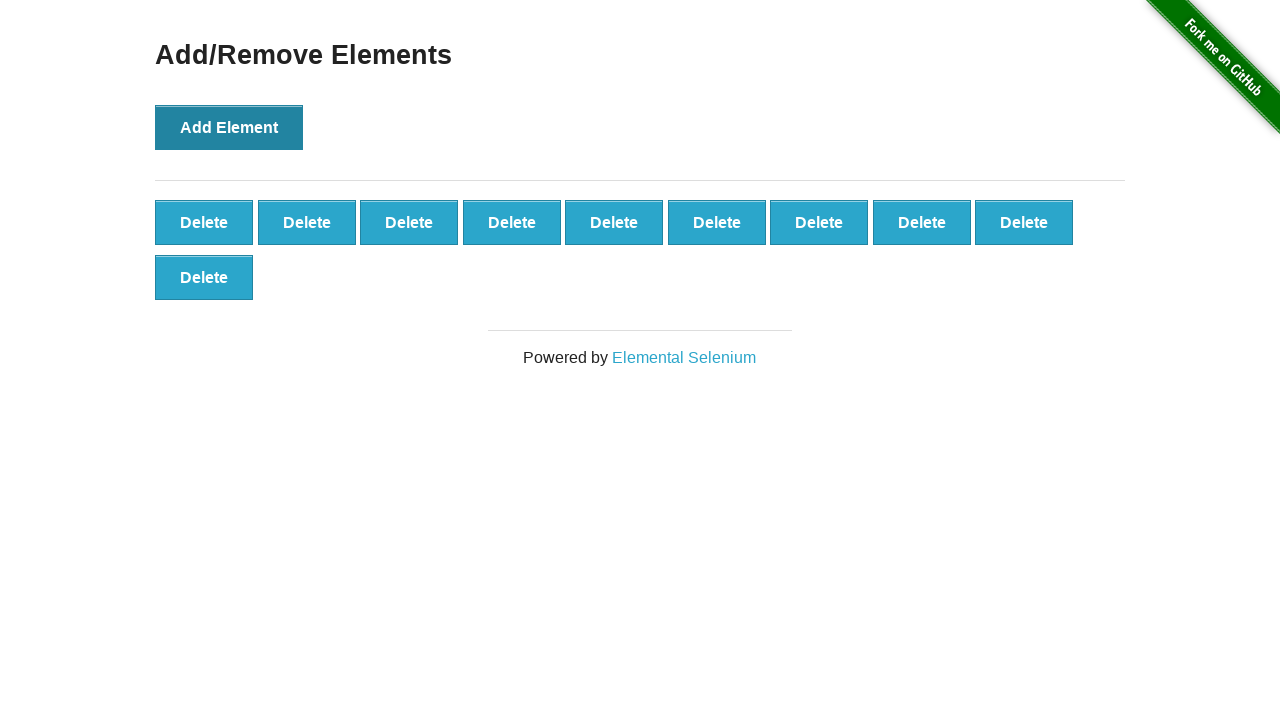

Clicked Add Element button (iteration 11/100) at (229, 127) on text='Add Element'
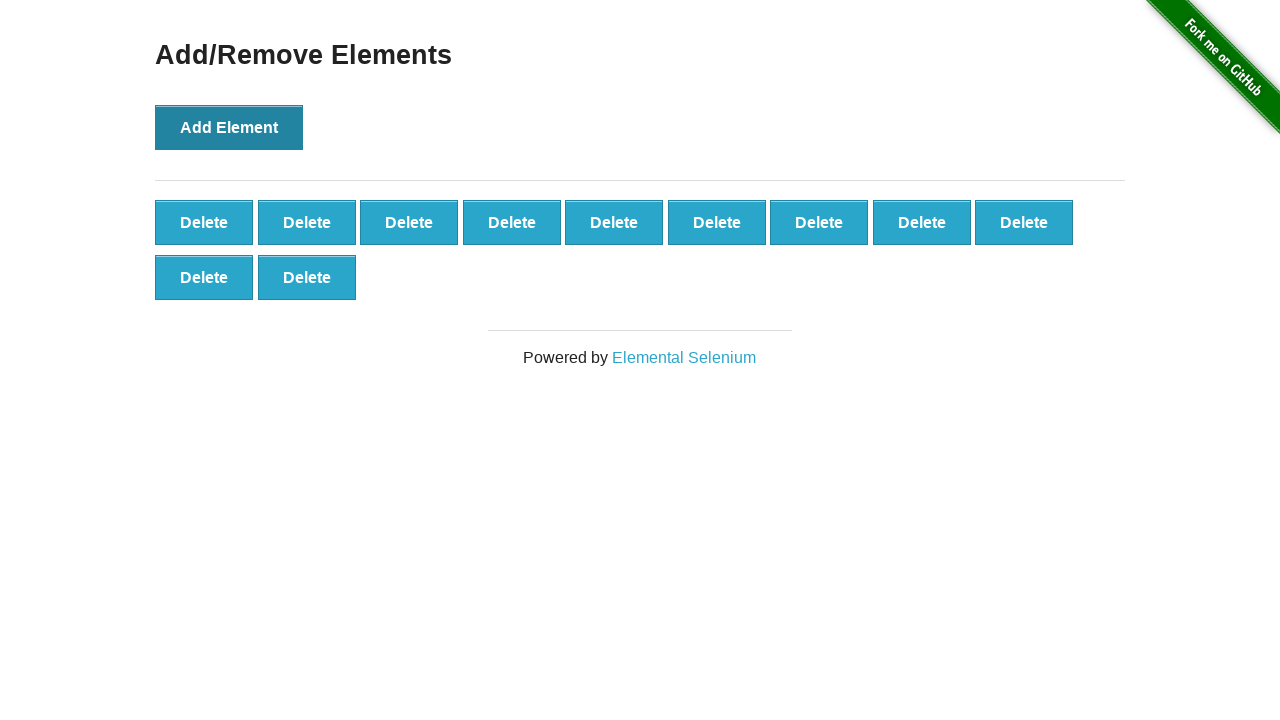

Clicked Add Element button (iteration 12/100) at (229, 127) on text='Add Element'
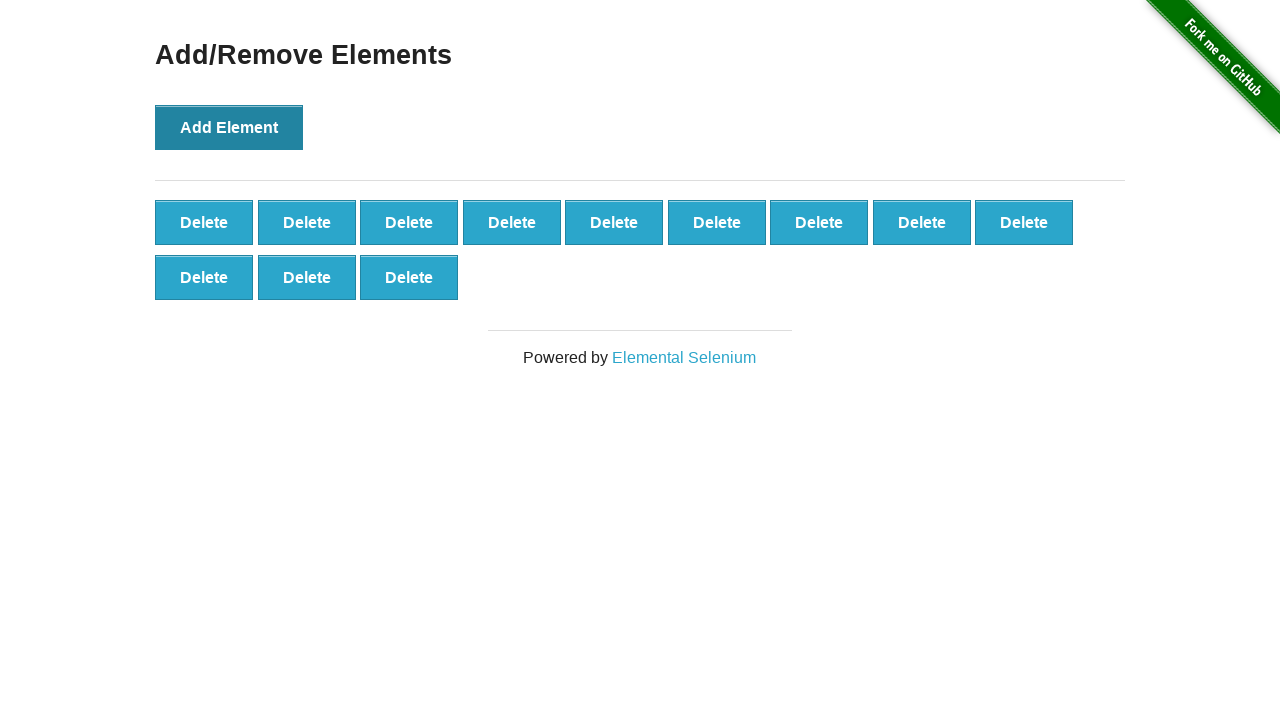

Clicked Add Element button (iteration 13/100) at (229, 127) on text='Add Element'
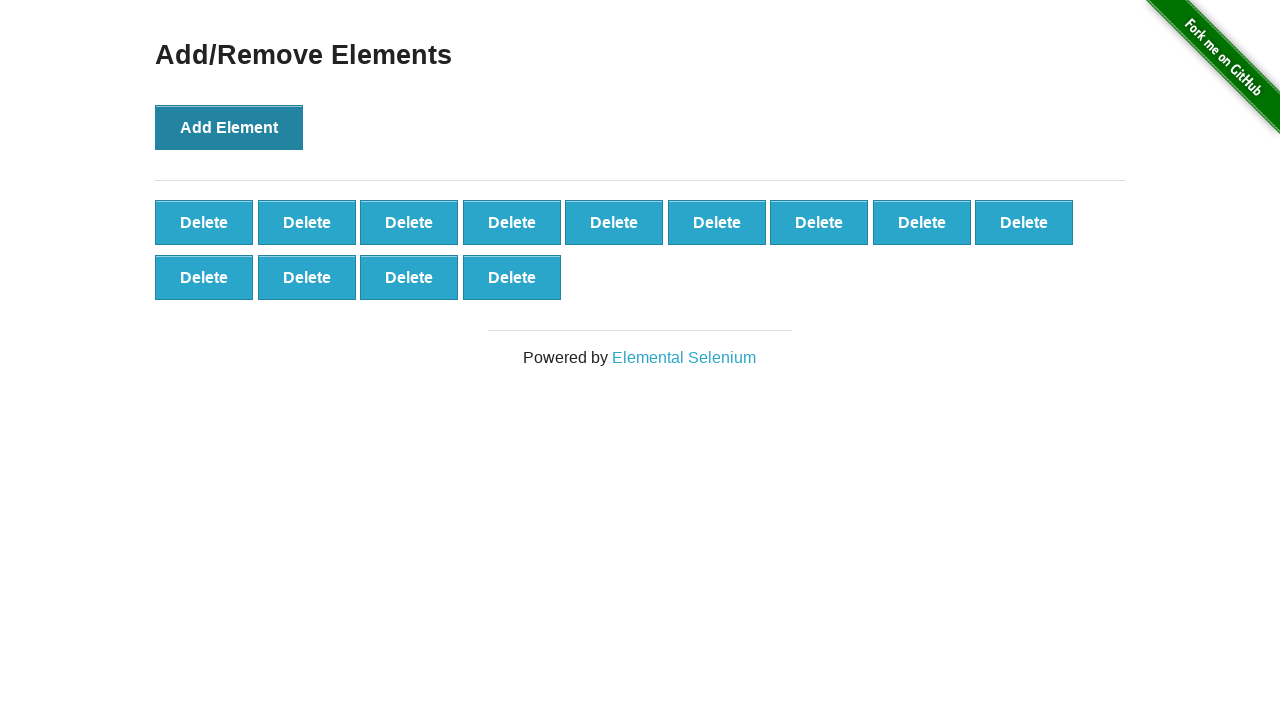

Clicked Add Element button (iteration 14/100) at (229, 127) on text='Add Element'
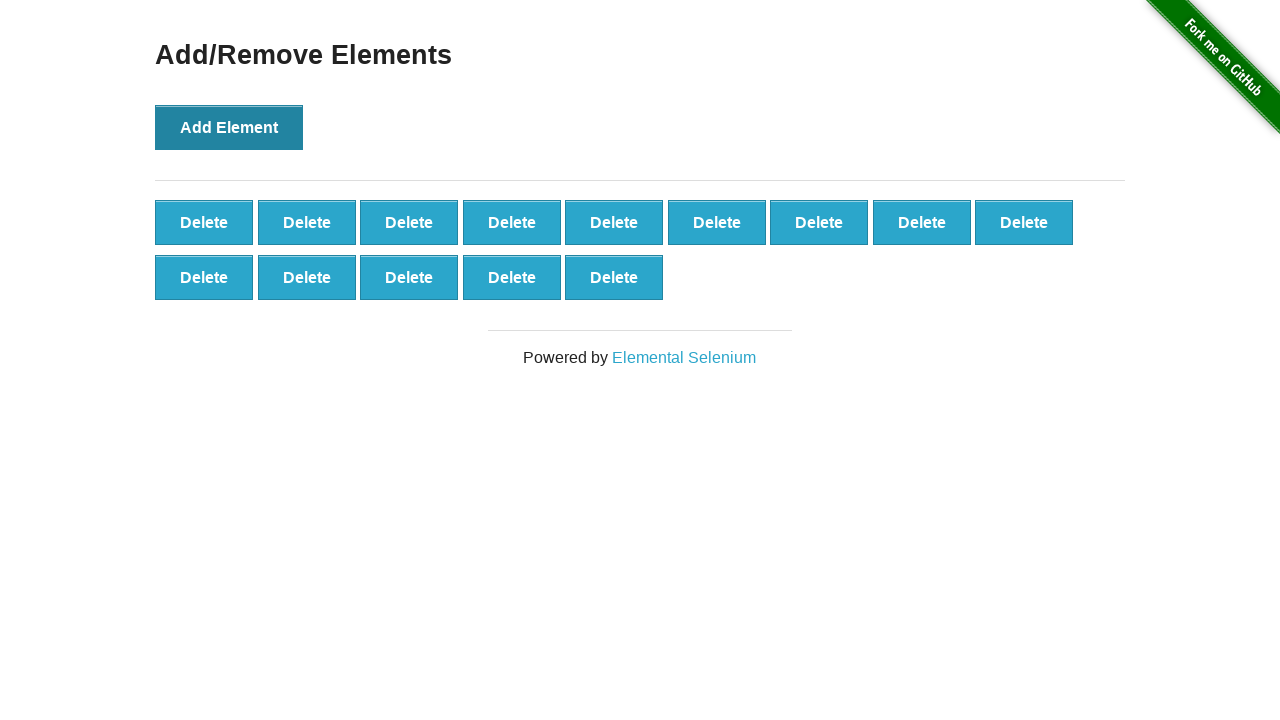

Clicked Add Element button (iteration 15/100) at (229, 127) on text='Add Element'
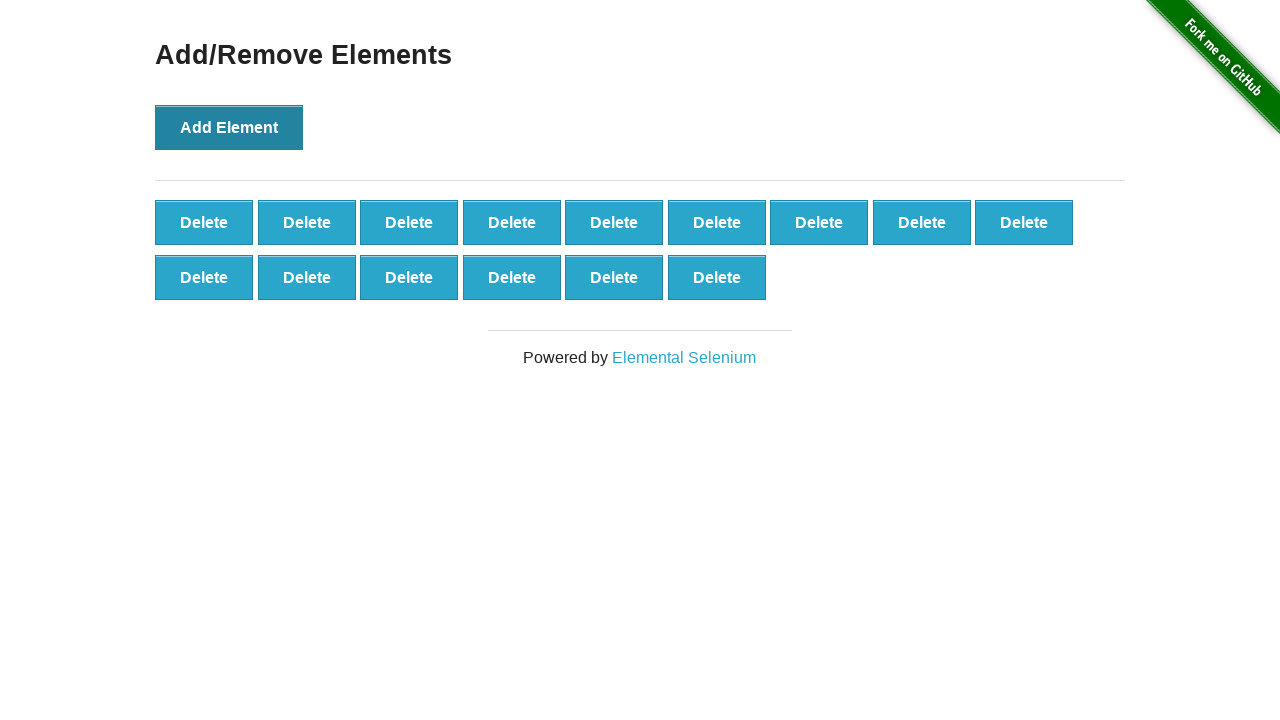

Clicked Add Element button (iteration 16/100) at (229, 127) on text='Add Element'
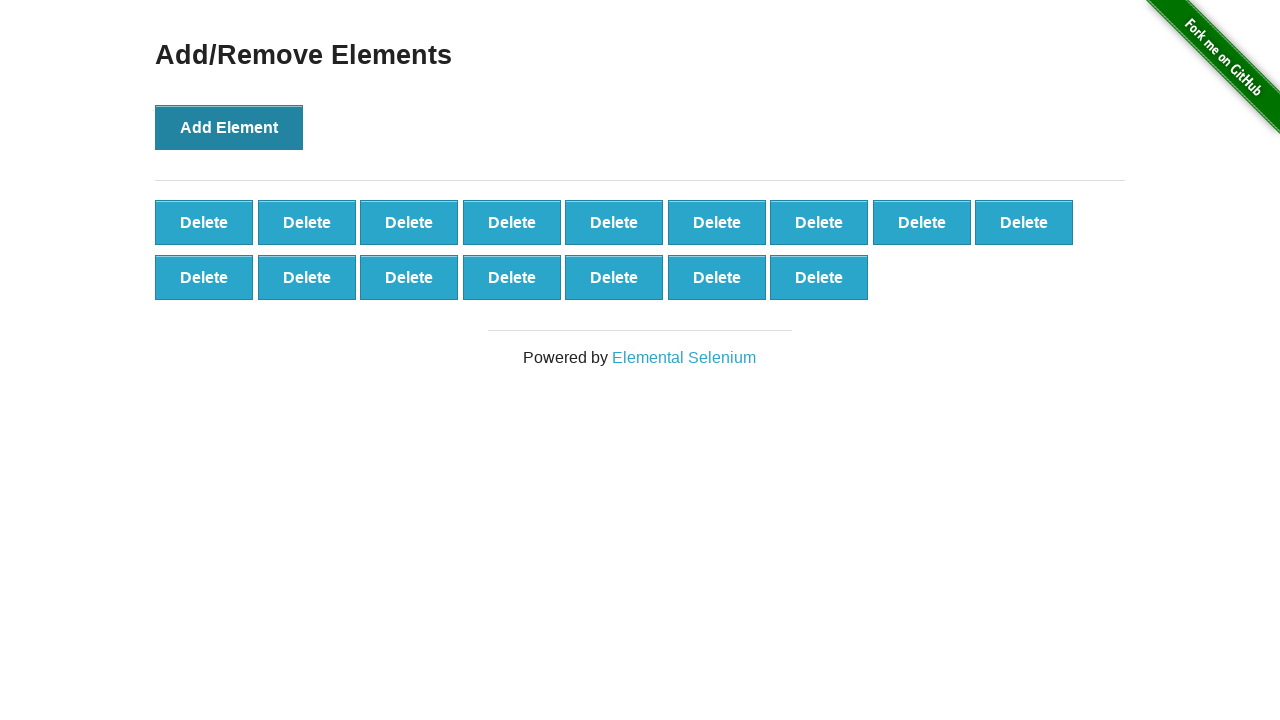

Clicked Add Element button (iteration 17/100) at (229, 127) on text='Add Element'
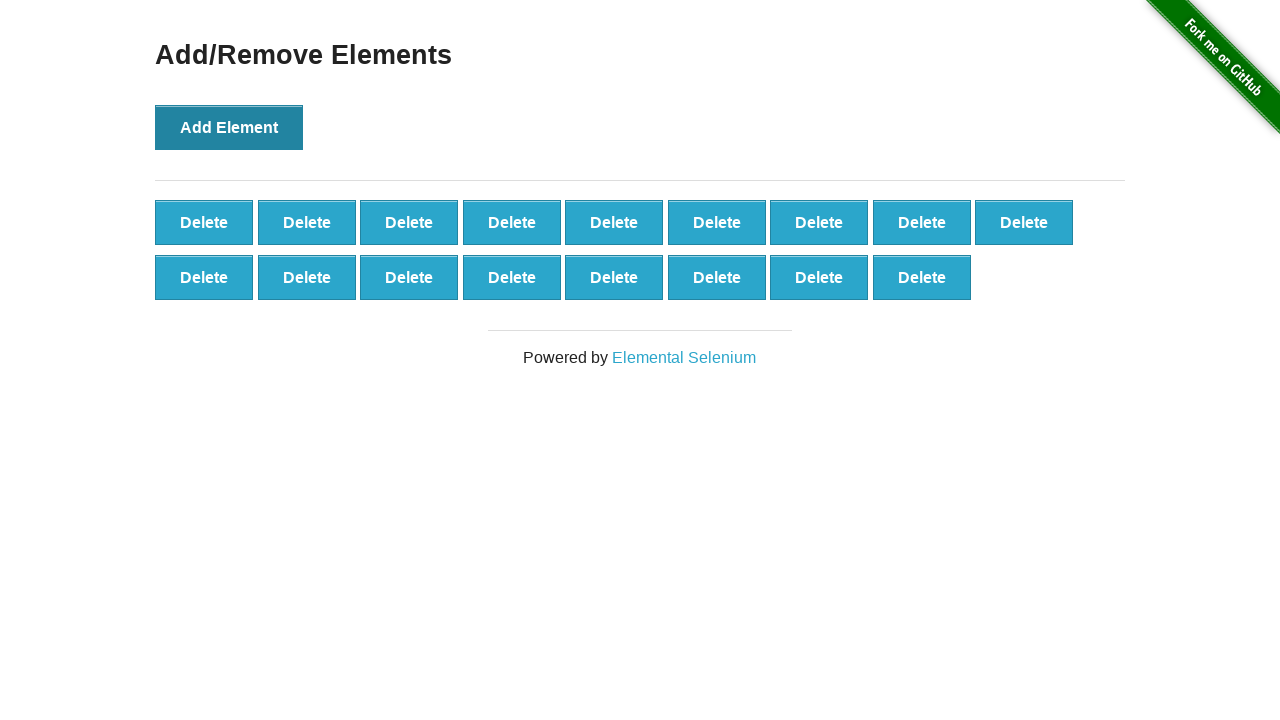

Clicked Add Element button (iteration 18/100) at (229, 127) on text='Add Element'
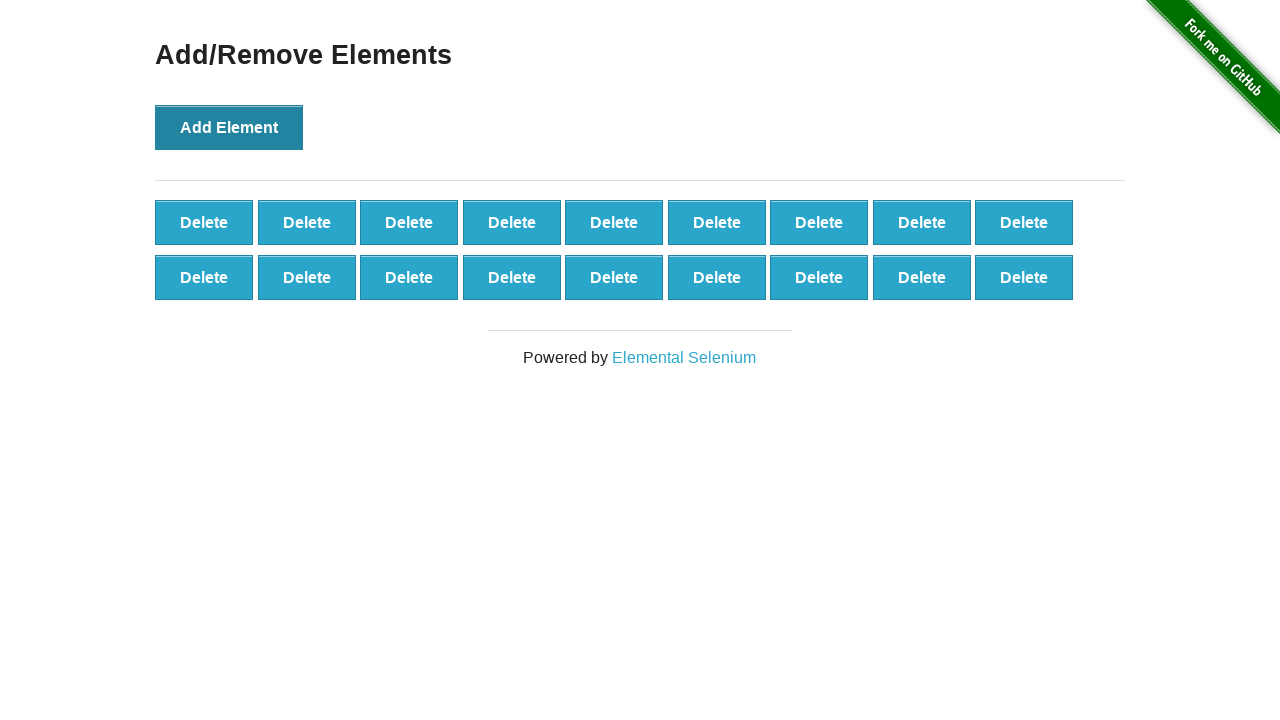

Clicked Add Element button (iteration 19/100) at (229, 127) on text='Add Element'
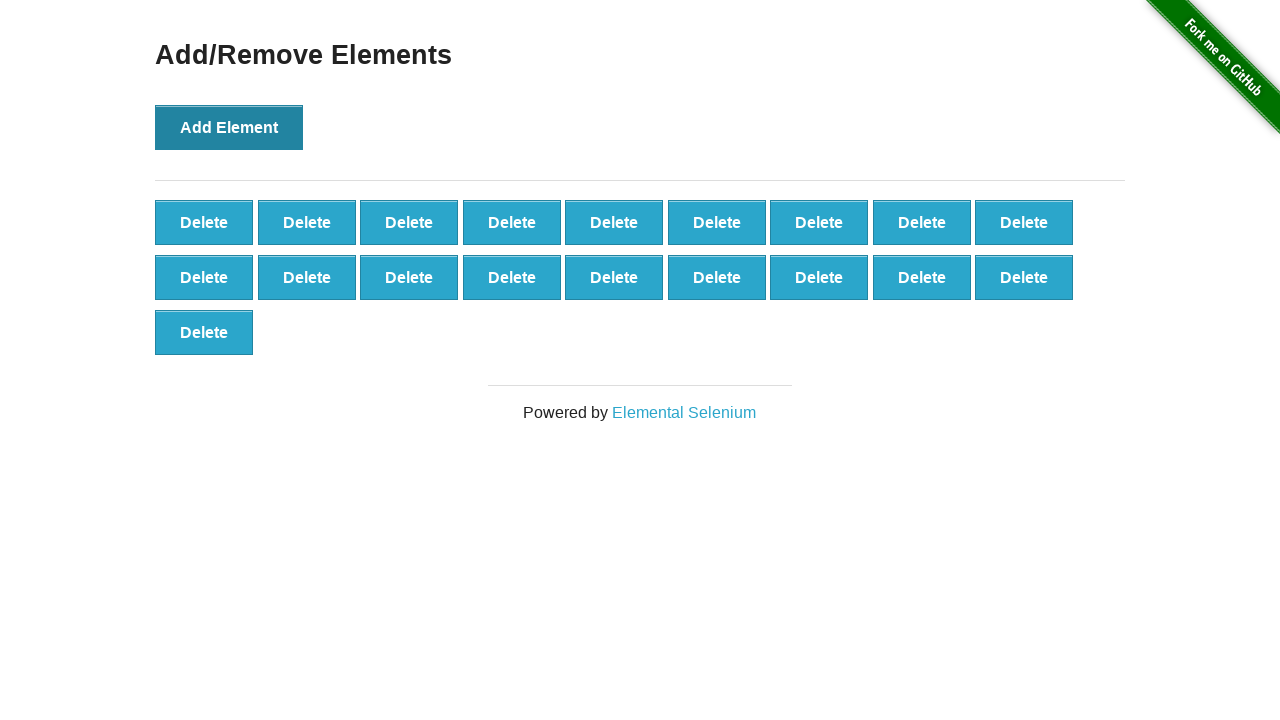

Clicked Add Element button (iteration 20/100) at (229, 127) on text='Add Element'
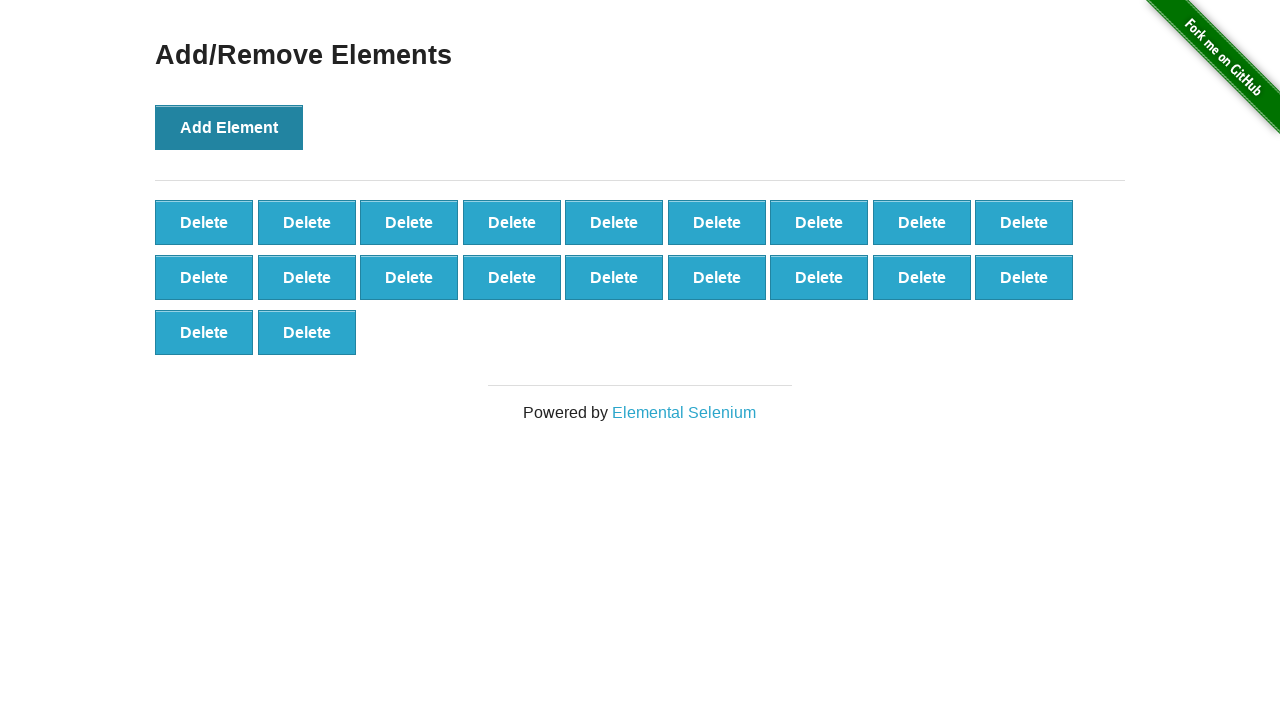

Clicked Add Element button (iteration 21/100) at (229, 127) on text='Add Element'
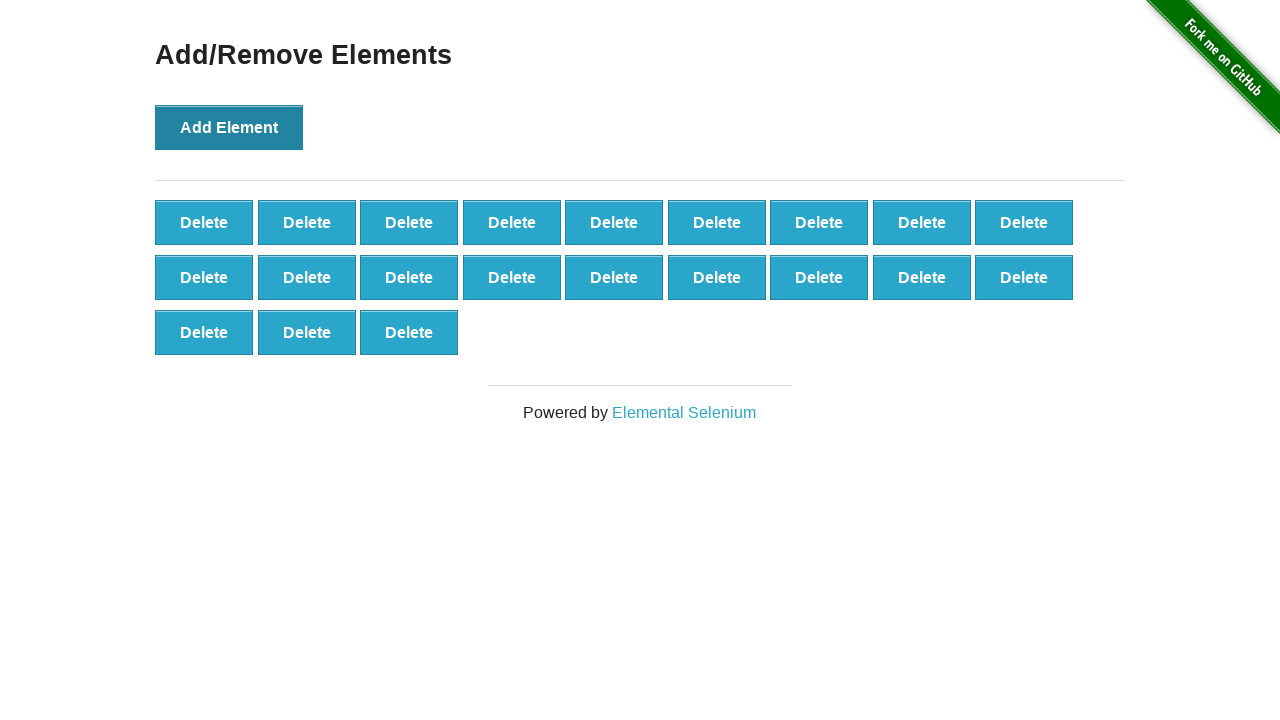

Clicked Add Element button (iteration 22/100) at (229, 127) on text='Add Element'
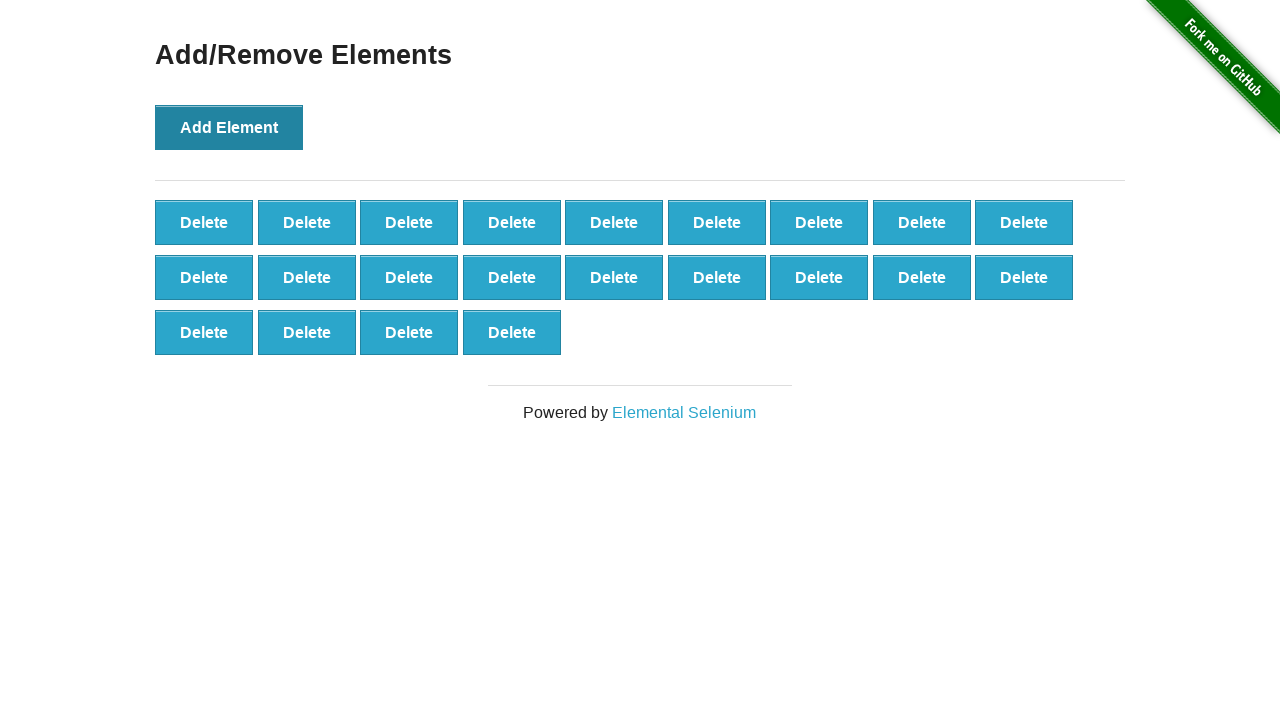

Clicked Add Element button (iteration 23/100) at (229, 127) on text='Add Element'
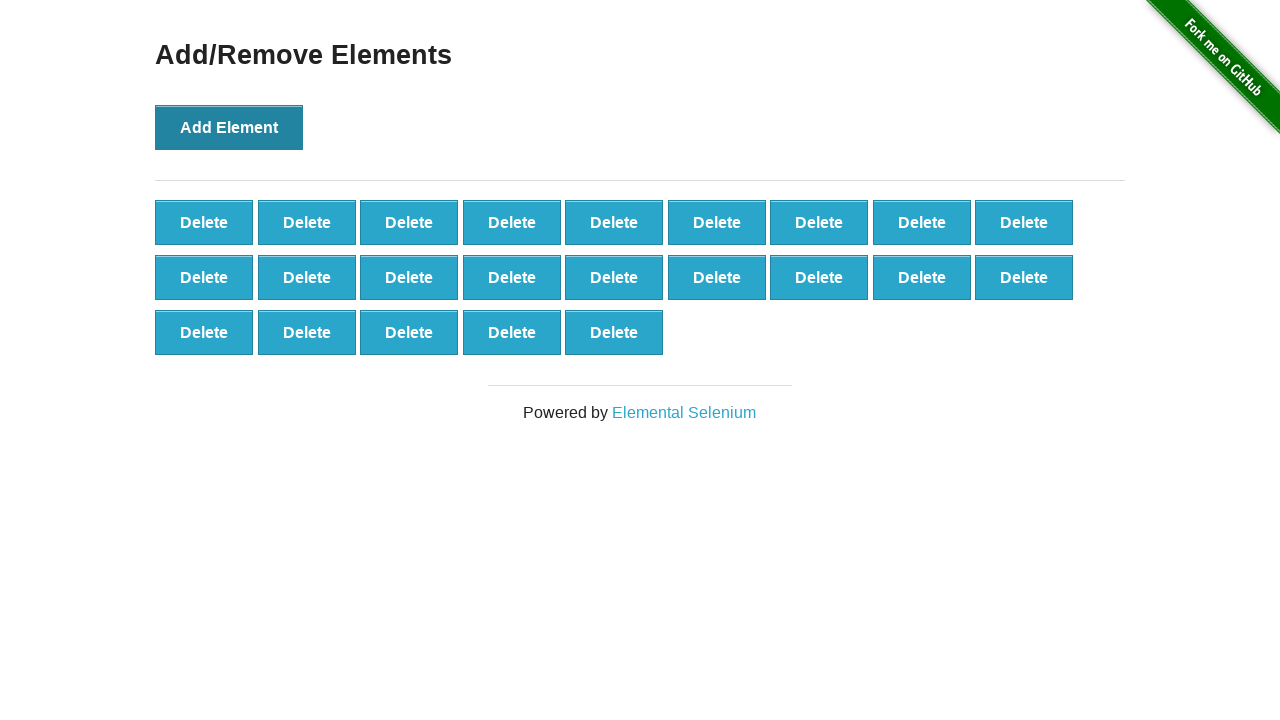

Clicked Add Element button (iteration 24/100) at (229, 127) on text='Add Element'
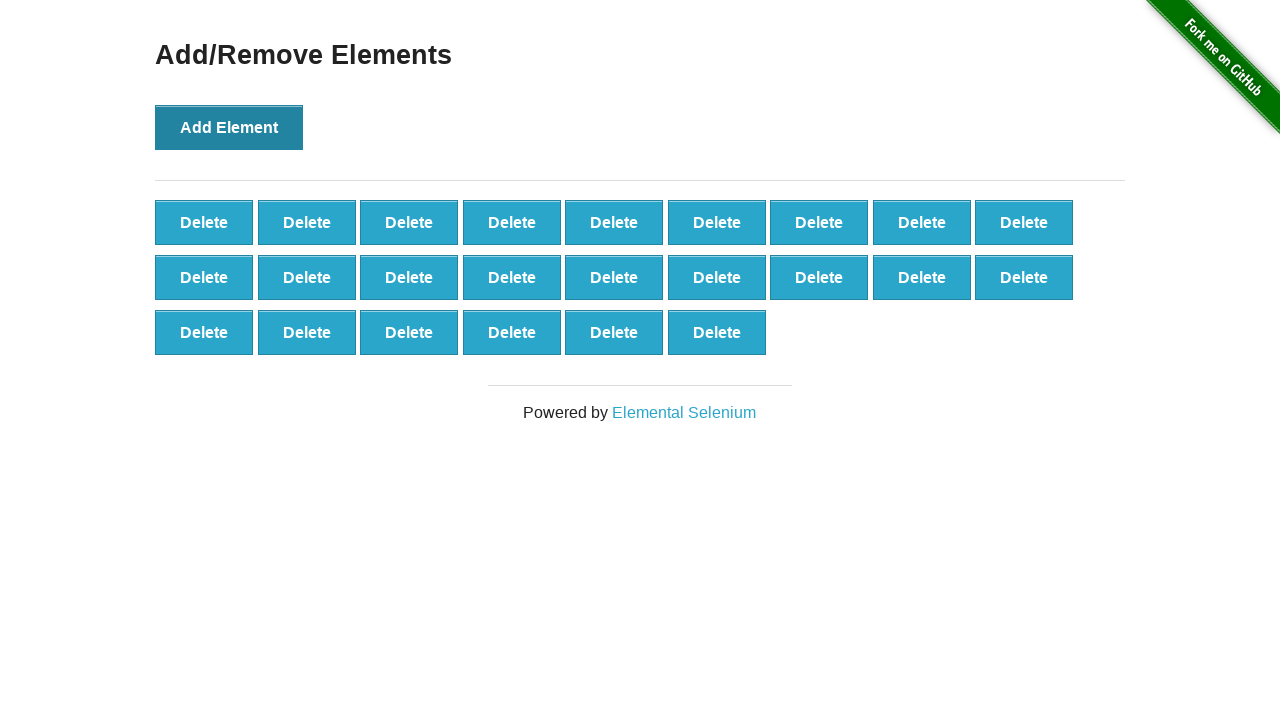

Clicked Add Element button (iteration 25/100) at (229, 127) on text='Add Element'
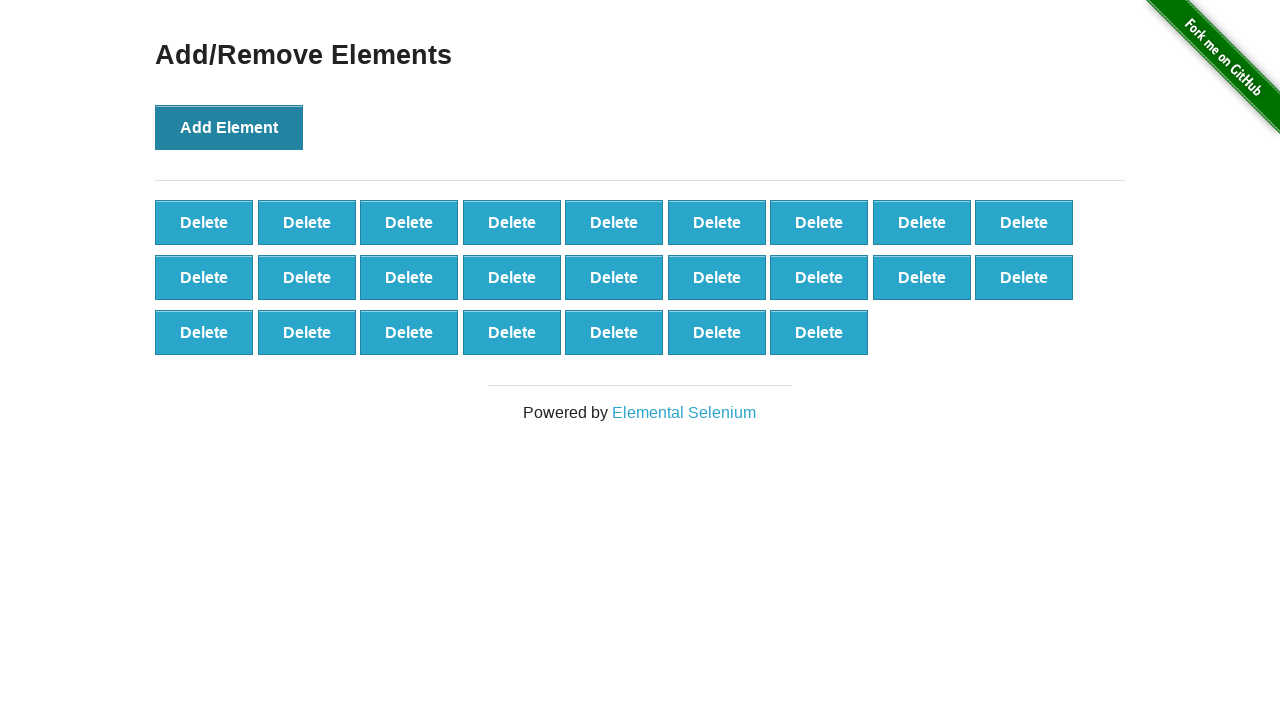

Clicked Add Element button (iteration 26/100) at (229, 127) on text='Add Element'
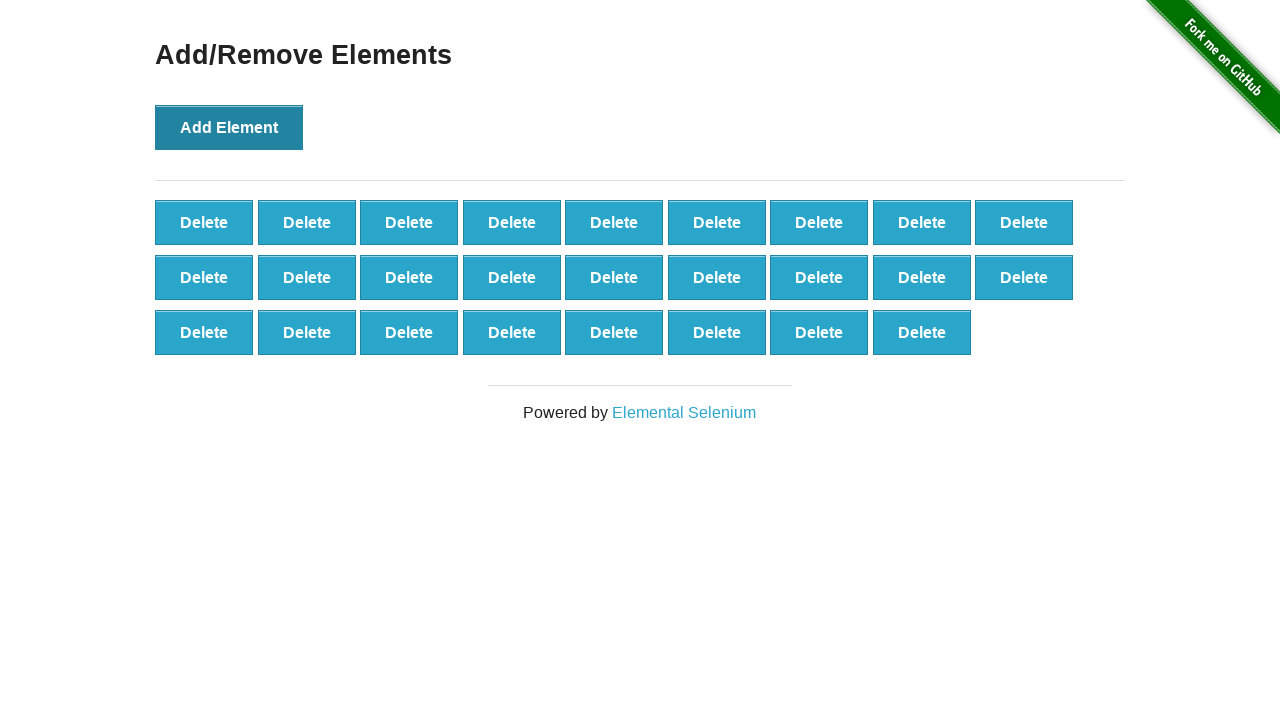

Clicked Add Element button (iteration 27/100) at (229, 127) on text='Add Element'
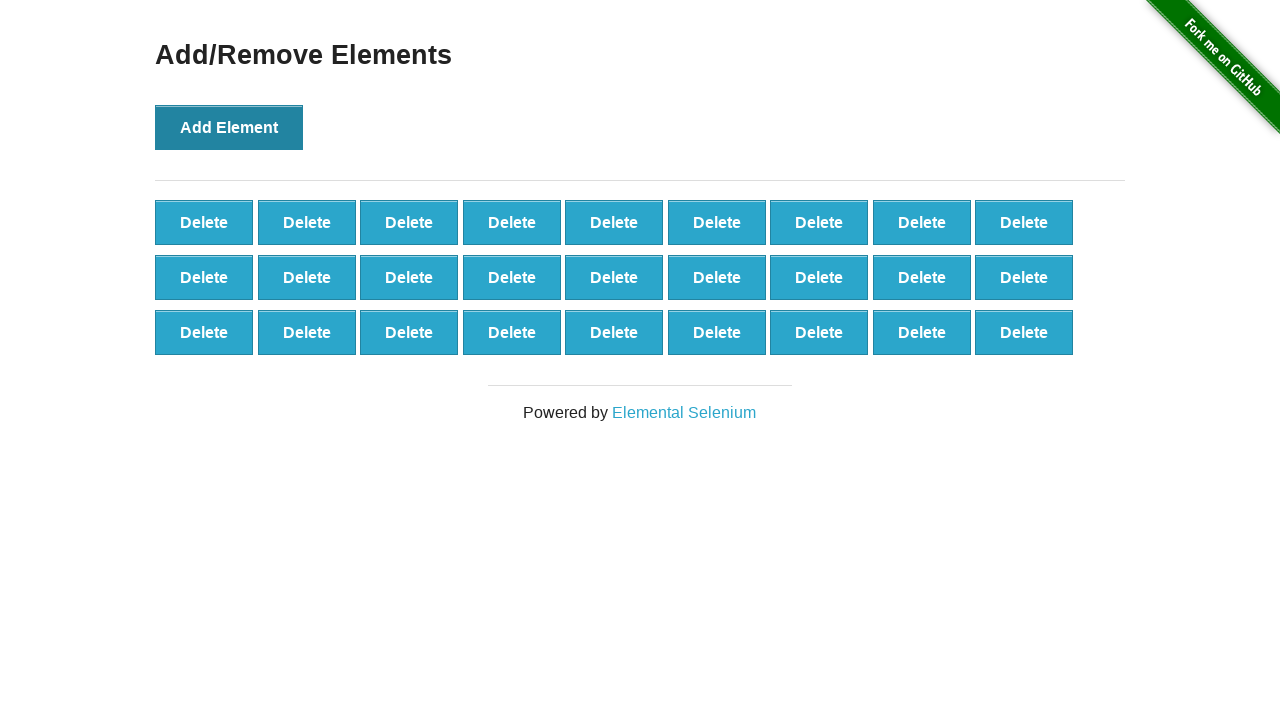

Clicked Add Element button (iteration 28/100) at (229, 127) on text='Add Element'
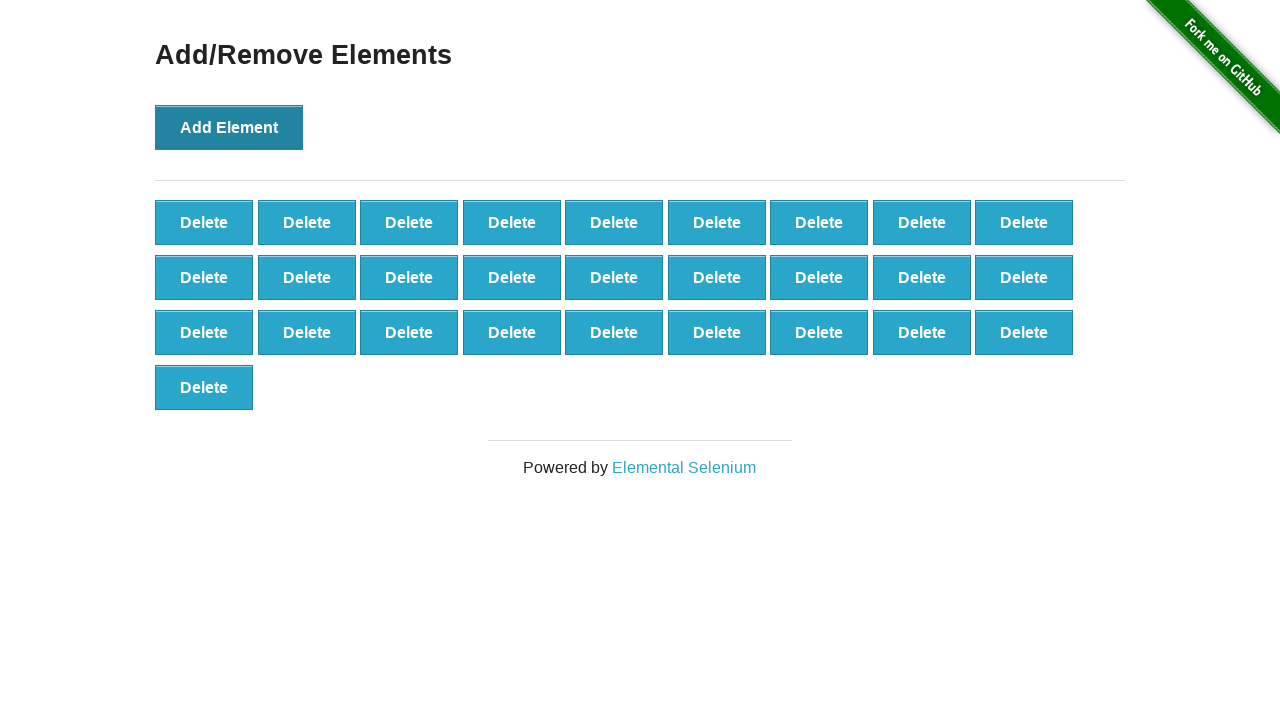

Clicked Add Element button (iteration 29/100) at (229, 127) on text='Add Element'
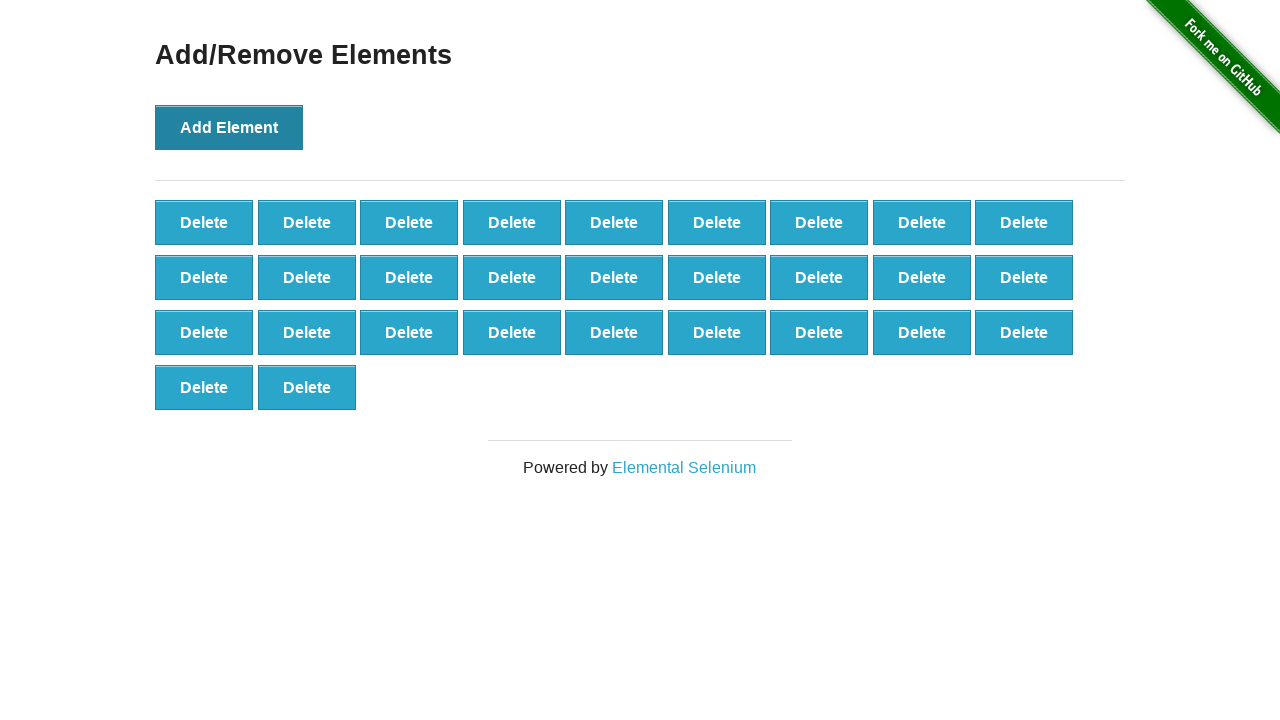

Clicked Add Element button (iteration 30/100) at (229, 127) on text='Add Element'
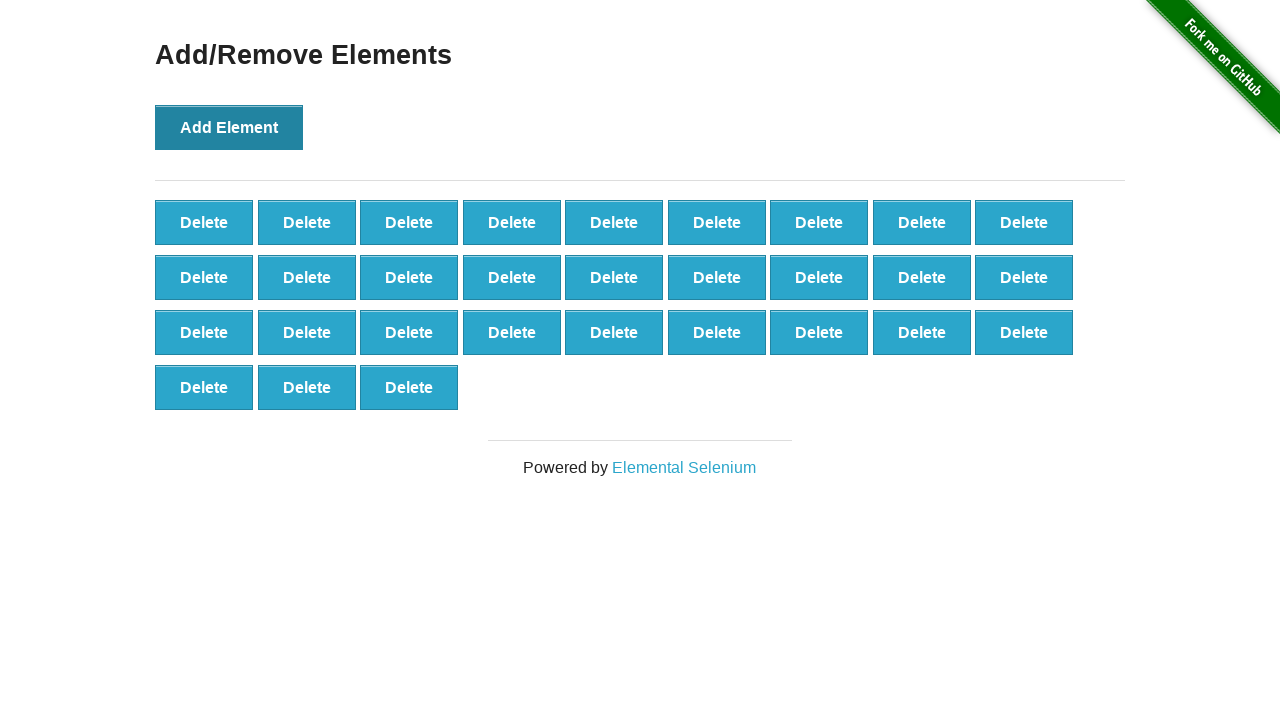

Clicked Add Element button (iteration 31/100) at (229, 127) on text='Add Element'
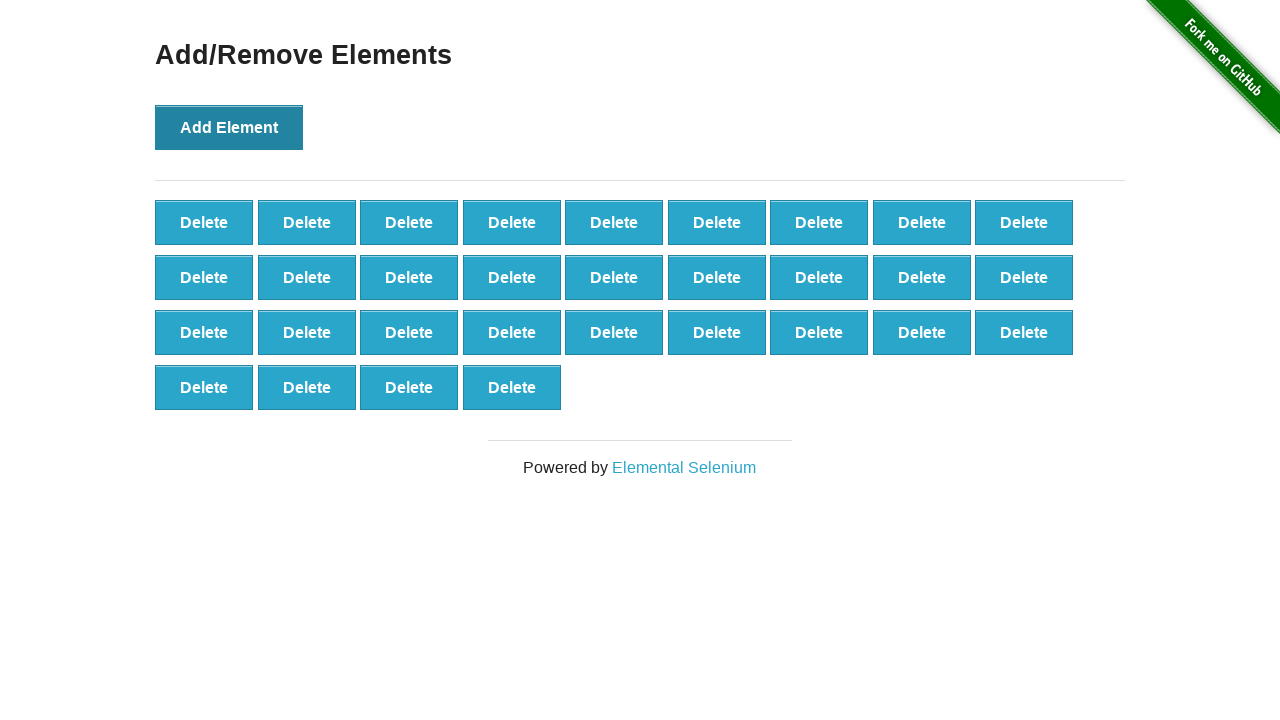

Clicked Add Element button (iteration 32/100) at (229, 127) on text='Add Element'
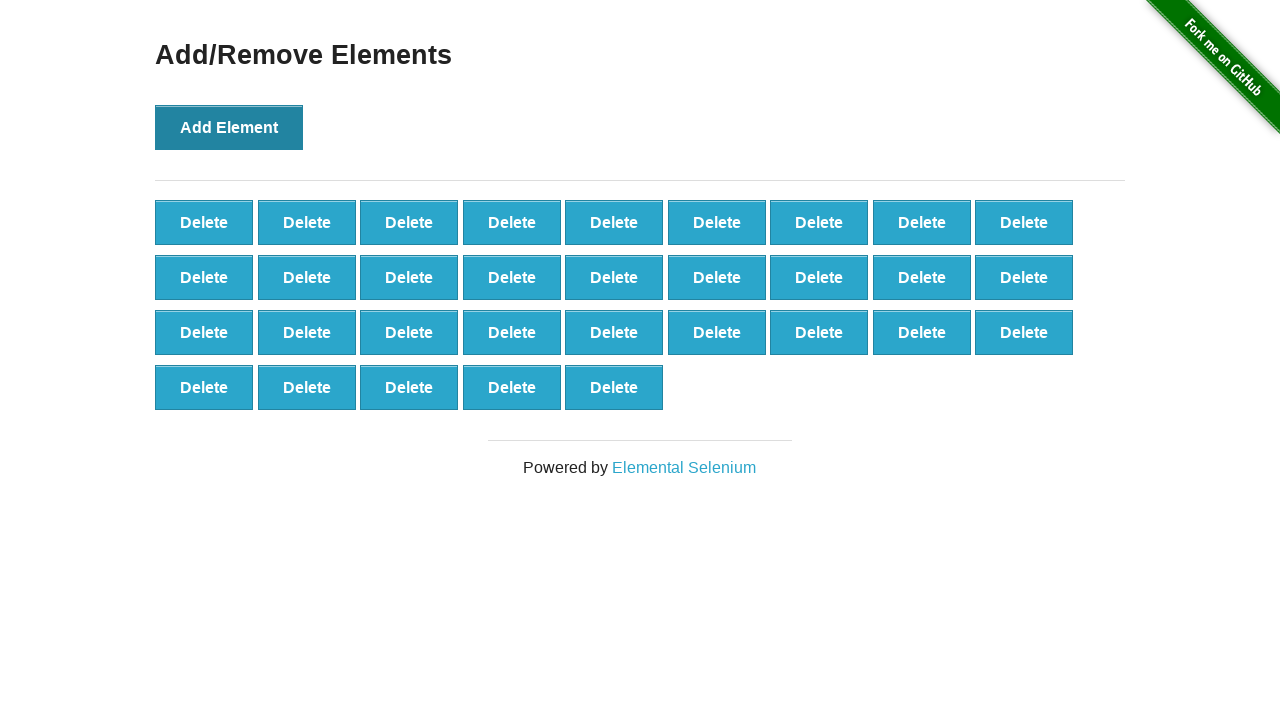

Clicked Add Element button (iteration 33/100) at (229, 127) on text='Add Element'
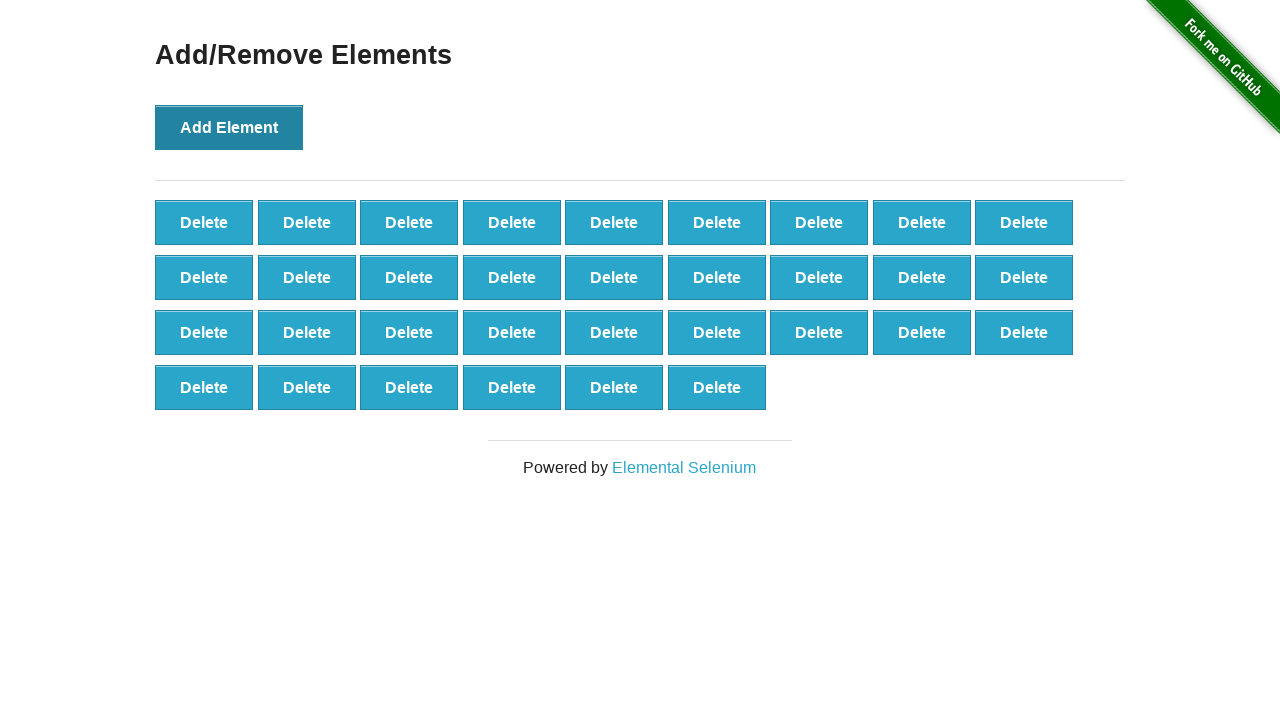

Clicked Add Element button (iteration 34/100) at (229, 127) on text='Add Element'
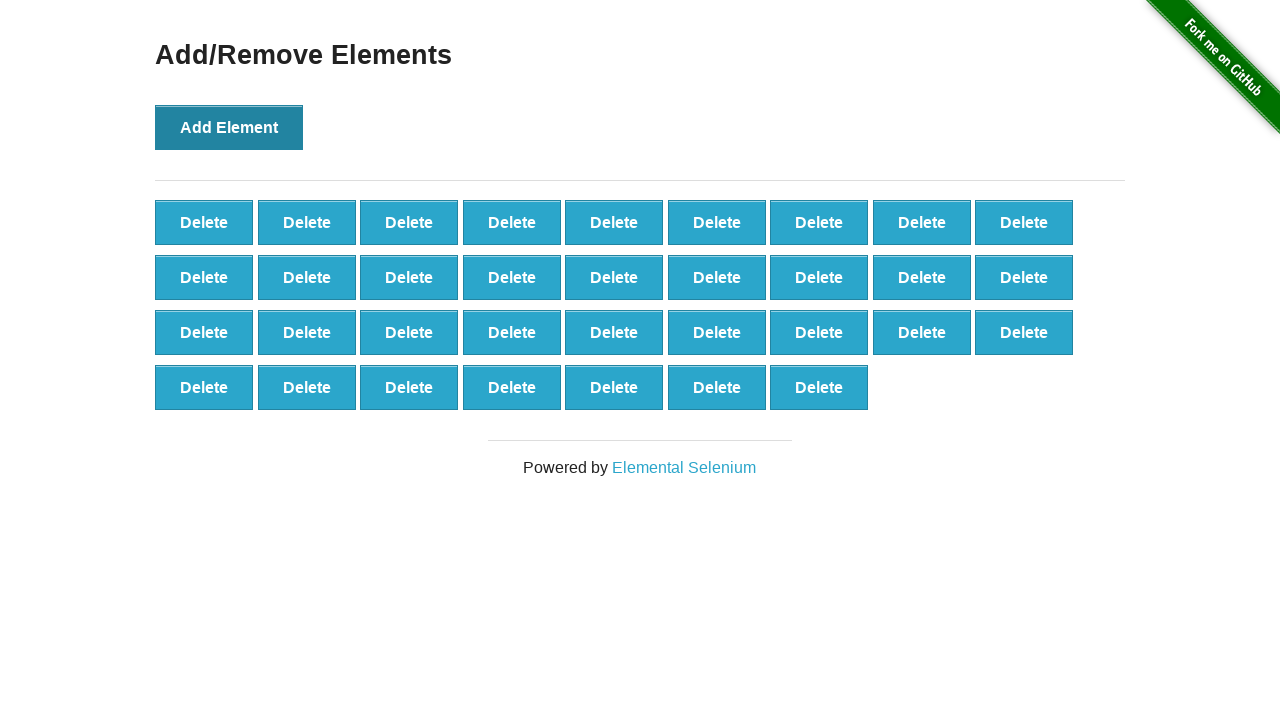

Clicked Add Element button (iteration 35/100) at (229, 127) on text='Add Element'
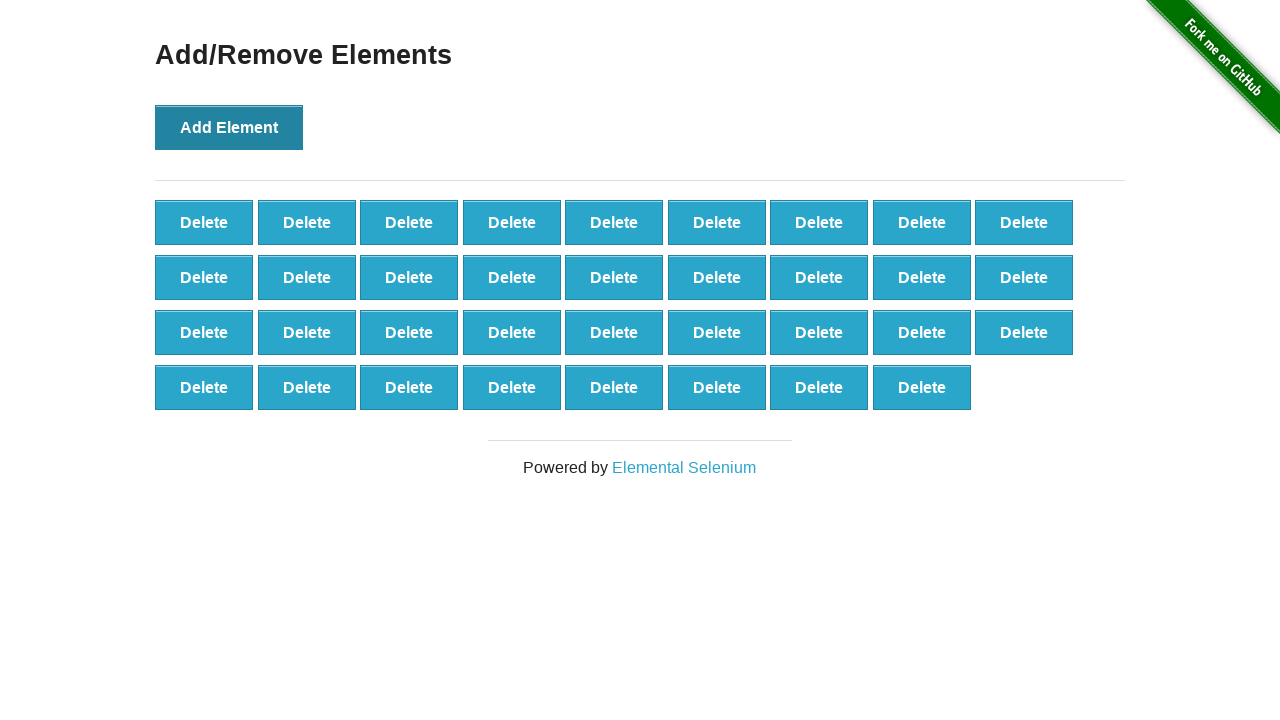

Clicked Add Element button (iteration 36/100) at (229, 127) on text='Add Element'
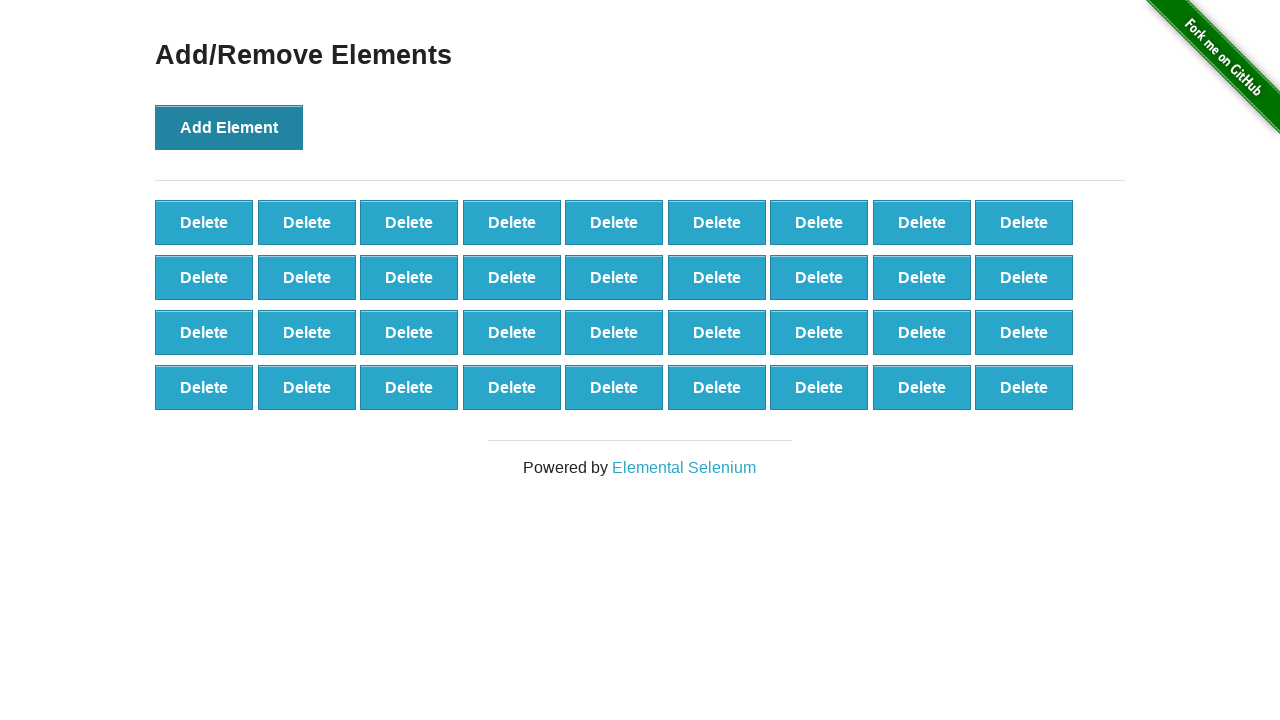

Clicked Add Element button (iteration 37/100) at (229, 127) on text='Add Element'
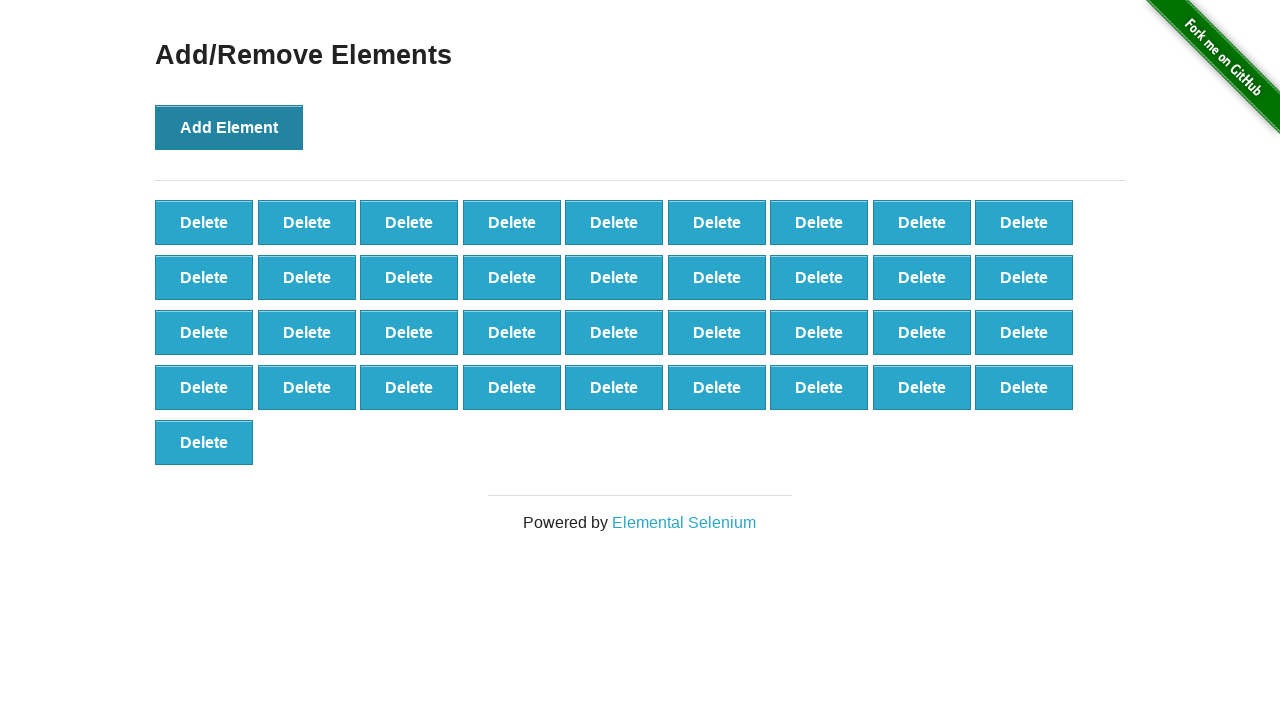

Clicked Add Element button (iteration 38/100) at (229, 127) on text='Add Element'
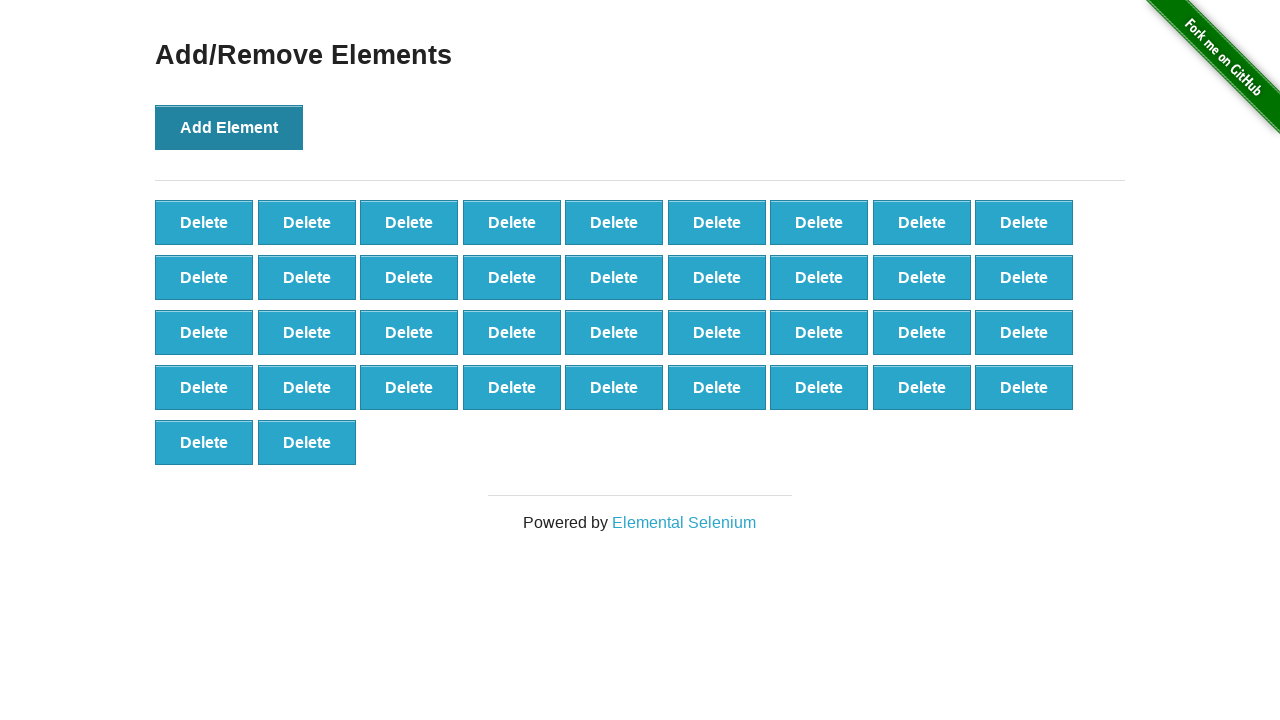

Clicked Add Element button (iteration 39/100) at (229, 127) on text='Add Element'
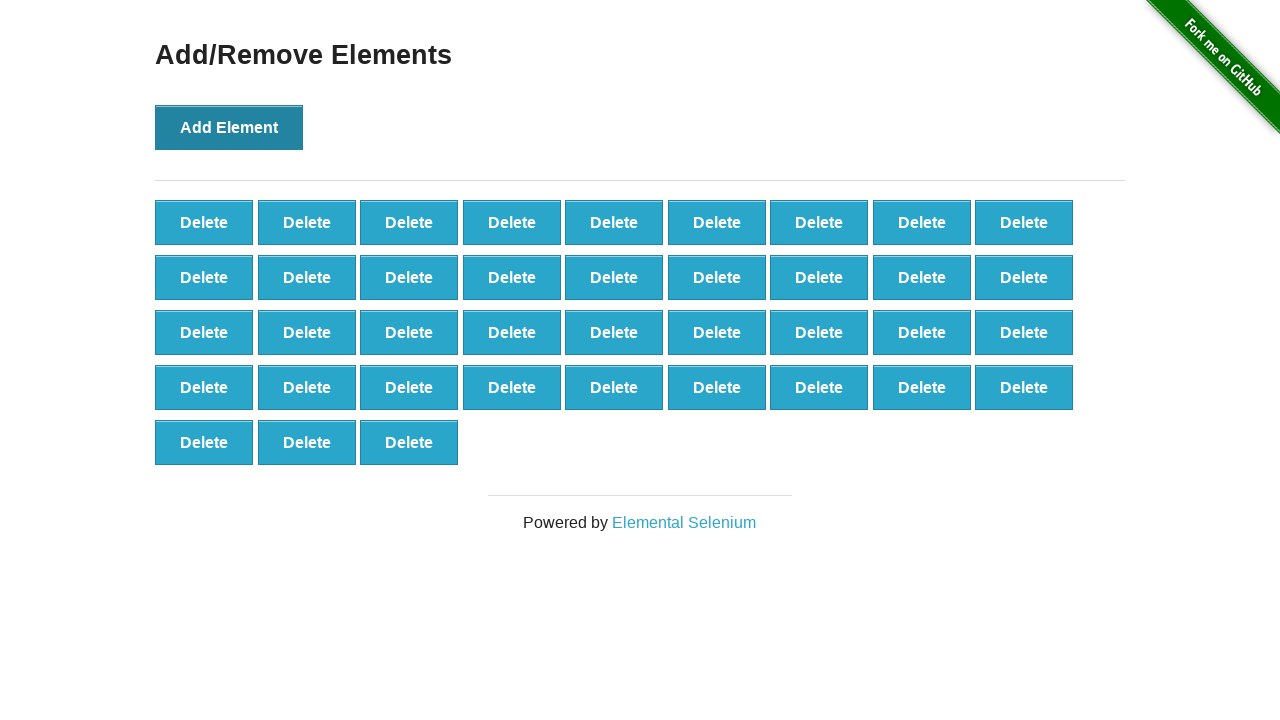

Clicked Add Element button (iteration 40/100) at (229, 127) on text='Add Element'
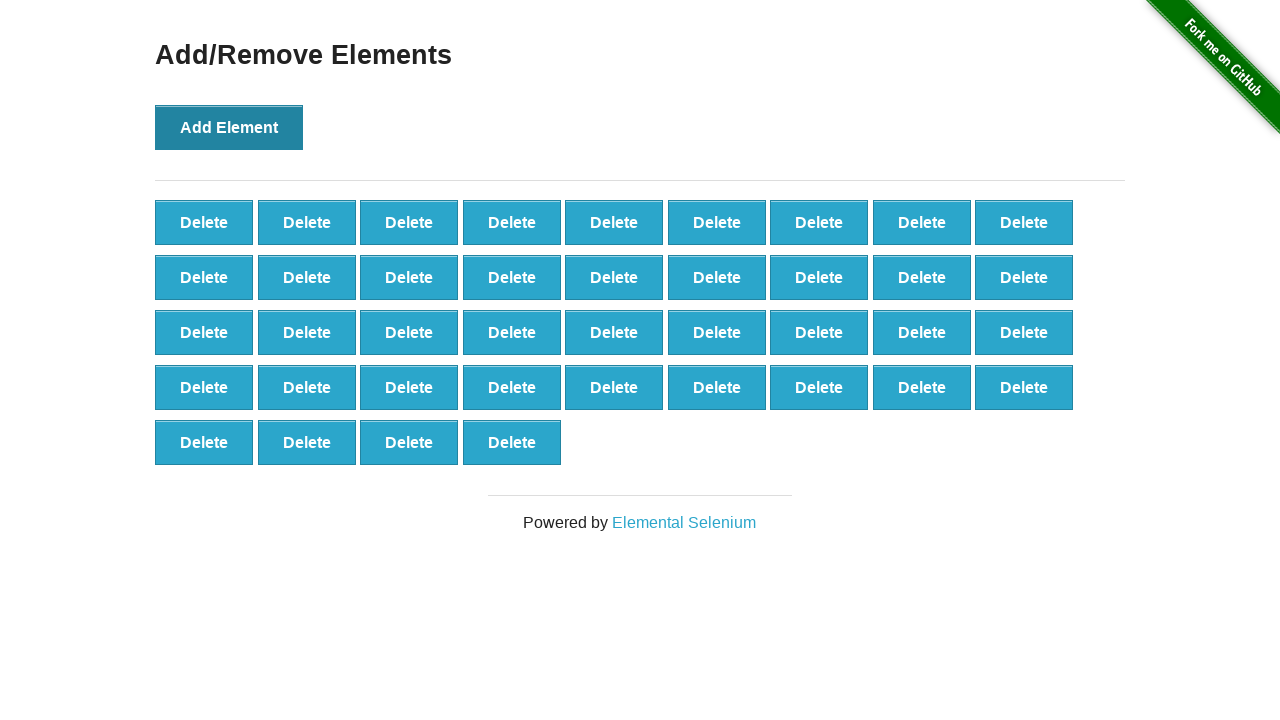

Clicked Add Element button (iteration 41/100) at (229, 127) on text='Add Element'
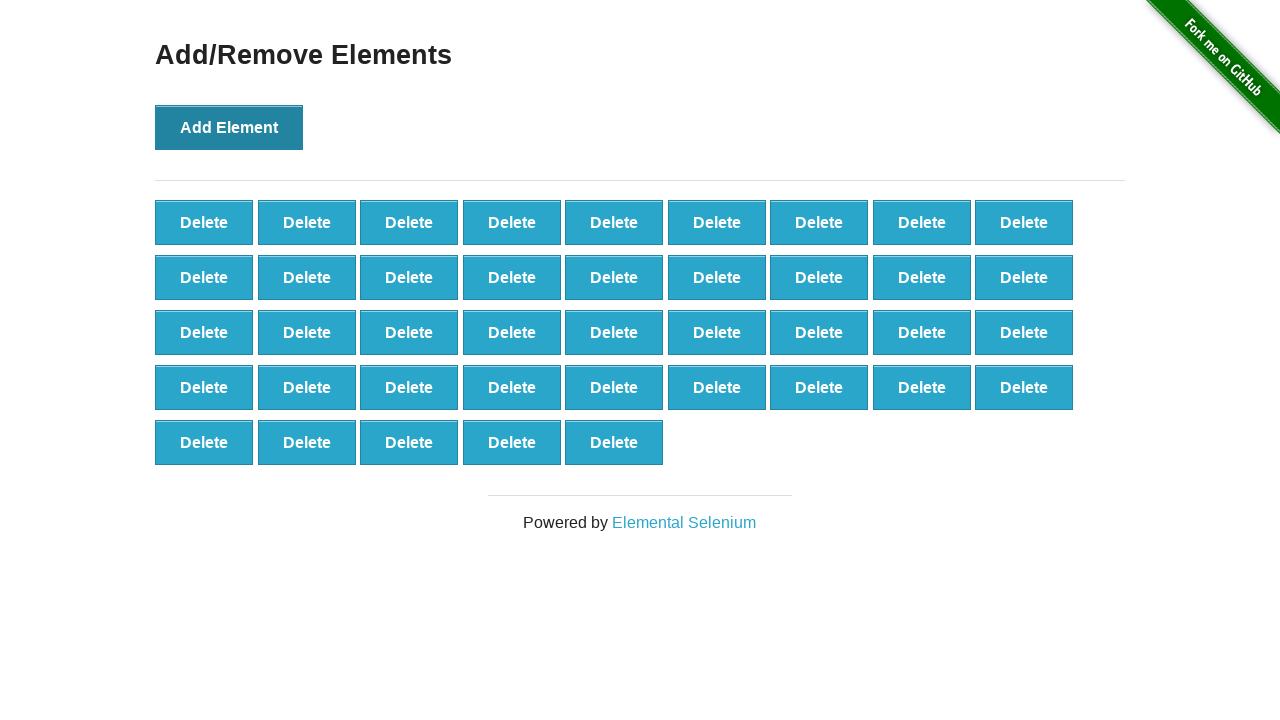

Clicked Add Element button (iteration 42/100) at (229, 127) on text='Add Element'
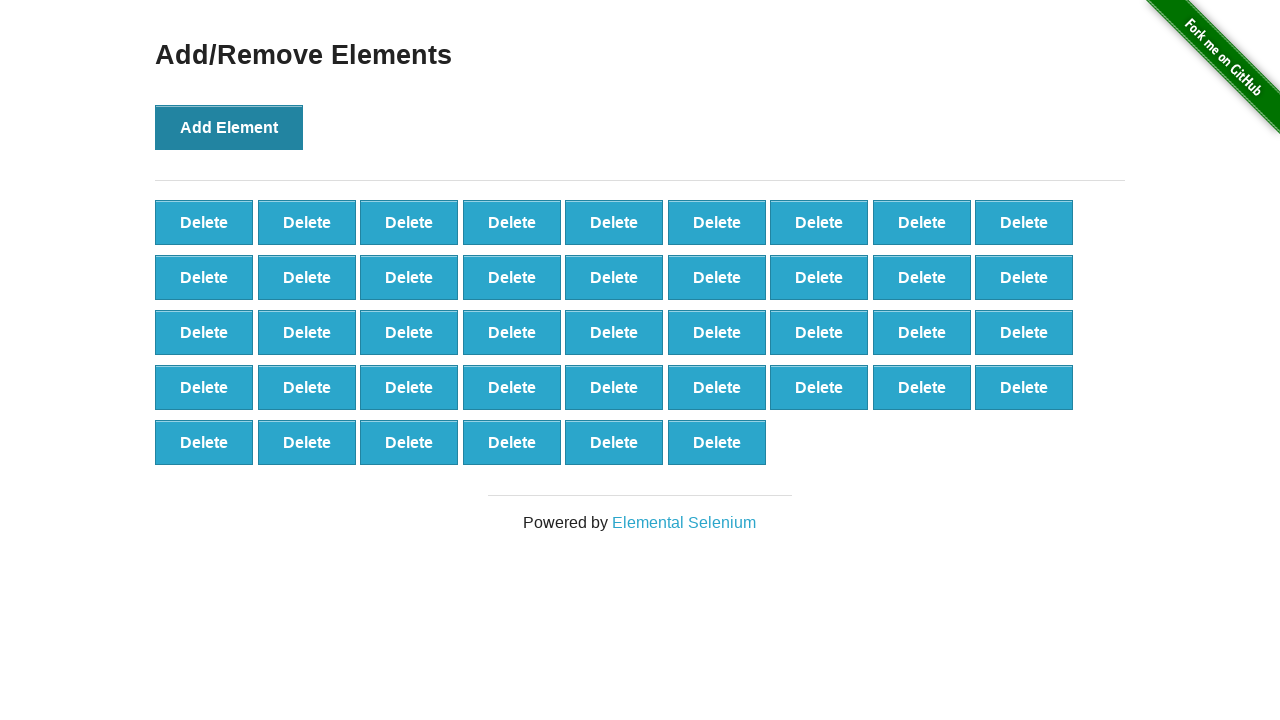

Clicked Add Element button (iteration 43/100) at (229, 127) on text='Add Element'
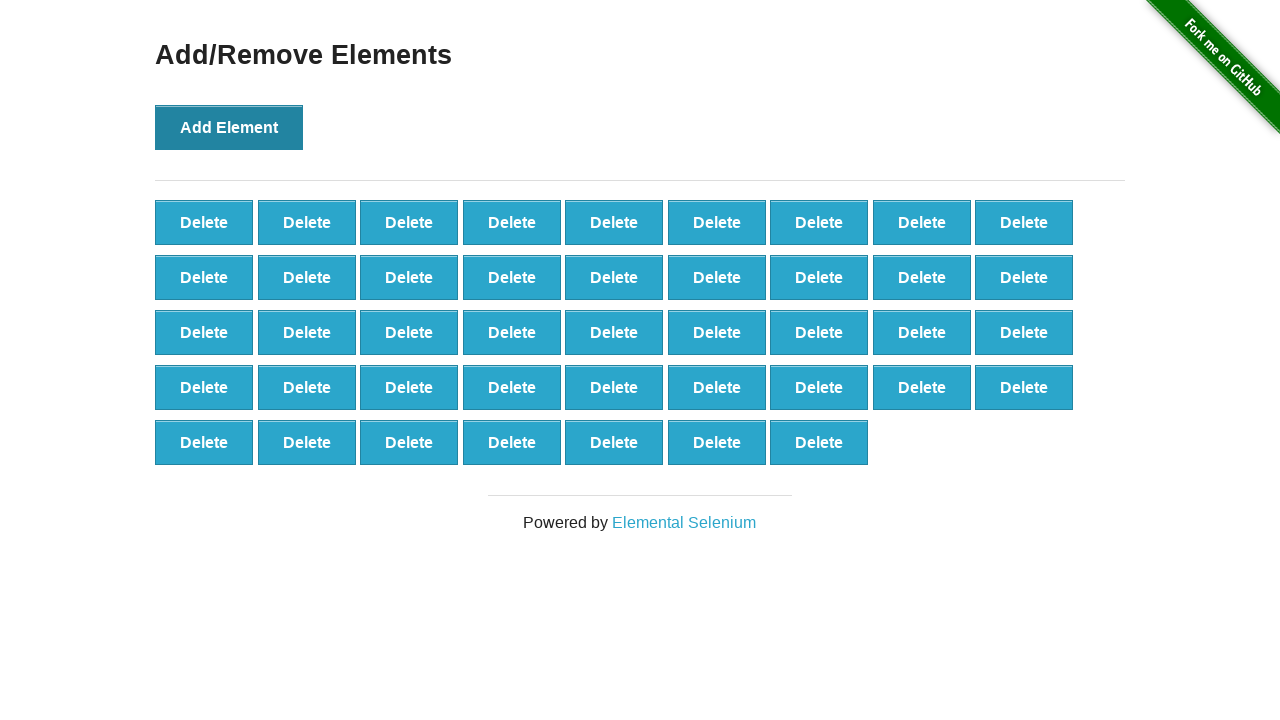

Clicked Add Element button (iteration 44/100) at (229, 127) on text='Add Element'
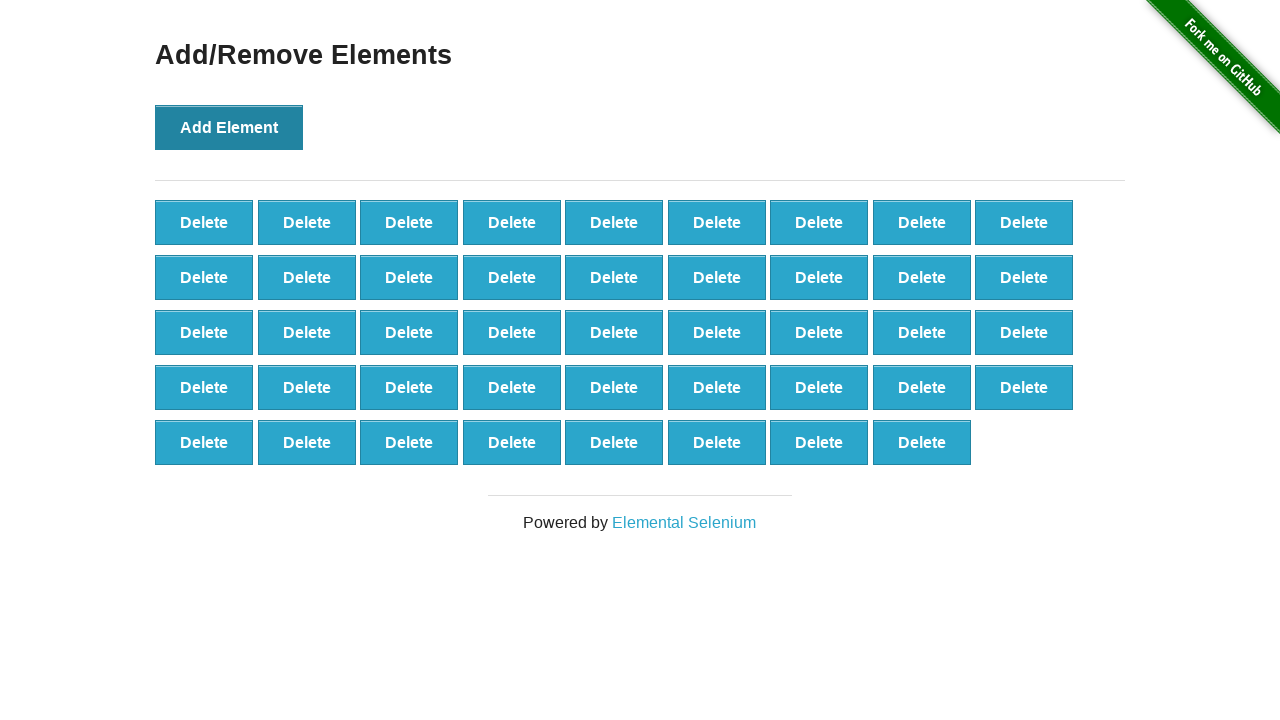

Clicked Add Element button (iteration 45/100) at (229, 127) on text='Add Element'
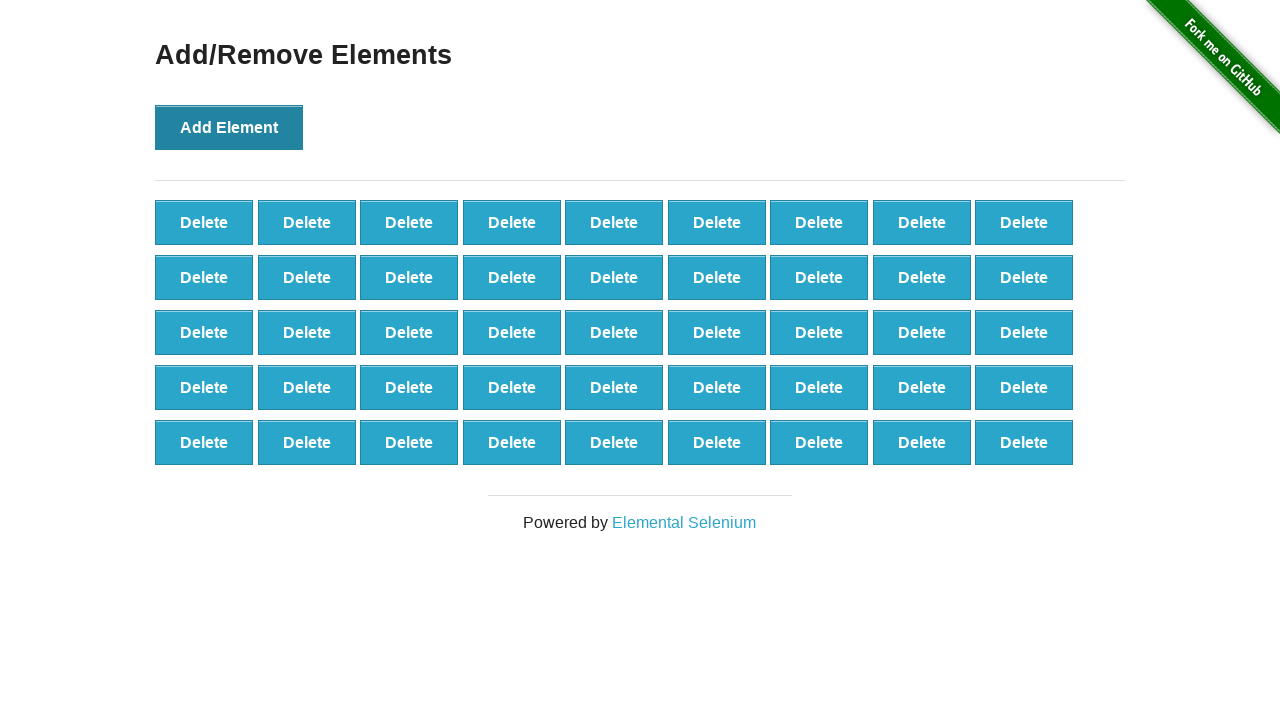

Clicked Add Element button (iteration 46/100) at (229, 127) on text='Add Element'
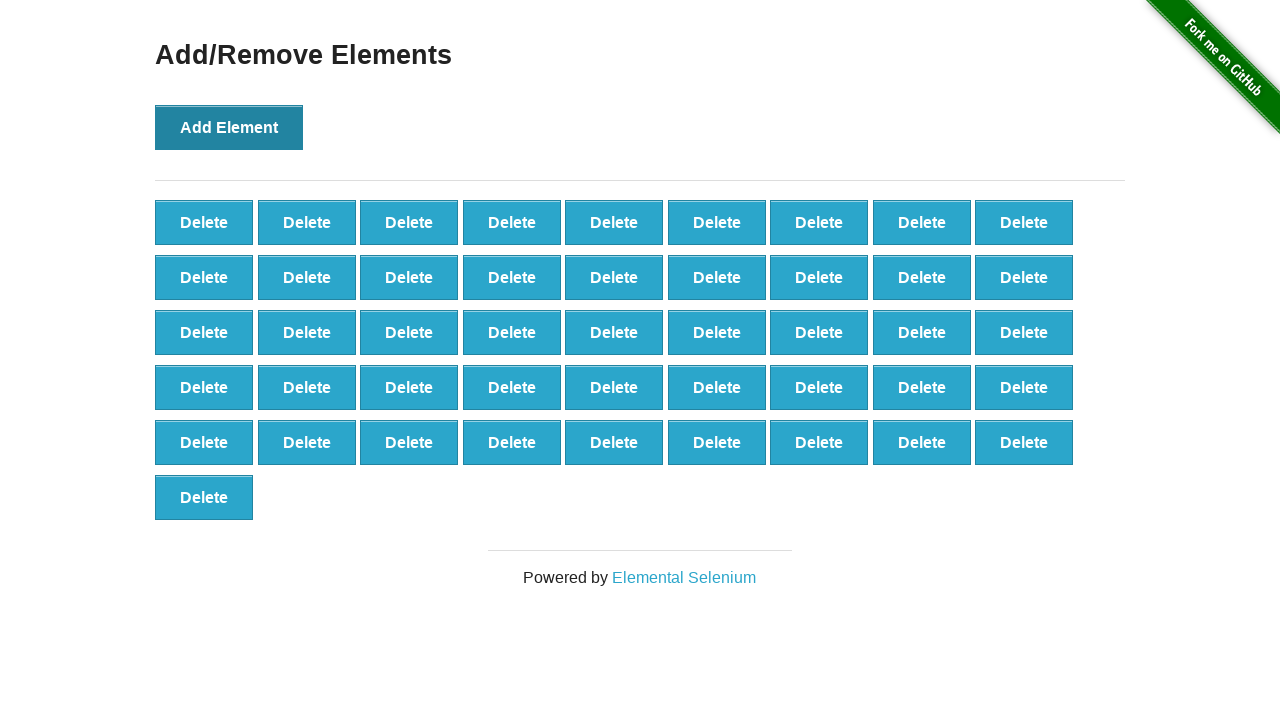

Clicked Add Element button (iteration 47/100) at (229, 127) on text='Add Element'
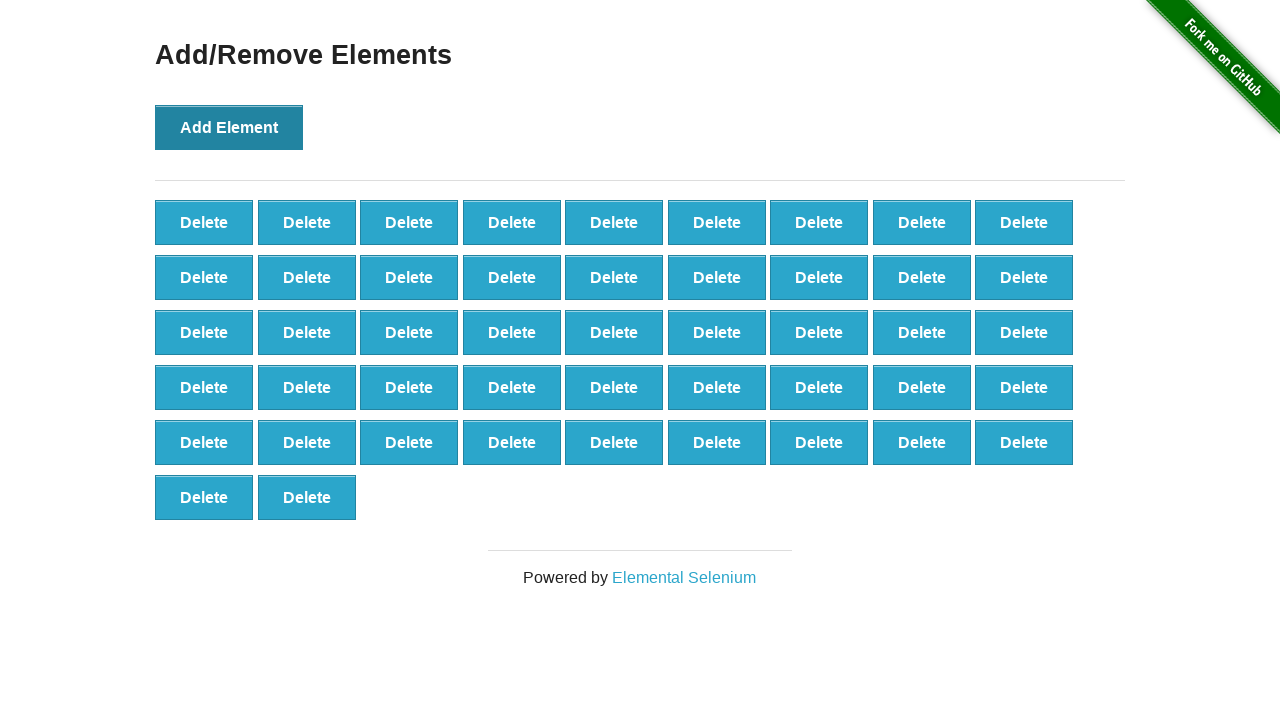

Clicked Add Element button (iteration 48/100) at (229, 127) on text='Add Element'
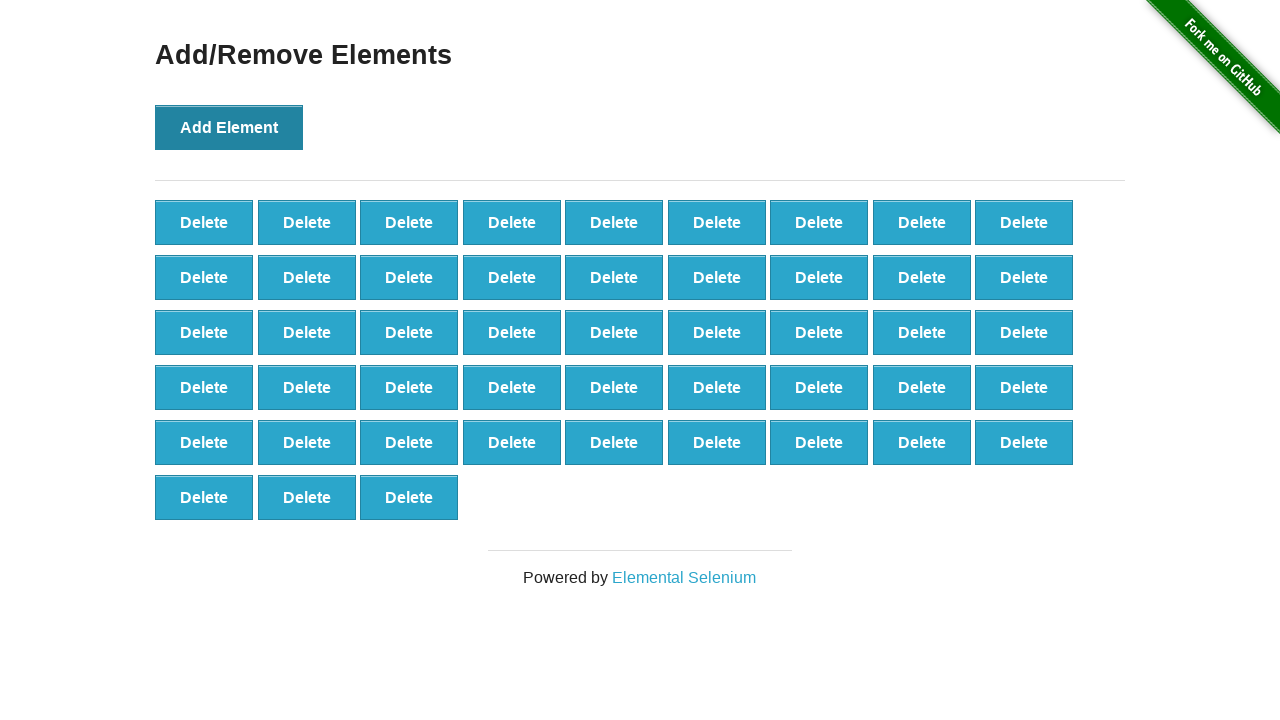

Clicked Add Element button (iteration 49/100) at (229, 127) on text='Add Element'
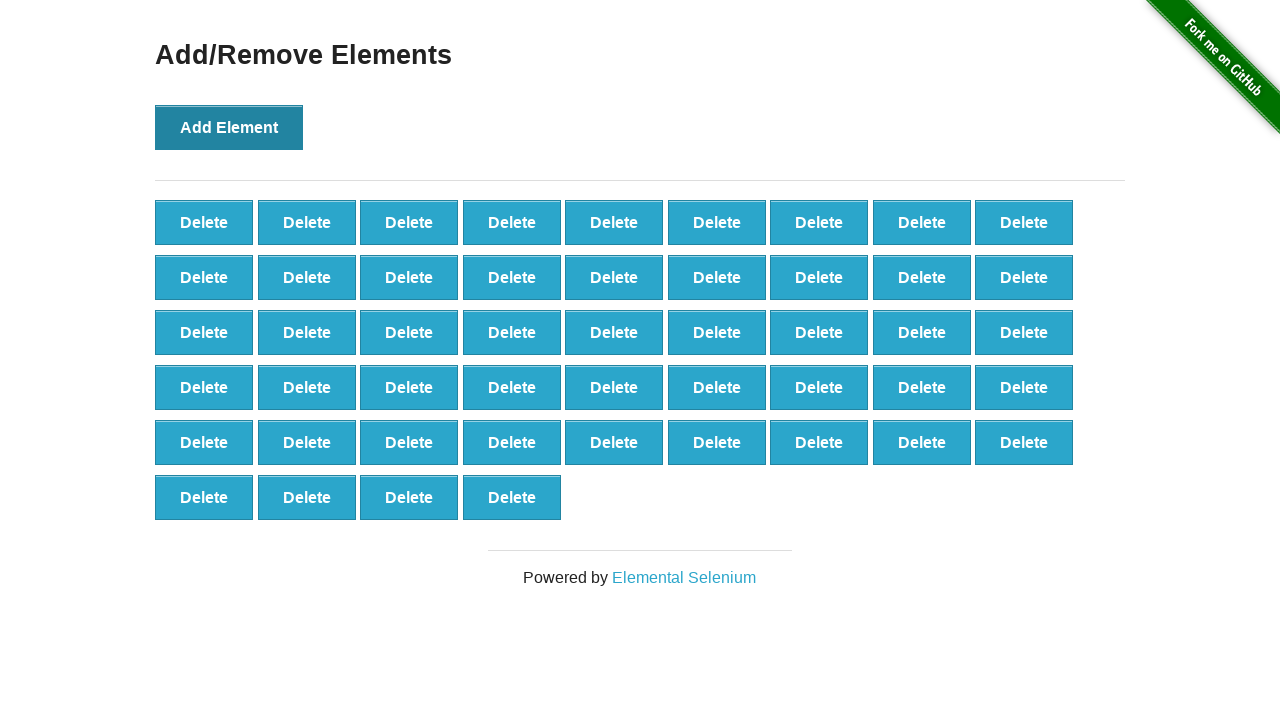

Clicked Add Element button (iteration 50/100) at (229, 127) on text='Add Element'
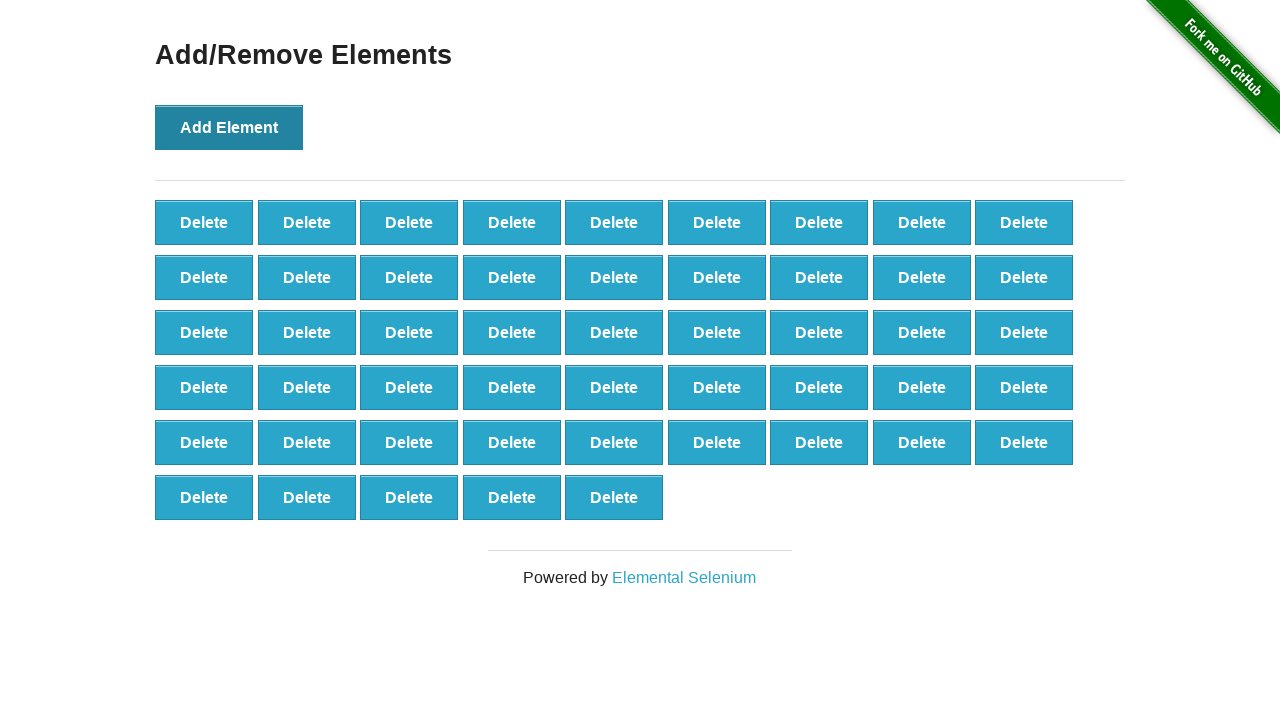

Clicked Add Element button (iteration 51/100) at (229, 127) on text='Add Element'
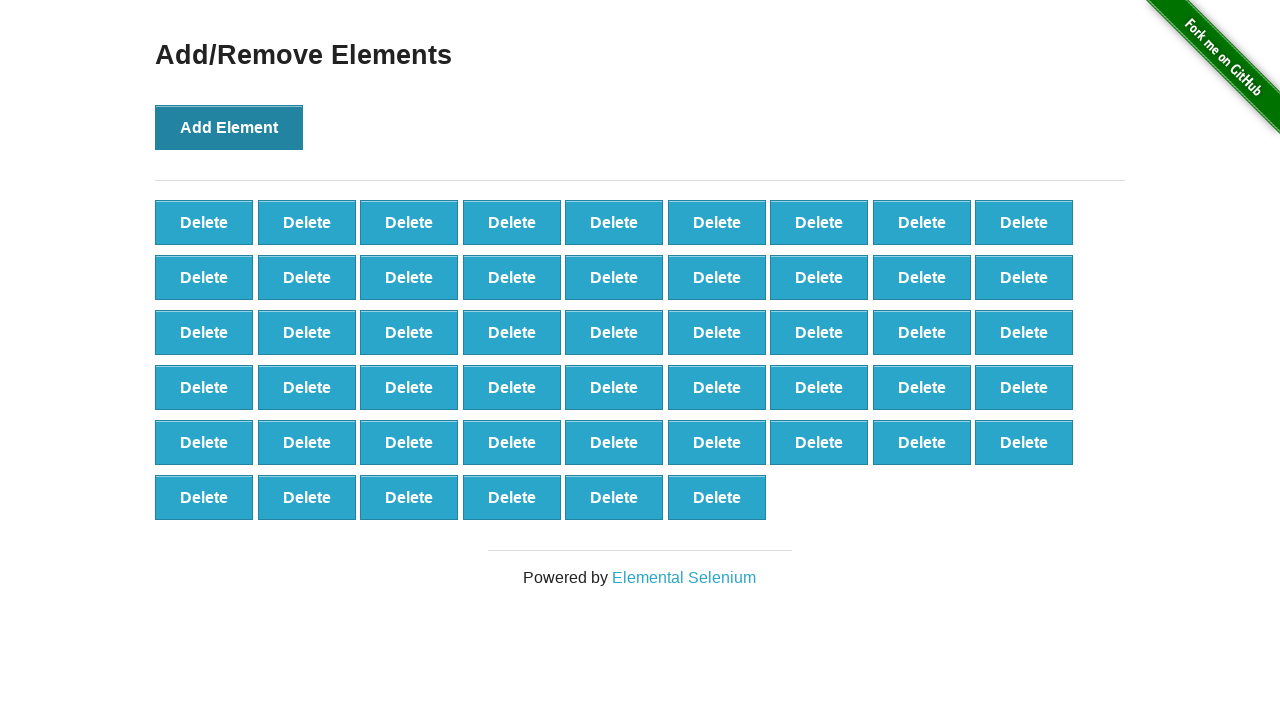

Clicked Add Element button (iteration 52/100) at (229, 127) on text='Add Element'
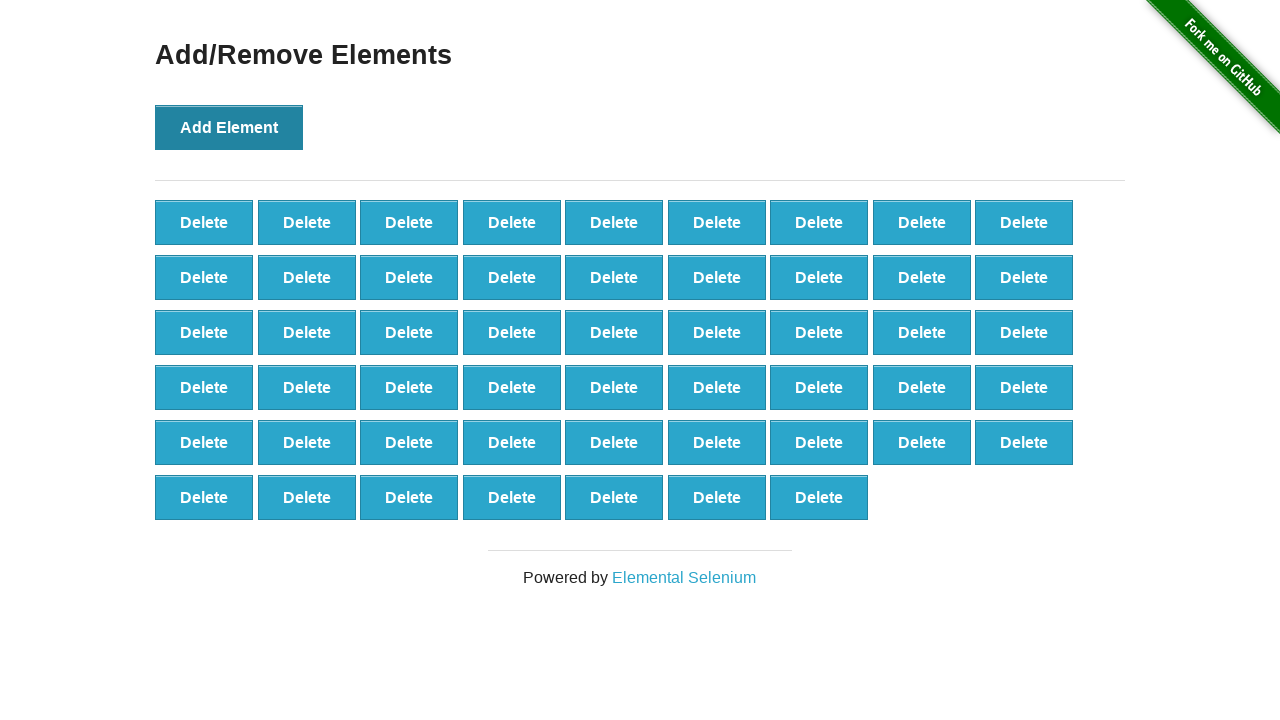

Clicked Add Element button (iteration 53/100) at (229, 127) on text='Add Element'
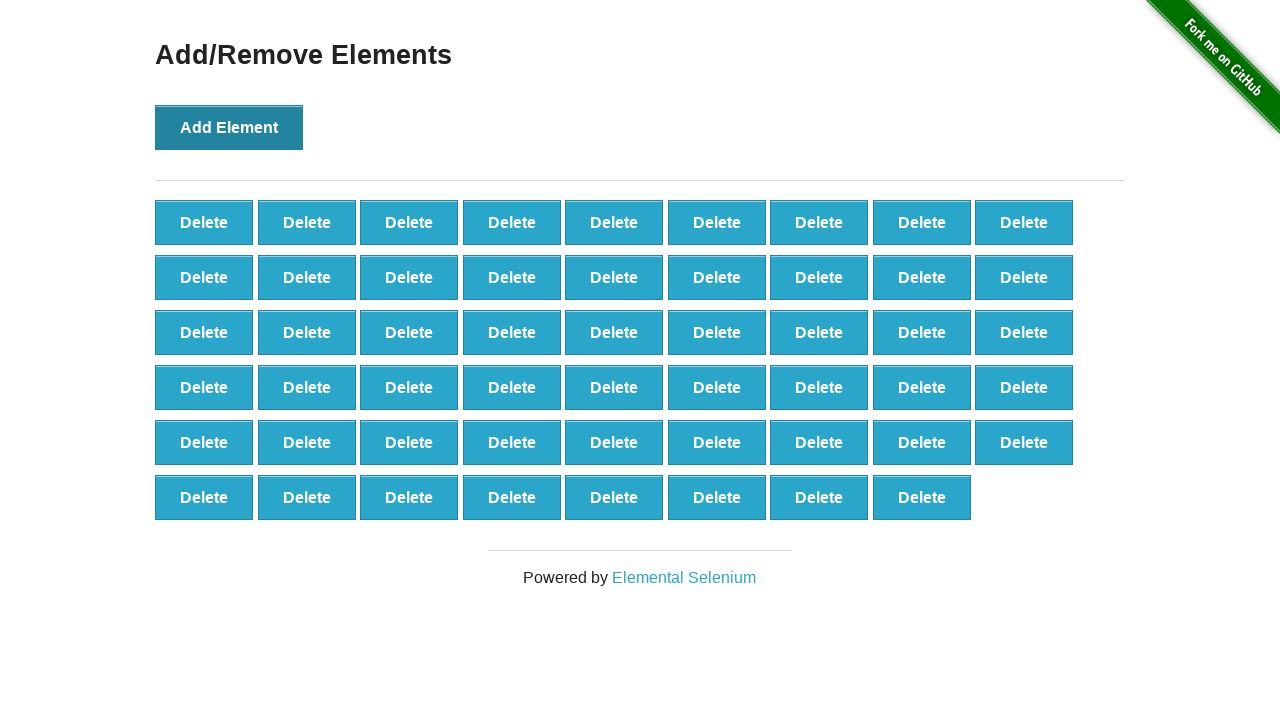

Clicked Add Element button (iteration 54/100) at (229, 127) on text='Add Element'
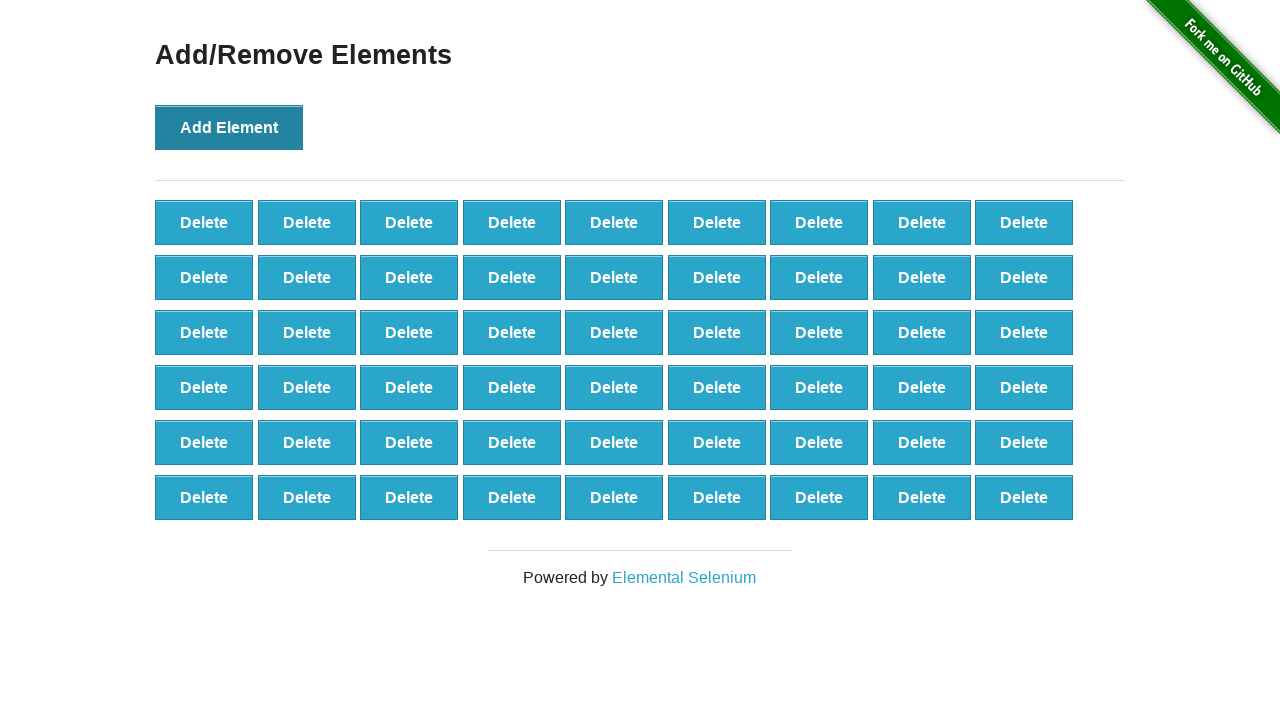

Clicked Add Element button (iteration 55/100) at (229, 127) on text='Add Element'
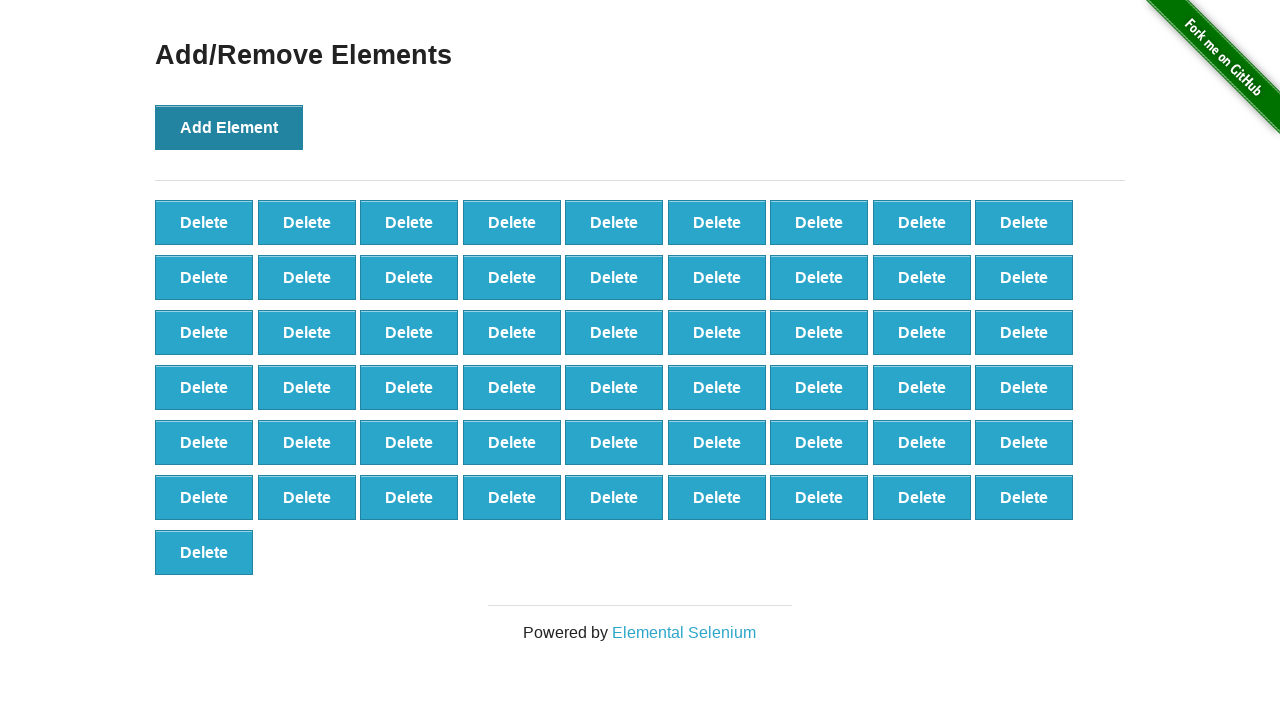

Clicked Add Element button (iteration 56/100) at (229, 127) on text='Add Element'
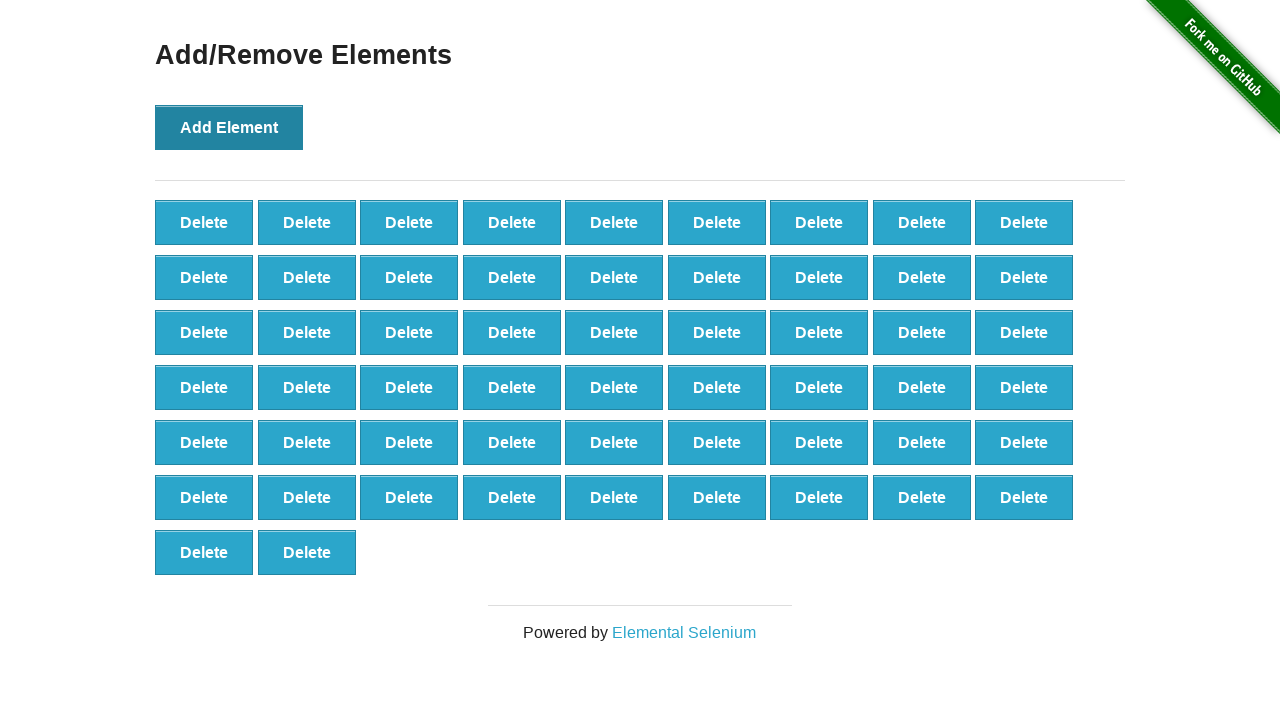

Clicked Add Element button (iteration 57/100) at (229, 127) on text='Add Element'
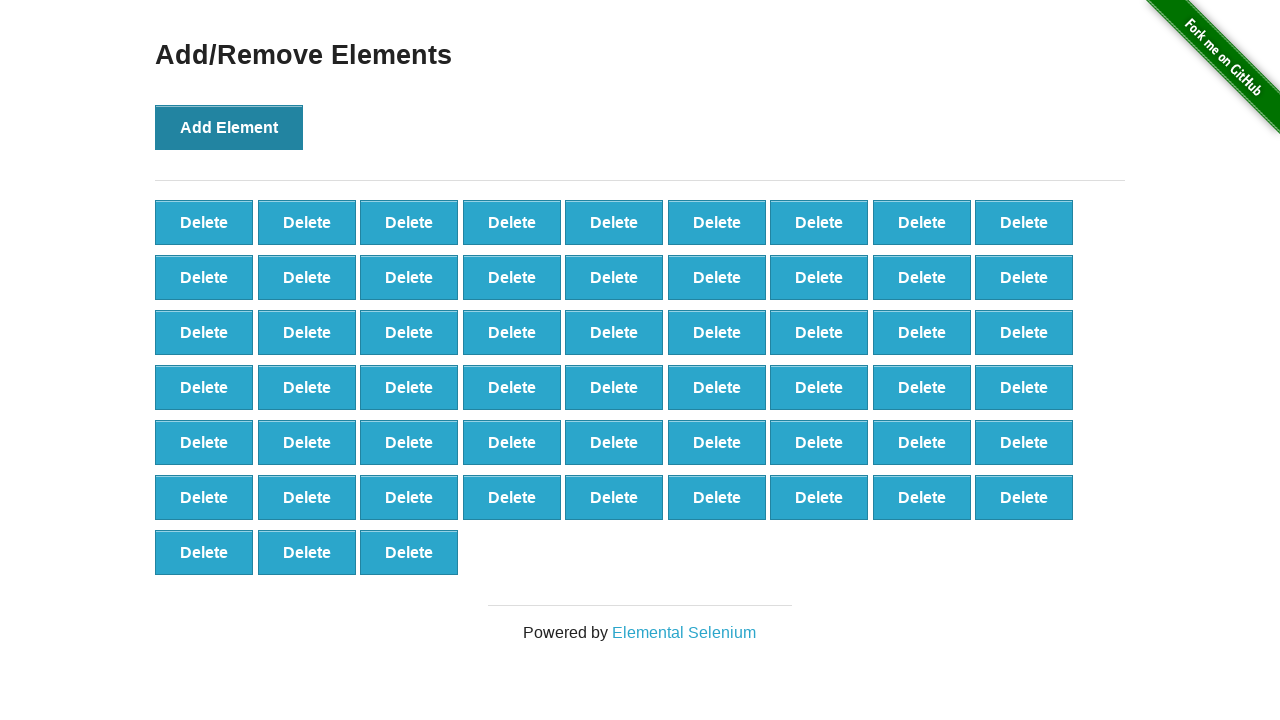

Clicked Add Element button (iteration 58/100) at (229, 127) on text='Add Element'
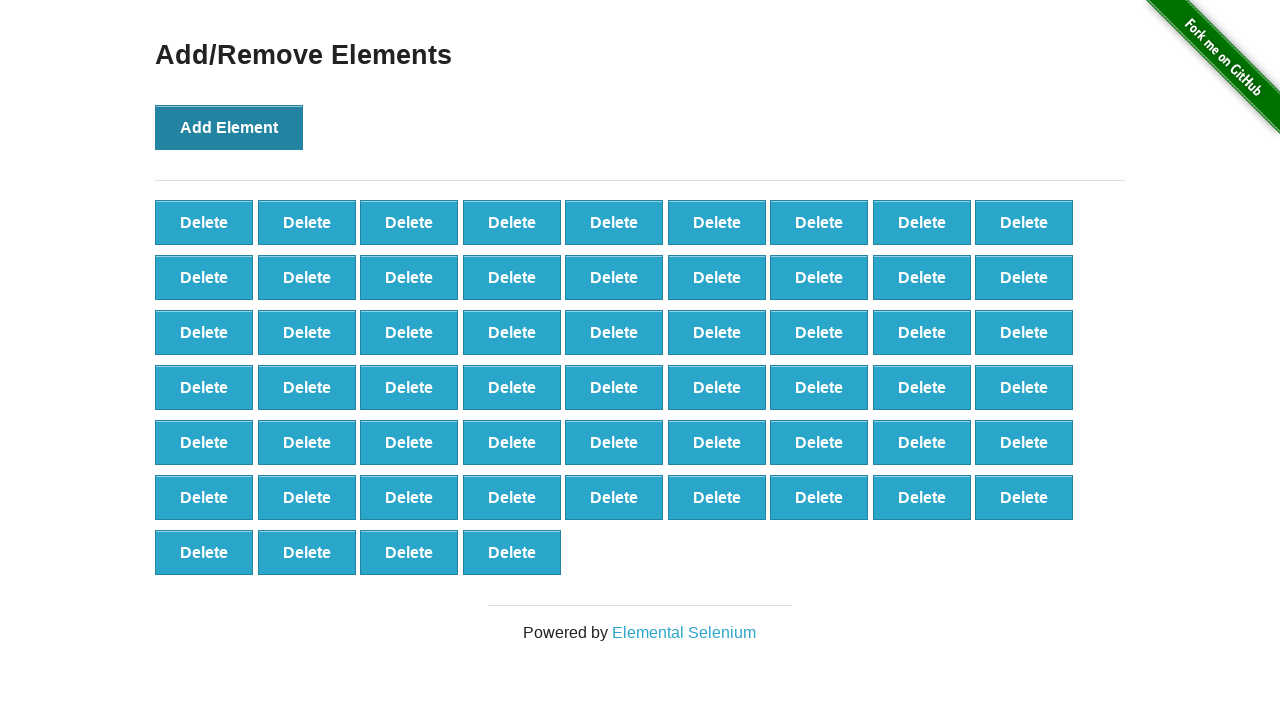

Clicked Add Element button (iteration 59/100) at (229, 127) on text='Add Element'
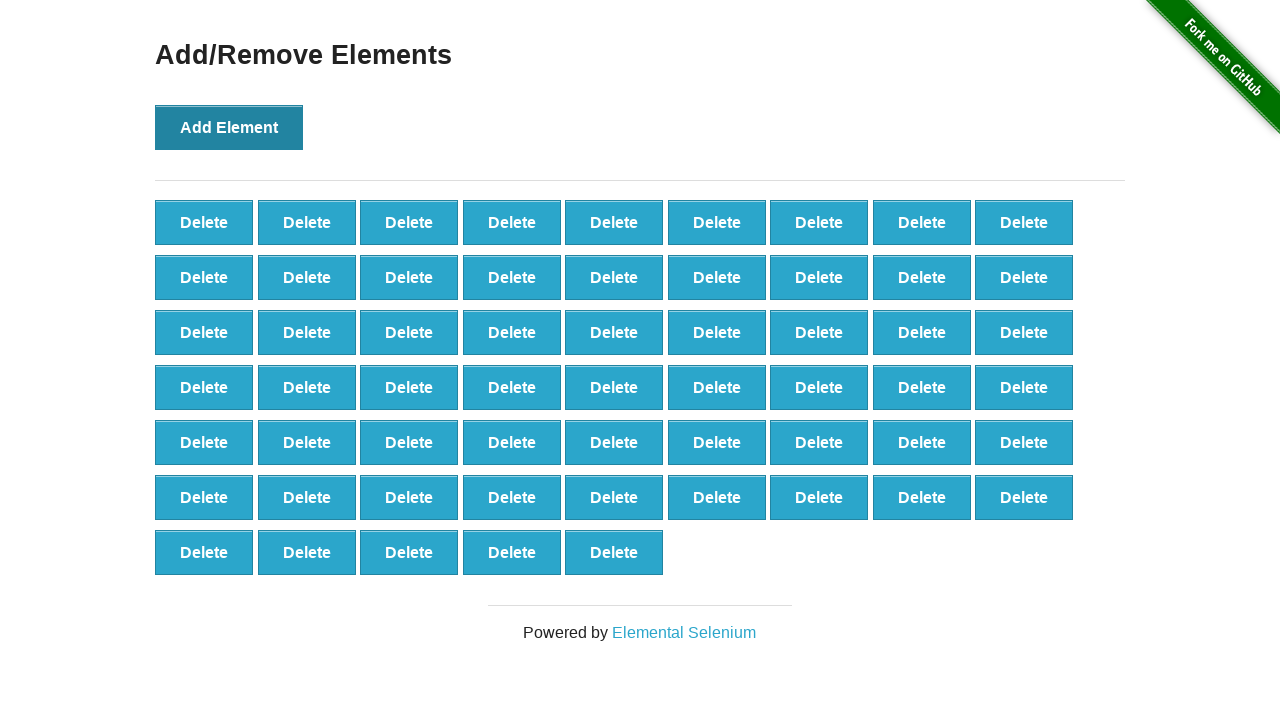

Clicked Add Element button (iteration 60/100) at (229, 127) on text='Add Element'
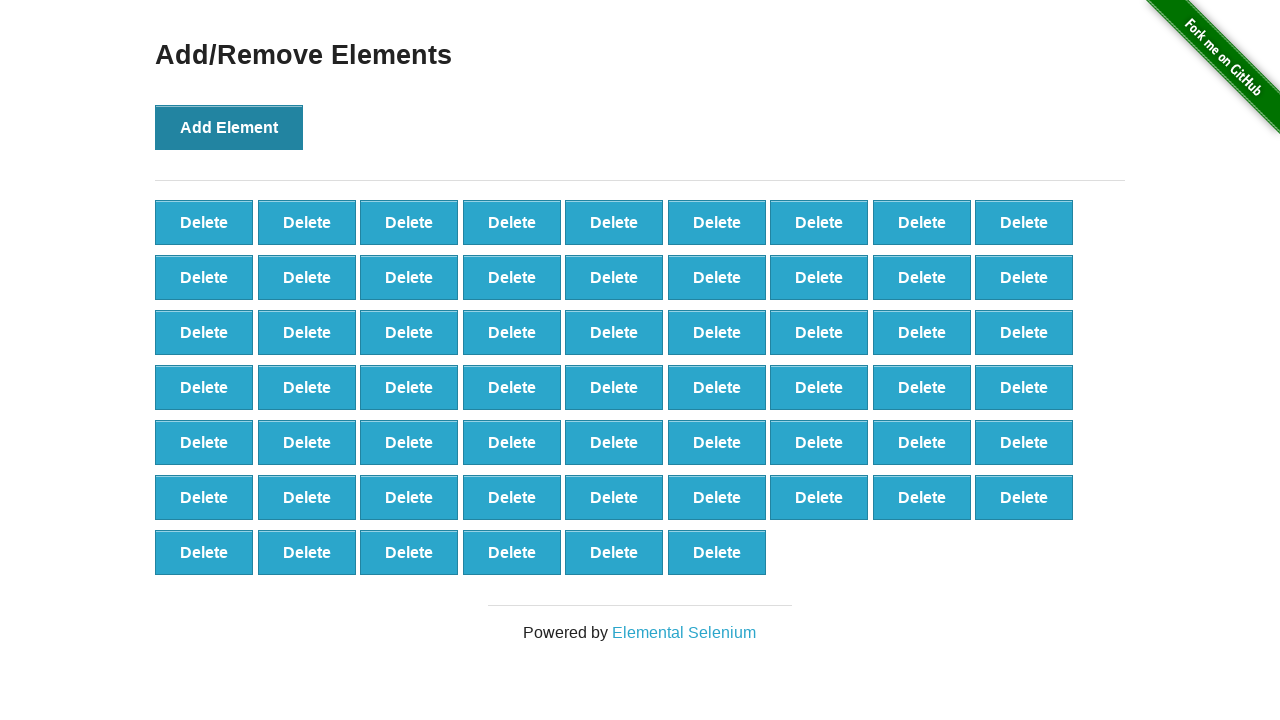

Clicked Add Element button (iteration 61/100) at (229, 127) on text='Add Element'
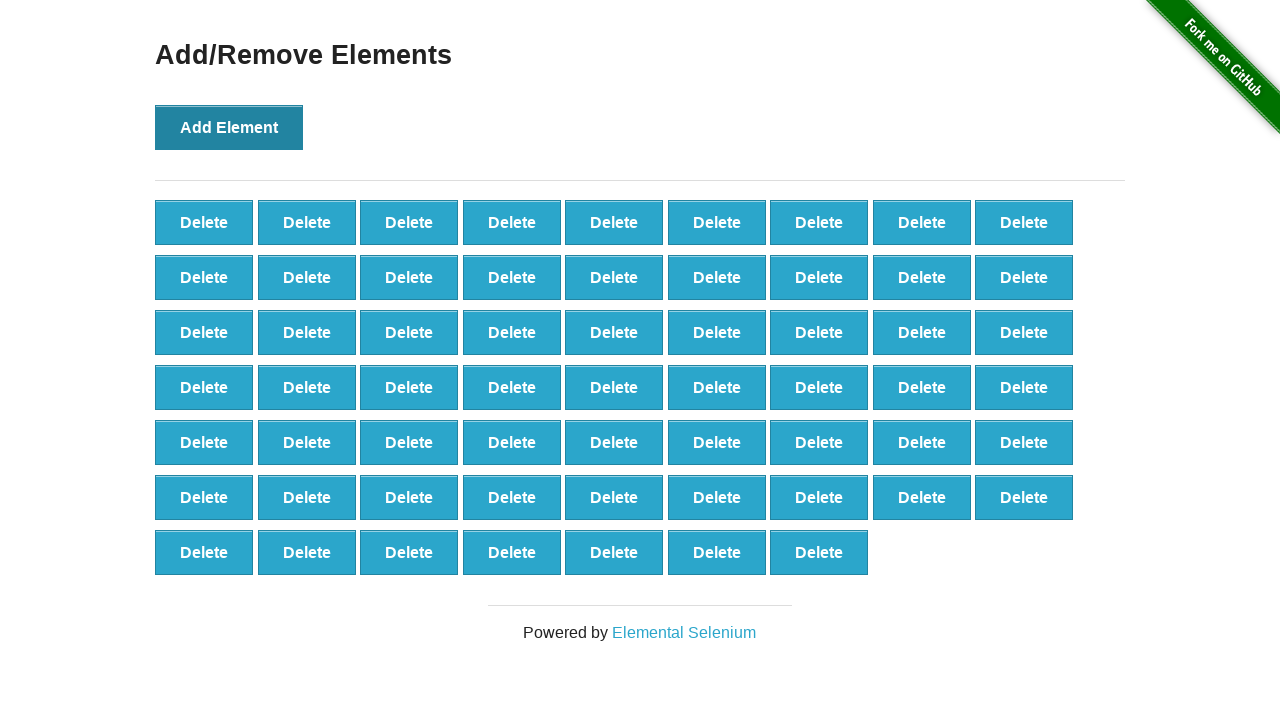

Clicked Add Element button (iteration 62/100) at (229, 127) on text='Add Element'
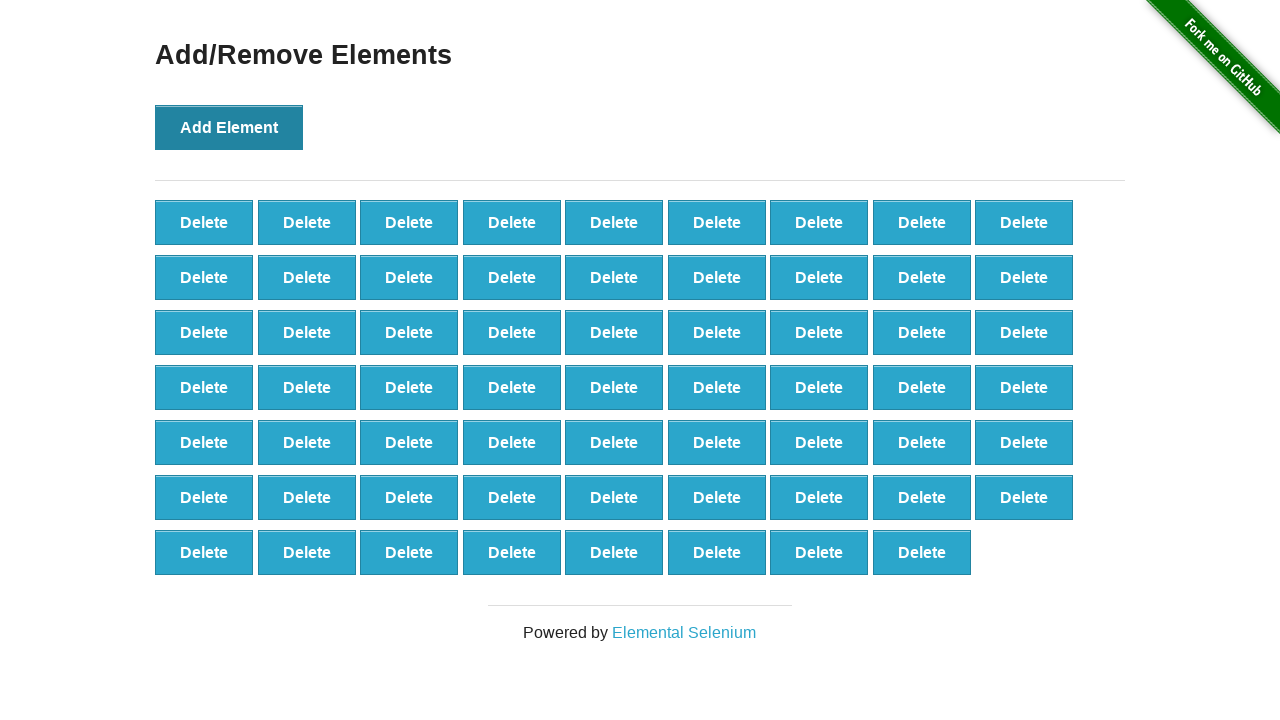

Clicked Add Element button (iteration 63/100) at (229, 127) on text='Add Element'
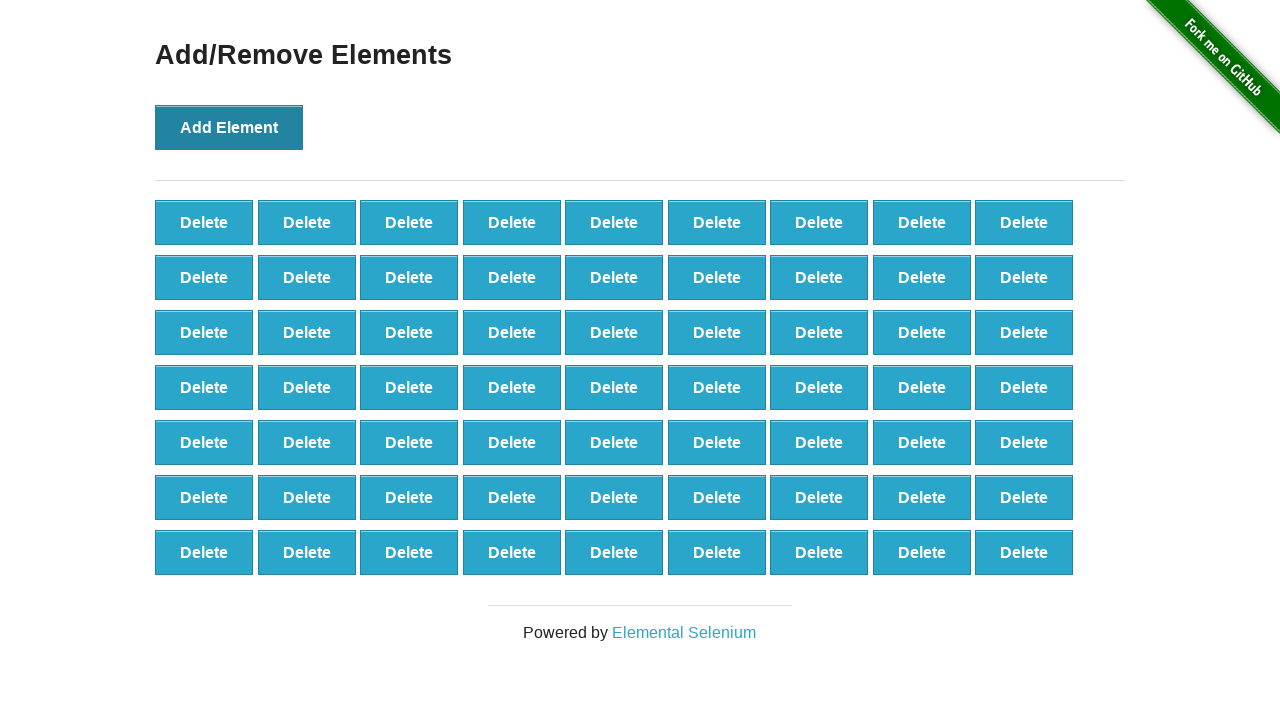

Clicked Add Element button (iteration 64/100) at (229, 127) on text='Add Element'
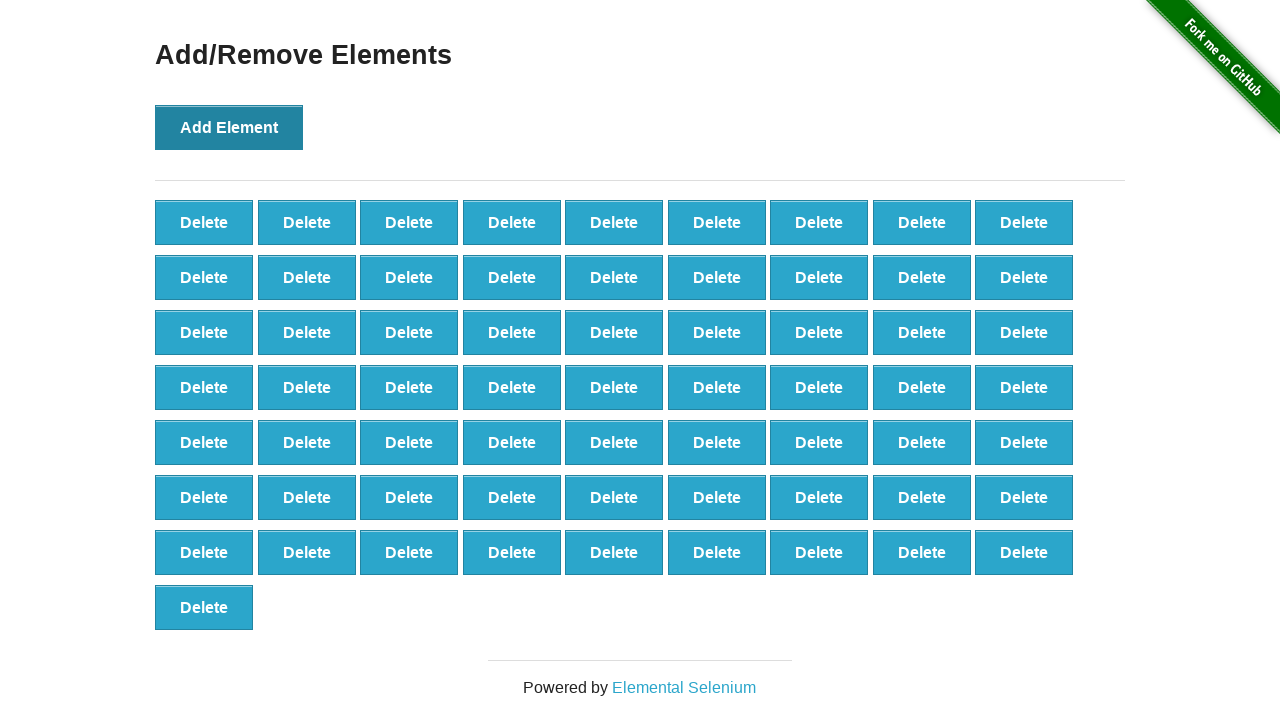

Clicked Add Element button (iteration 65/100) at (229, 127) on text='Add Element'
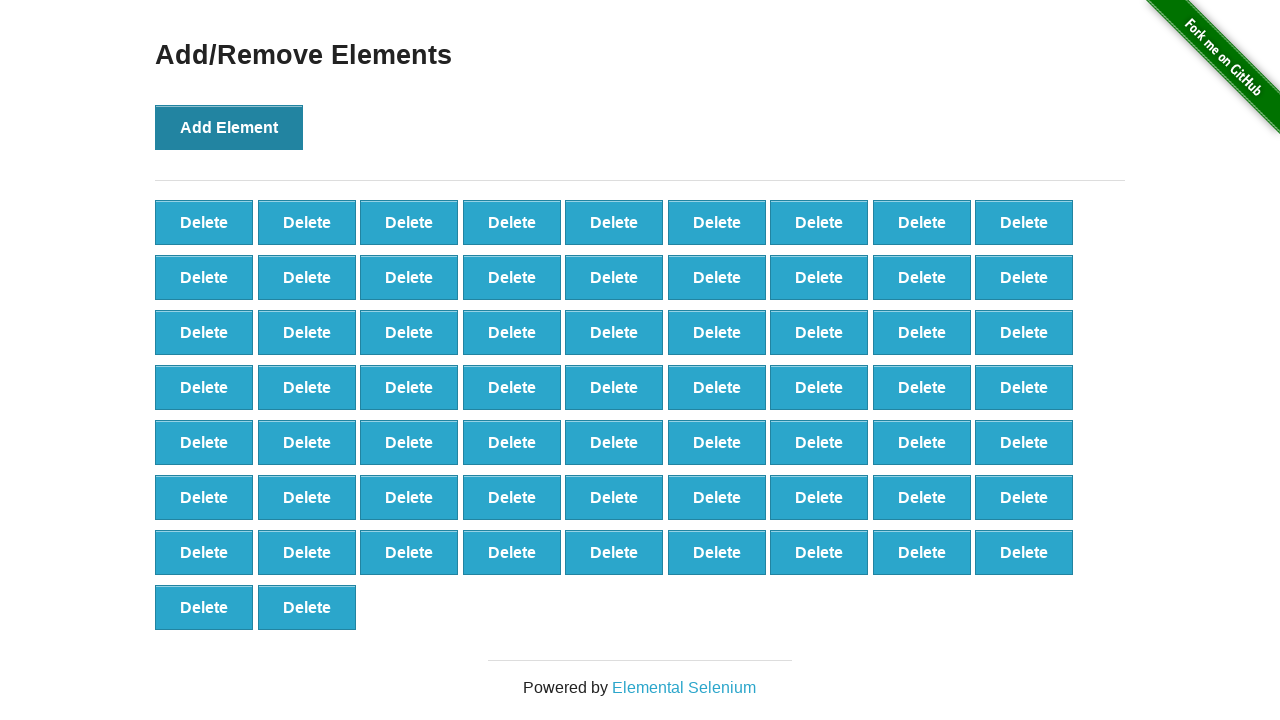

Clicked Add Element button (iteration 66/100) at (229, 127) on text='Add Element'
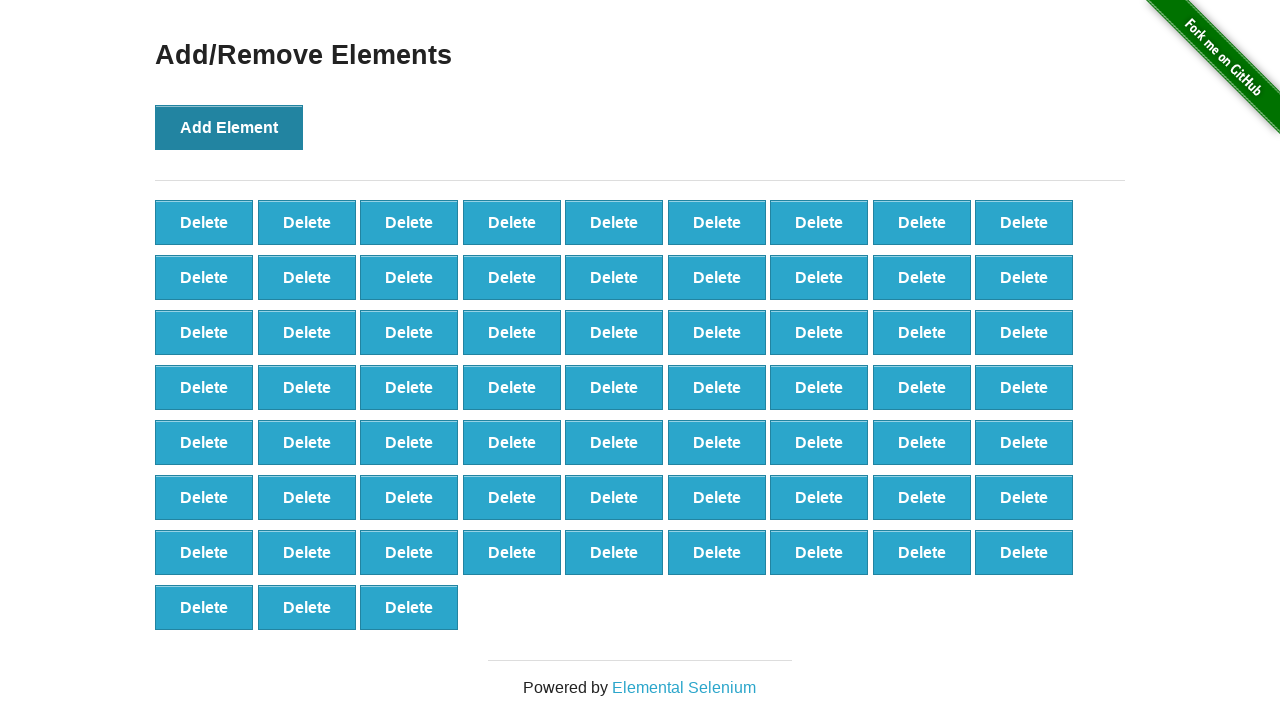

Clicked Add Element button (iteration 67/100) at (229, 127) on text='Add Element'
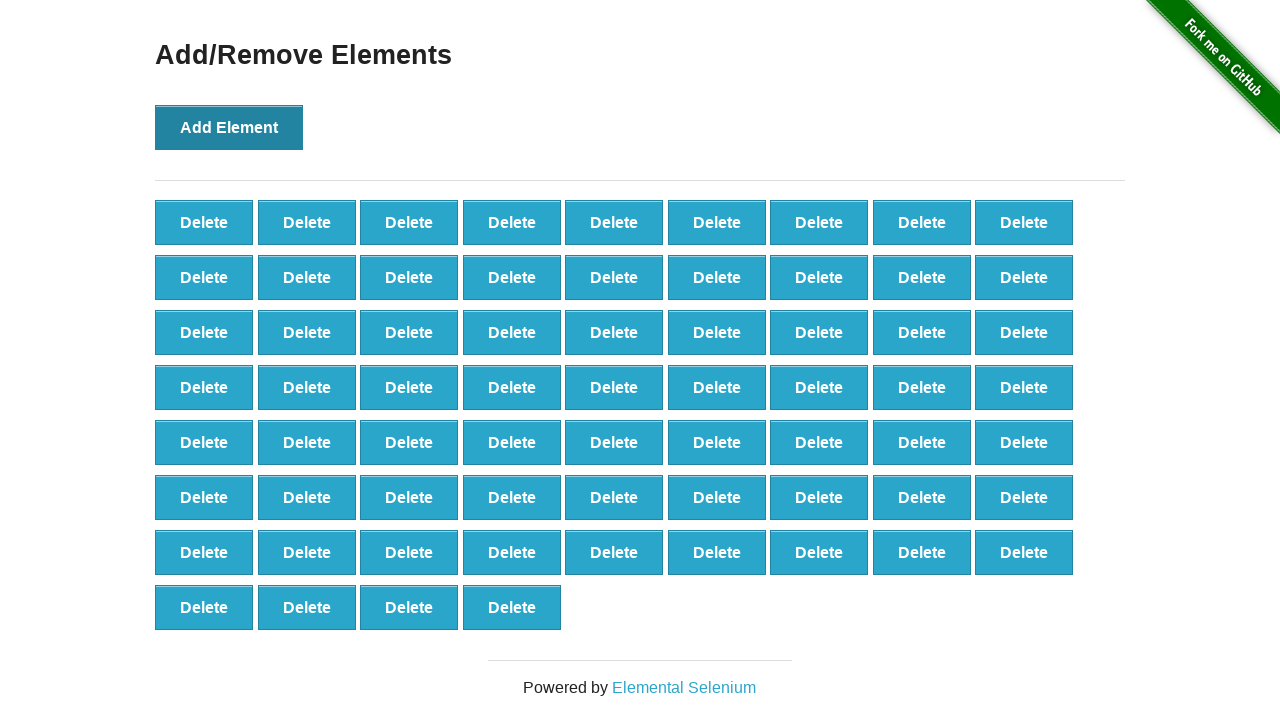

Clicked Add Element button (iteration 68/100) at (229, 127) on text='Add Element'
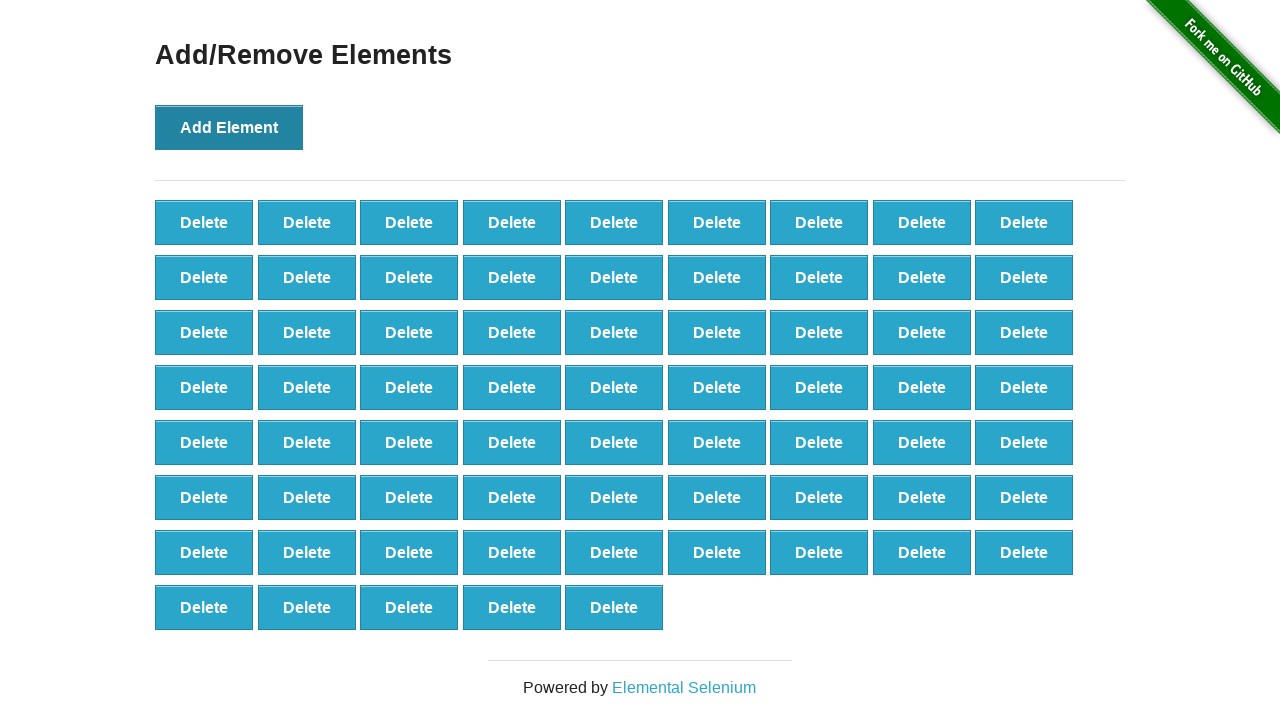

Clicked Add Element button (iteration 69/100) at (229, 127) on text='Add Element'
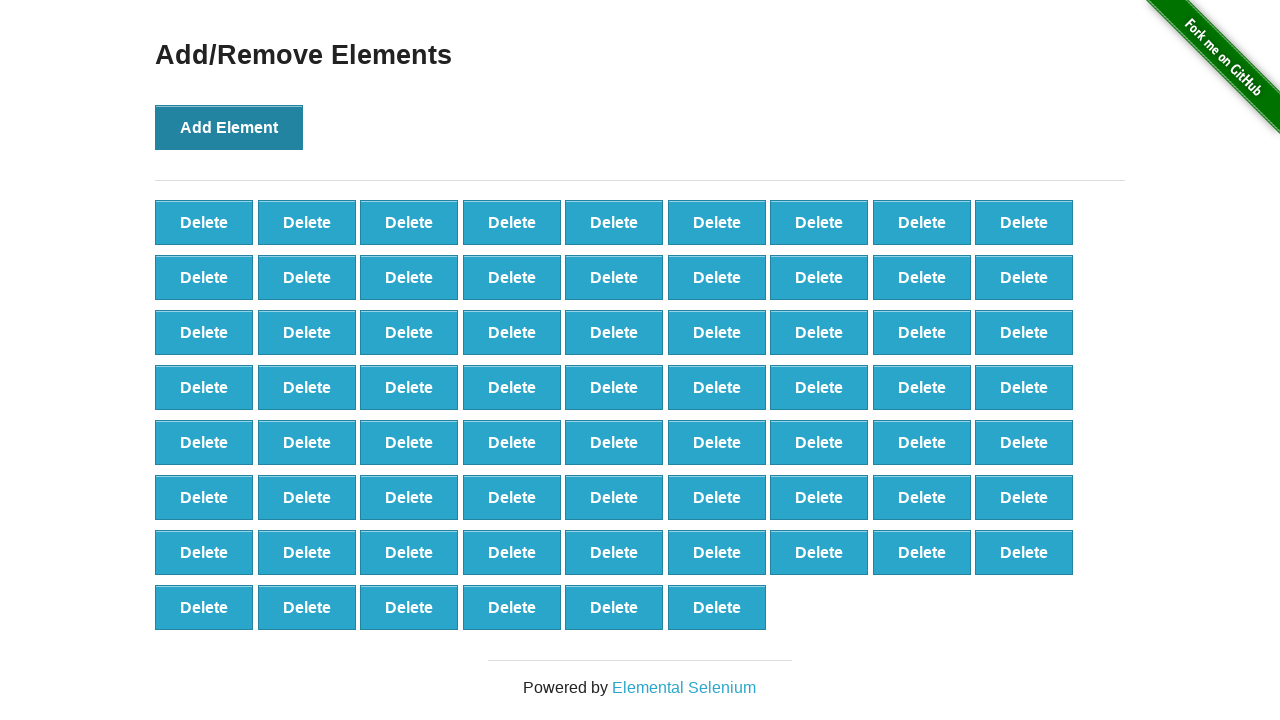

Clicked Add Element button (iteration 70/100) at (229, 127) on text='Add Element'
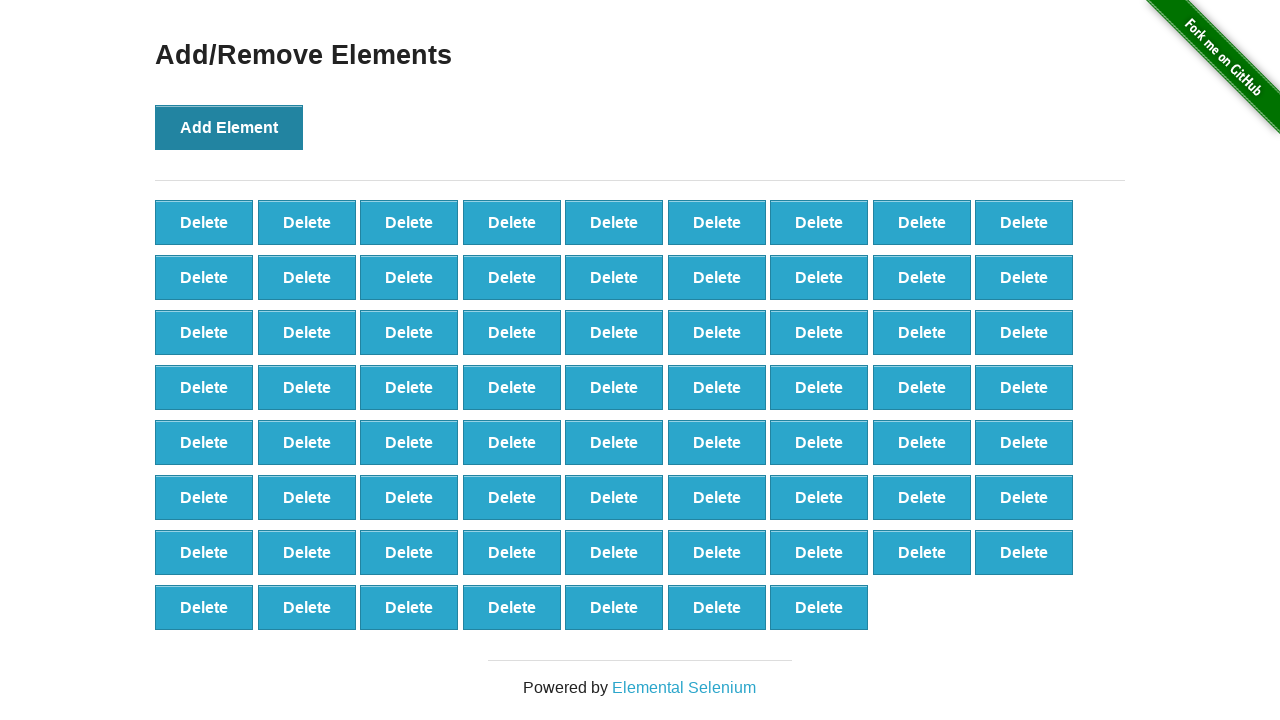

Clicked Add Element button (iteration 71/100) at (229, 127) on text='Add Element'
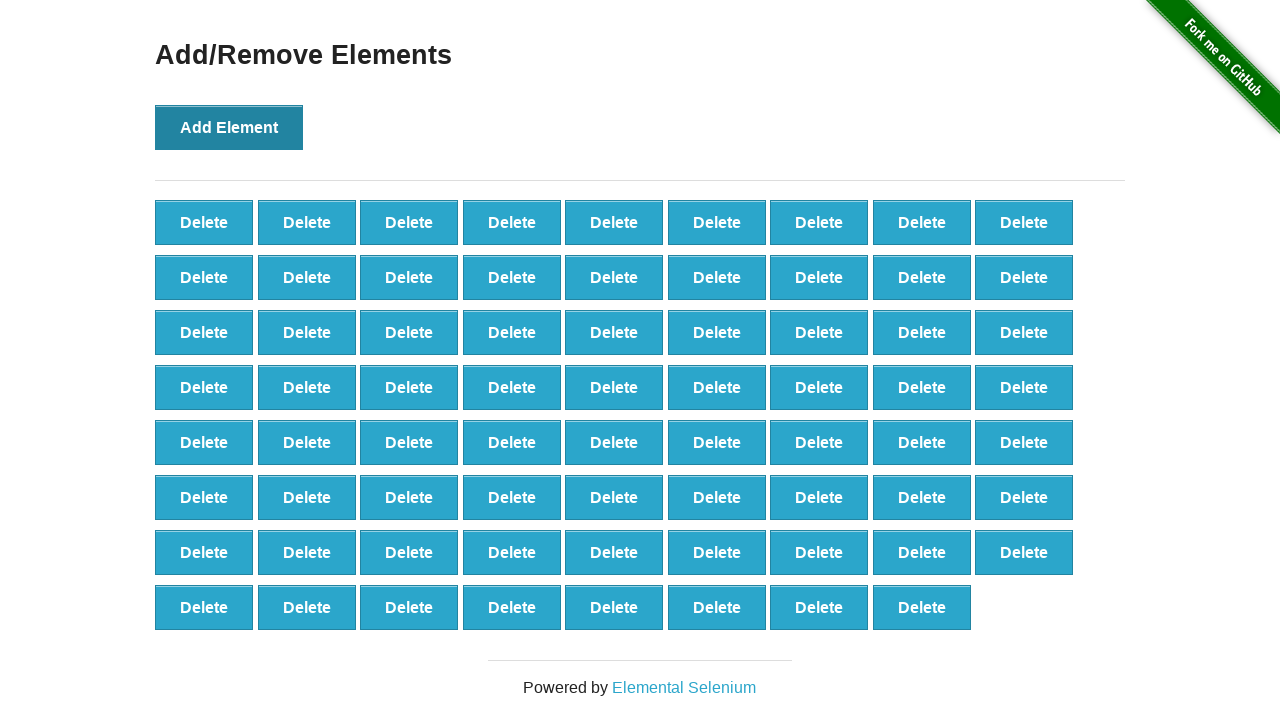

Clicked Add Element button (iteration 72/100) at (229, 127) on text='Add Element'
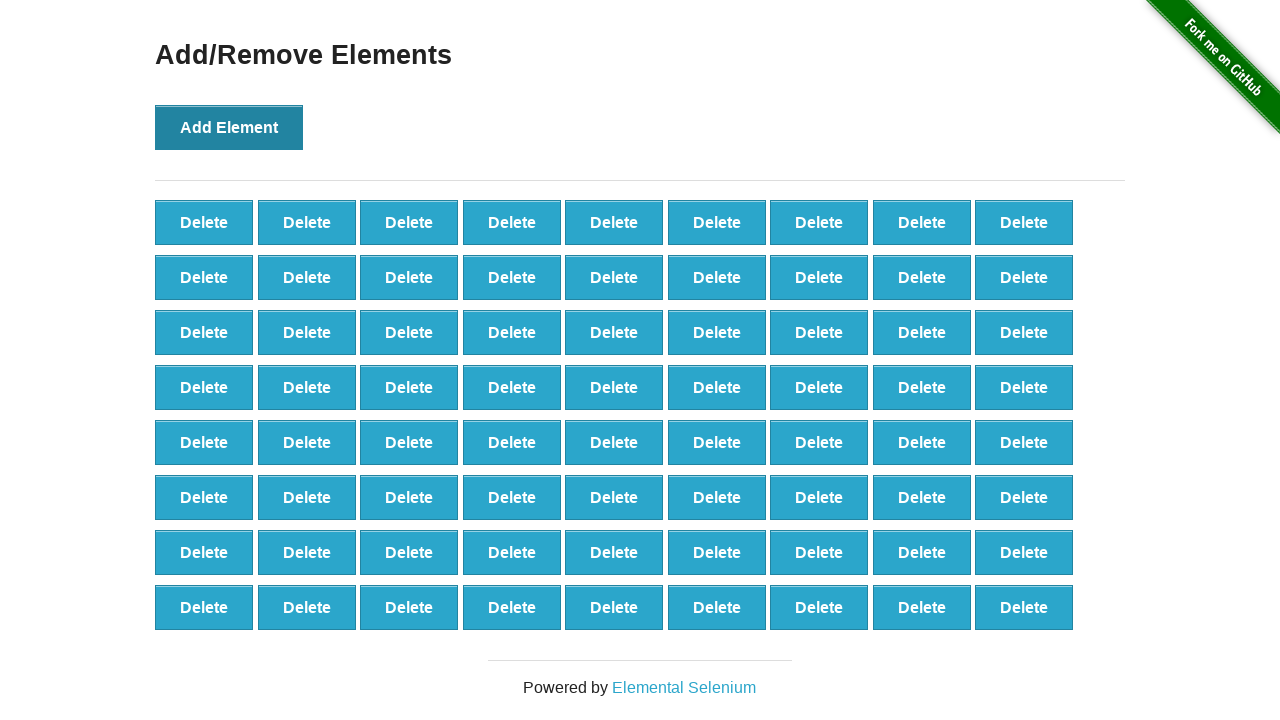

Clicked Add Element button (iteration 73/100) at (229, 127) on text='Add Element'
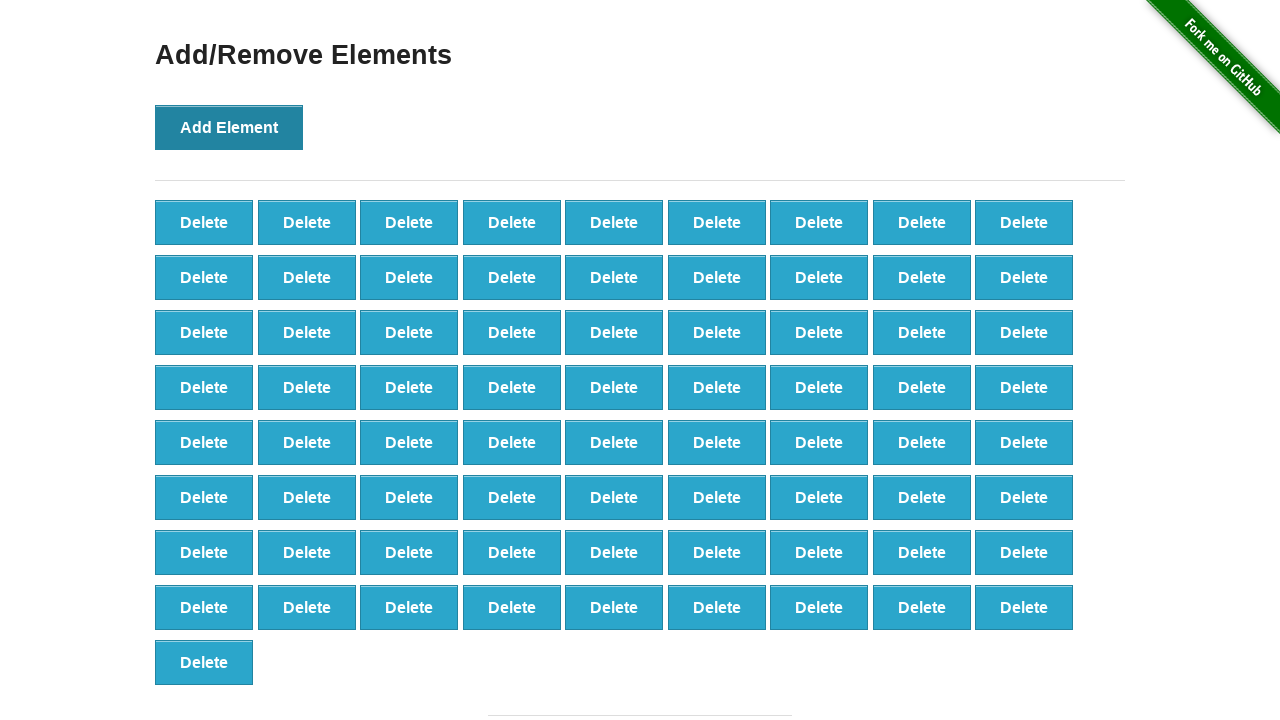

Clicked Add Element button (iteration 74/100) at (229, 127) on text='Add Element'
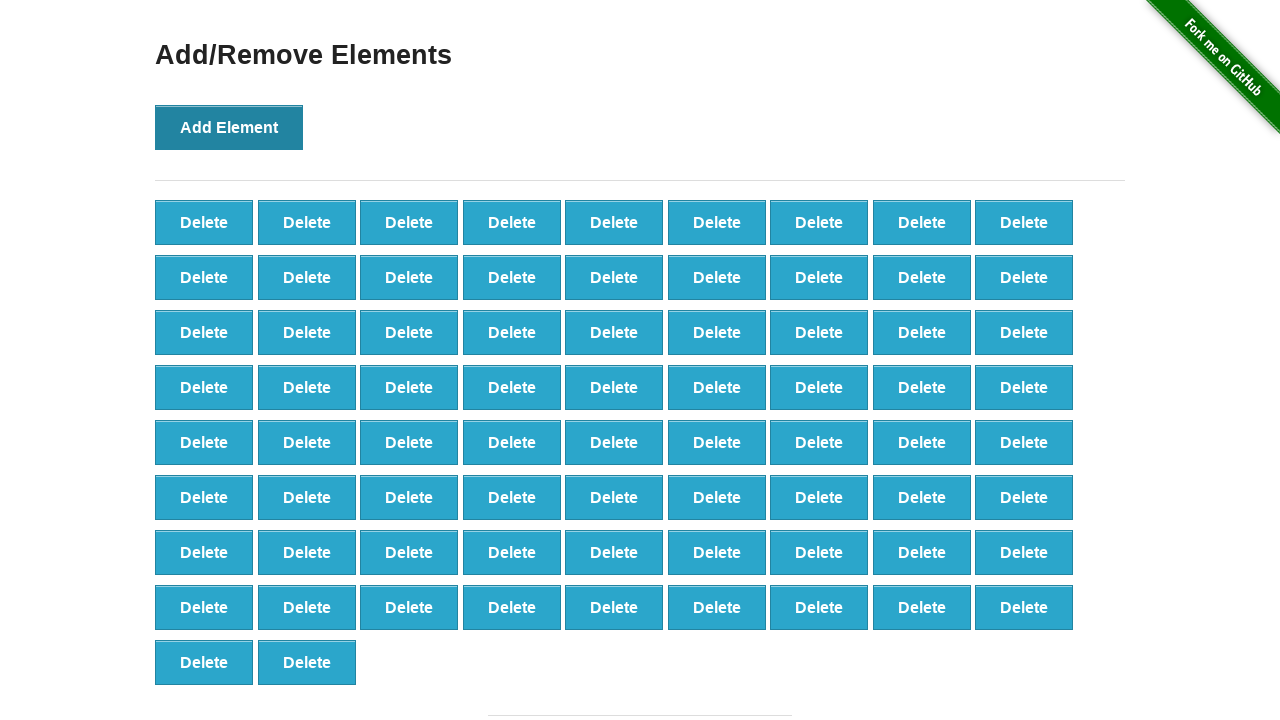

Clicked Add Element button (iteration 75/100) at (229, 127) on text='Add Element'
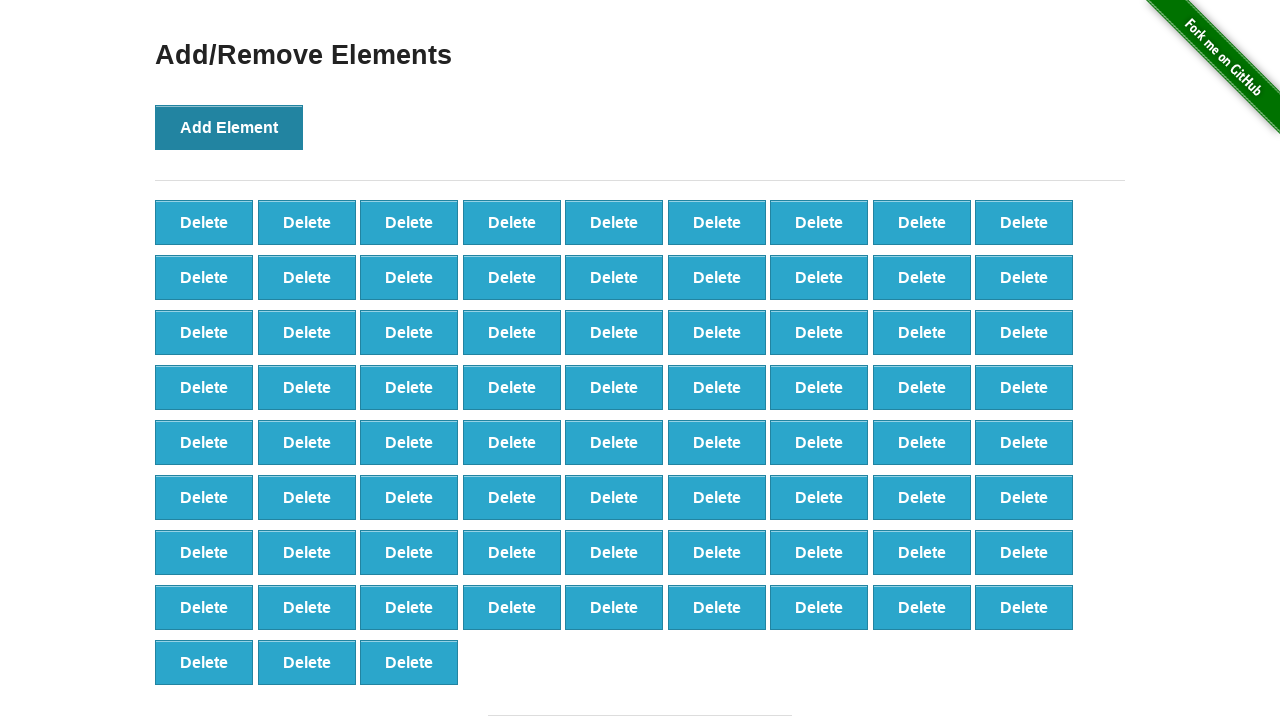

Clicked Add Element button (iteration 76/100) at (229, 127) on text='Add Element'
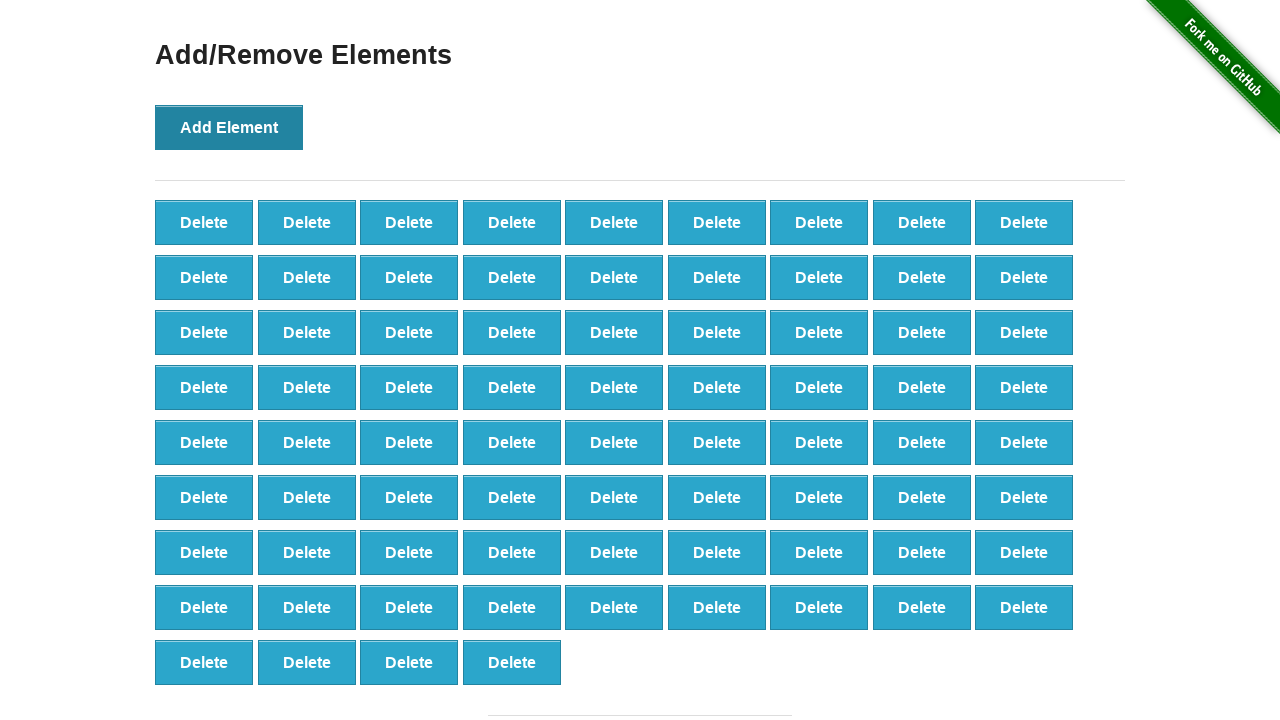

Clicked Add Element button (iteration 77/100) at (229, 127) on text='Add Element'
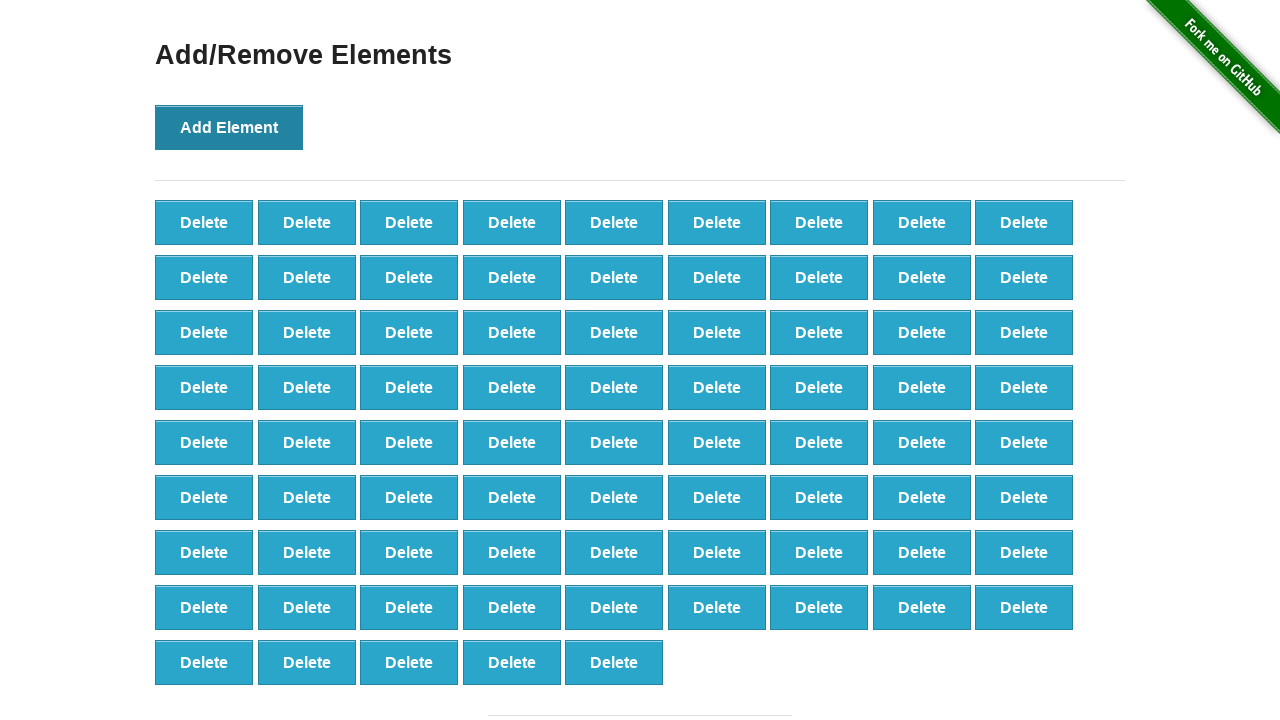

Clicked Add Element button (iteration 78/100) at (229, 127) on text='Add Element'
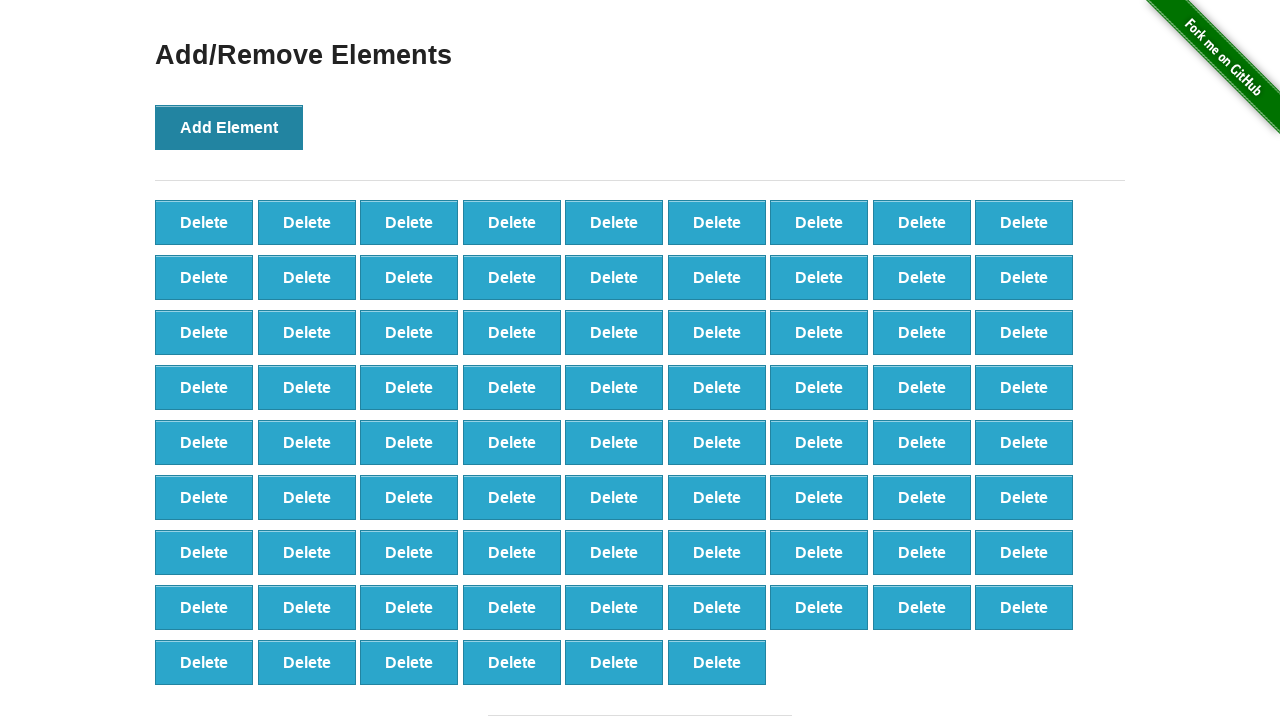

Clicked Add Element button (iteration 79/100) at (229, 127) on text='Add Element'
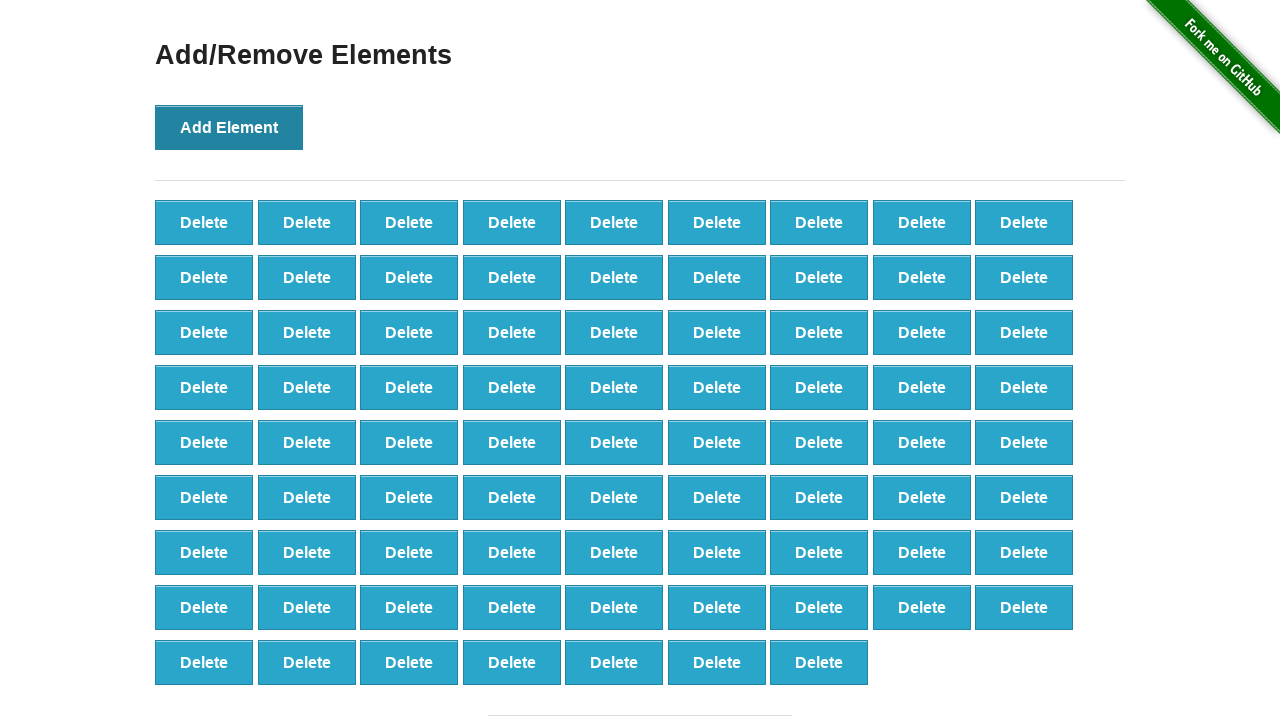

Clicked Add Element button (iteration 80/100) at (229, 127) on text='Add Element'
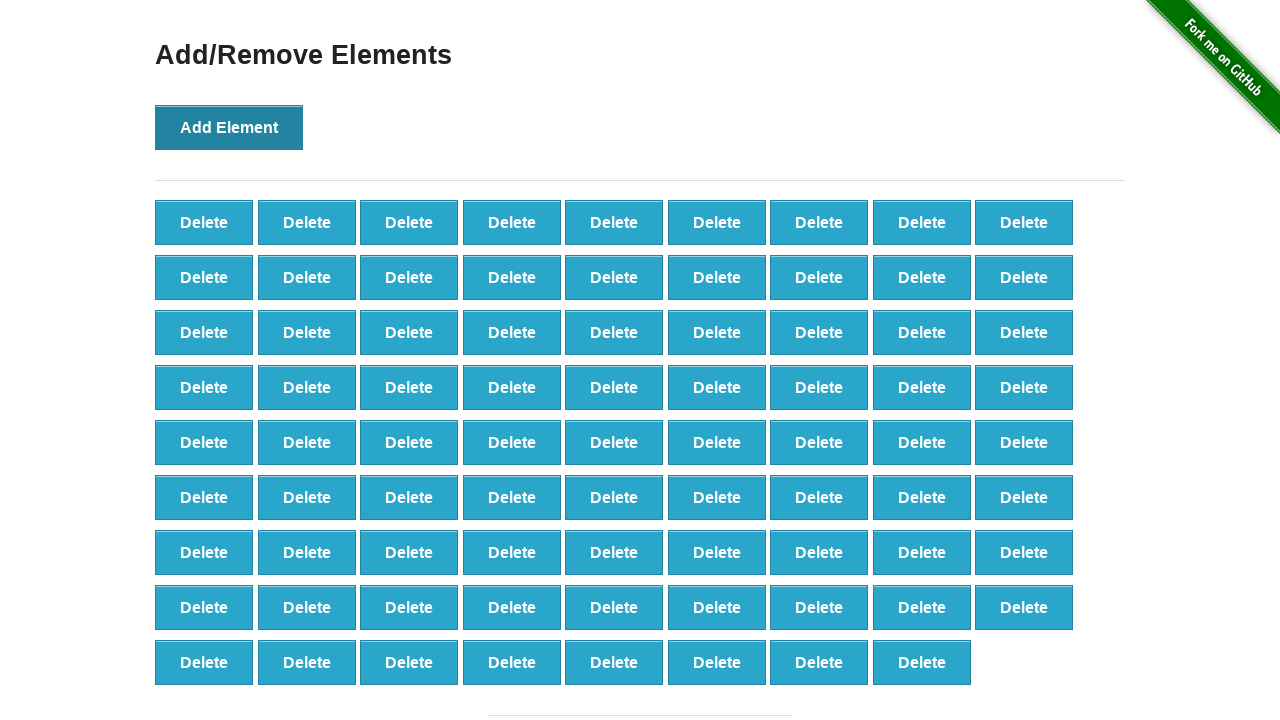

Clicked Add Element button (iteration 81/100) at (229, 127) on text='Add Element'
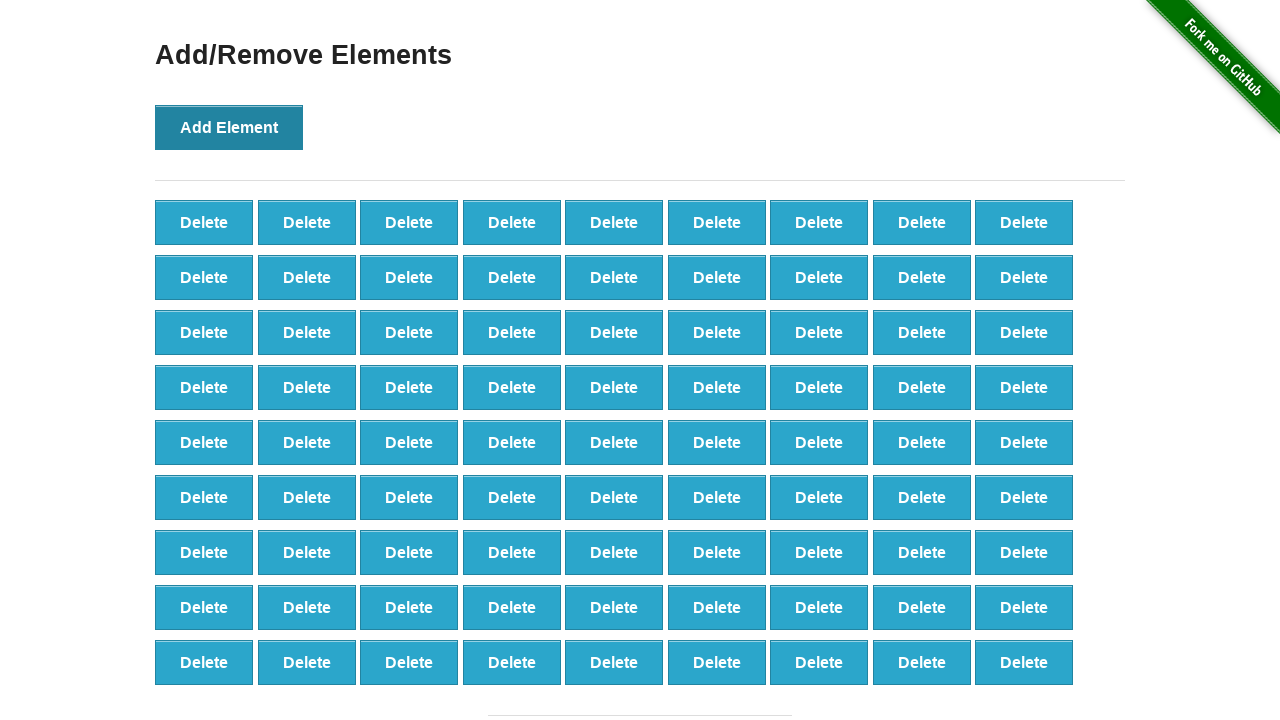

Clicked Add Element button (iteration 82/100) at (229, 127) on text='Add Element'
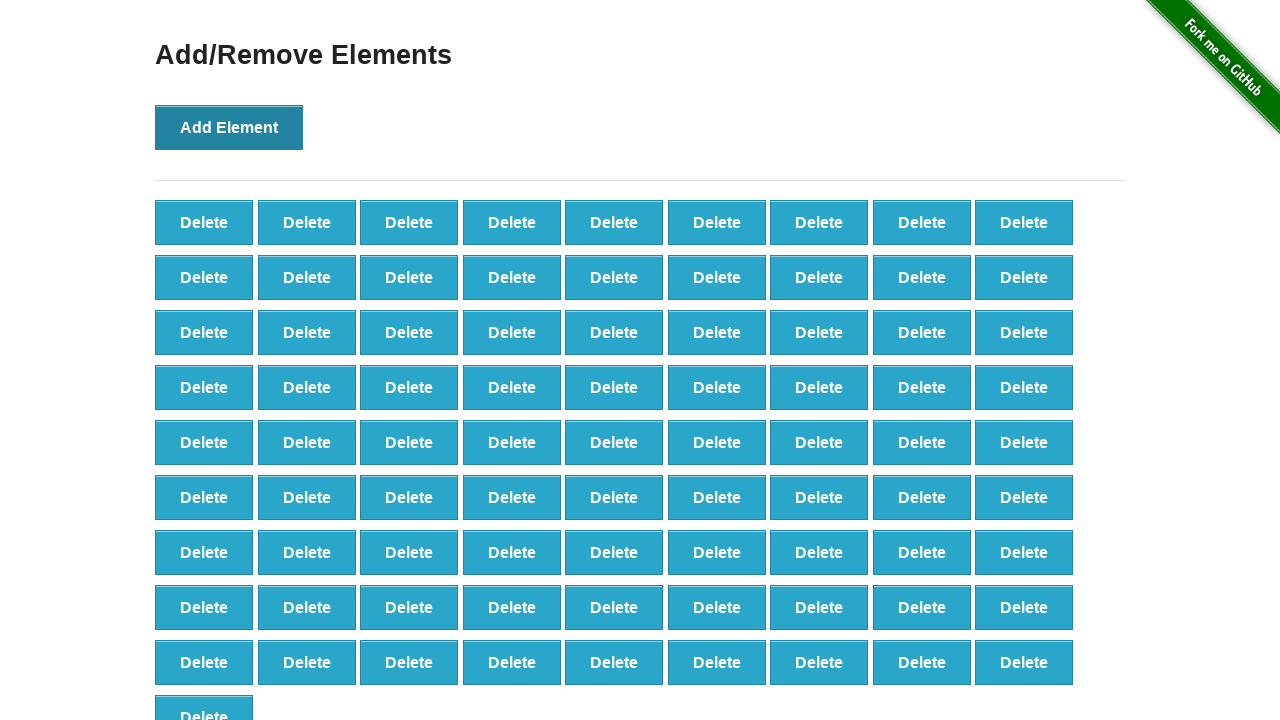

Clicked Add Element button (iteration 83/100) at (229, 127) on text='Add Element'
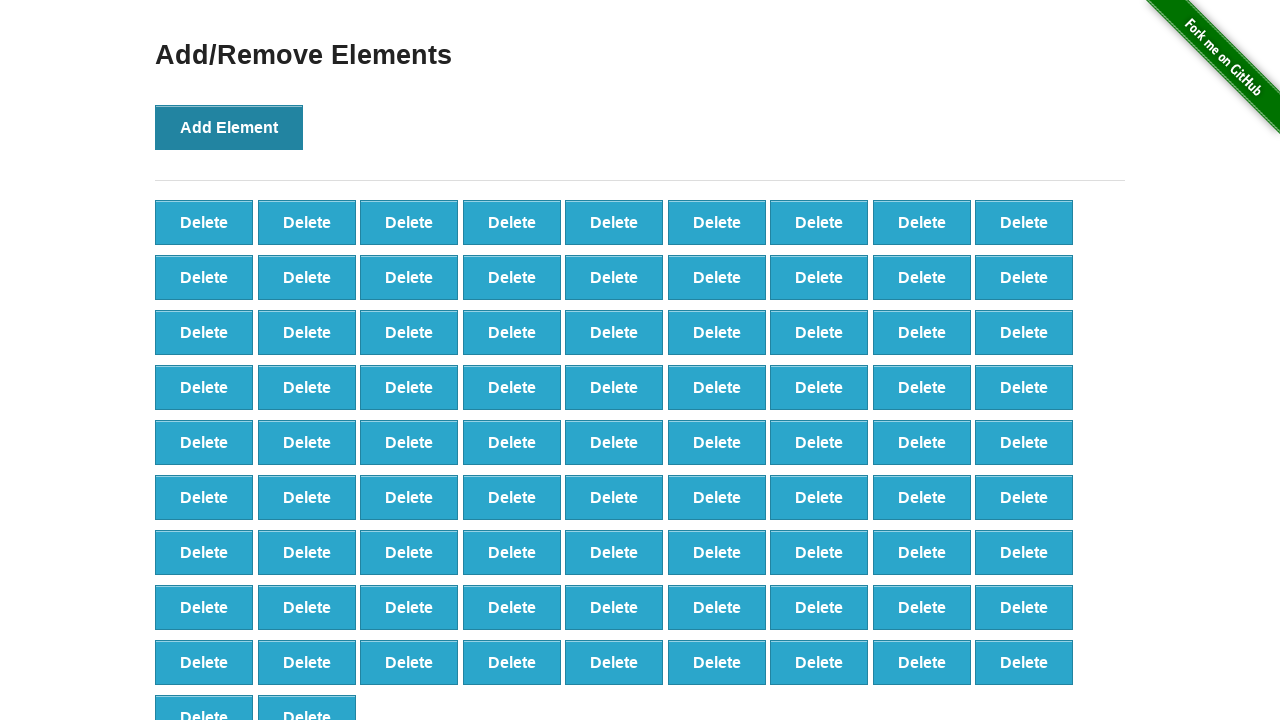

Clicked Add Element button (iteration 84/100) at (229, 127) on text='Add Element'
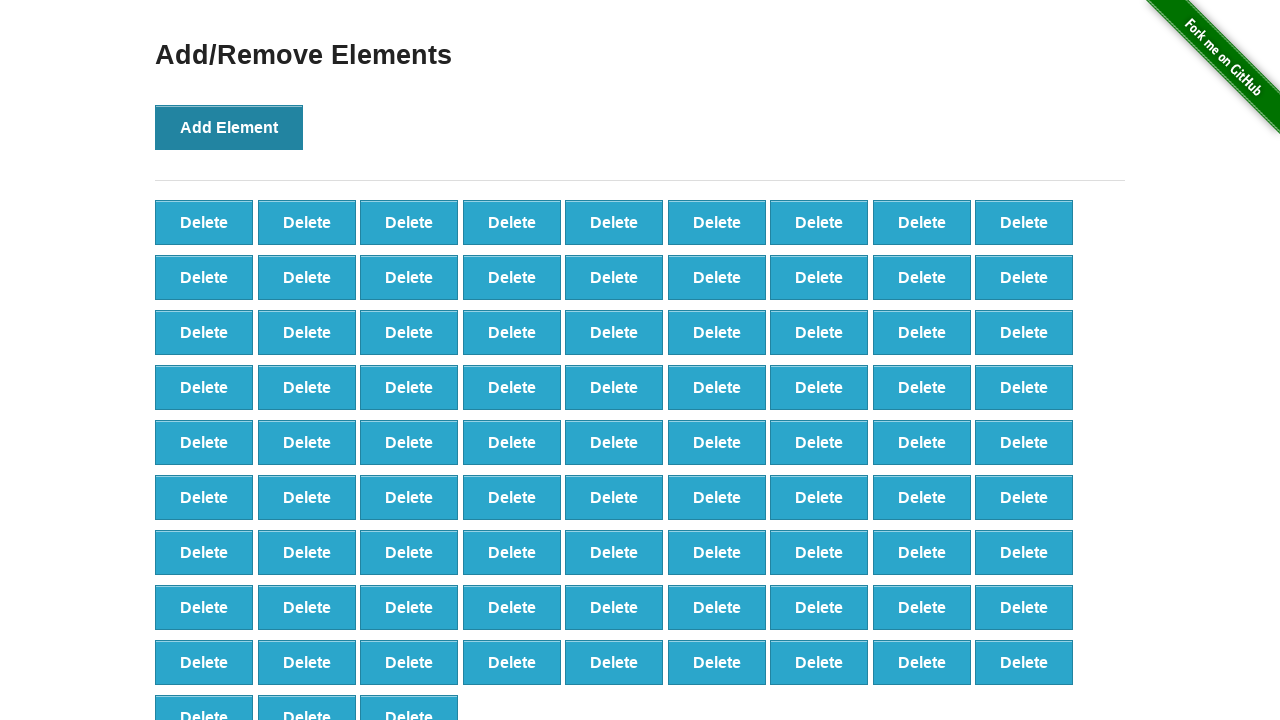

Clicked Add Element button (iteration 85/100) at (229, 127) on text='Add Element'
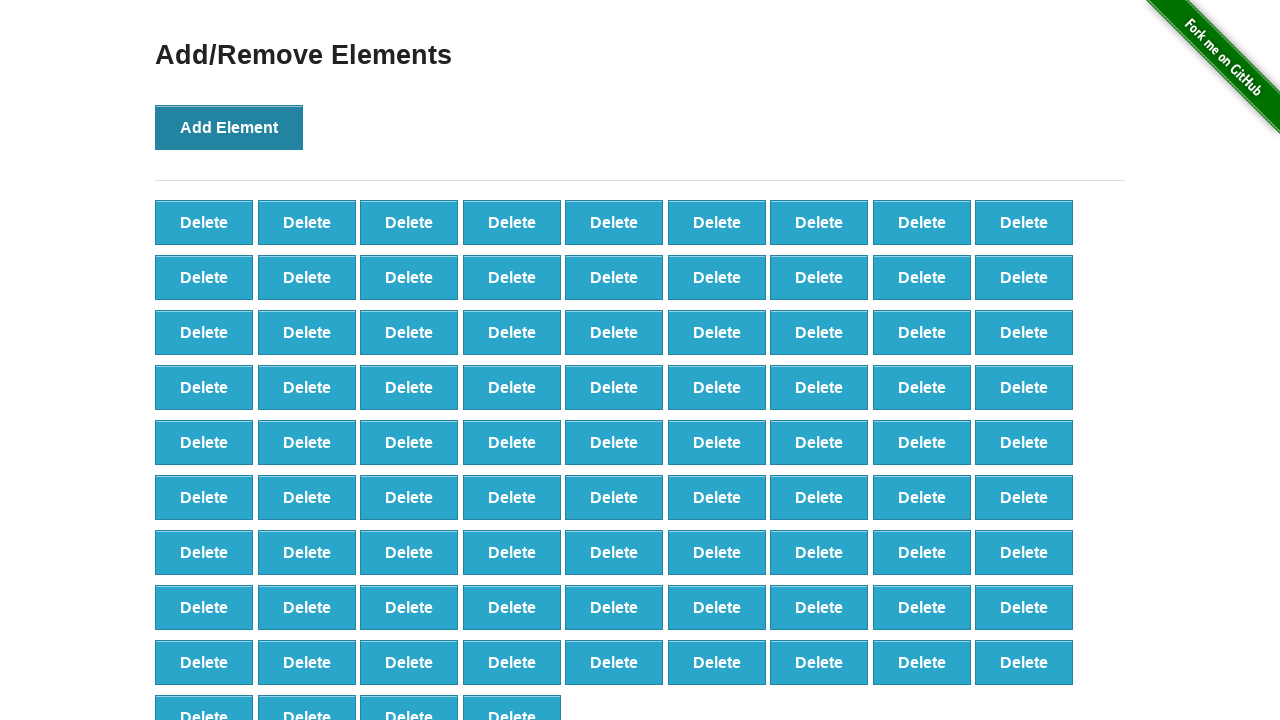

Clicked Add Element button (iteration 86/100) at (229, 127) on text='Add Element'
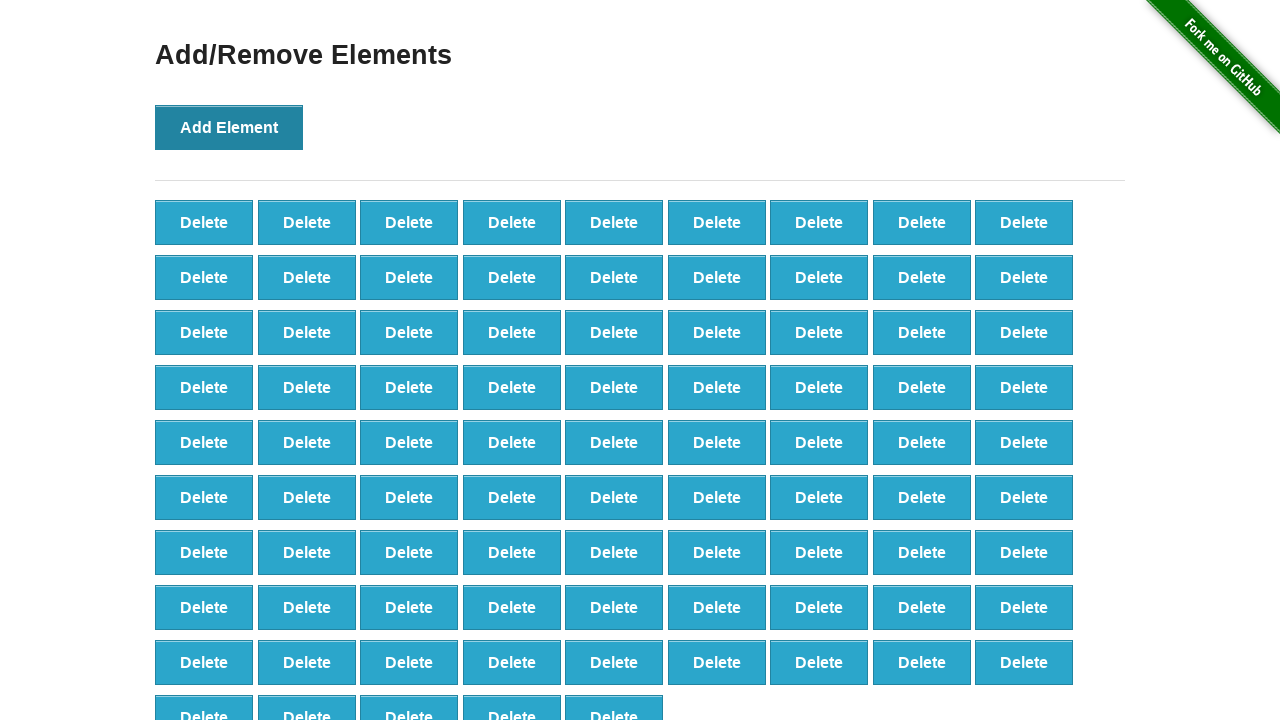

Clicked Add Element button (iteration 87/100) at (229, 127) on text='Add Element'
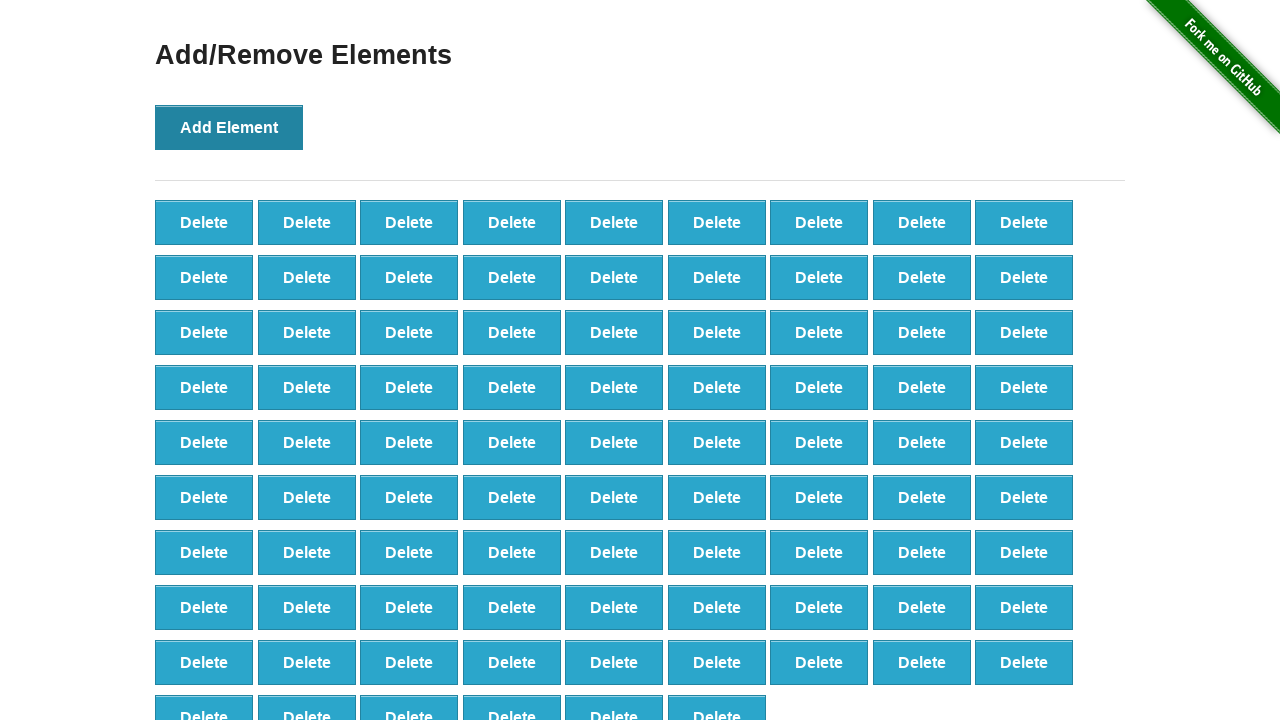

Clicked Add Element button (iteration 88/100) at (229, 127) on text='Add Element'
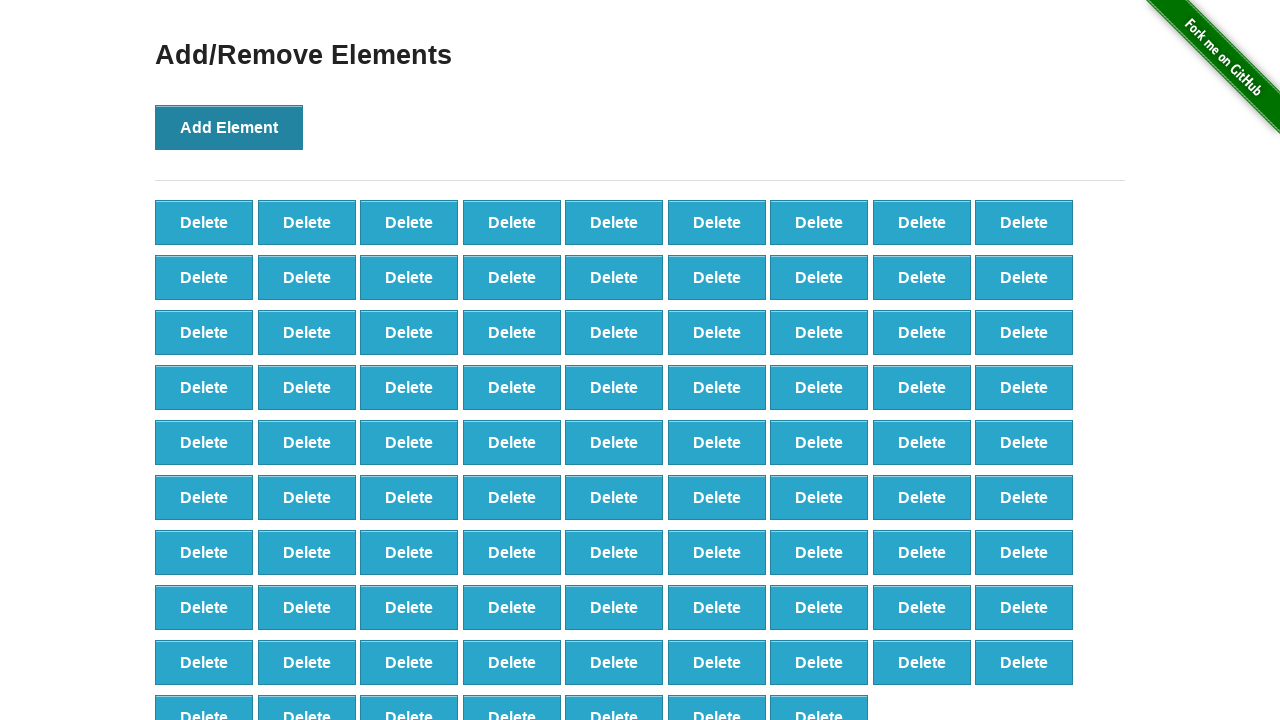

Clicked Add Element button (iteration 89/100) at (229, 127) on text='Add Element'
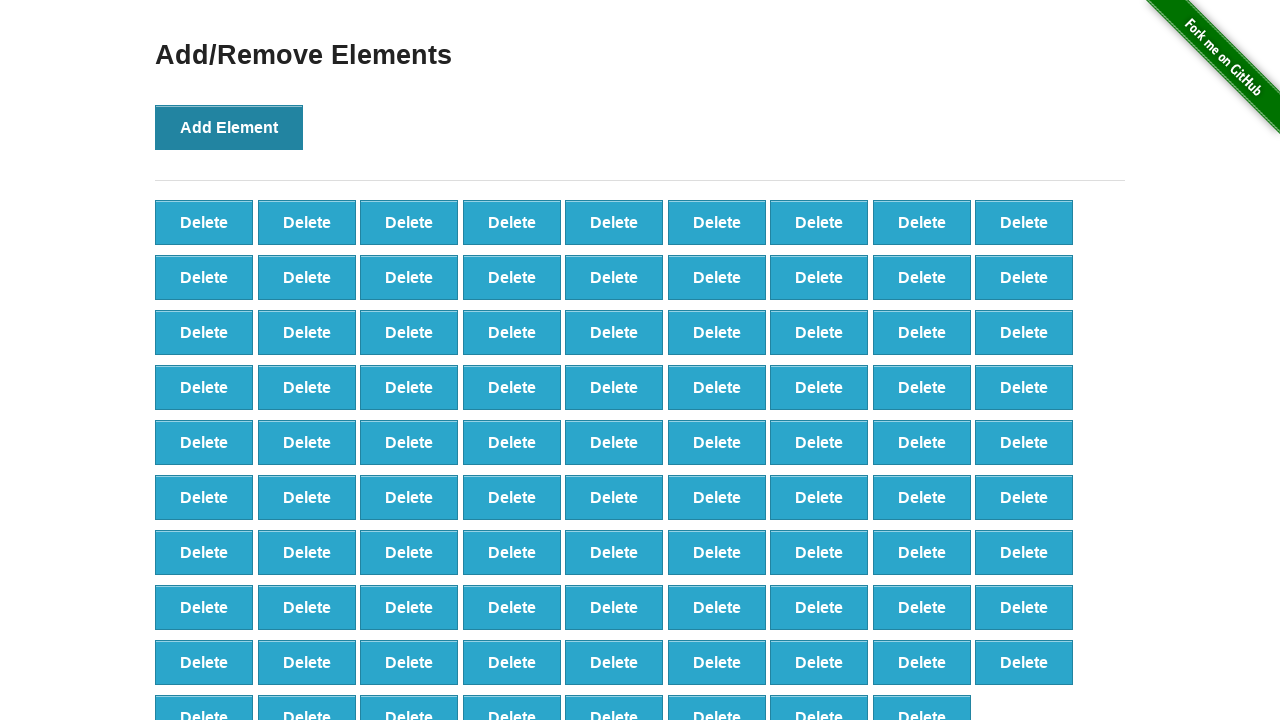

Clicked Add Element button (iteration 90/100) at (229, 127) on text='Add Element'
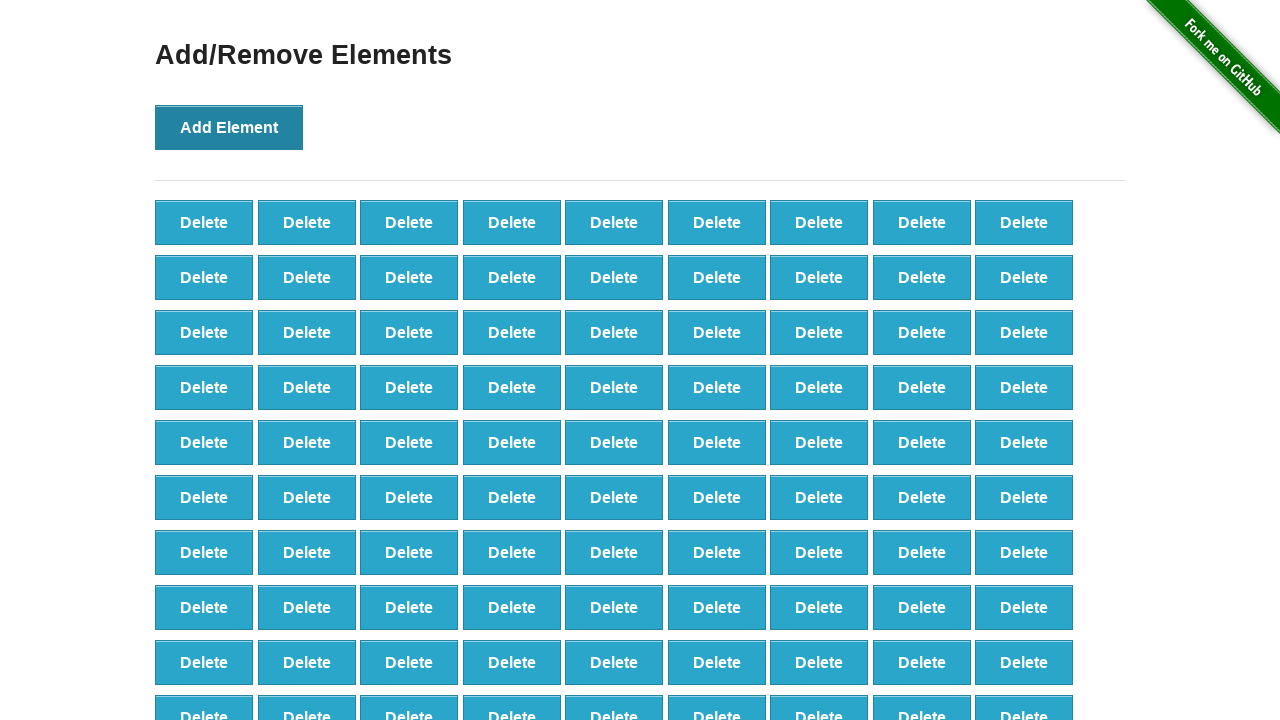

Clicked Add Element button (iteration 91/100) at (229, 127) on text='Add Element'
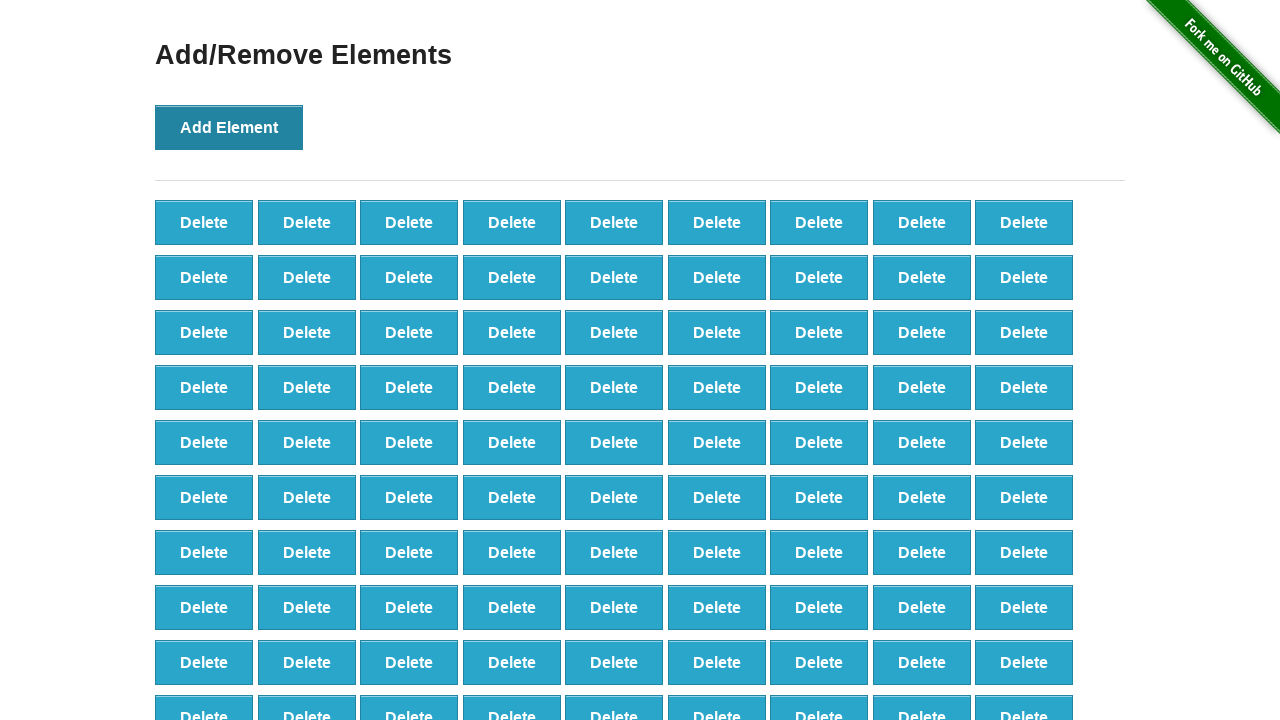

Clicked Add Element button (iteration 92/100) at (229, 127) on text='Add Element'
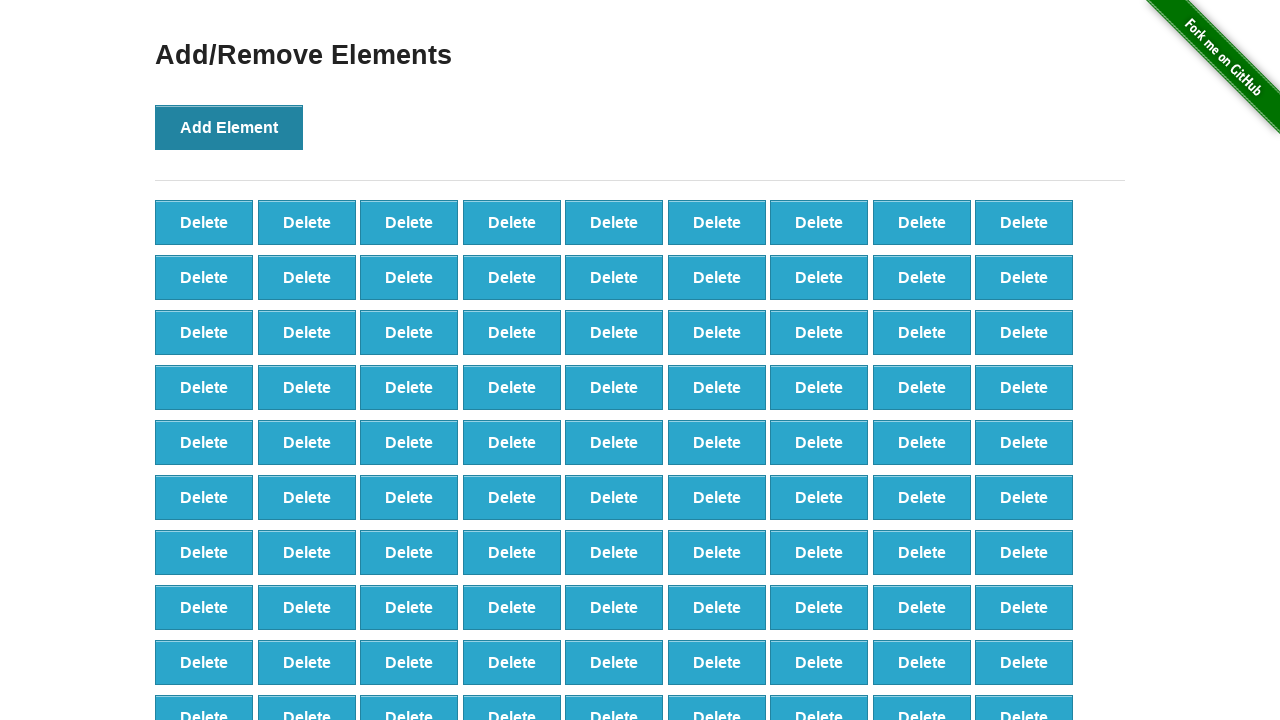

Clicked Add Element button (iteration 93/100) at (229, 127) on text='Add Element'
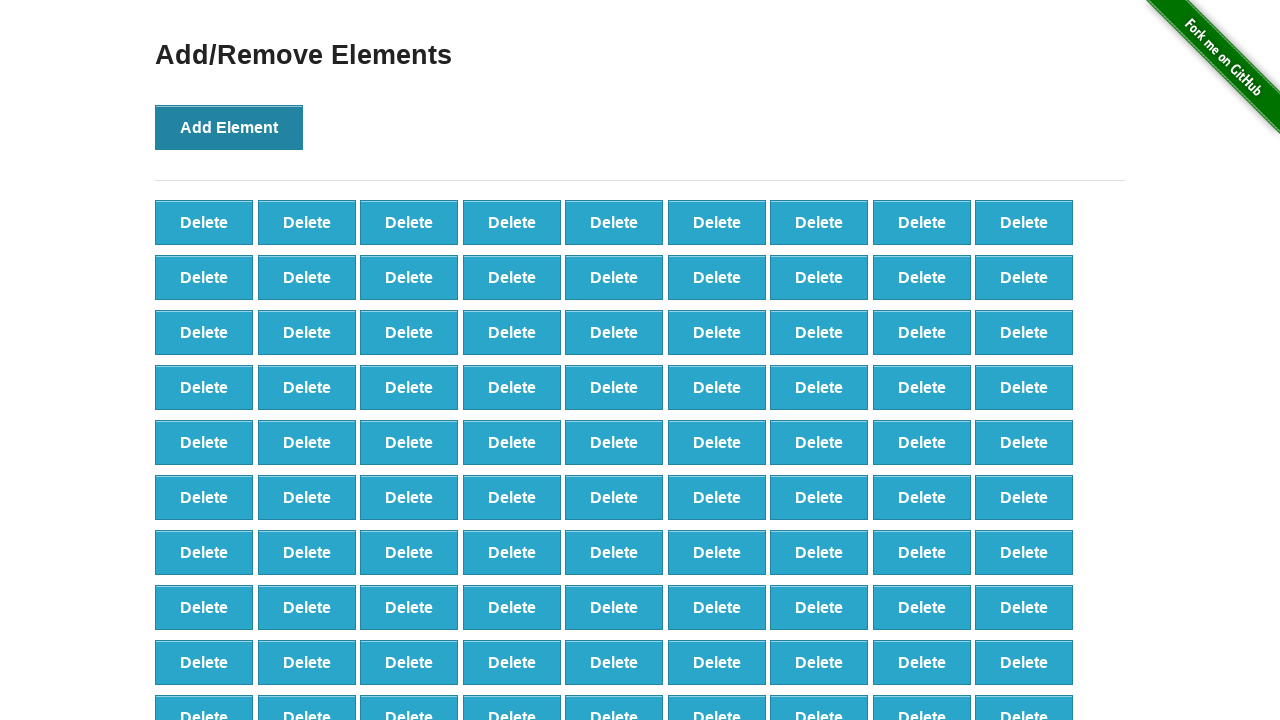

Clicked Add Element button (iteration 94/100) at (229, 127) on text='Add Element'
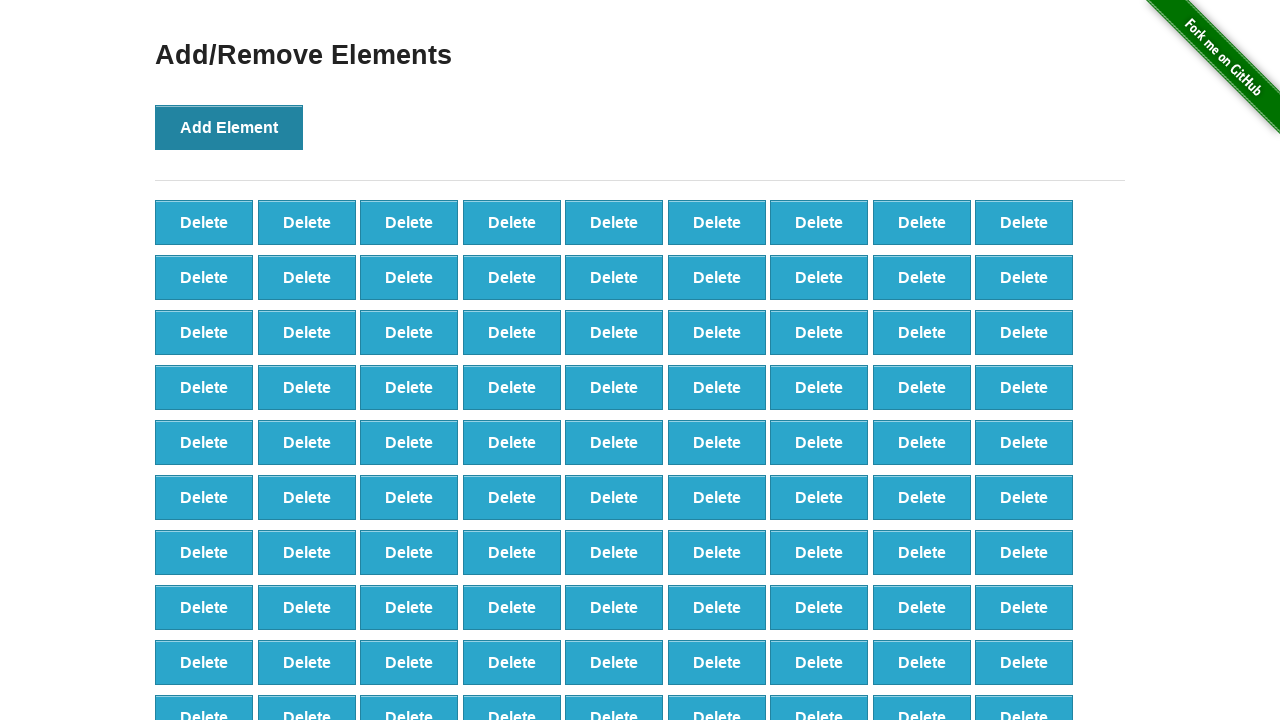

Clicked Add Element button (iteration 95/100) at (229, 127) on text='Add Element'
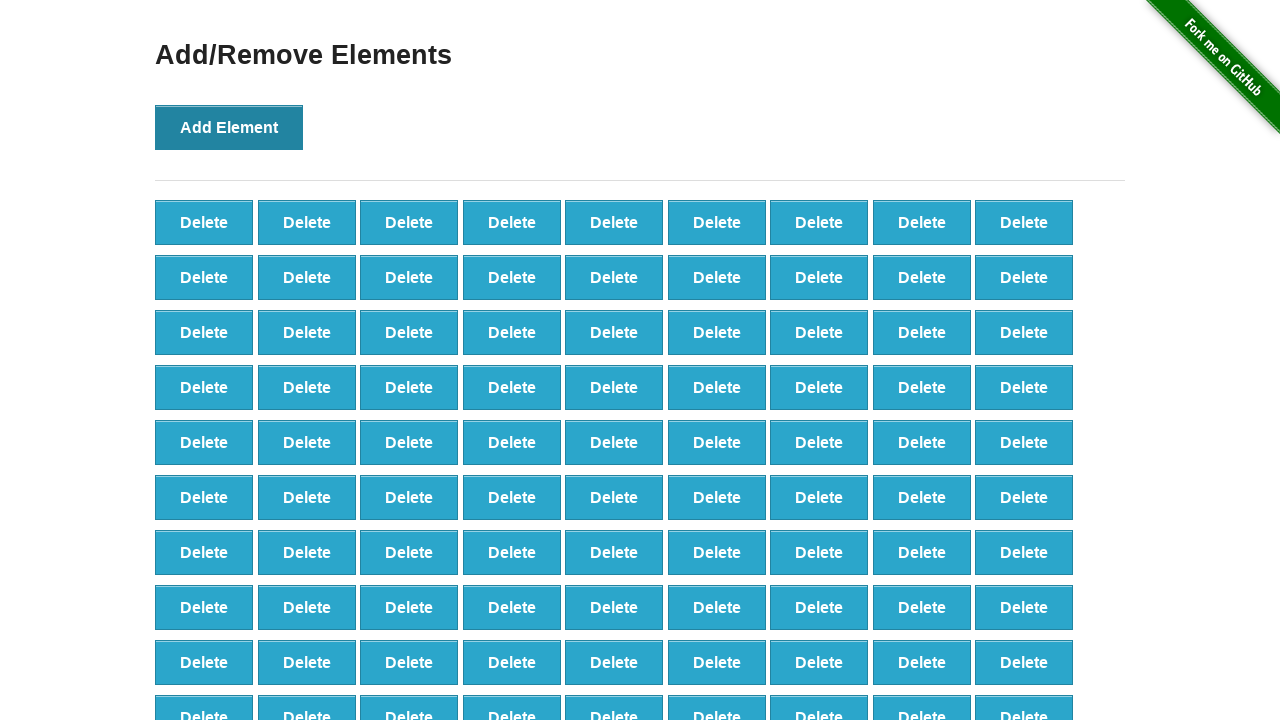

Clicked Add Element button (iteration 96/100) at (229, 127) on text='Add Element'
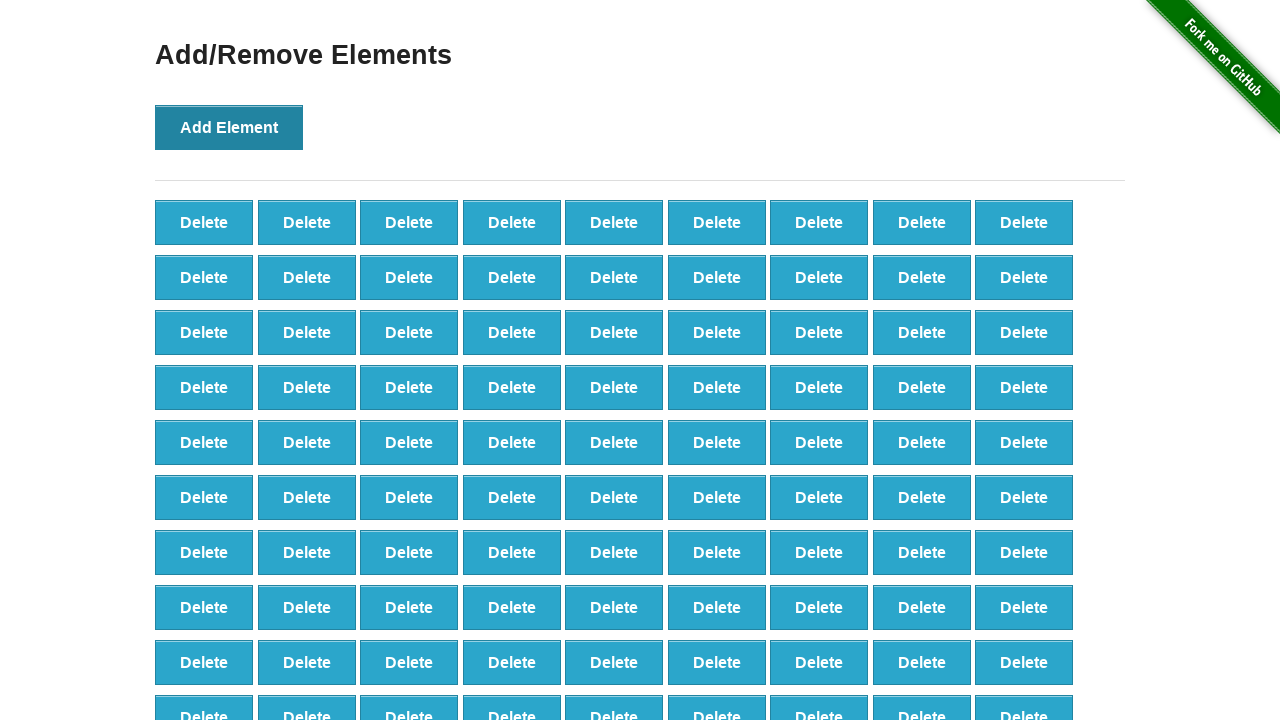

Clicked Add Element button (iteration 97/100) at (229, 127) on text='Add Element'
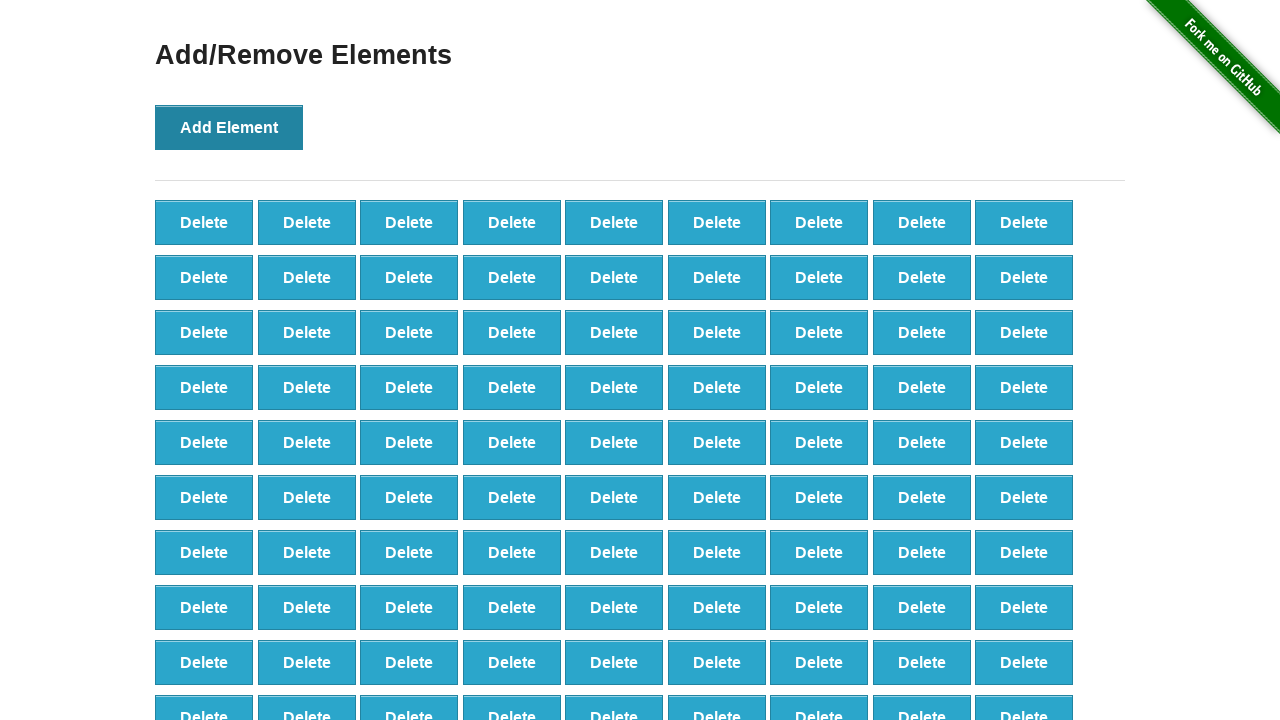

Clicked Add Element button (iteration 98/100) at (229, 127) on text='Add Element'
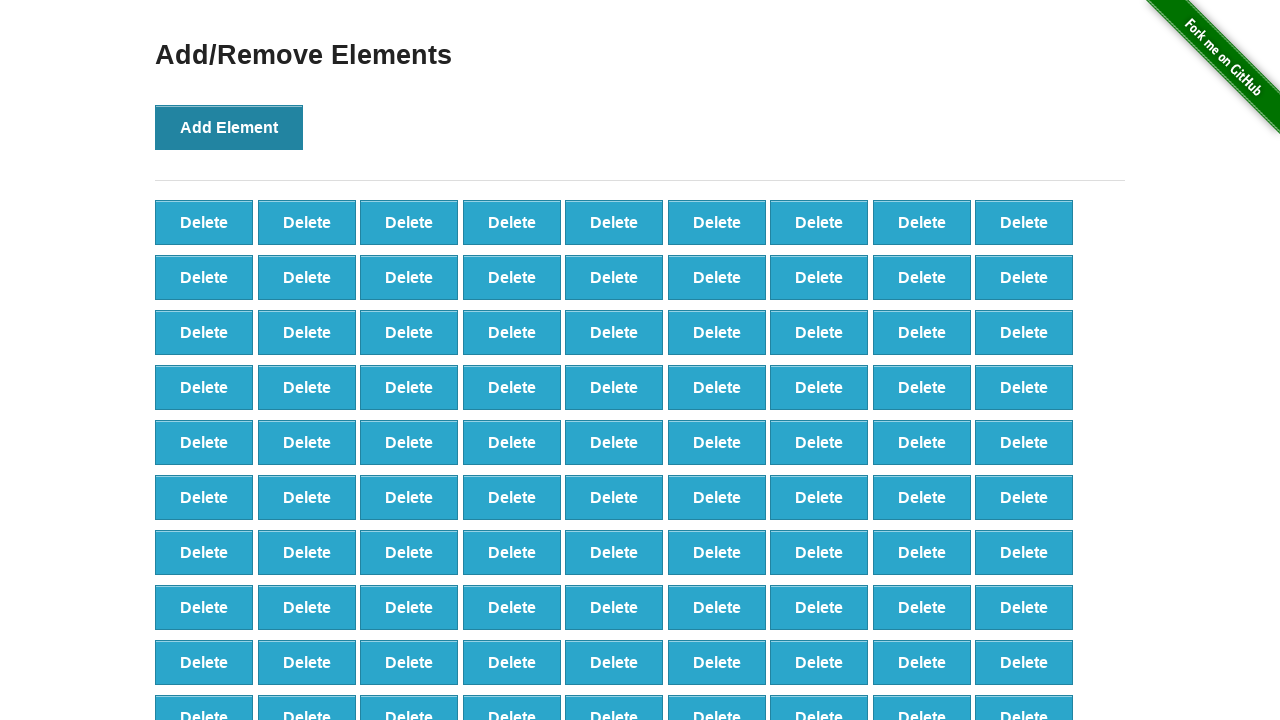

Clicked Add Element button (iteration 99/100) at (229, 127) on text='Add Element'
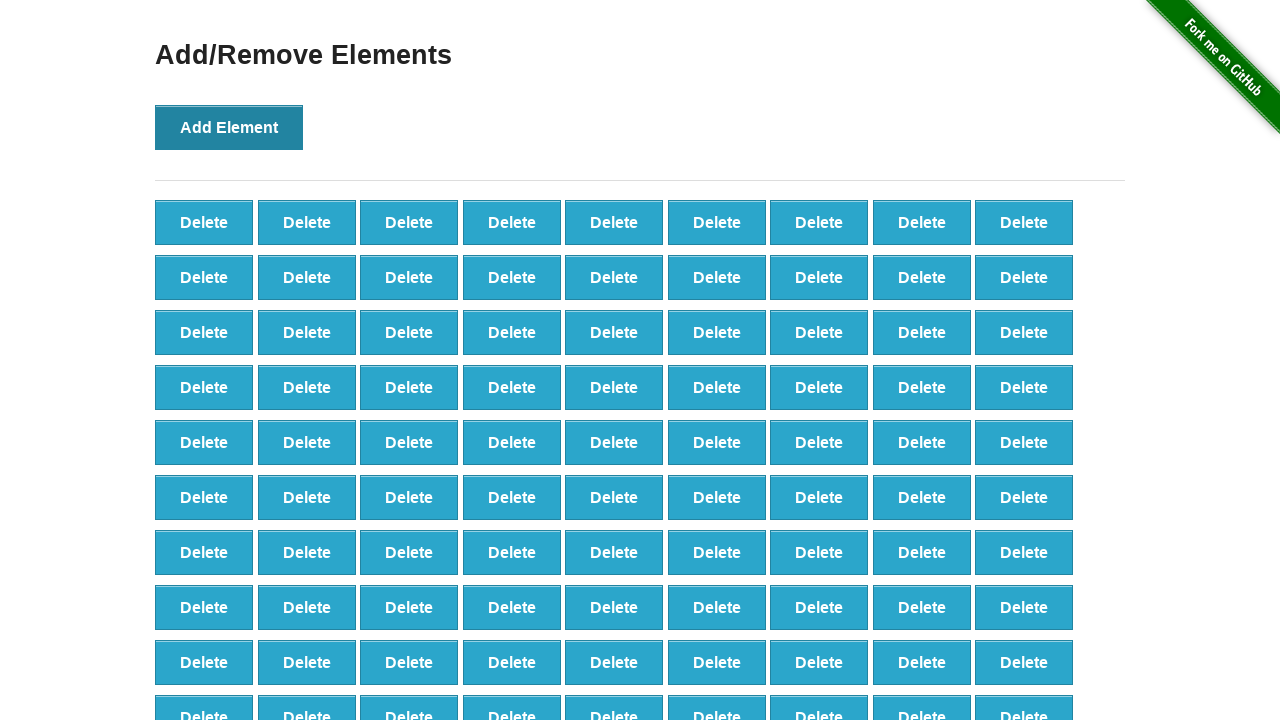

Clicked Add Element button (iteration 100/100) at (229, 127) on text='Add Element'
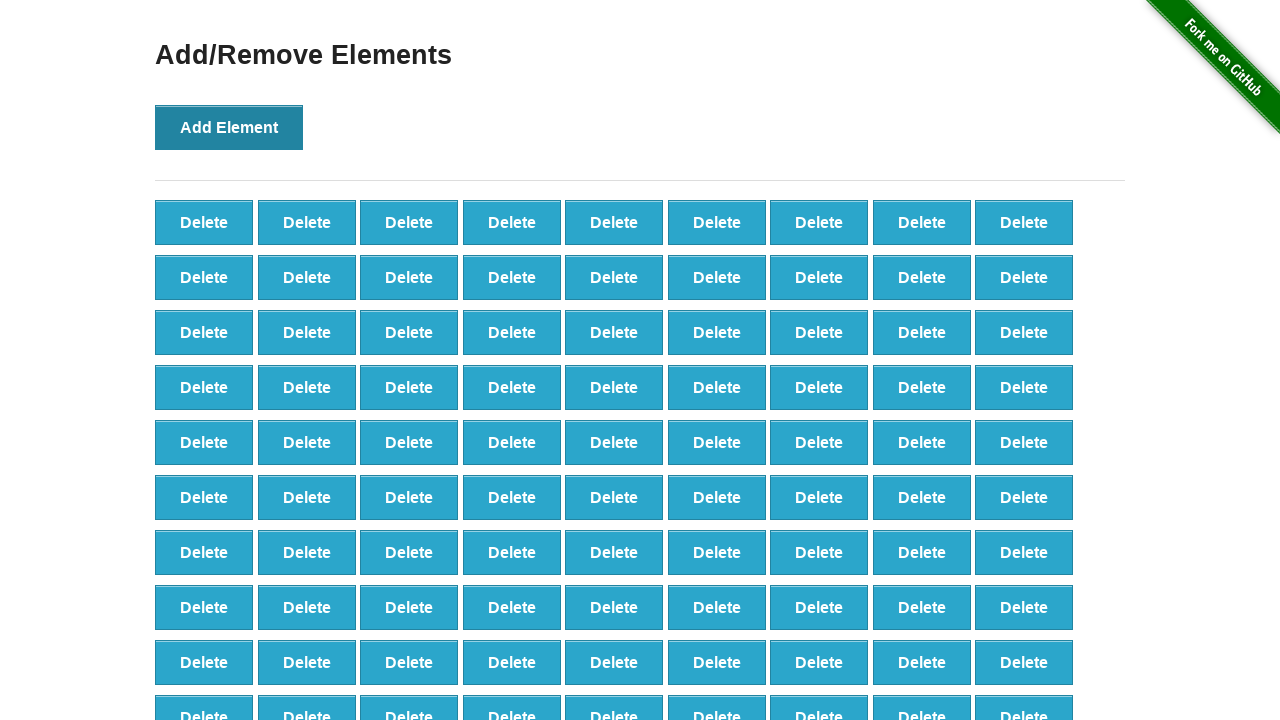

Verified that 100 delete buttons were created
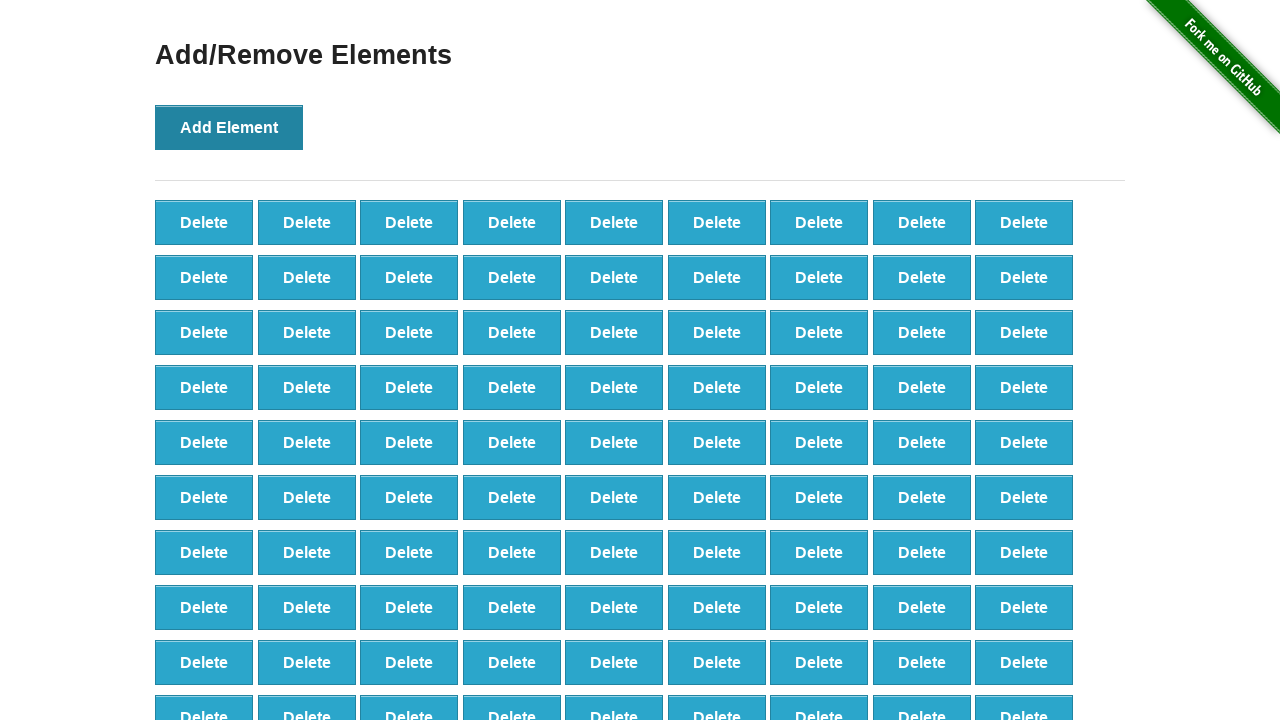

Clicked delete button to remove element (iteration 1/90) at (204, 222) on button.added-manually >> nth=0
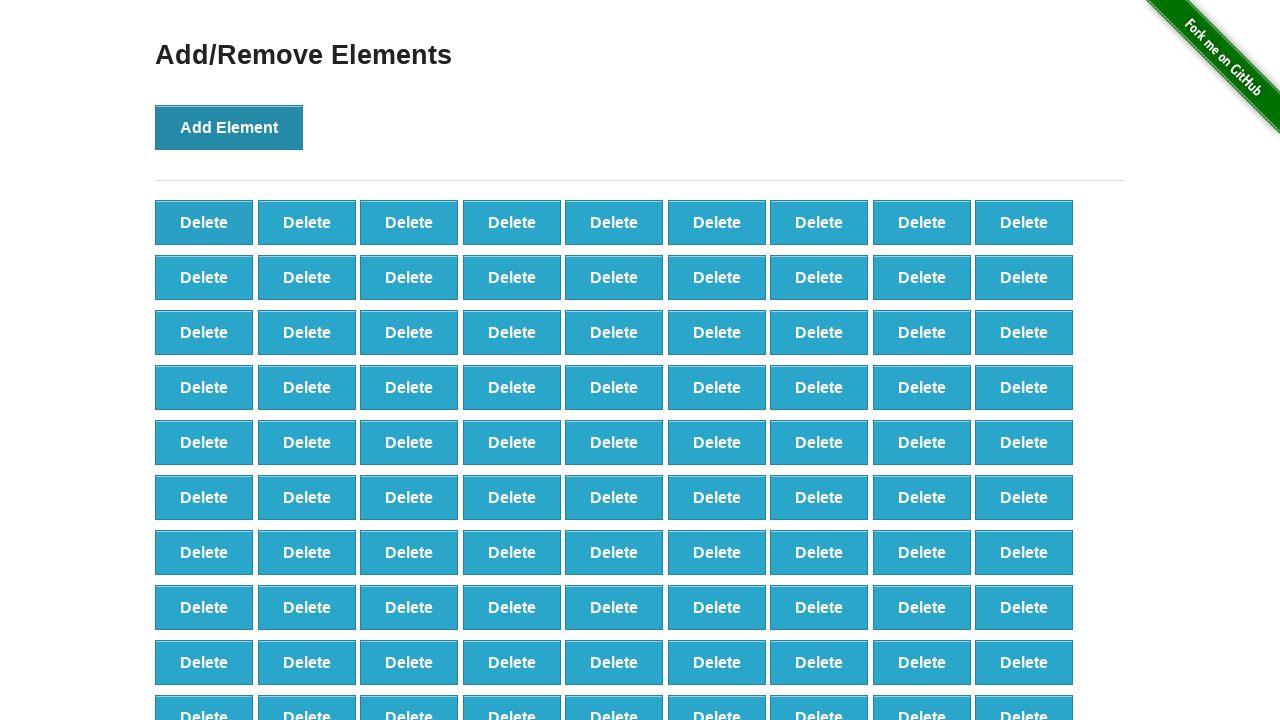

Clicked delete button to remove element (iteration 2/90) at (204, 222) on button.added-manually >> nth=0
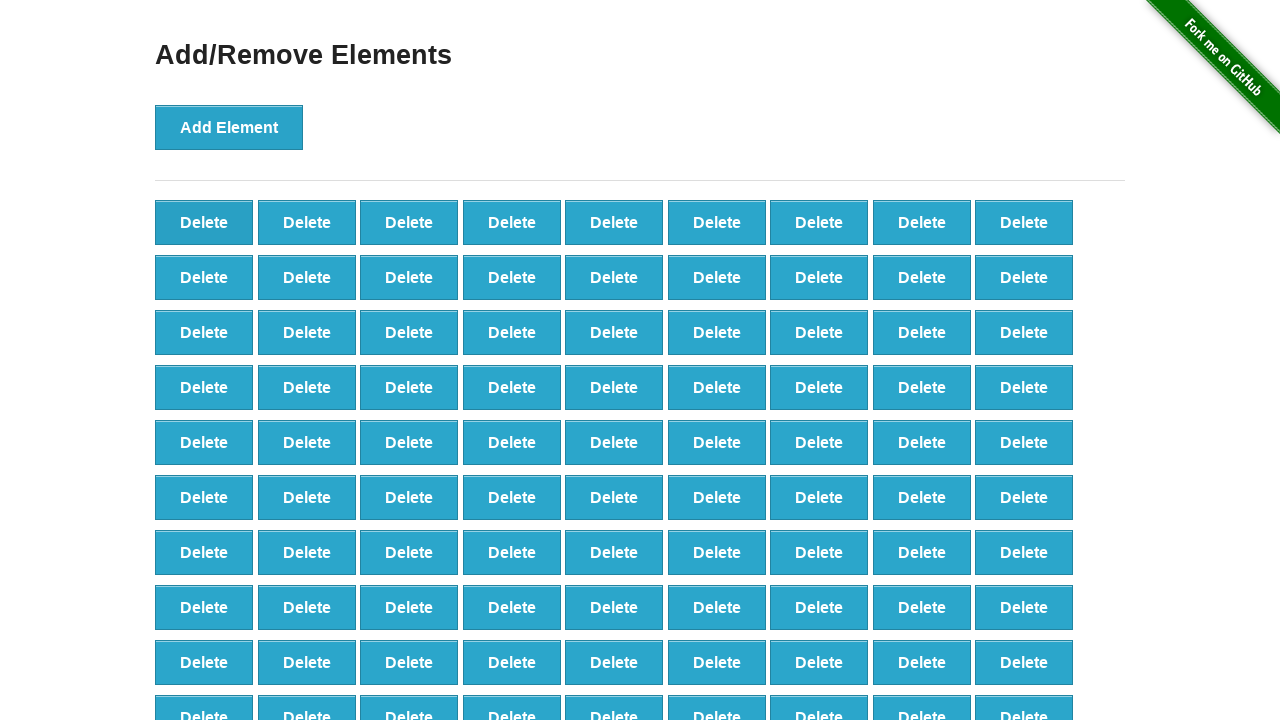

Clicked delete button to remove element (iteration 3/90) at (204, 222) on button.added-manually >> nth=0
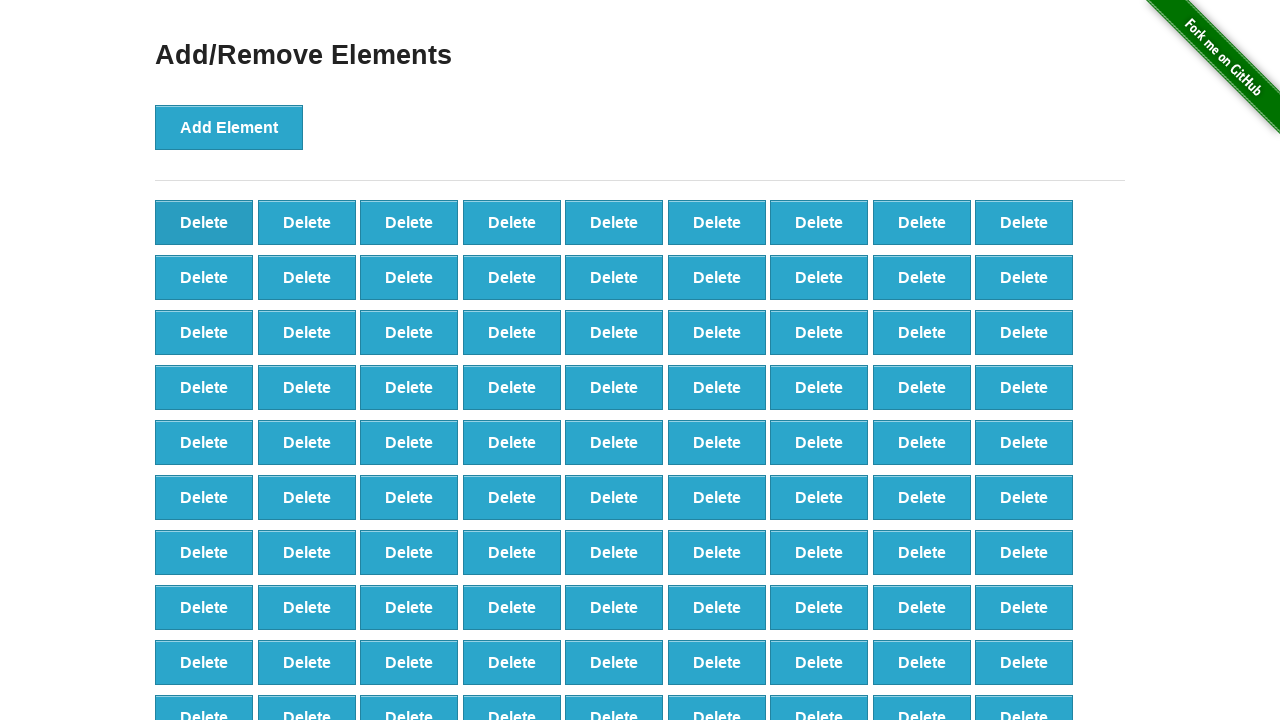

Clicked delete button to remove element (iteration 4/90) at (204, 222) on button.added-manually >> nth=0
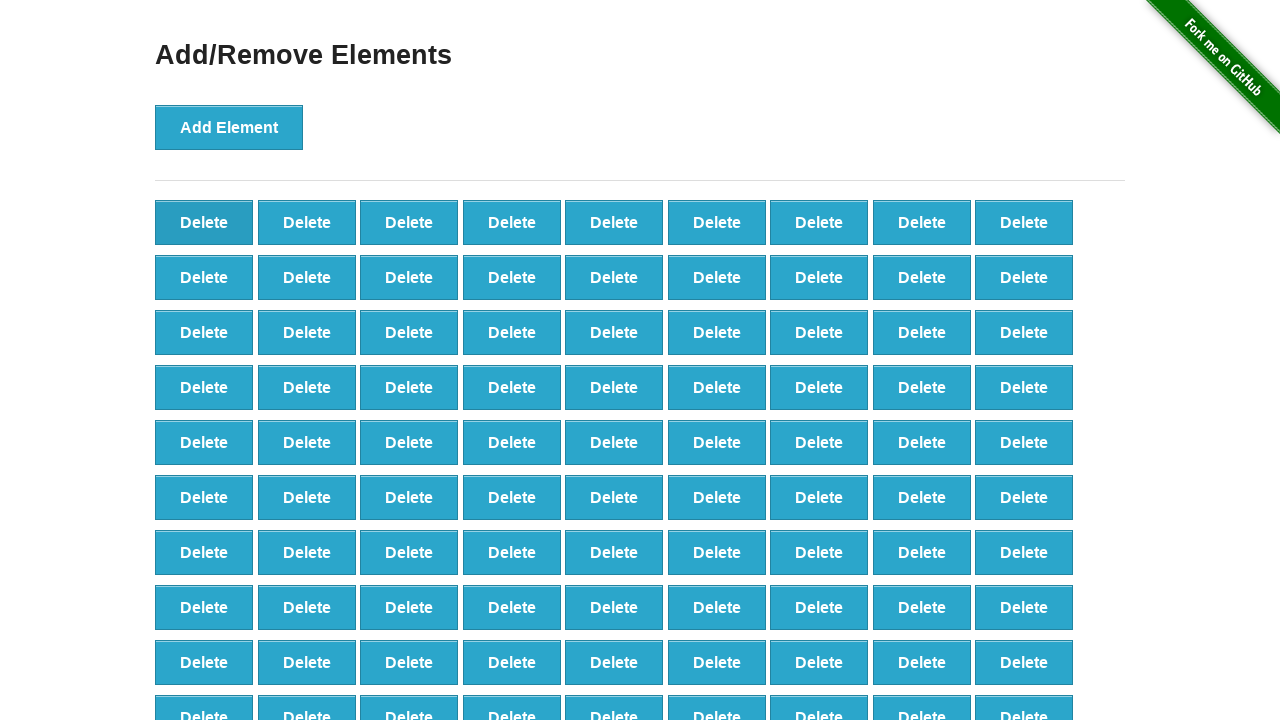

Clicked delete button to remove element (iteration 5/90) at (204, 222) on button.added-manually >> nth=0
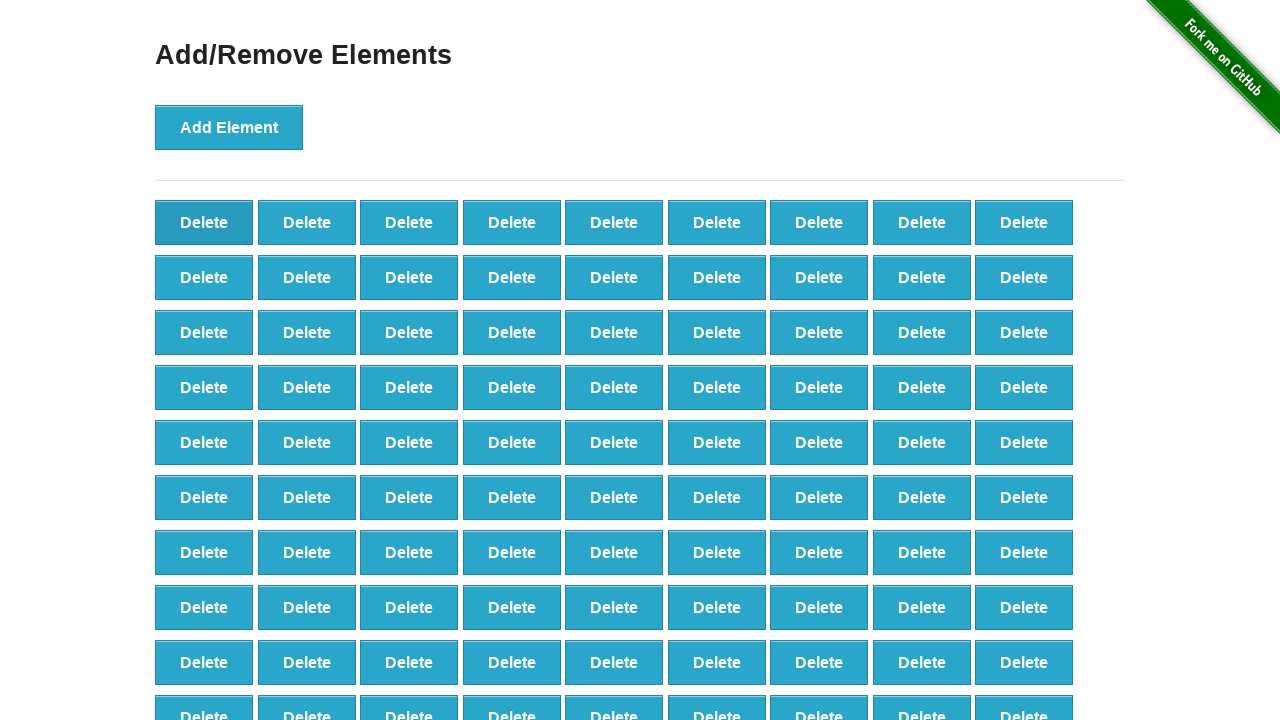

Clicked delete button to remove element (iteration 6/90) at (204, 222) on button.added-manually >> nth=0
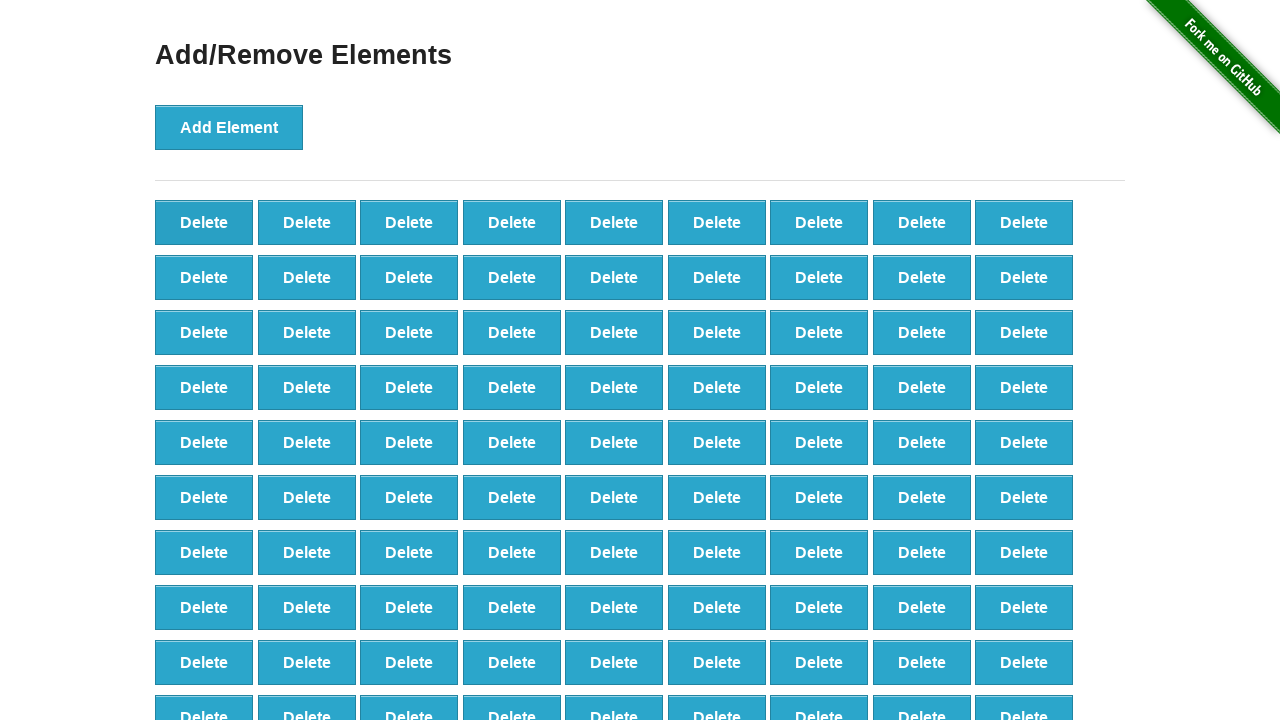

Clicked delete button to remove element (iteration 7/90) at (204, 222) on button.added-manually >> nth=0
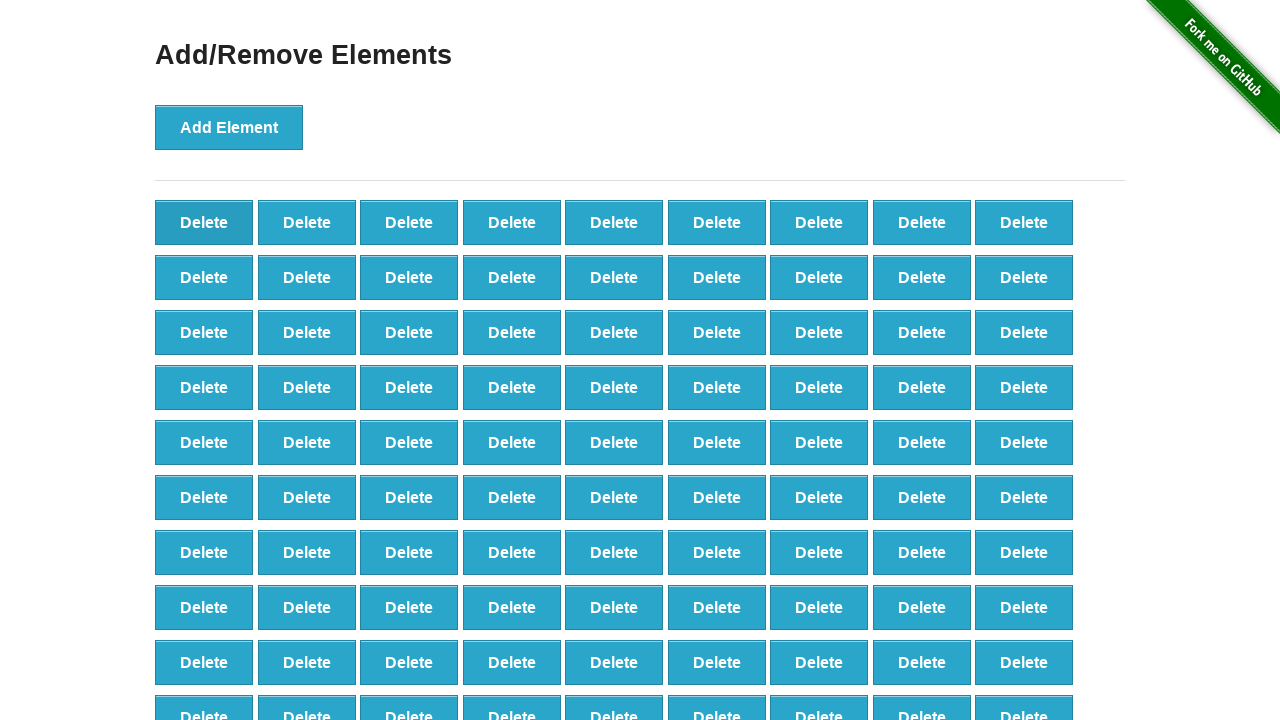

Clicked delete button to remove element (iteration 8/90) at (204, 222) on button.added-manually >> nth=0
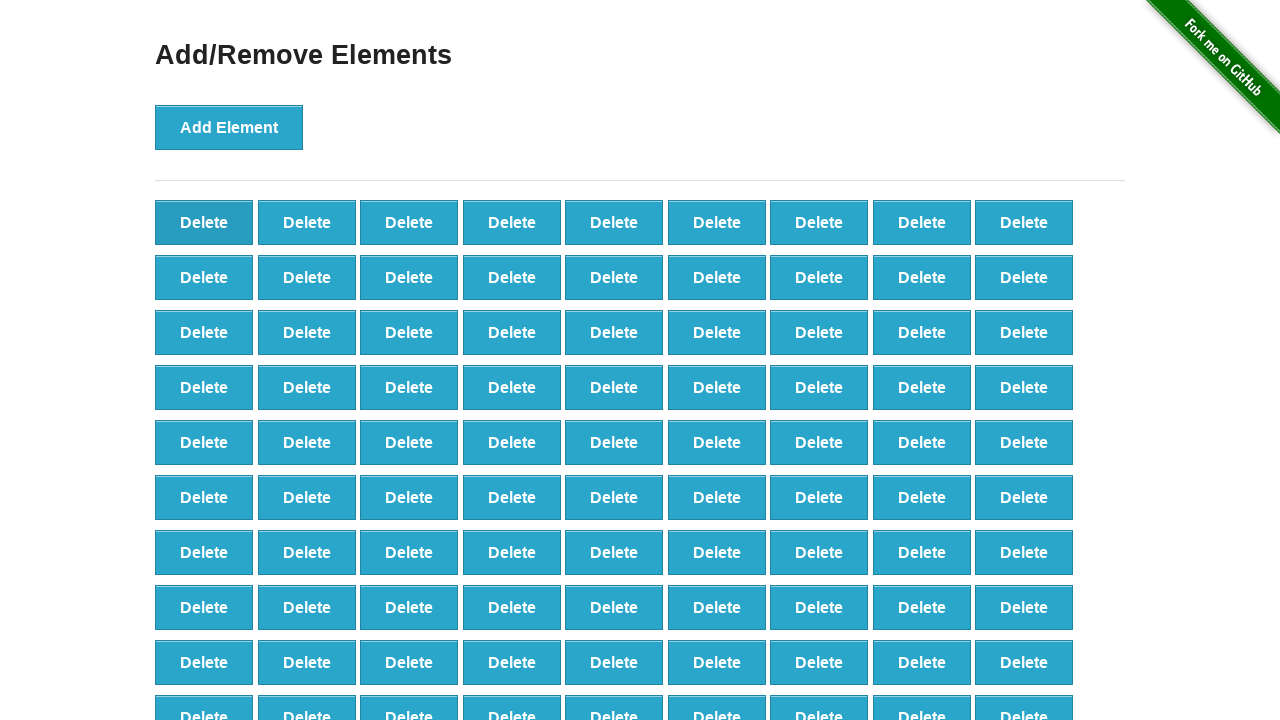

Clicked delete button to remove element (iteration 9/90) at (204, 222) on button.added-manually >> nth=0
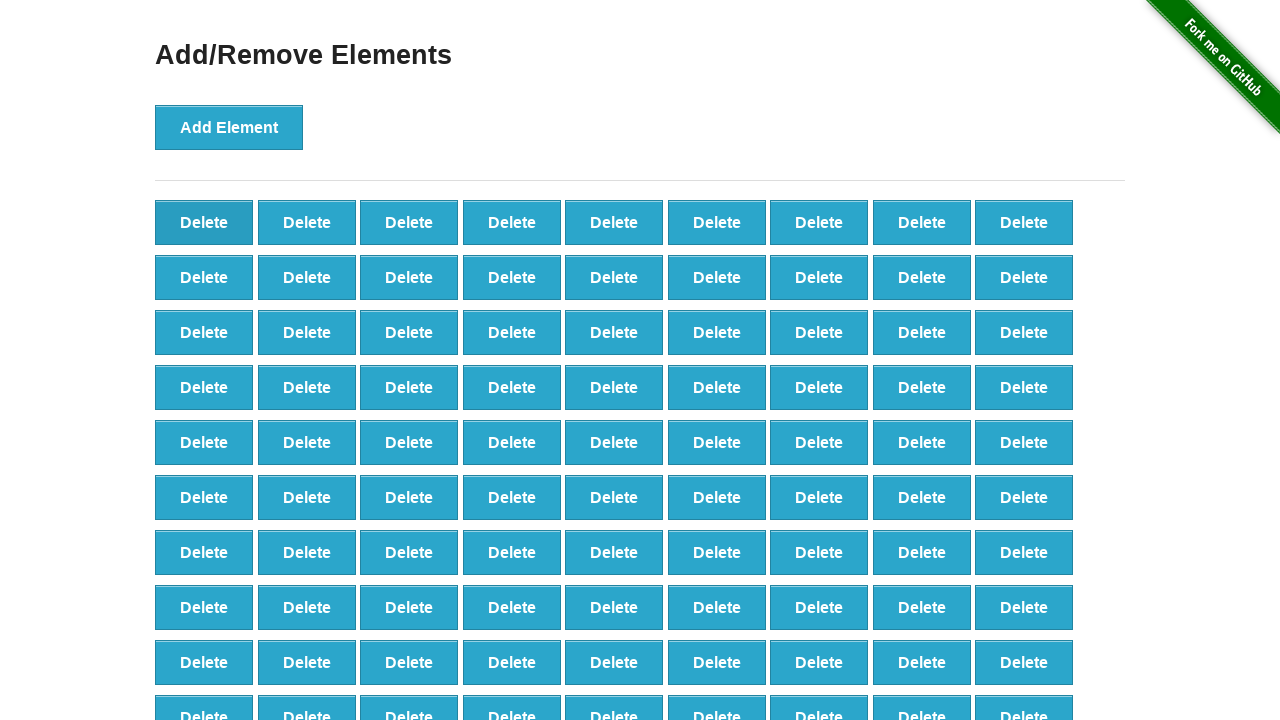

Clicked delete button to remove element (iteration 10/90) at (204, 222) on button.added-manually >> nth=0
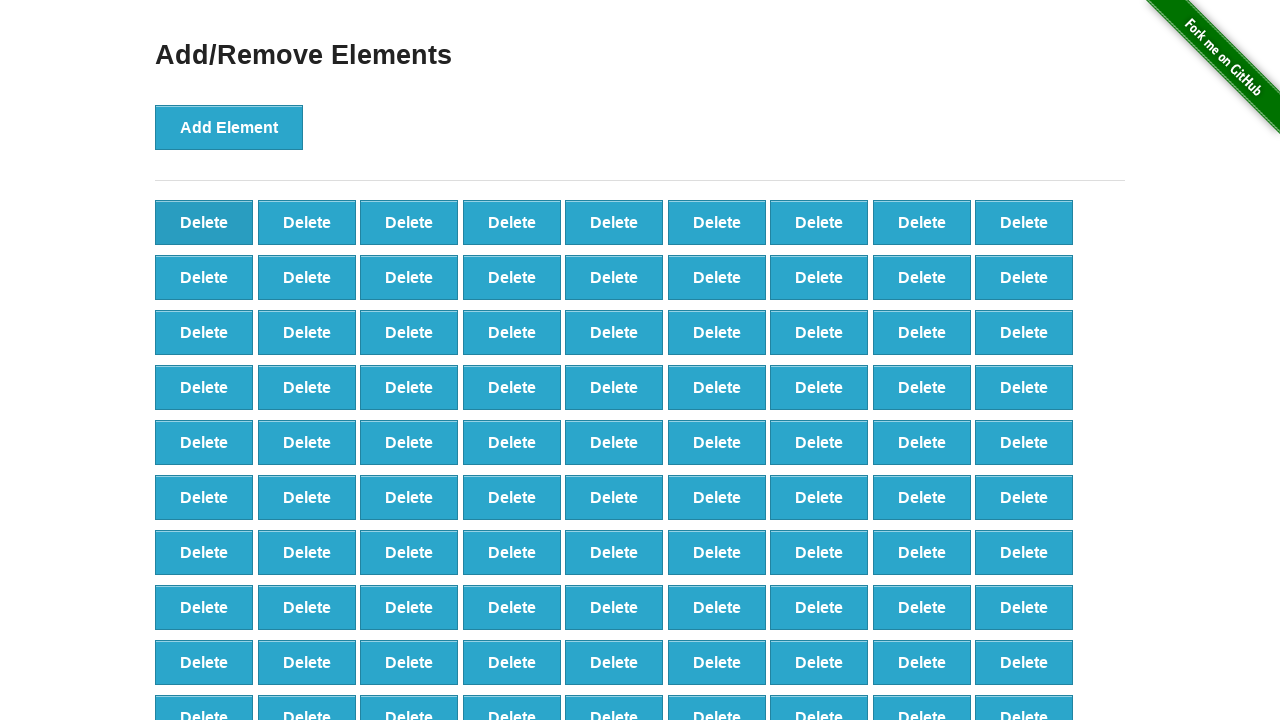

Clicked delete button to remove element (iteration 11/90) at (204, 222) on button.added-manually >> nth=0
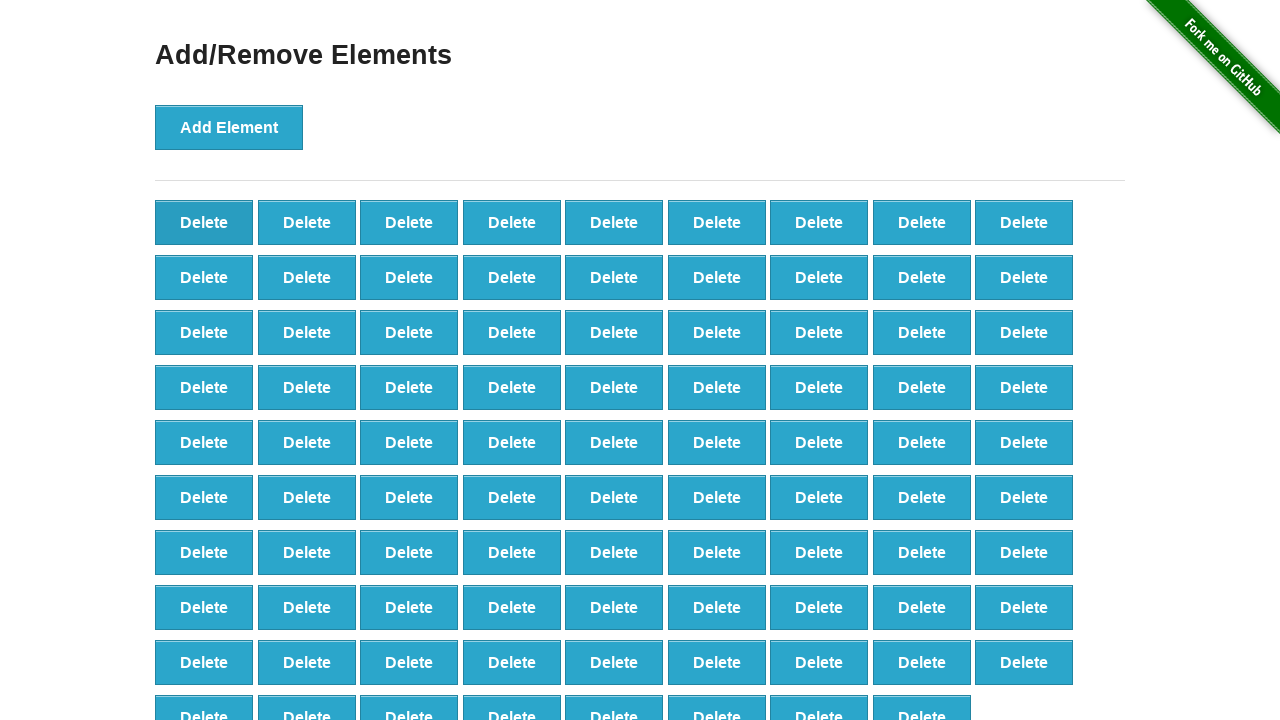

Clicked delete button to remove element (iteration 12/90) at (204, 222) on button.added-manually >> nth=0
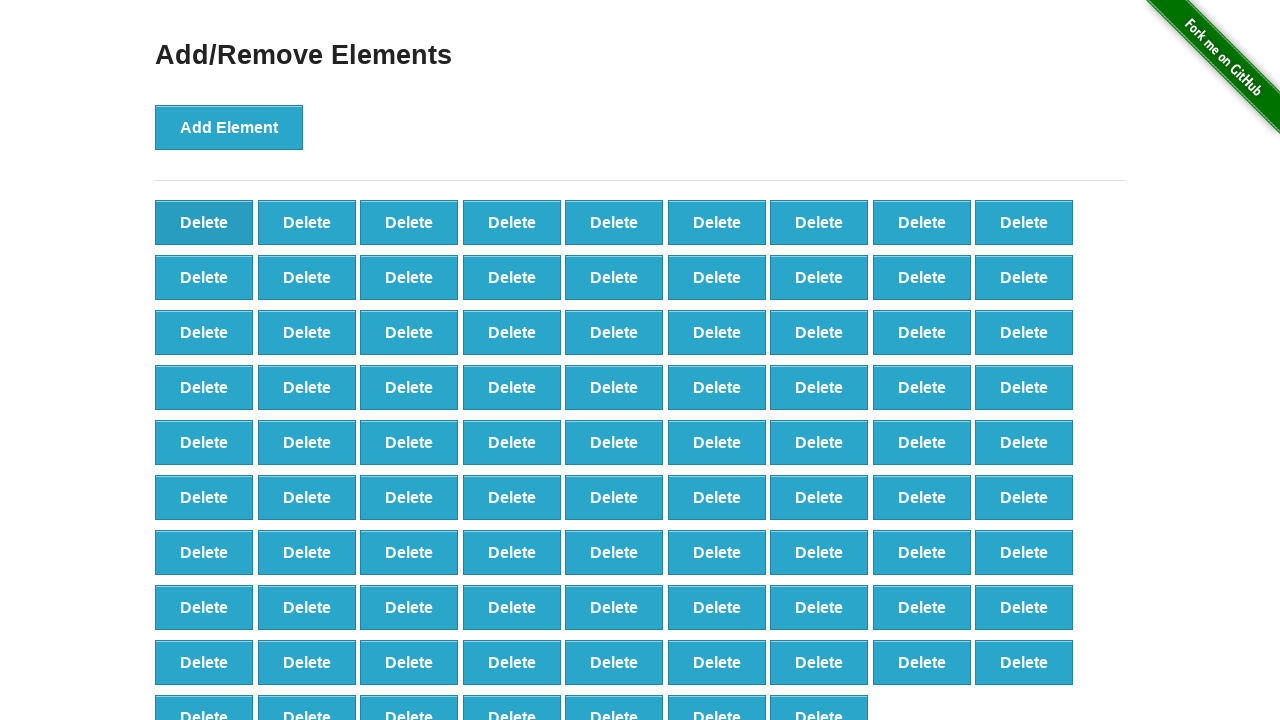

Clicked delete button to remove element (iteration 13/90) at (204, 222) on button.added-manually >> nth=0
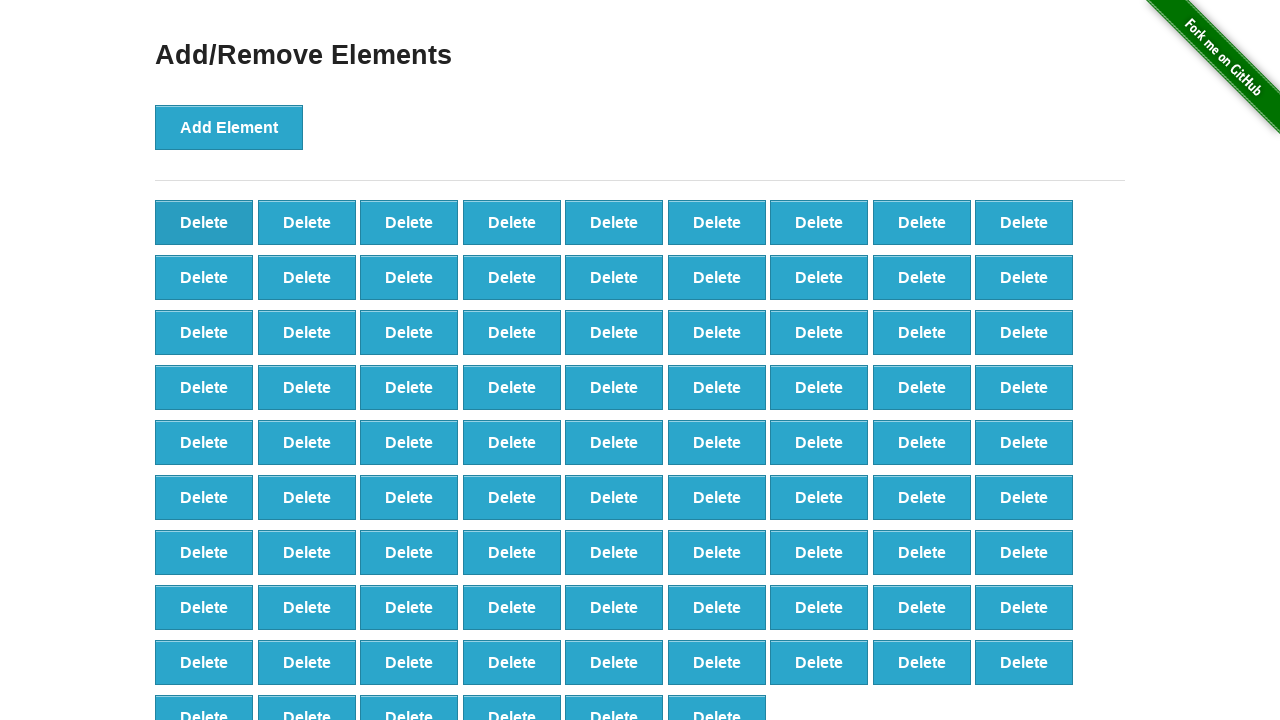

Clicked delete button to remove element (iteration 14/90) at (204, 222) on button.added-manually >> nth=0
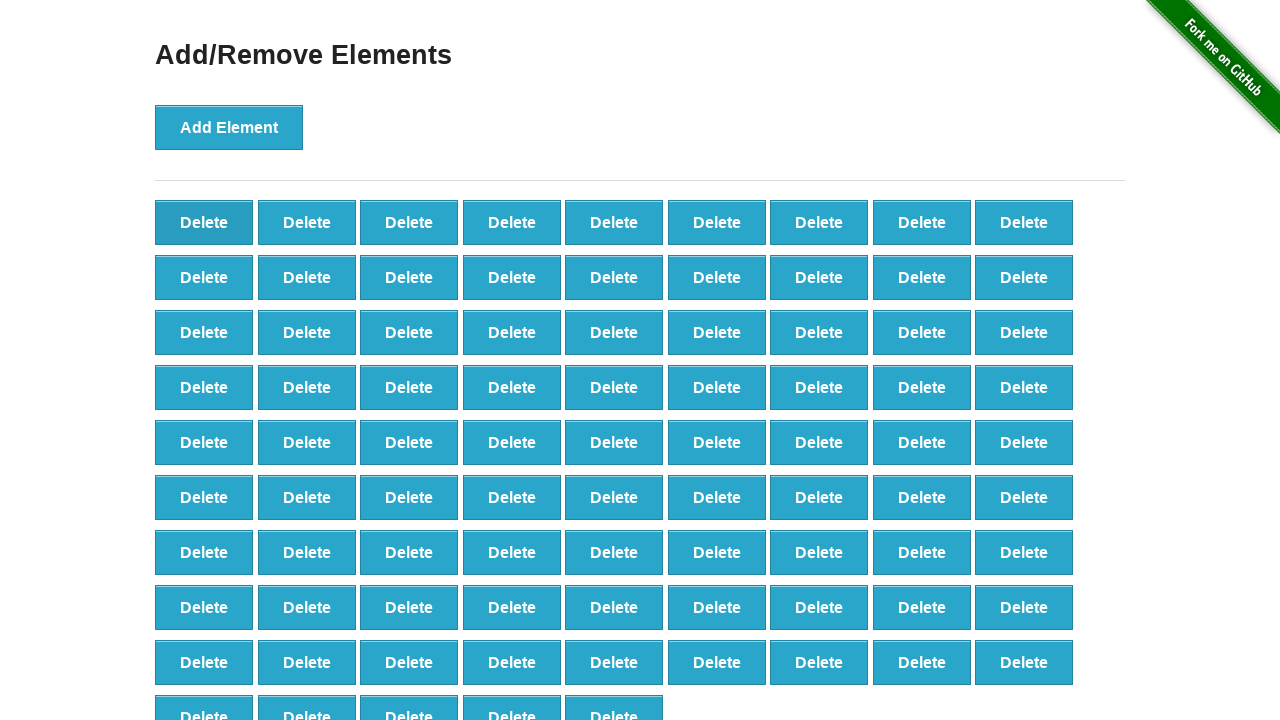

Clicked delete button to remove element (iteration 15/90) at (204, 222) on button.added-manually >> nth=0
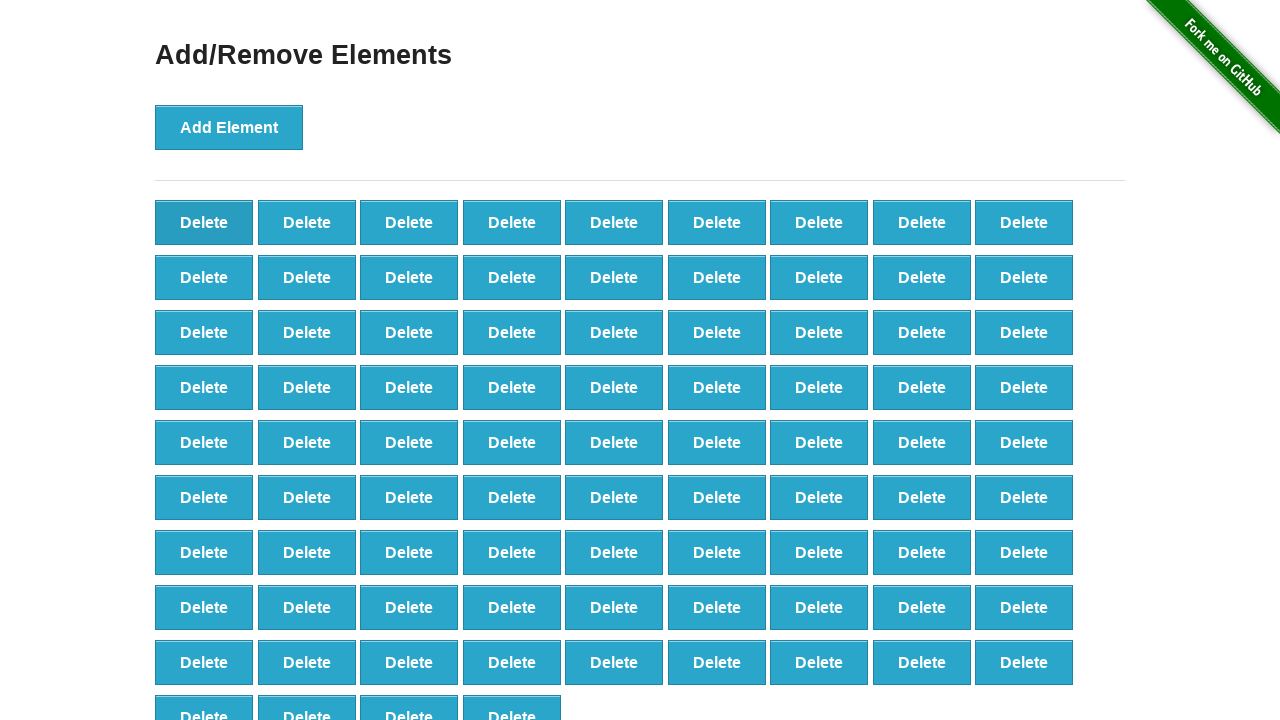

Clicked delete button to remove element (iteration 16/90) at (204, 222) on button.added-manually >> nth=0
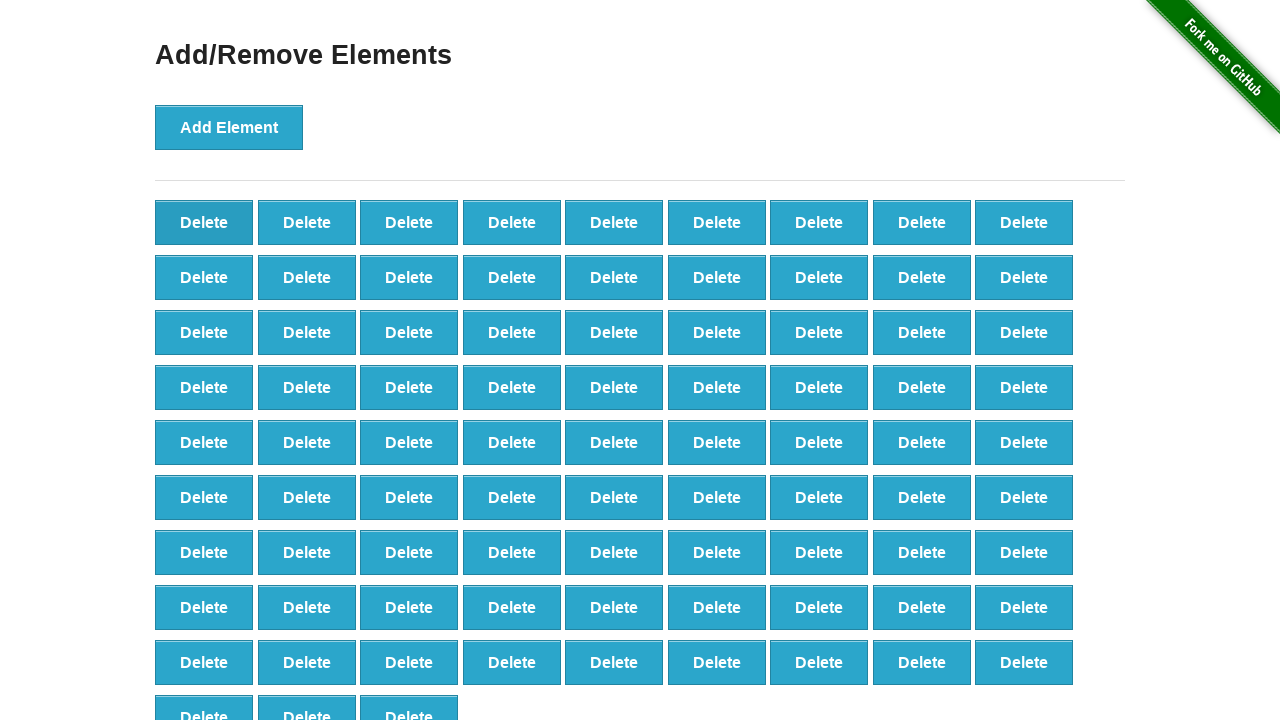

Clicked delete button to remove element (iteration 17/90) at (204, 222) on button.added-manually >> nth=0
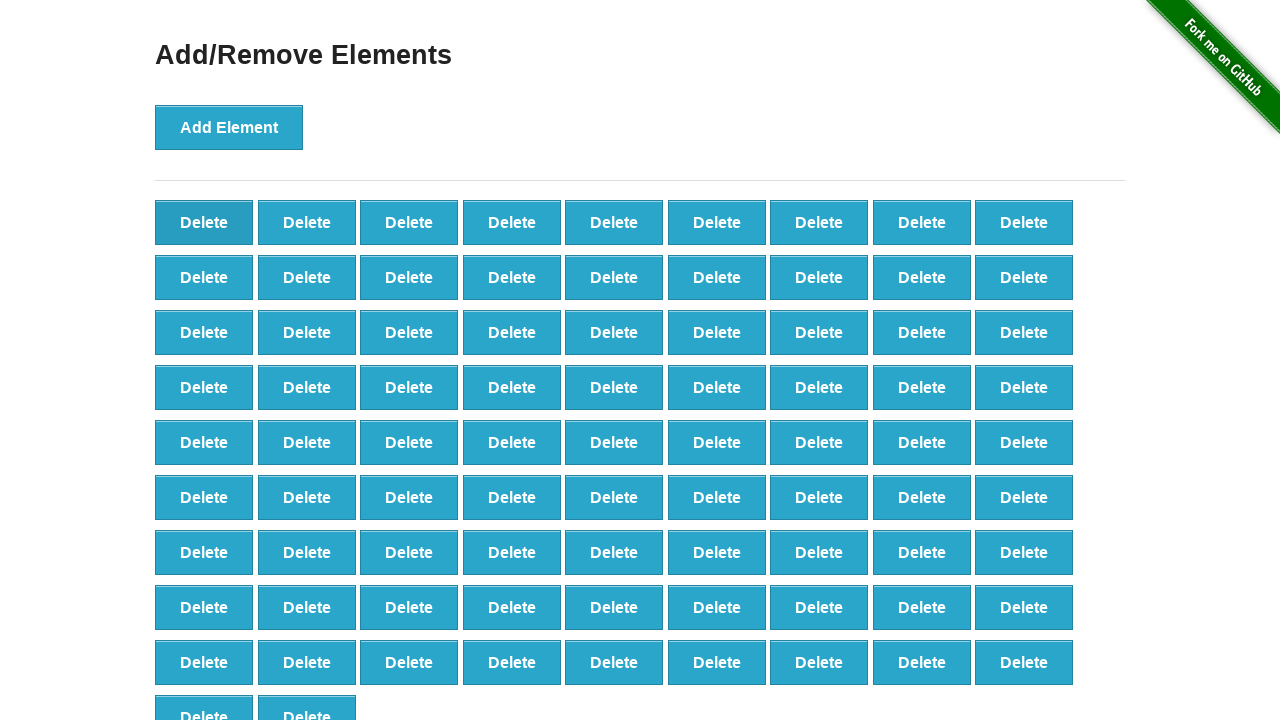

Clicked delete button to remove element (iteration 18/90) at (204, 222) on button.added-manually >> nth=0
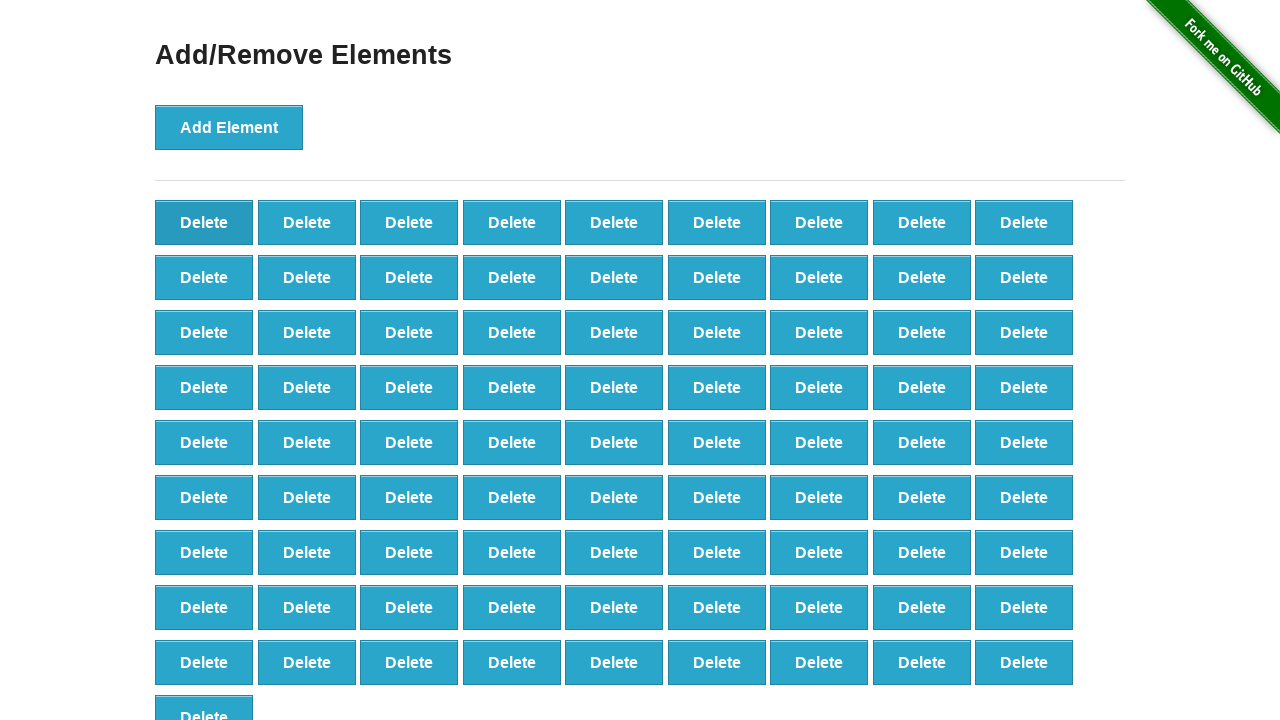

Clicked delete button to remove element (iteration 19/90) at (204, 222) on button.added-manually >> nth=0
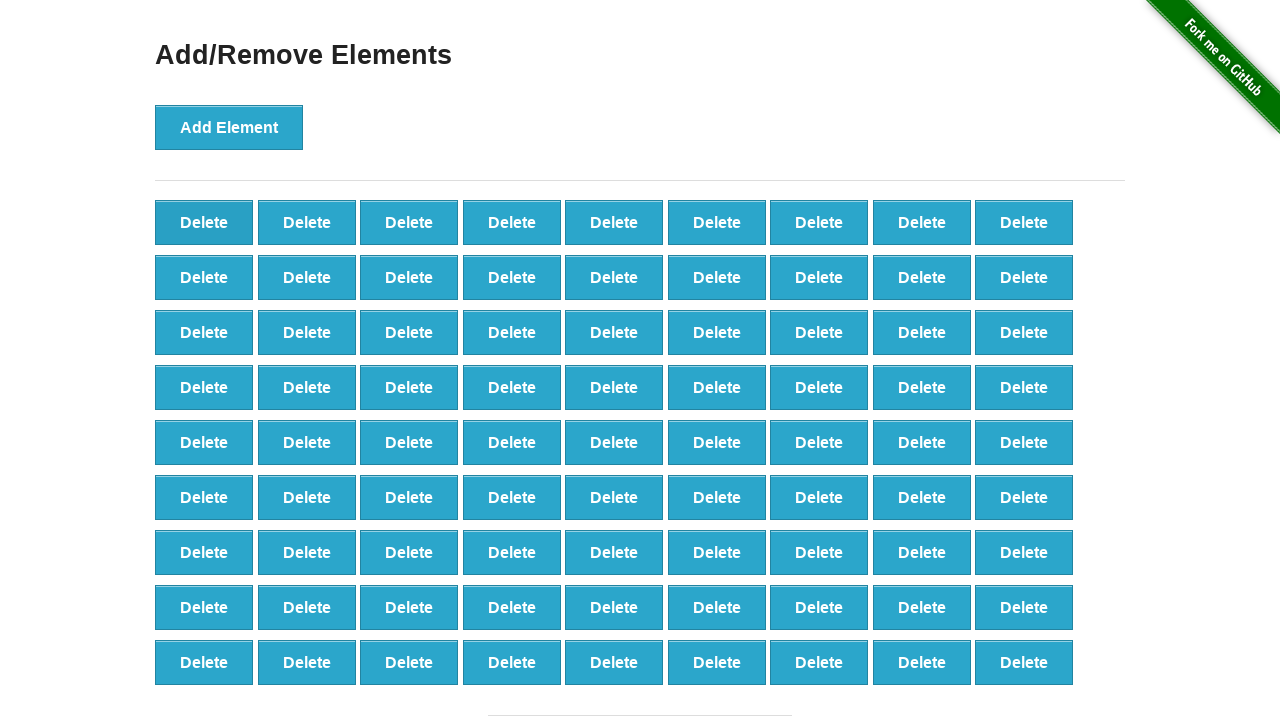

Clicked delete button to remove element (iteration 20/90) at (204, 222) on button.added-manually >> nth=0
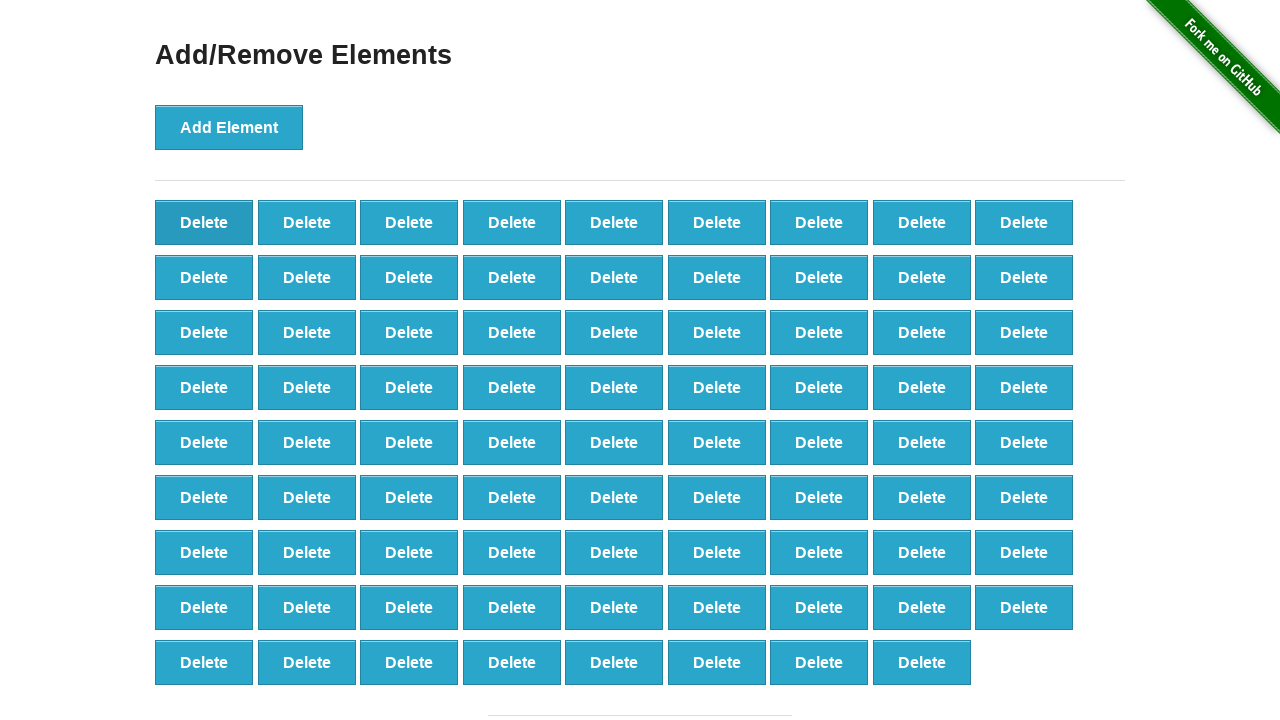

Clicked delete button to remove element (iteration 21/90) at (204, 222) on button.added-manually >> nth=0
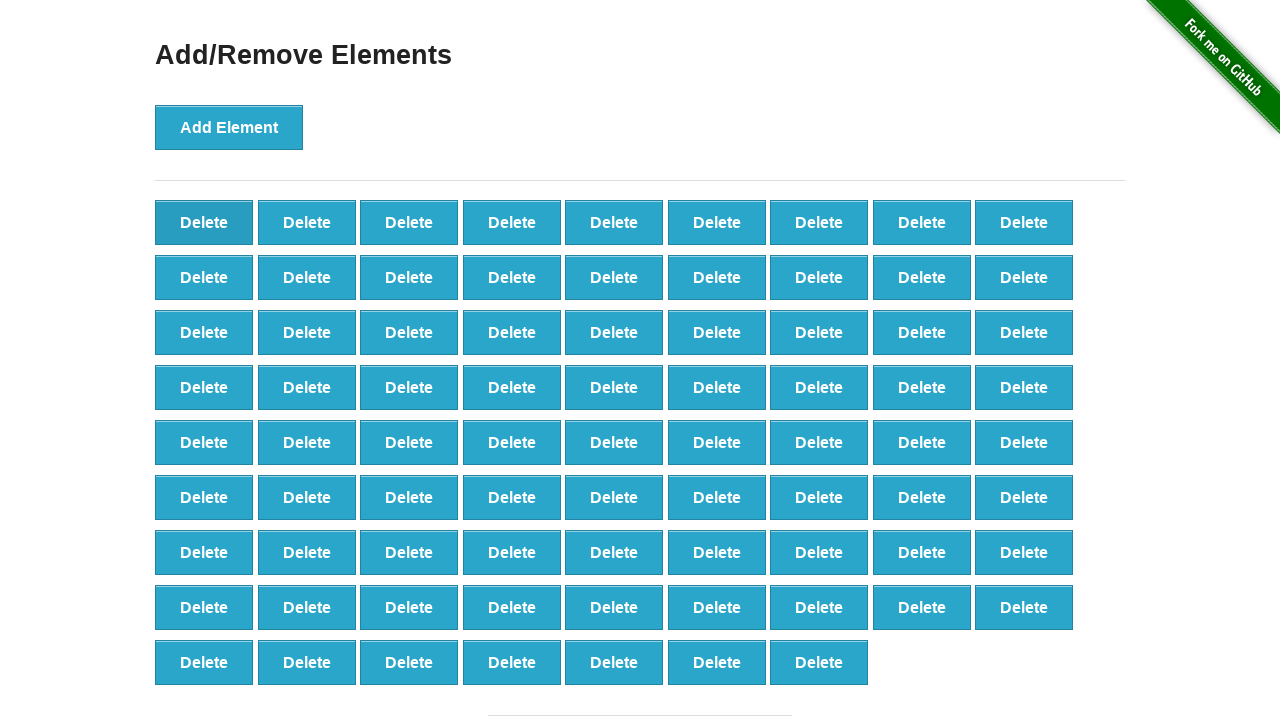

Clicked delete button to remove element (iteration 22/90) at (204, 222) on button.added-manually >> nth=0
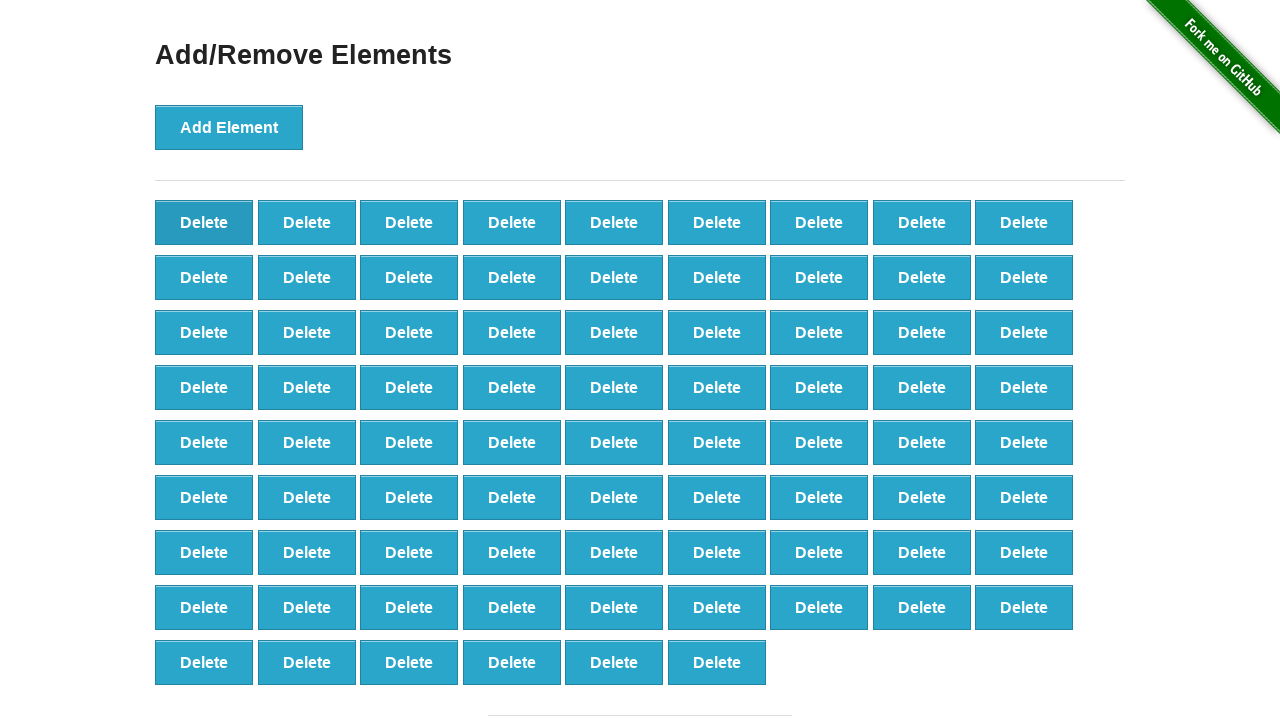

Clicked delete button to remove element (iteration 23/90) at (204, 222) on button.added-manually >> nth=0
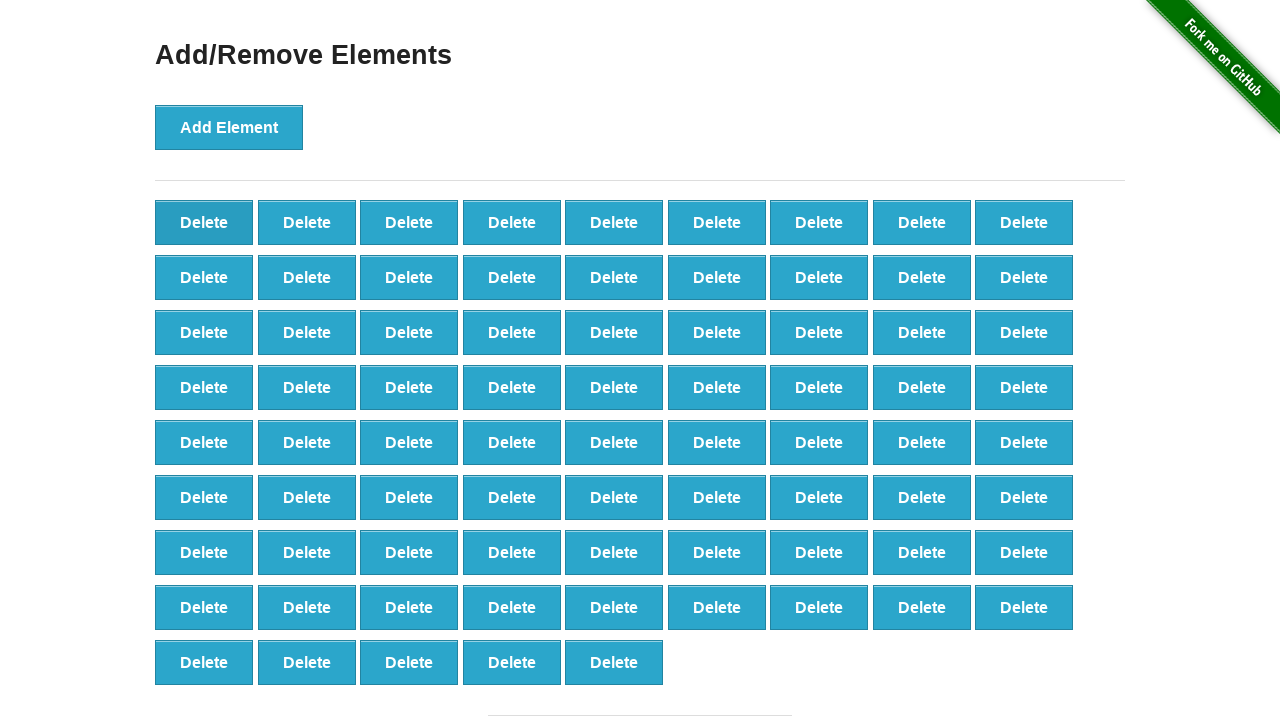

Clicked delete button to remove element (iteration 24/90) at (204, 222) on button.added-manually >> nth=0
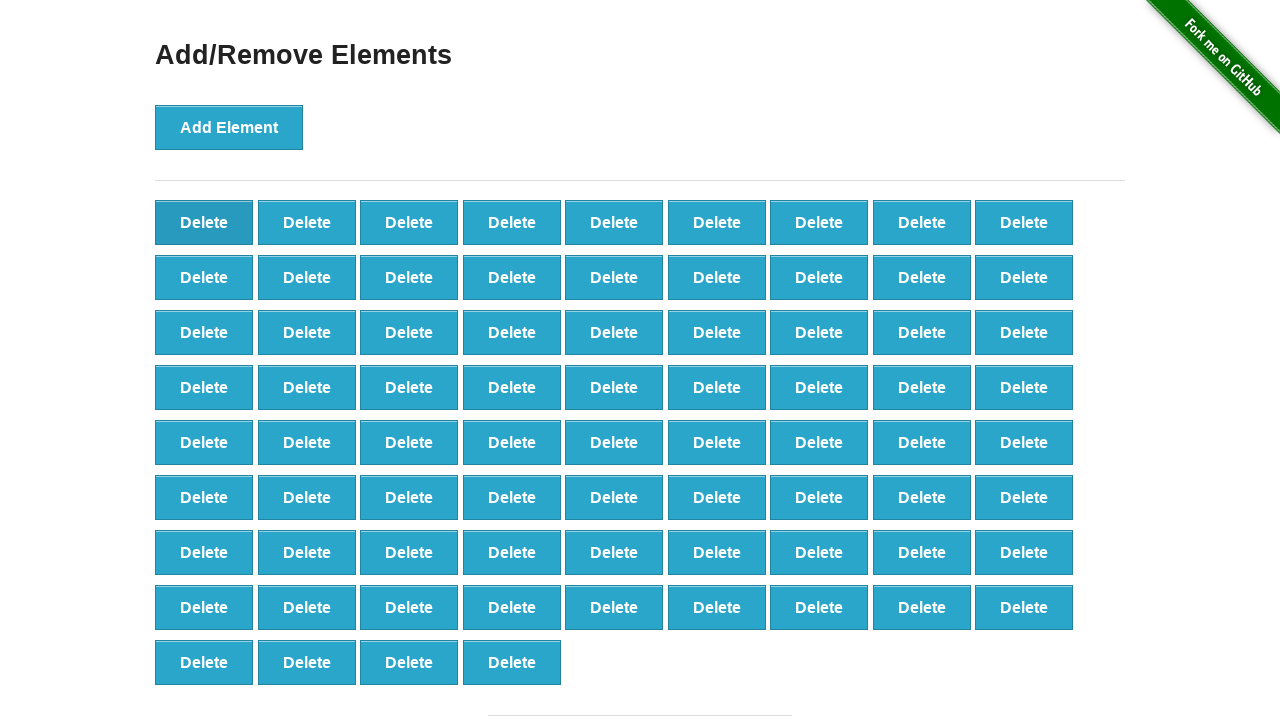

Clicked delete button to remove element (iteration 25/90) at (204, 222) on button.added-manually >> nth=0
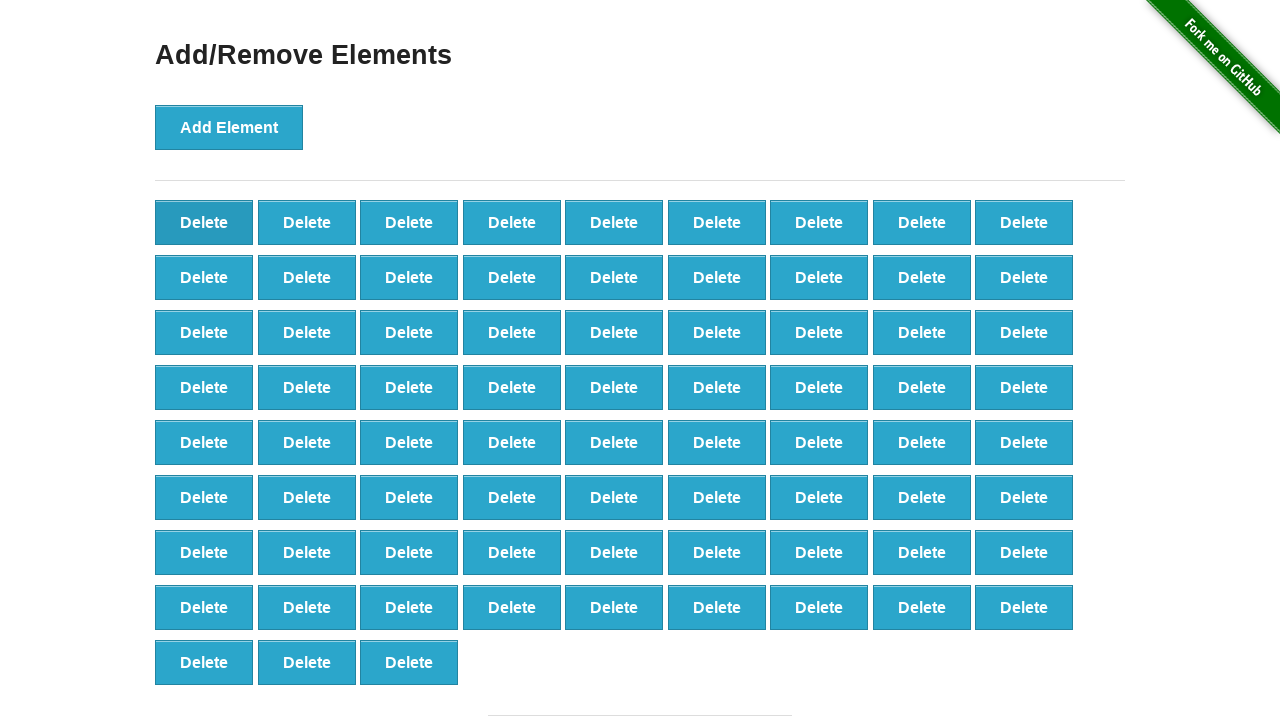

Clicked delete button to remove element (iteration 26/90) at (204, 222) on button.added-manually >> nth=0
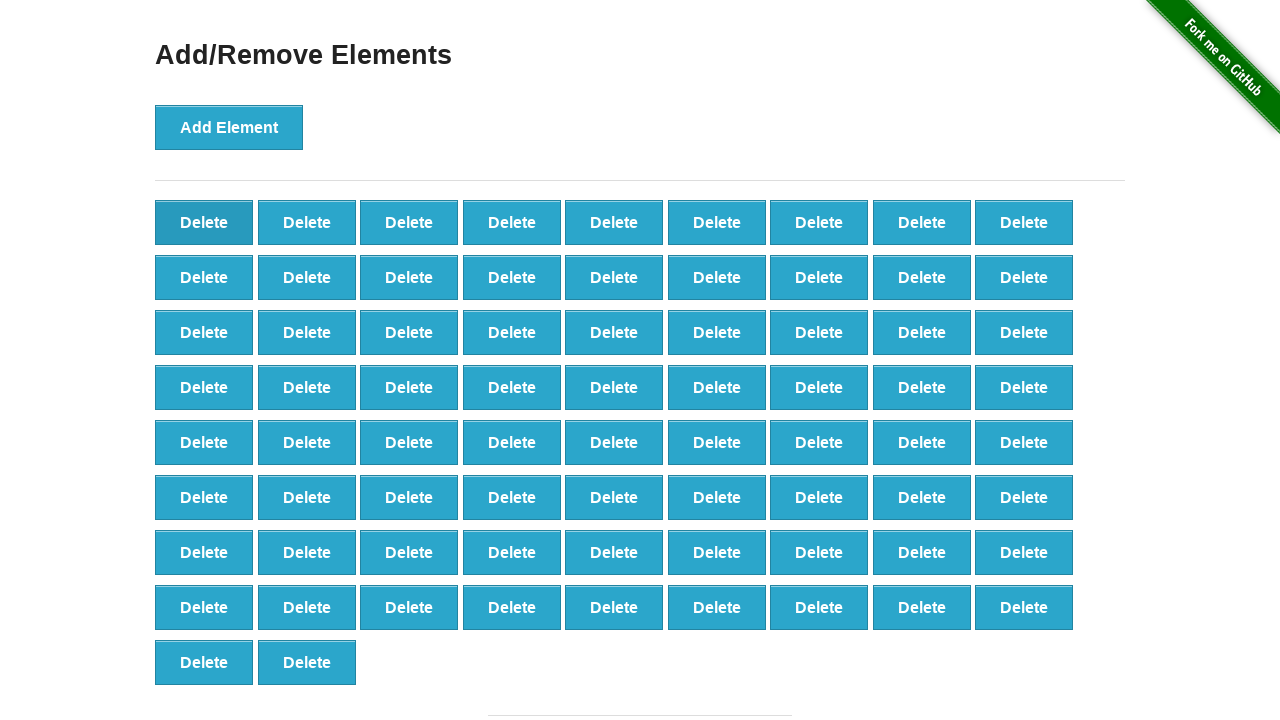

Clicked delete button to remove element (iteration 27/90) at (204, 222) on button.added-manually >> nth=0
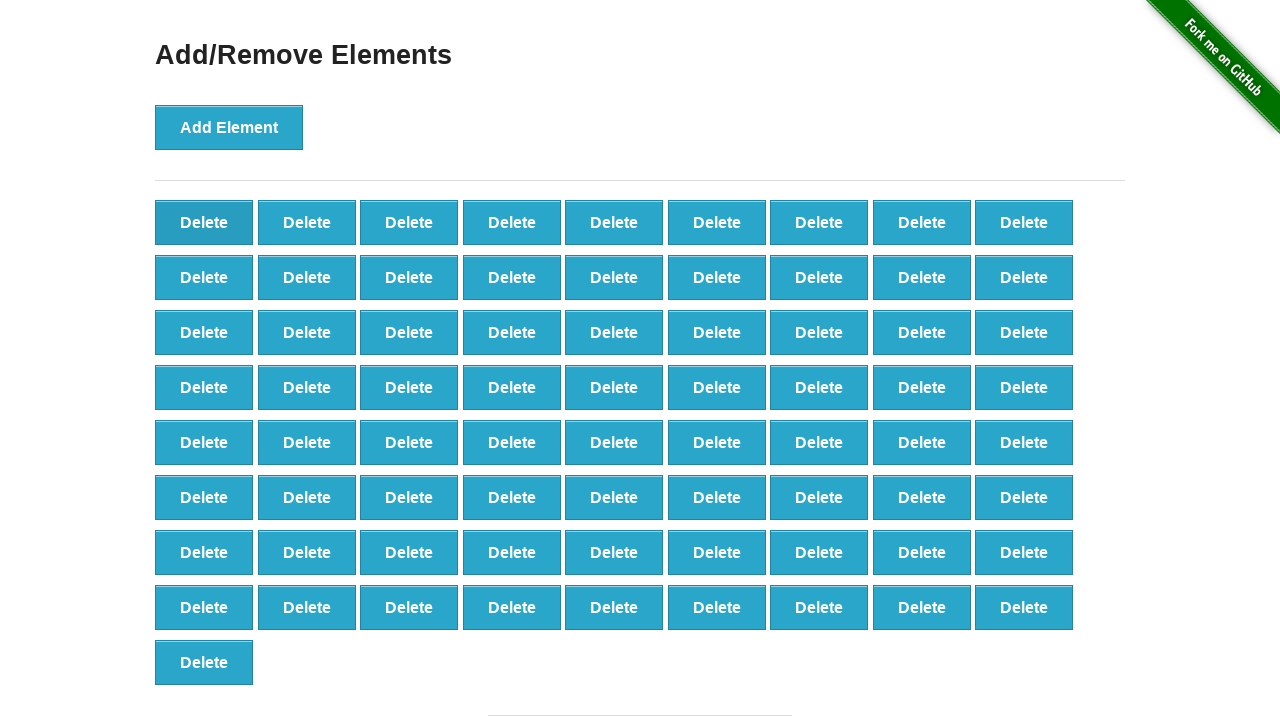

Clicked delete button to remove element (iteration 28/90) at (204, 222) on button.added-manually >> nth=0
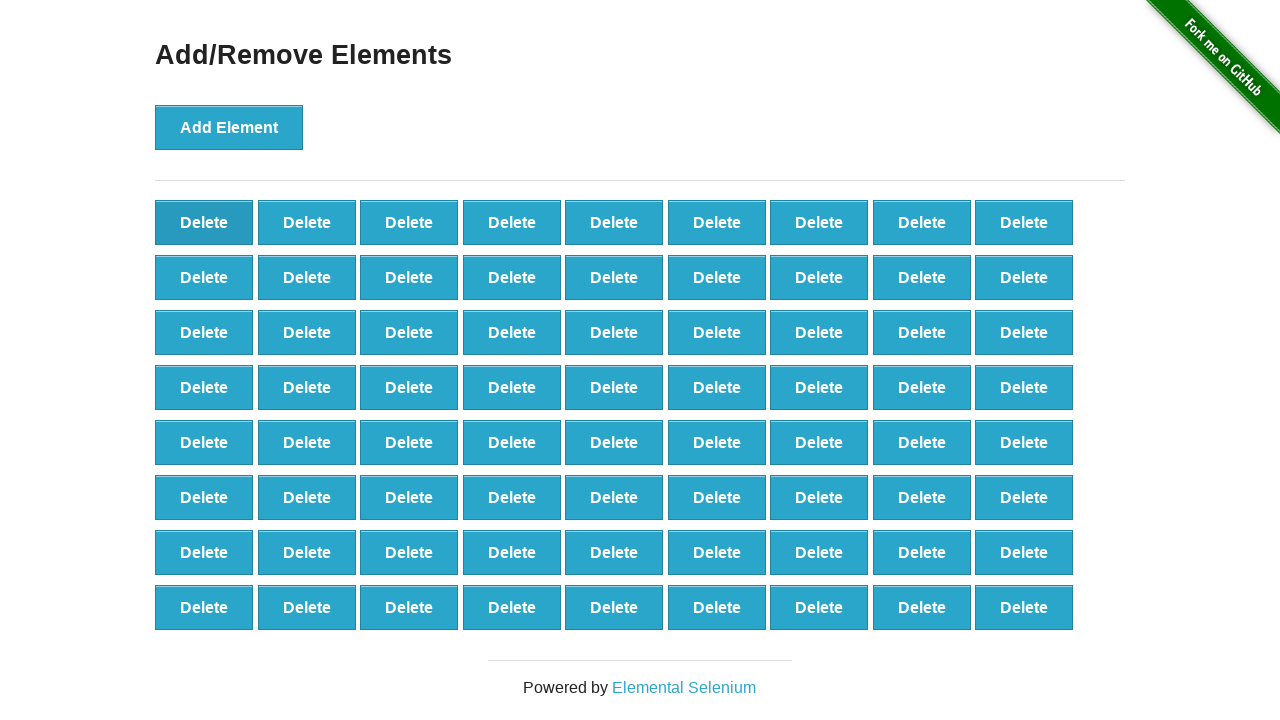

Clicked delete button to remove element (iteration 29/90) at (204, 222) on button.added-manually >> nth=0
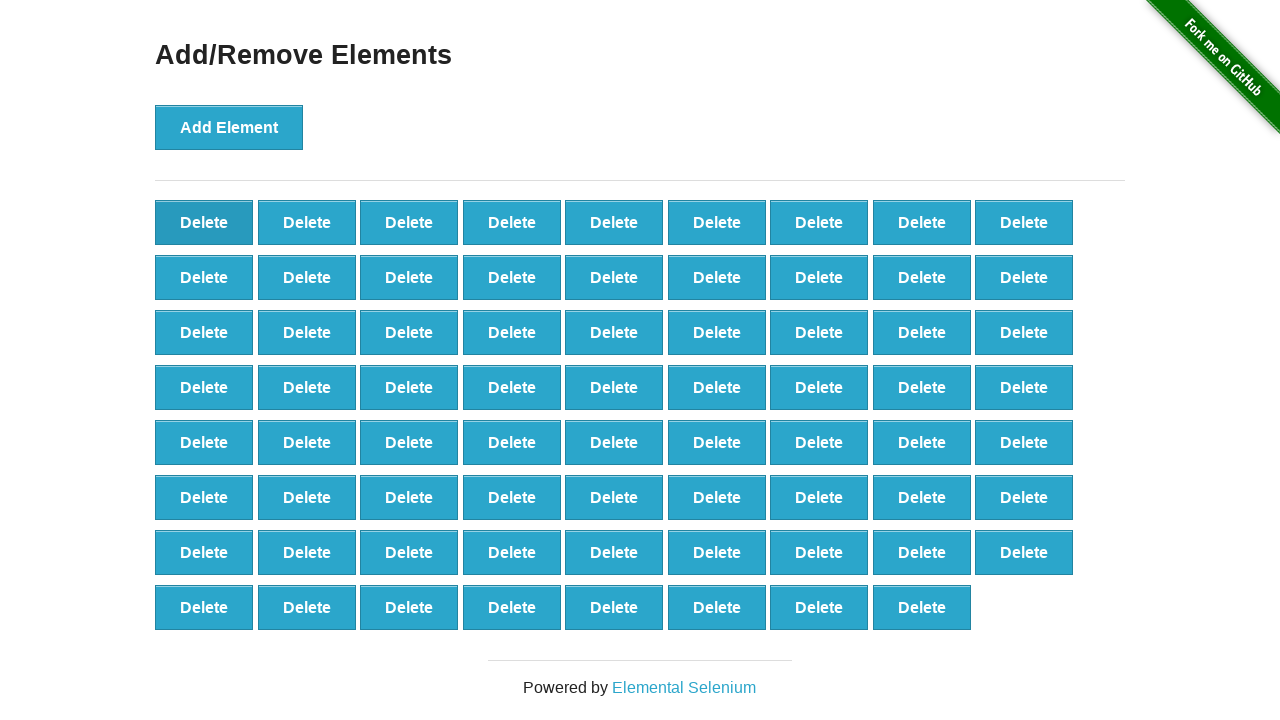

Clicked delete button to remove element (iteration 30/90) at (204, 222) on button.added-manually >> nth=0
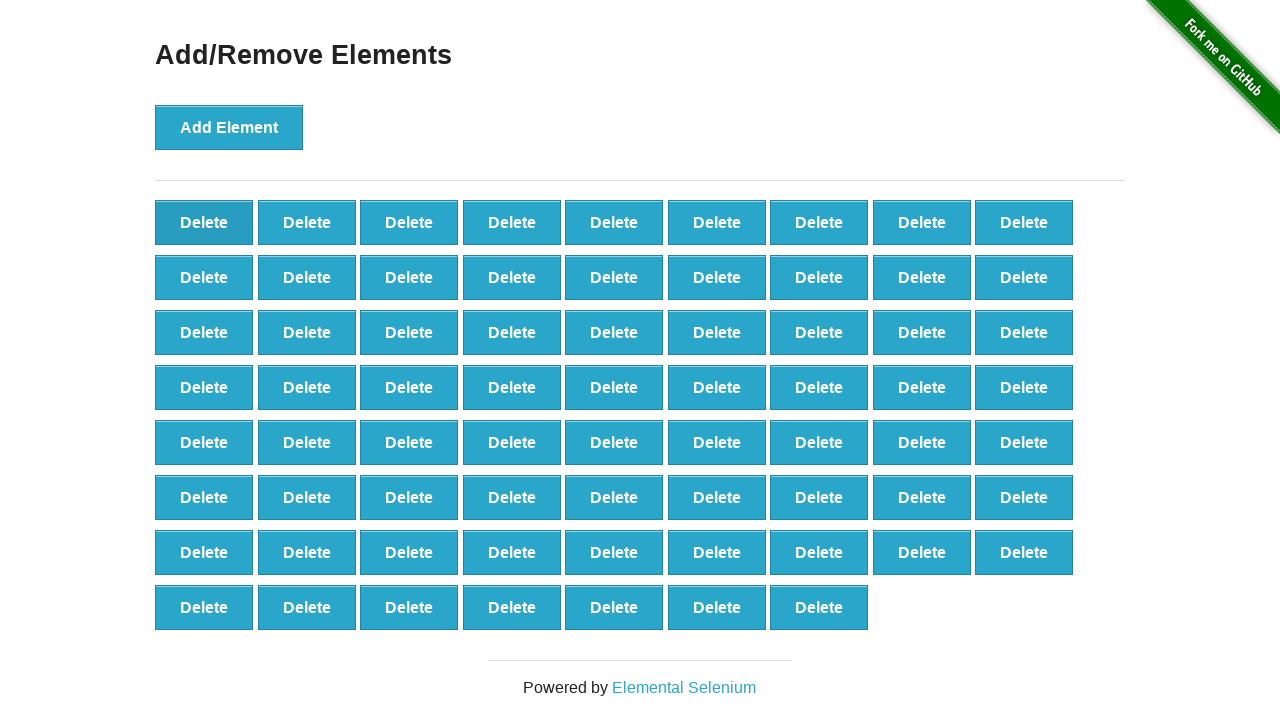

Clicked delete button to remove element (iteration 31/90) at (204, 222) on button.added-manually >> nth=0
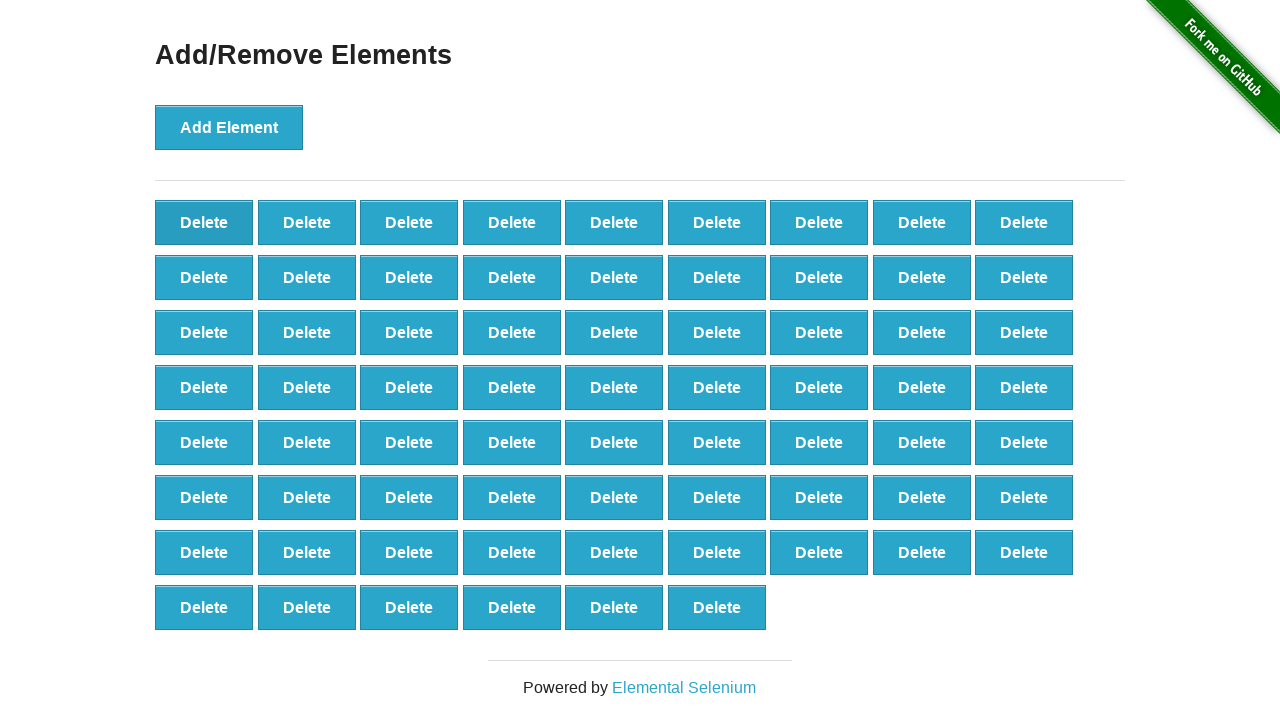

Clicked delete button to remove element (iteration 32/90) at (204, 222) on button.added-manually >> nth=0
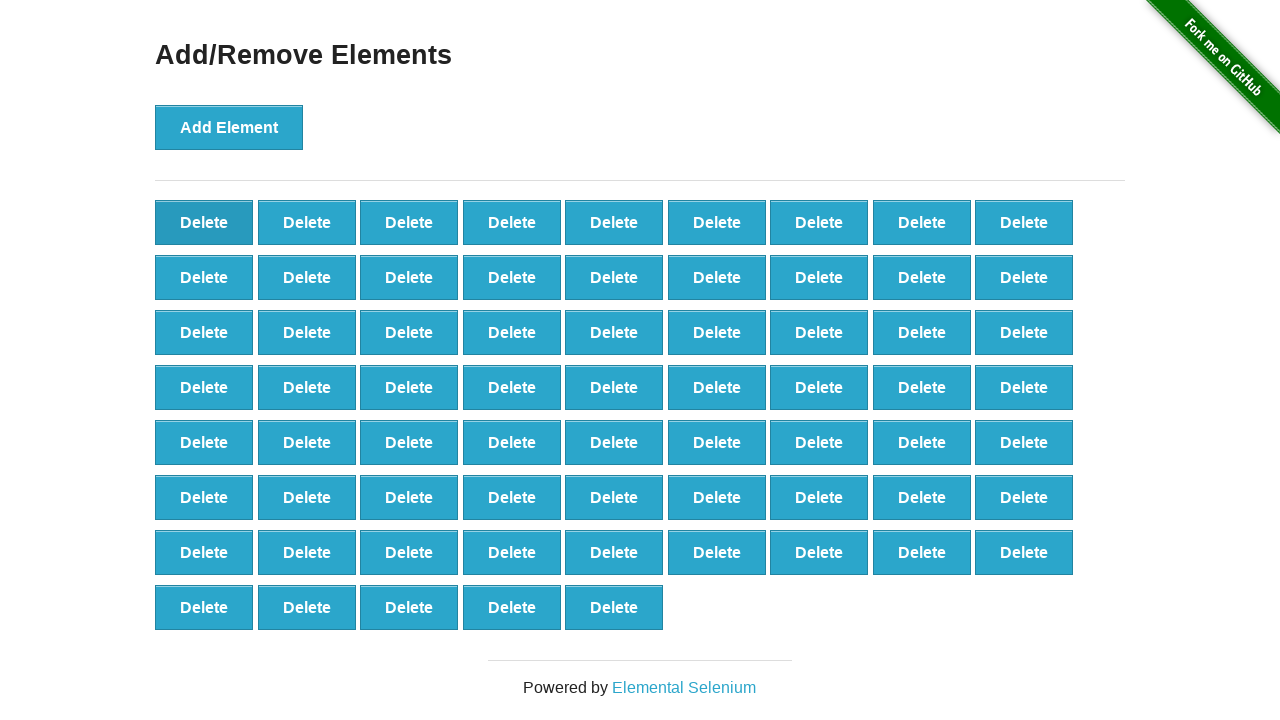

Clicked delete button to remove element (iteration 33/90) at (204, 222) on button.added-manually >> nth=0
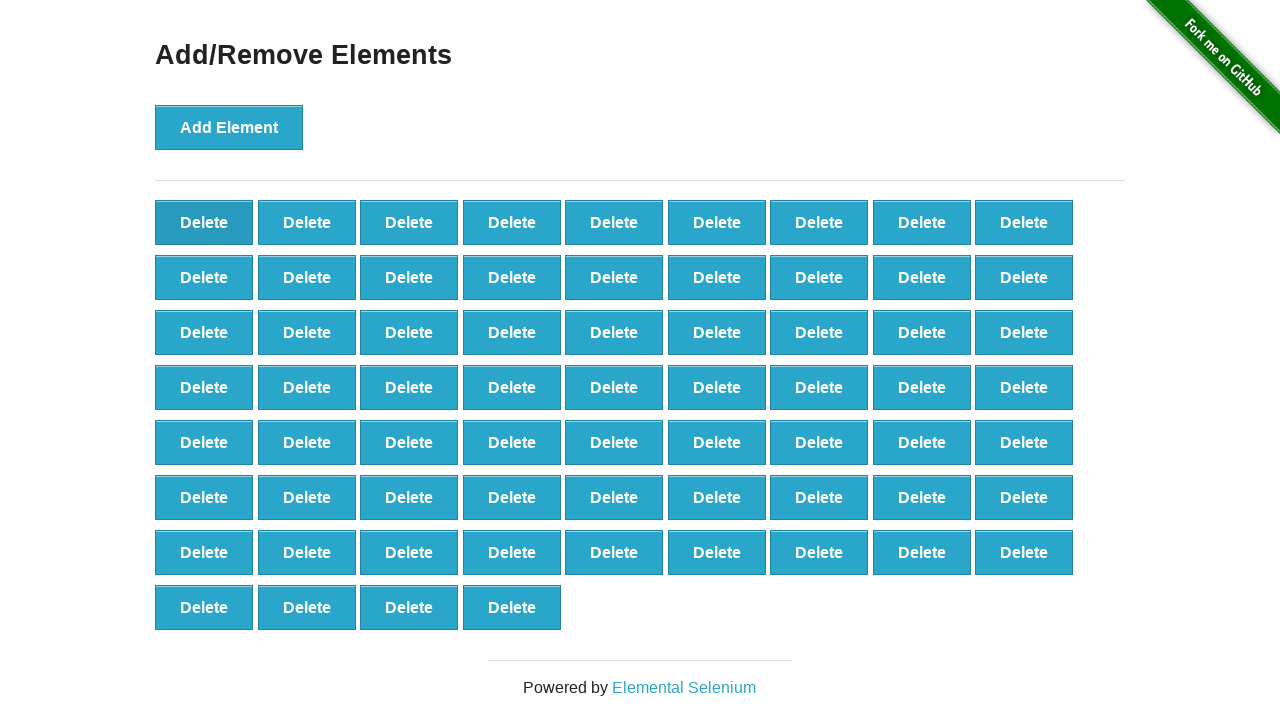

Clicked delete button to remove element (iteration 34/90) at (204, 222) on button.added-manually >> nth=0
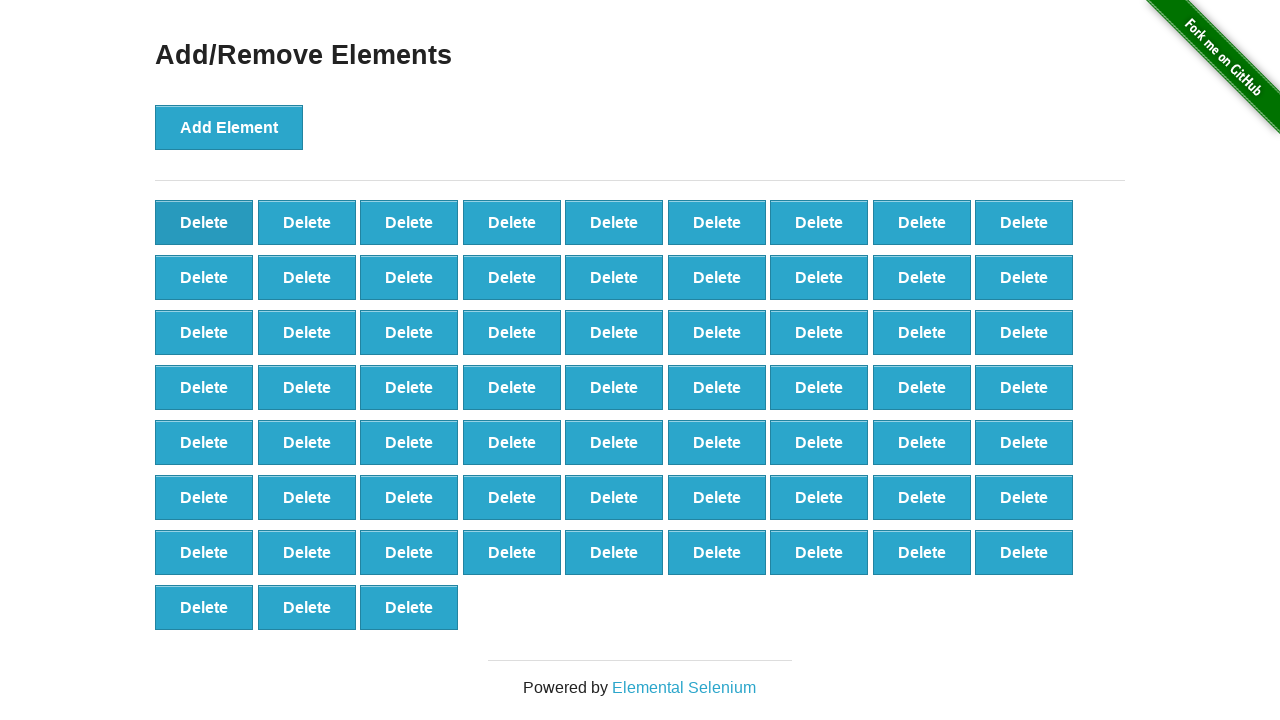

Clicked delete button to remove element (iteration 35/90) at (204, 222) on button.added-manually >> nth=0
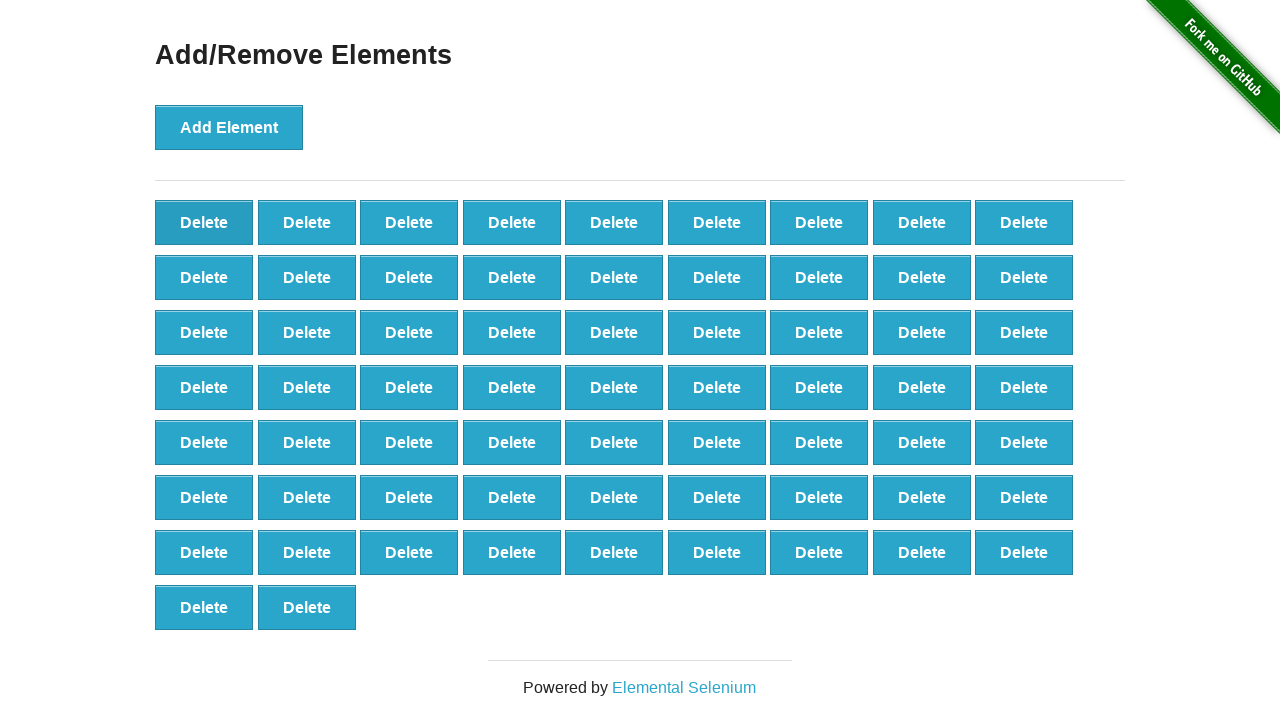

Clicked delete button to remove element (iteration 36/90) at (204, 222) on button.added-manually >> nth=0
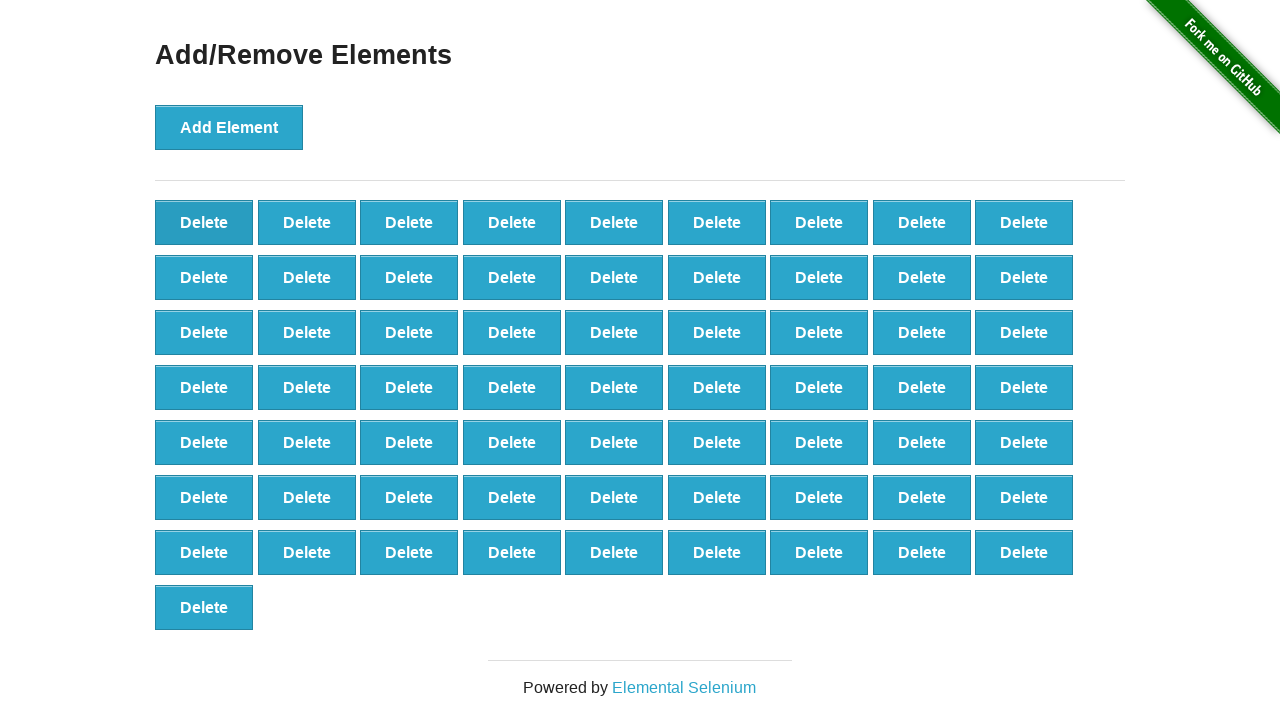

Clicked delete button to remove element (iteration 37/90) at (204, 222) on button.added-manually >> nth=0
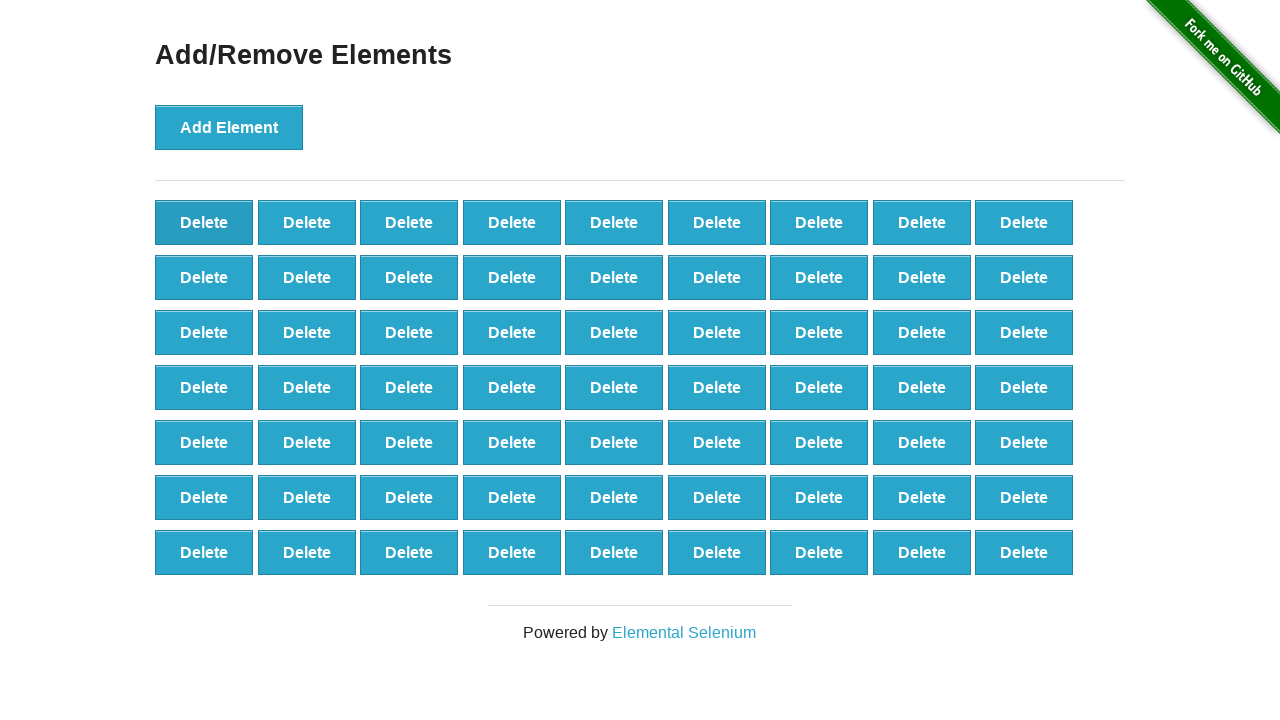

Clicked delete button to remove element (iteration 38/90) at (204, 222) on button.added-manually >> nth=0
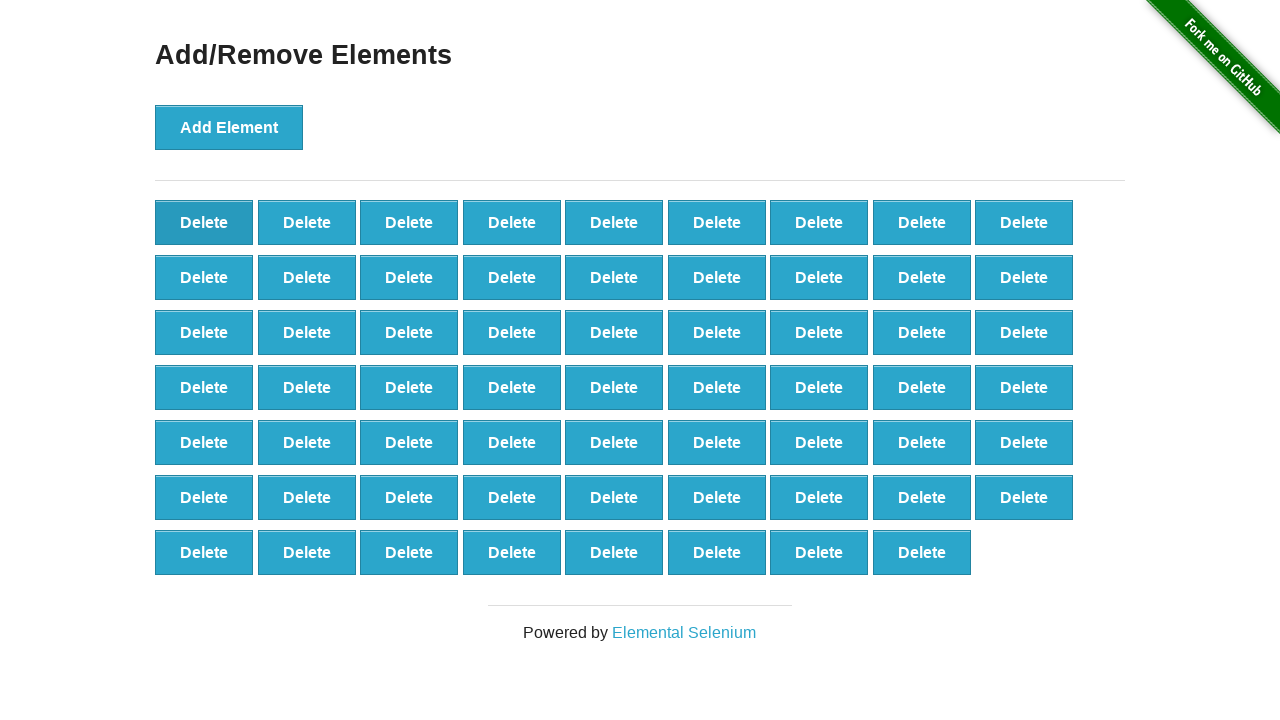

Clicked delete button to remove element (iteration 39/90) at (204, 222) on button.added-manually >> nth=0
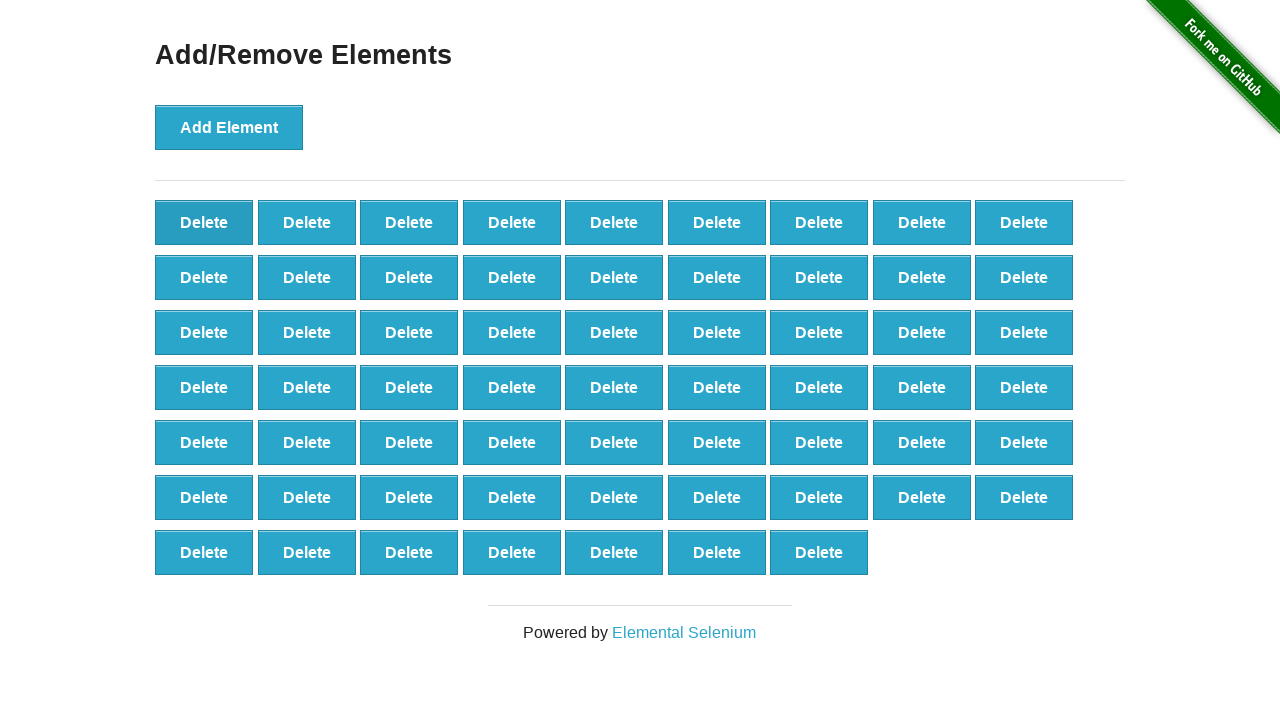

Clicked delete button to remove element (iteration 40/90) at (204, 222) on button.added-manually >> nth=0
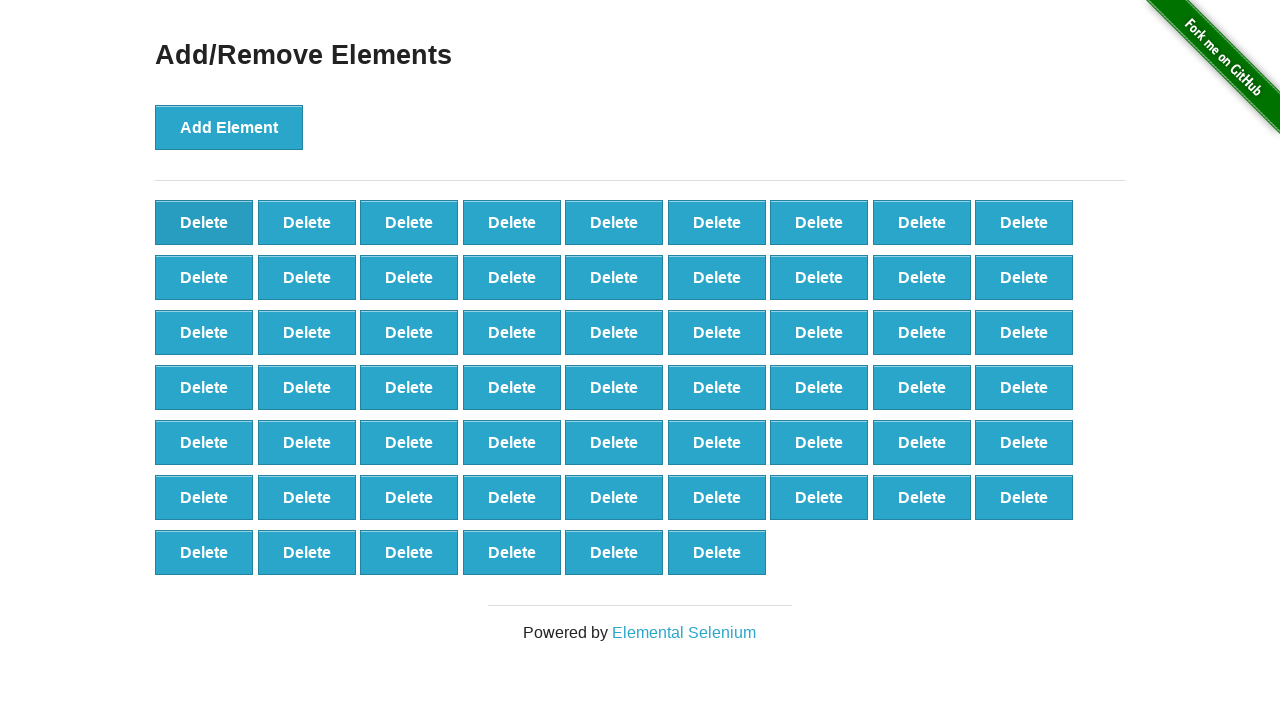

Clicked delete button to remove element (iteration 41/90) at (204, 222) on button.added-manually >> nth=0
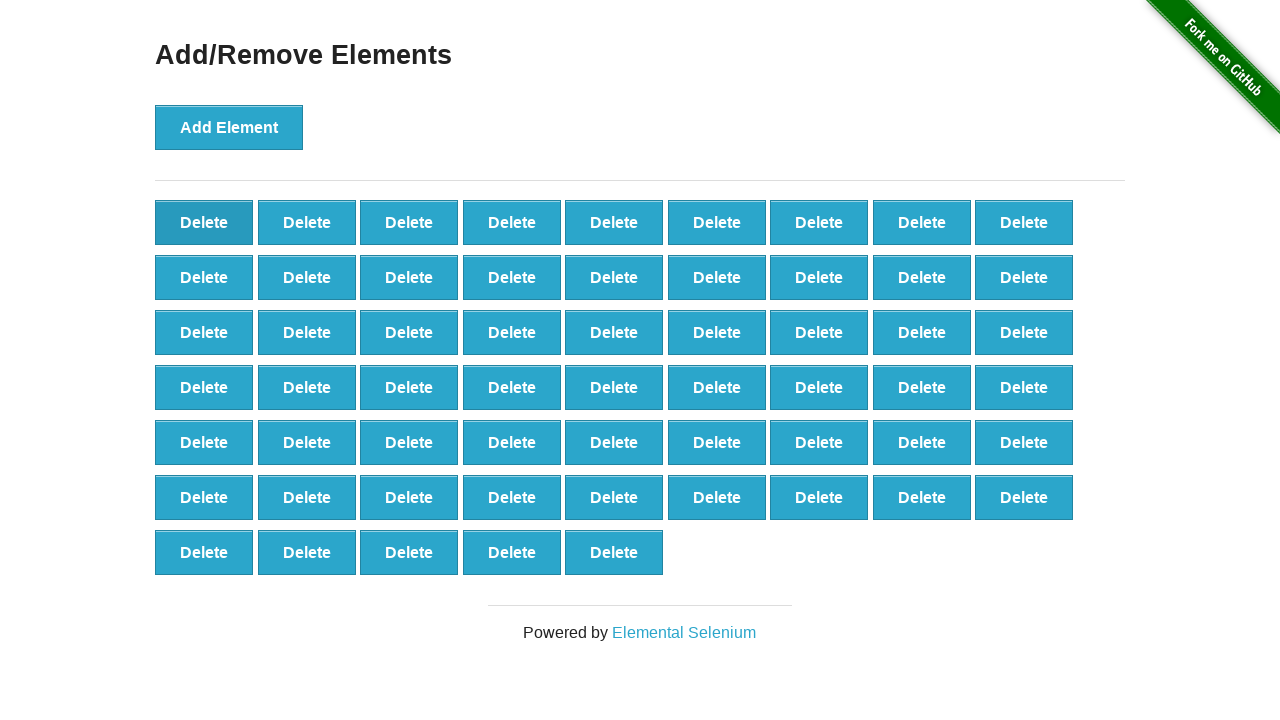

Clicked delete button to remove element (iteration 42/90) at (204, 222) on button.added-manually >> nth=0
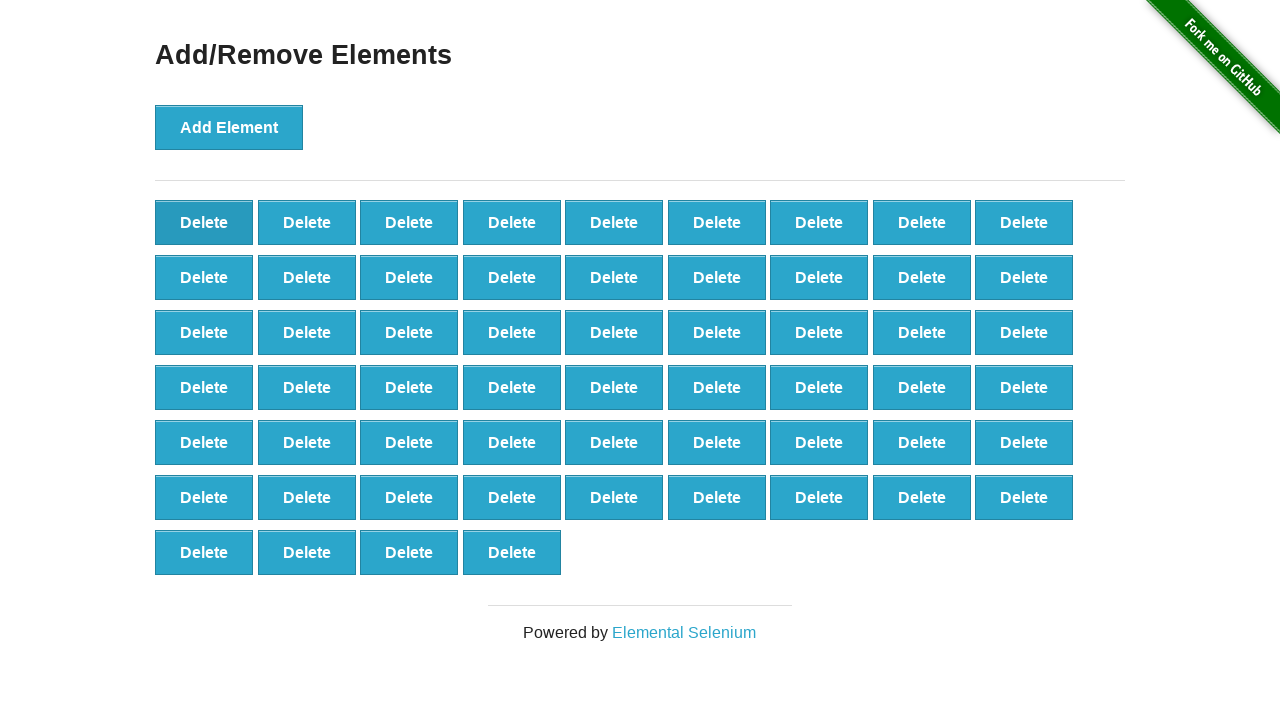

Clicked delete button to remove element (iteration 43/90) at (204, 222) on button.added-manually >> nth=0
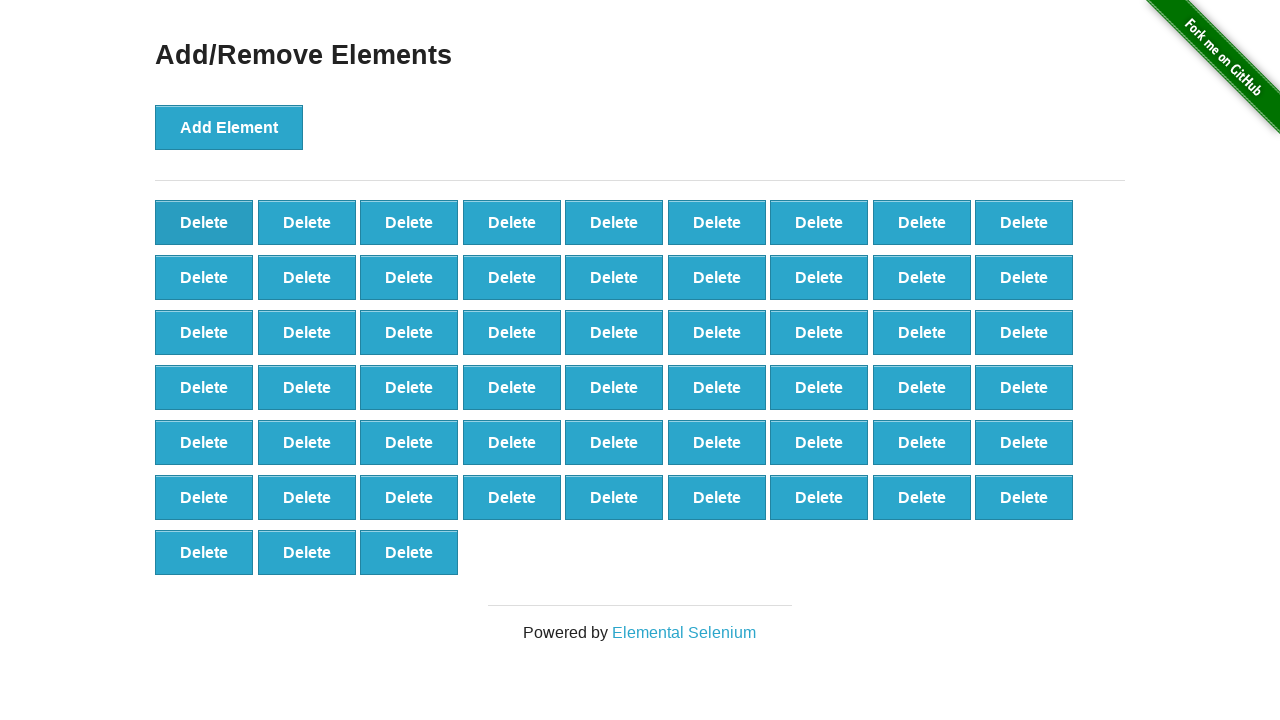

Clicked delete button to remove element (iteration 44/90) at (204, 222) on button.added-manually >> nth=0
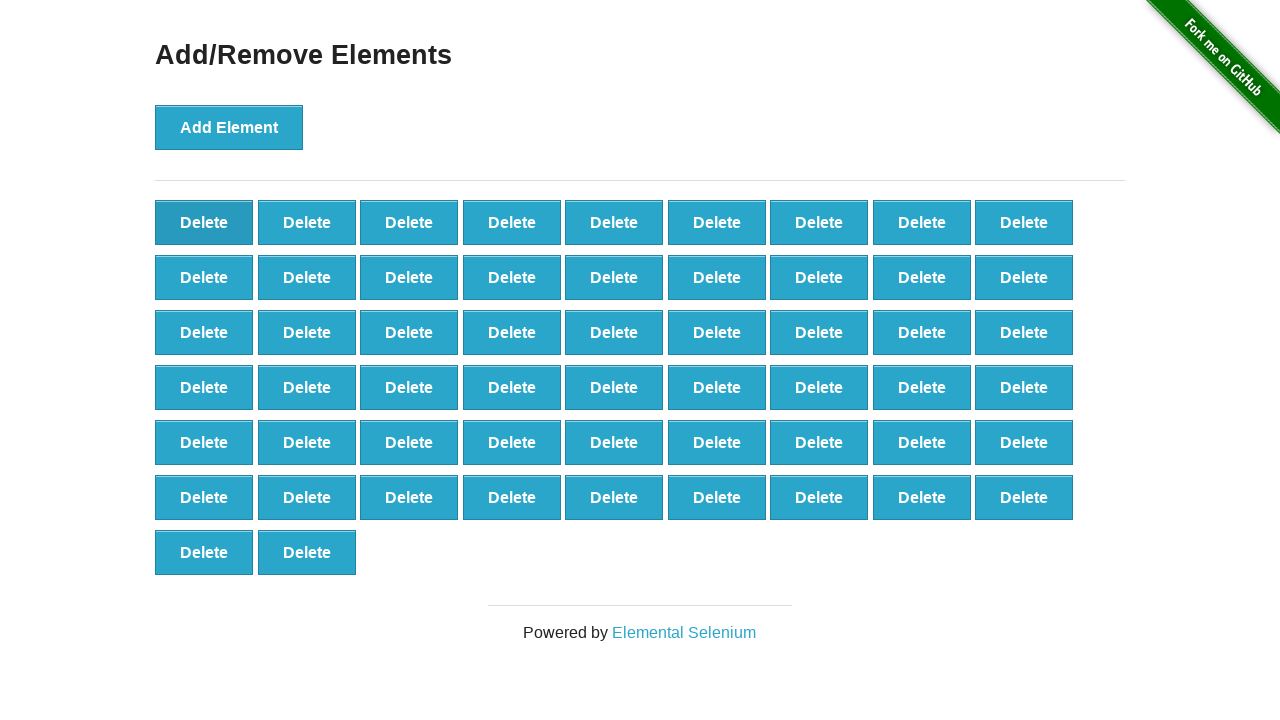

Clicked delete button to remove element (iteration 45/90) at (204, 222) on button.added-manually >> nth=0
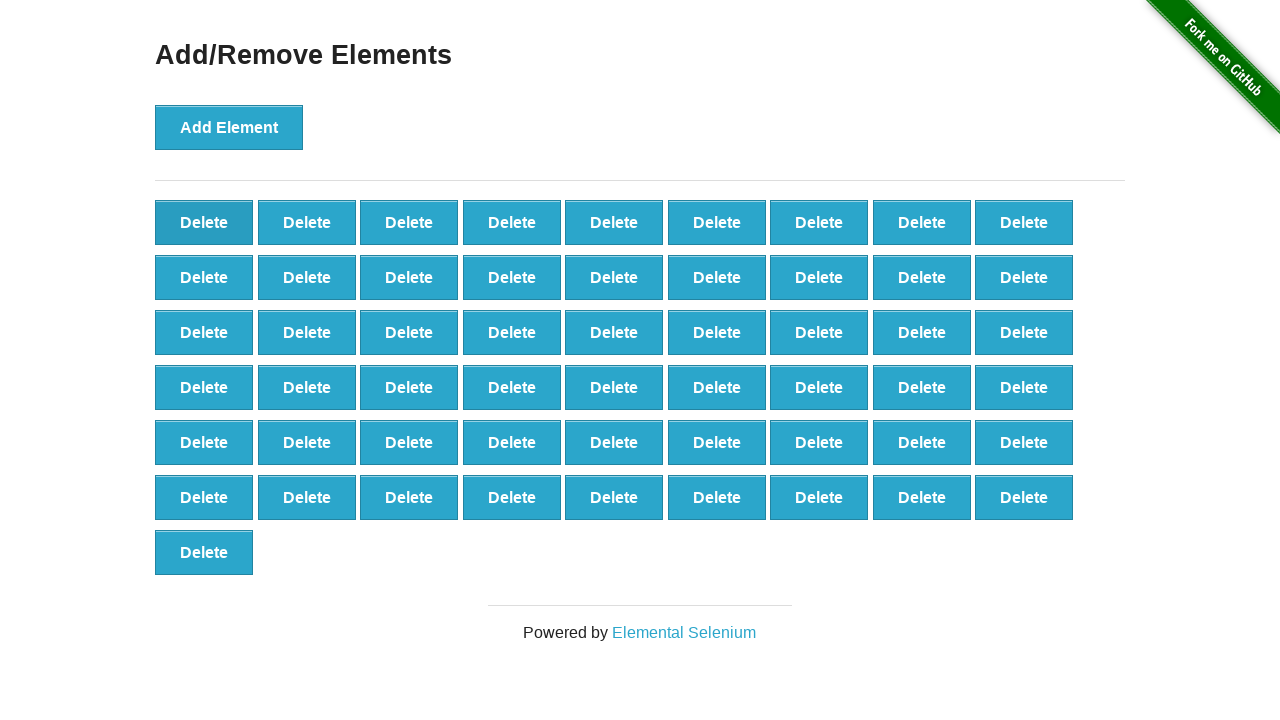

Clicked delete button to remove element (iteration 46/90) at (204, 222) on button.added-manually >> nth=0
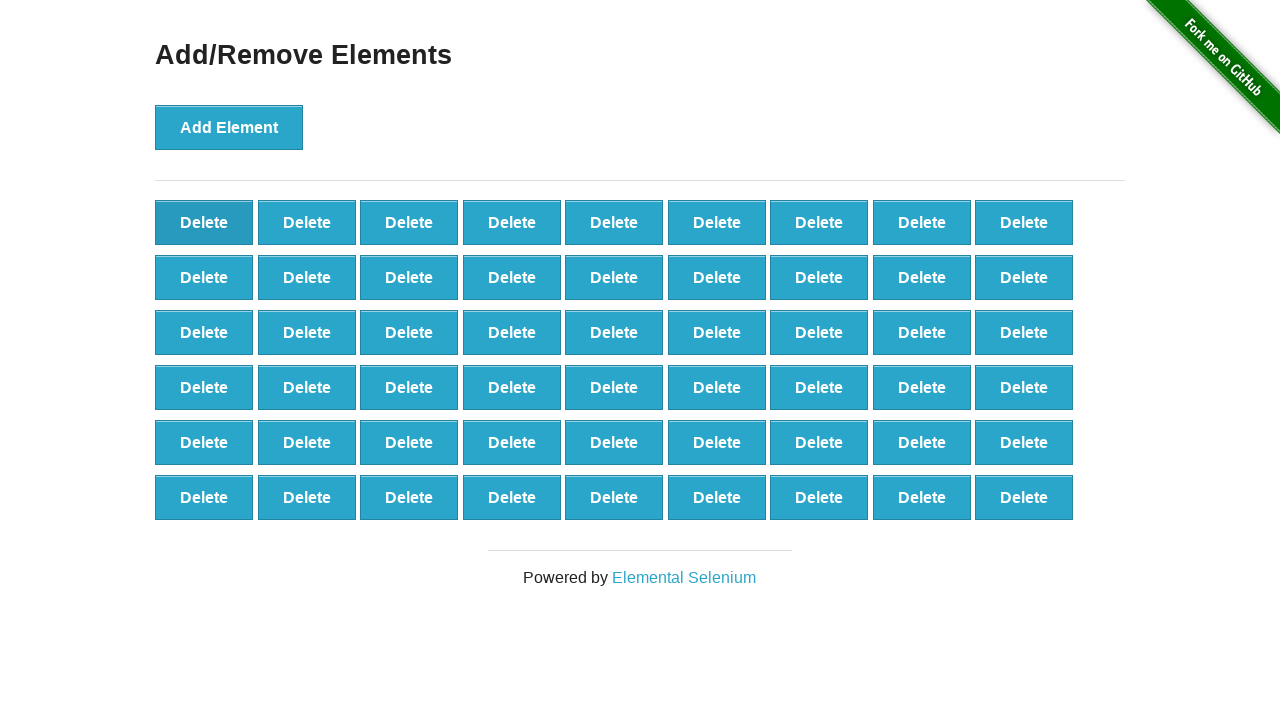

Clicked delete button to remove element (iteration 47/90) at (204, 222) on button.added-manually >> nth=0
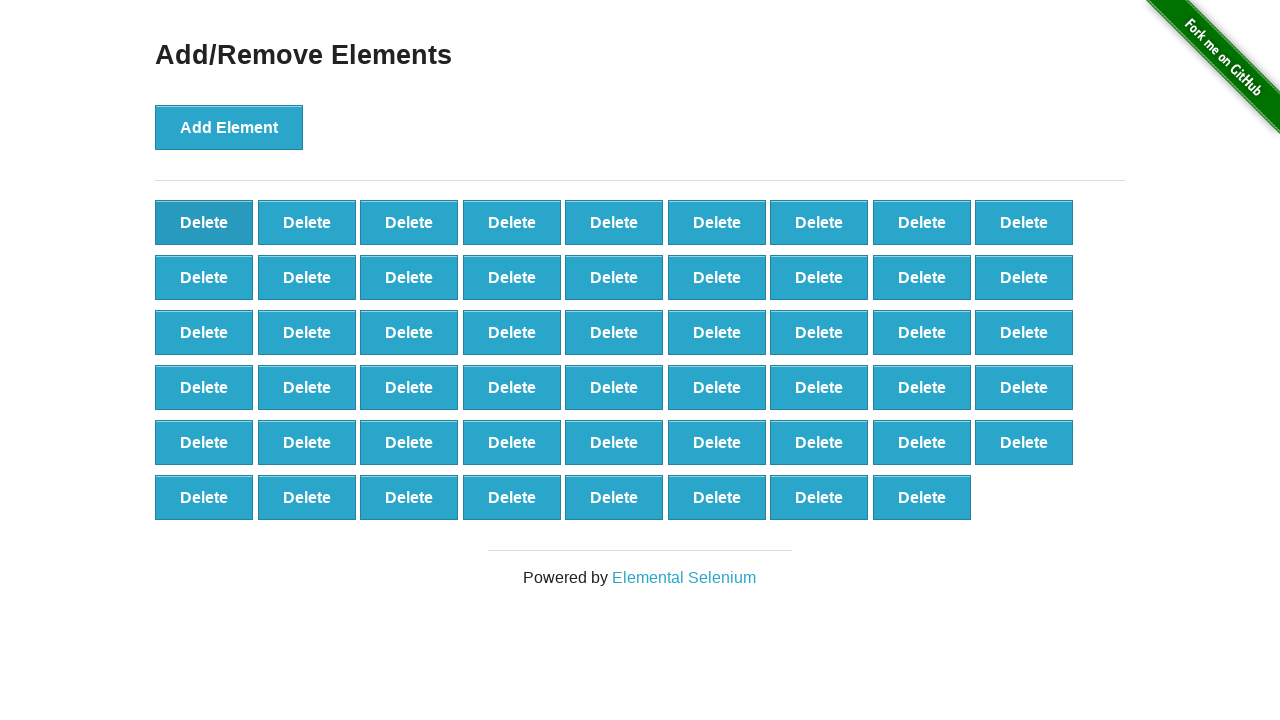

Clicked delete button to remove element (iteration 48/90) at (204, 222) on button.added-manually >> nth=0
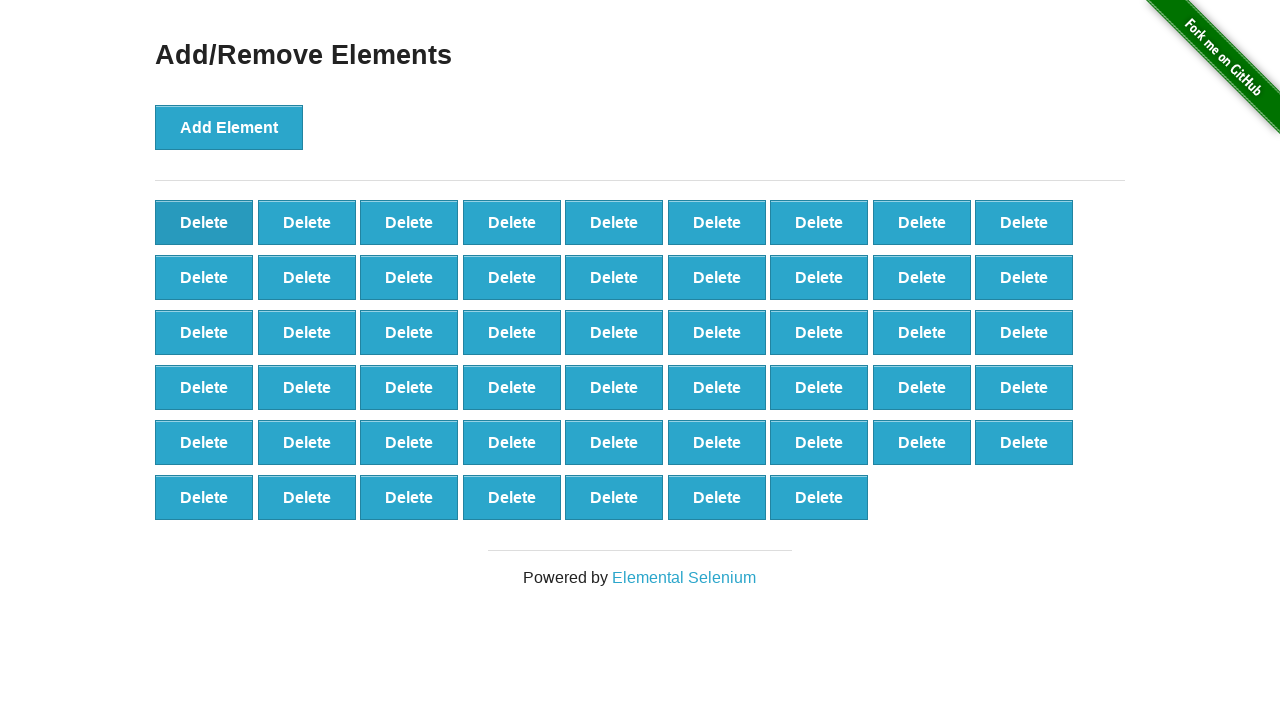

Clicked delete button to remove element (iteration 49/90) at (204, 222) on button.added-manually >> nth=0
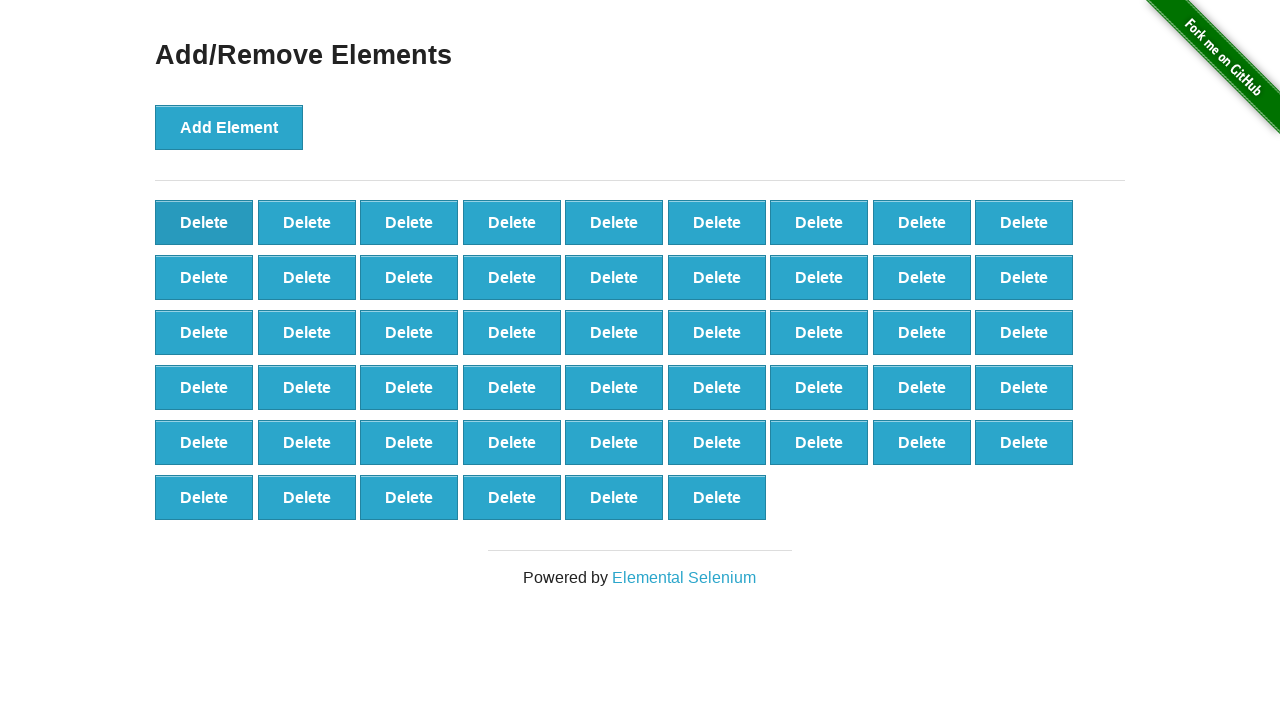

Clicked delete button to remove element (iteration 50/90) at (204, 222) on button.added-manually >> nth=0
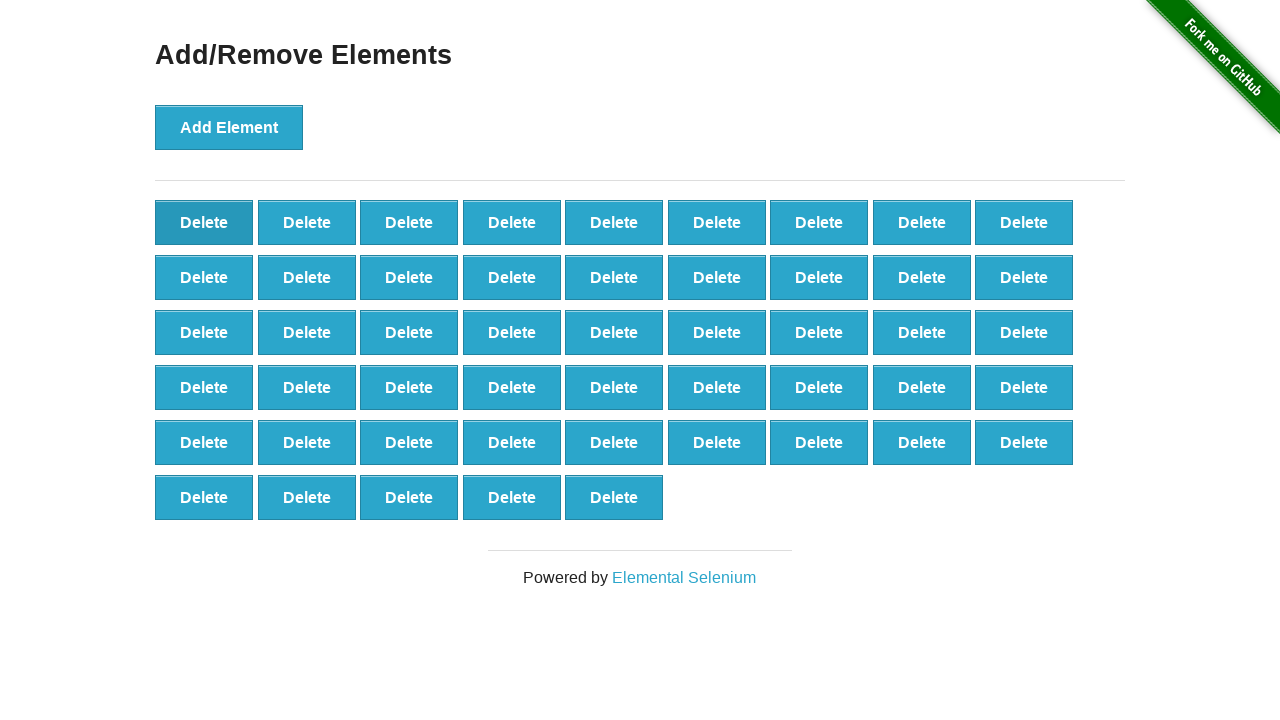

Clicked delete button to remove element (iteration 51/90) at (204, 222) on button.added-manually >> nth=0
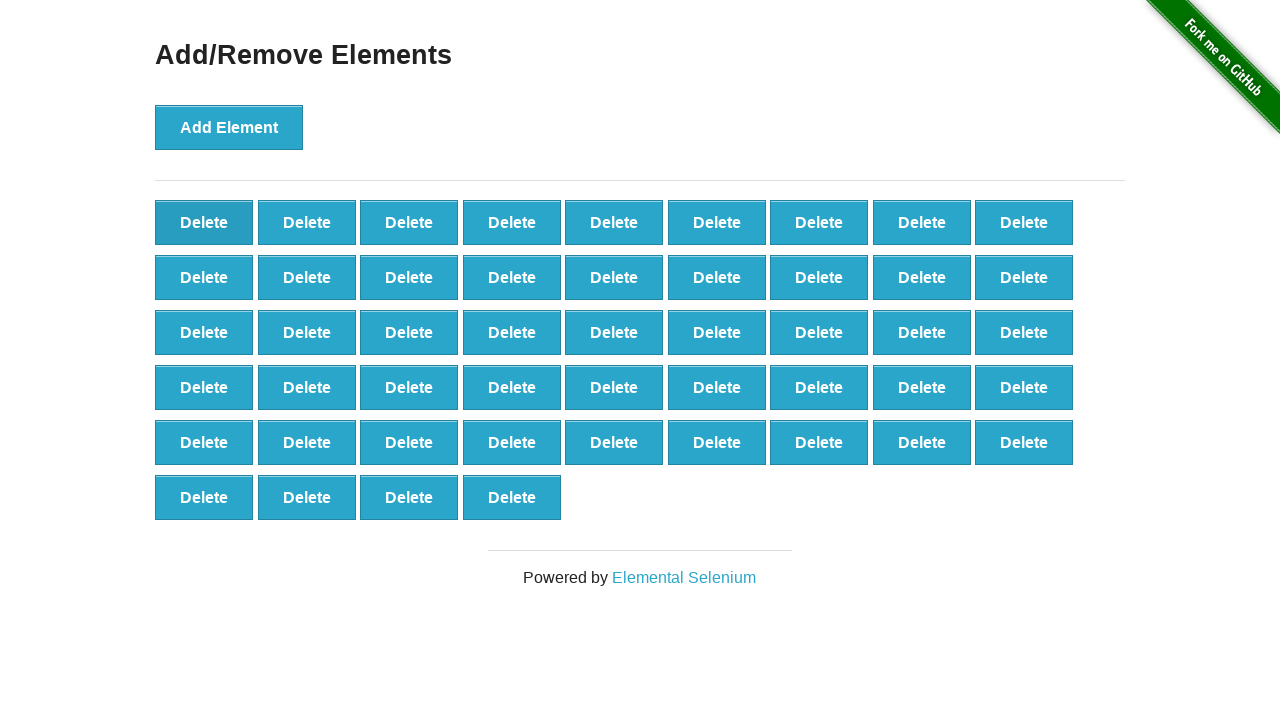

Clicked delete button to remove element (iteration 52/90) at (204, 222) on button.added-manually >> nth=0
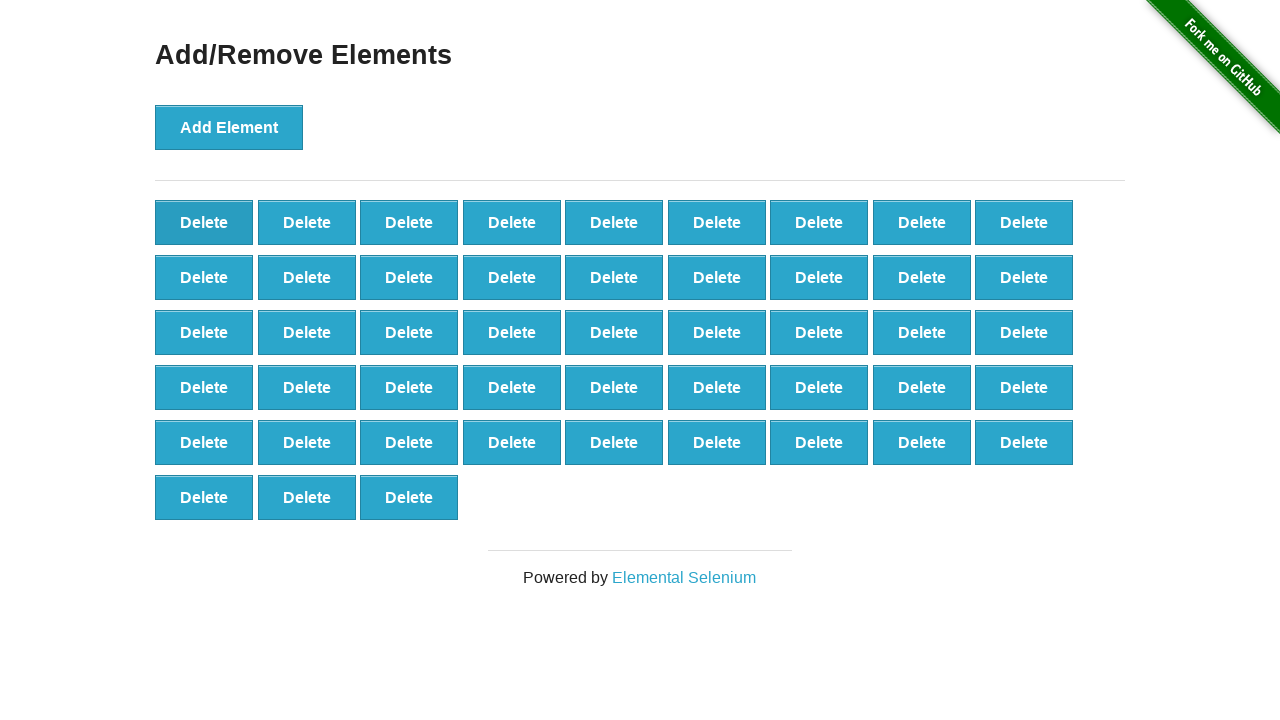

Clicked delete button to remove element (iteration 53/90) at (204, 222) on button.added-manually >> nth=0
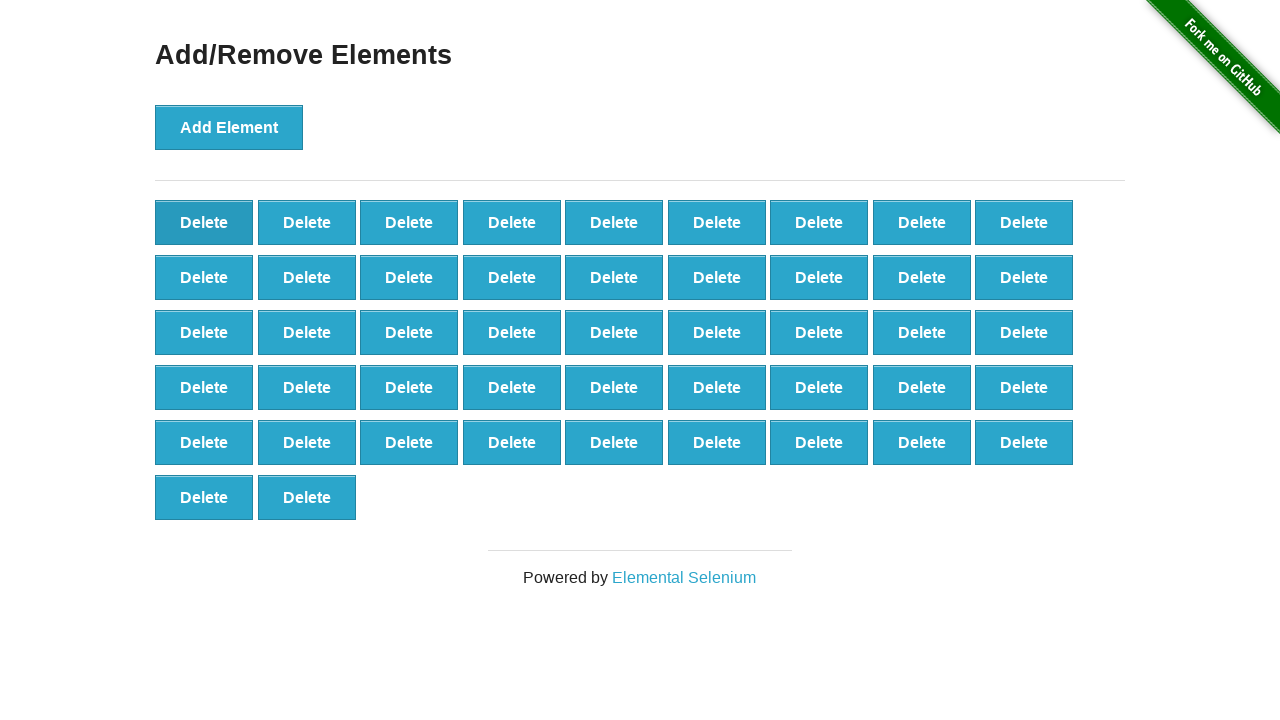

Clicked delete button to remove element (iteration 54/90) at (204, 222) on button.added-manually >> nth=0
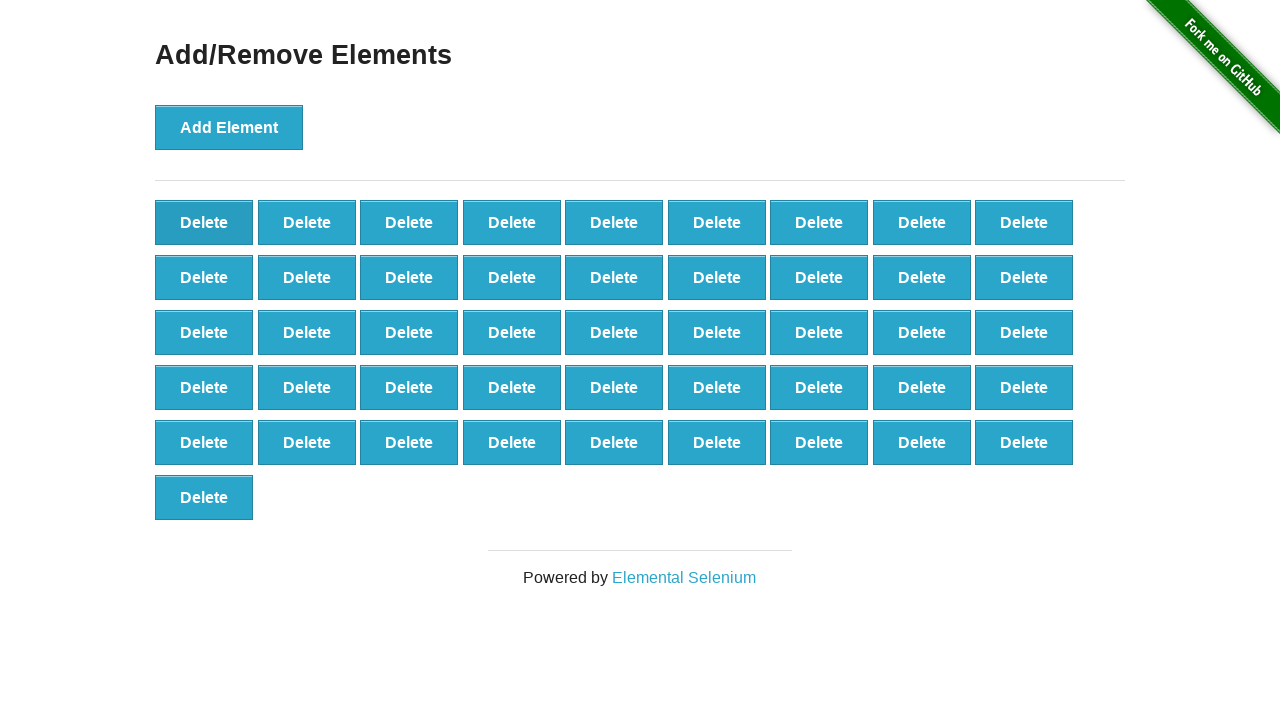

Clicked delete button to remove element (iteration 55/90) at (204, 222) on button.added-manually >> nth=0
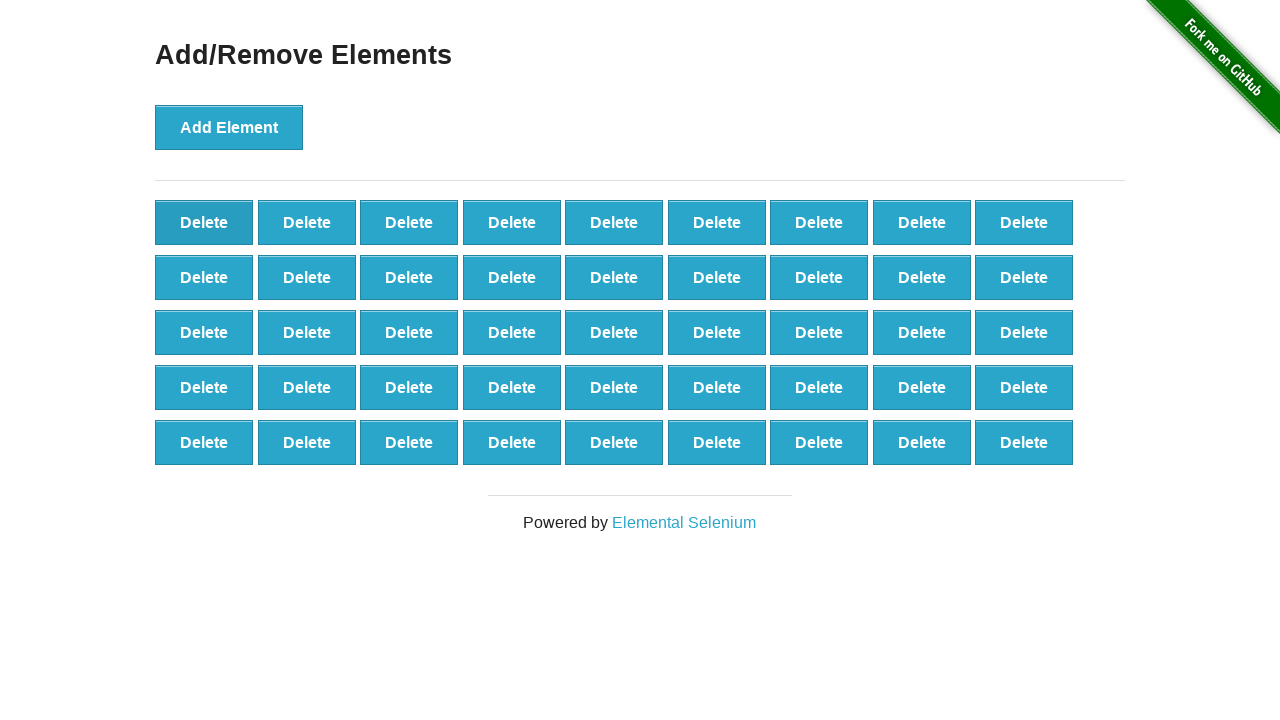

Clicked delete button to remove element (iteration 56/90) at (204, 222) on button.added-manually >> nth=0
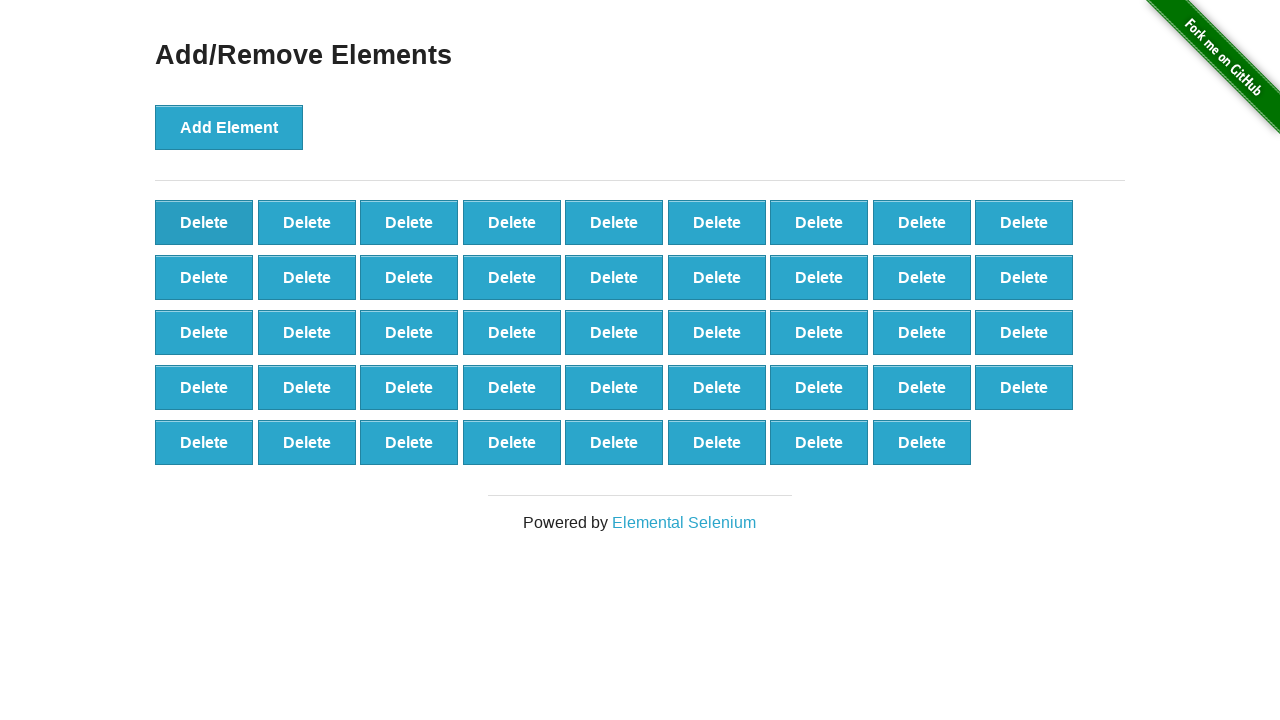

Clicked delete button to remove element (iteration 57/90) at (204, 222) on button.added-manually >> nth=0
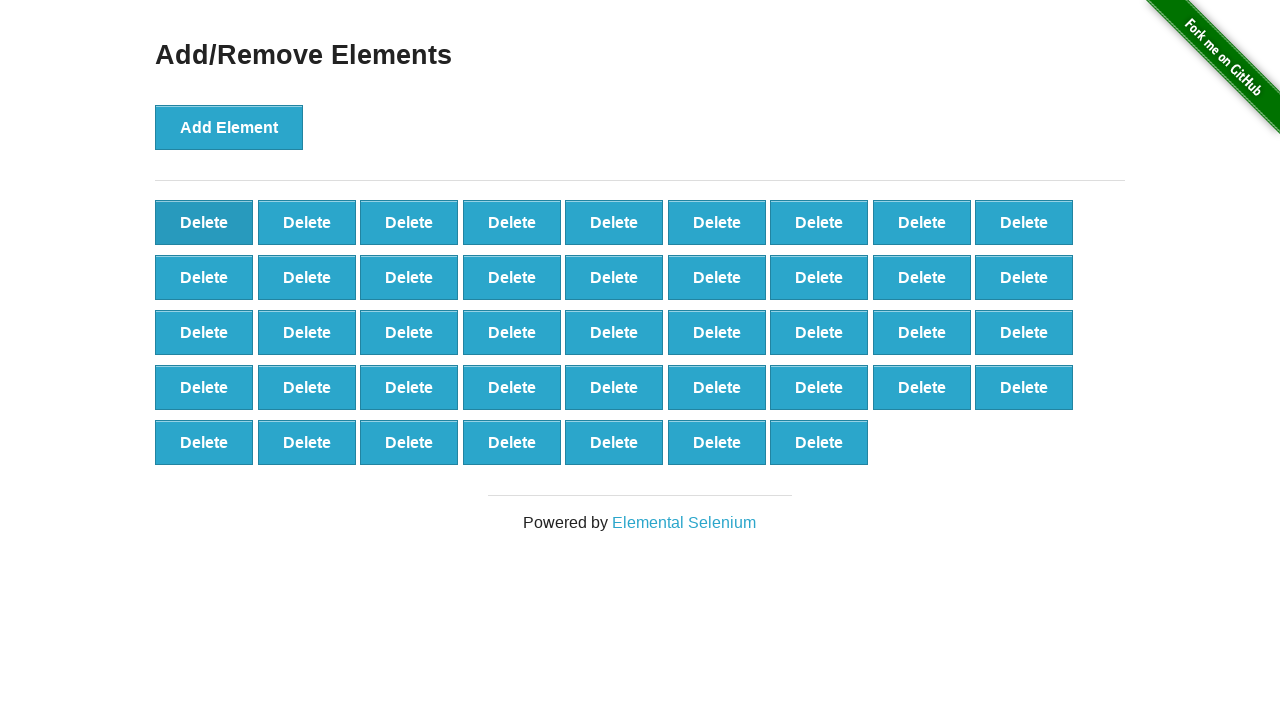

Clicked delete button to remove element (iteration 58/90) at (204, 222) on button.added-manually >> nth=0
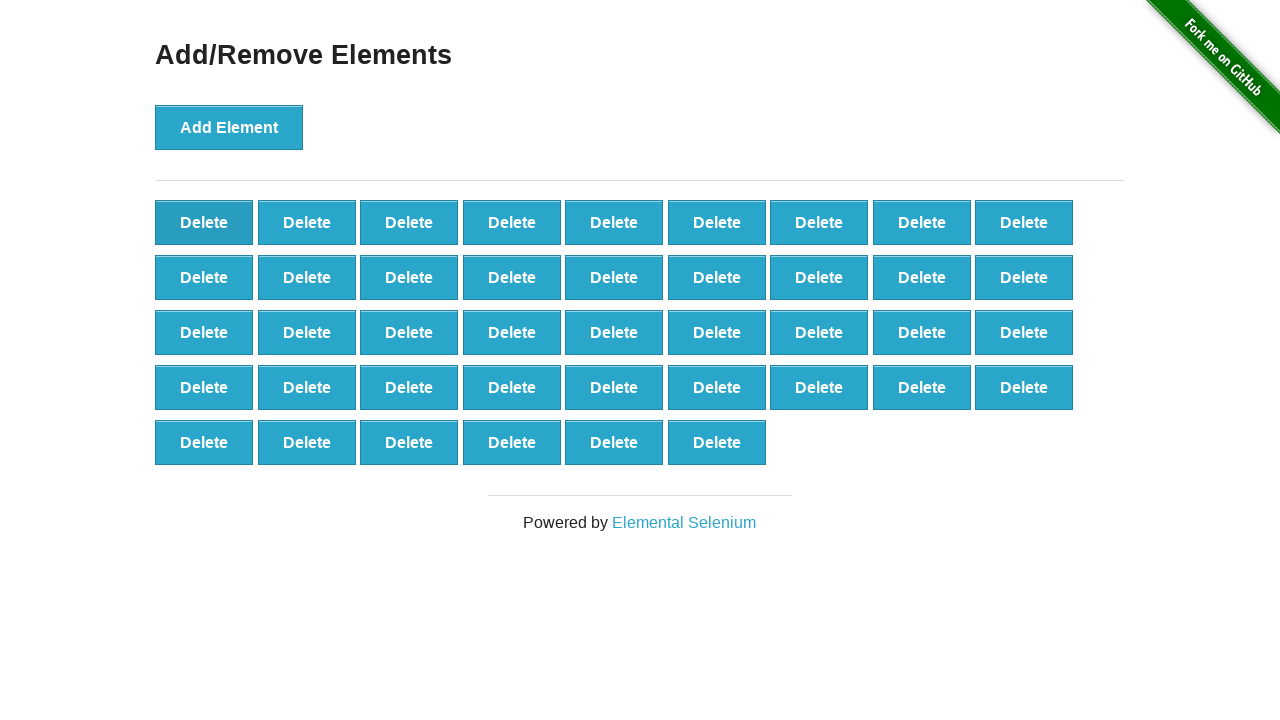

Clicked delete button to remove element (iteration 59/90) at (204, 222) on button.added-manually >> nth=0
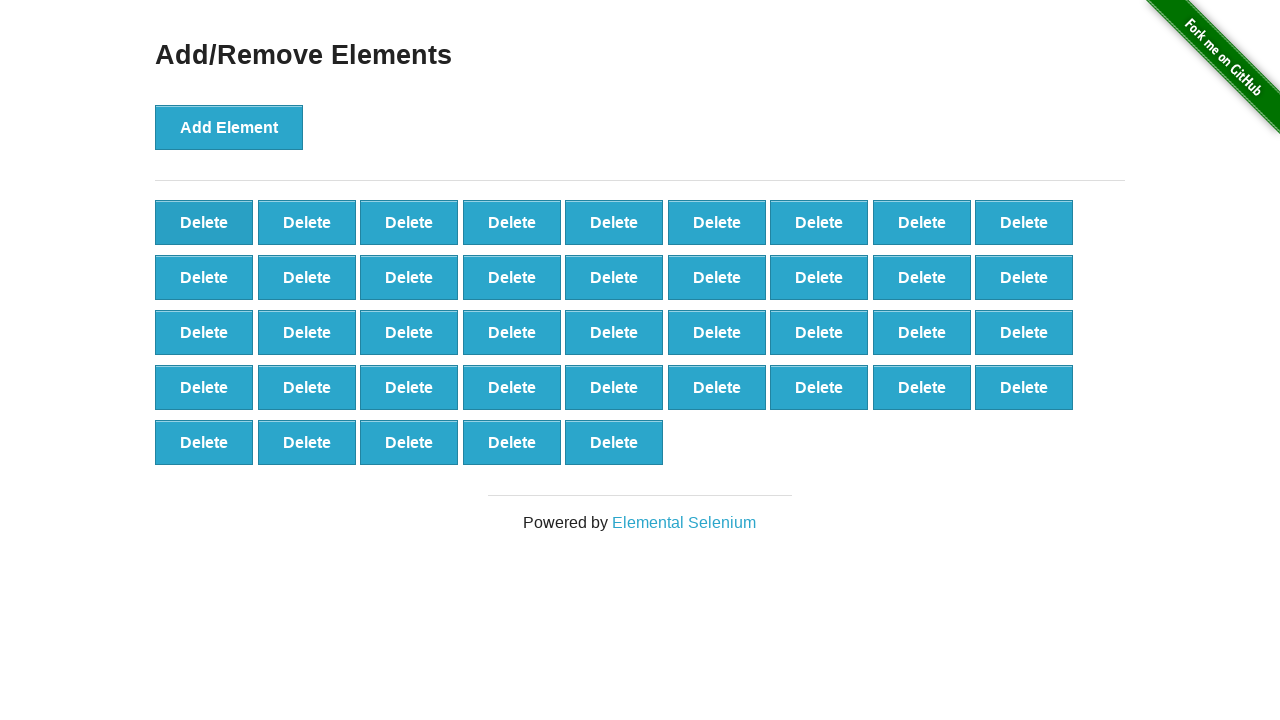

Clicked delete button to remove element (iteration 60/90) at (204, 222) on button.added-manually >> nth=0
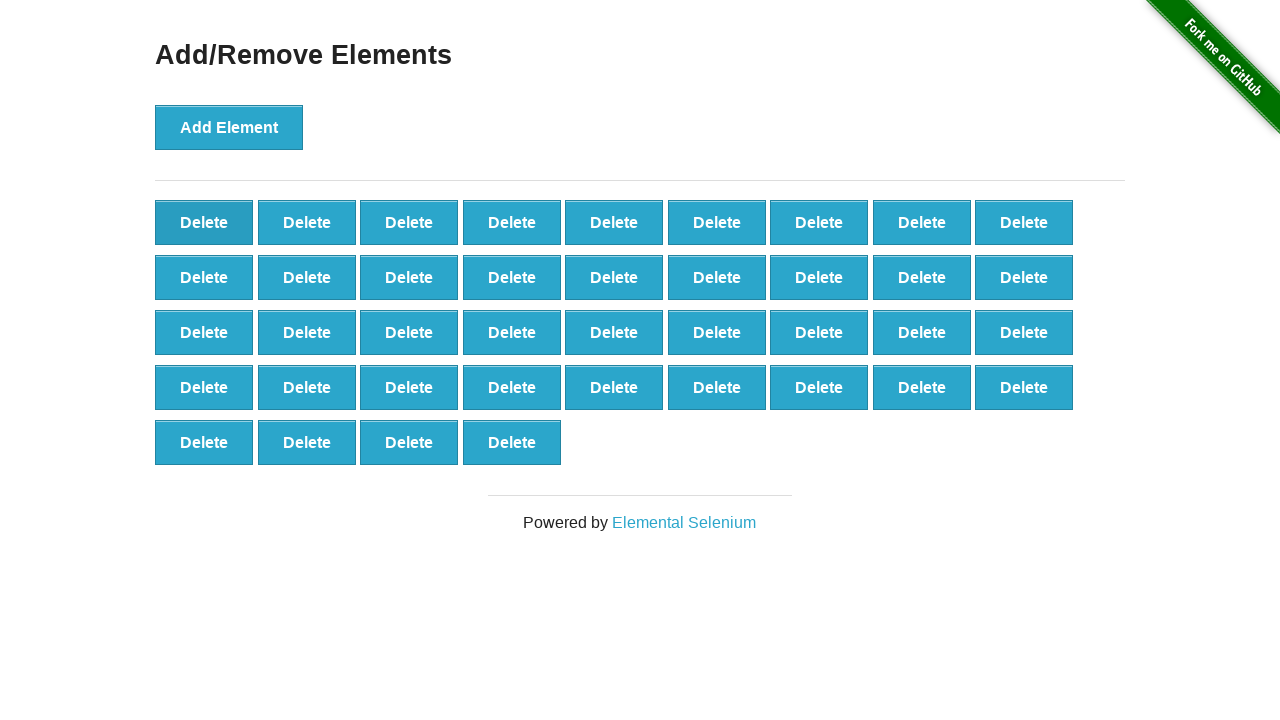

Clicked delete button to remove element (iteration 61/90) at (204, 222) on button.added-manually >> nth=0
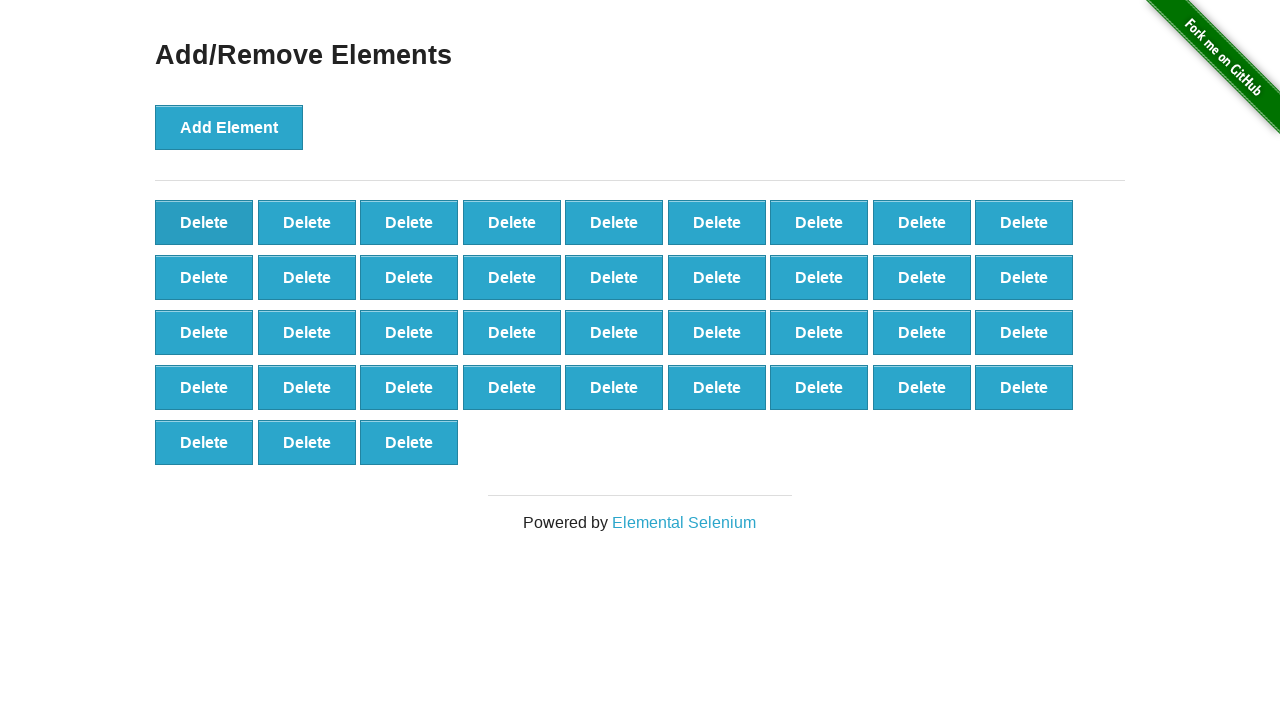

Clicked delete button to remove element (iteration 62/90) at (204, 222) on button.added-manually >> nth=0
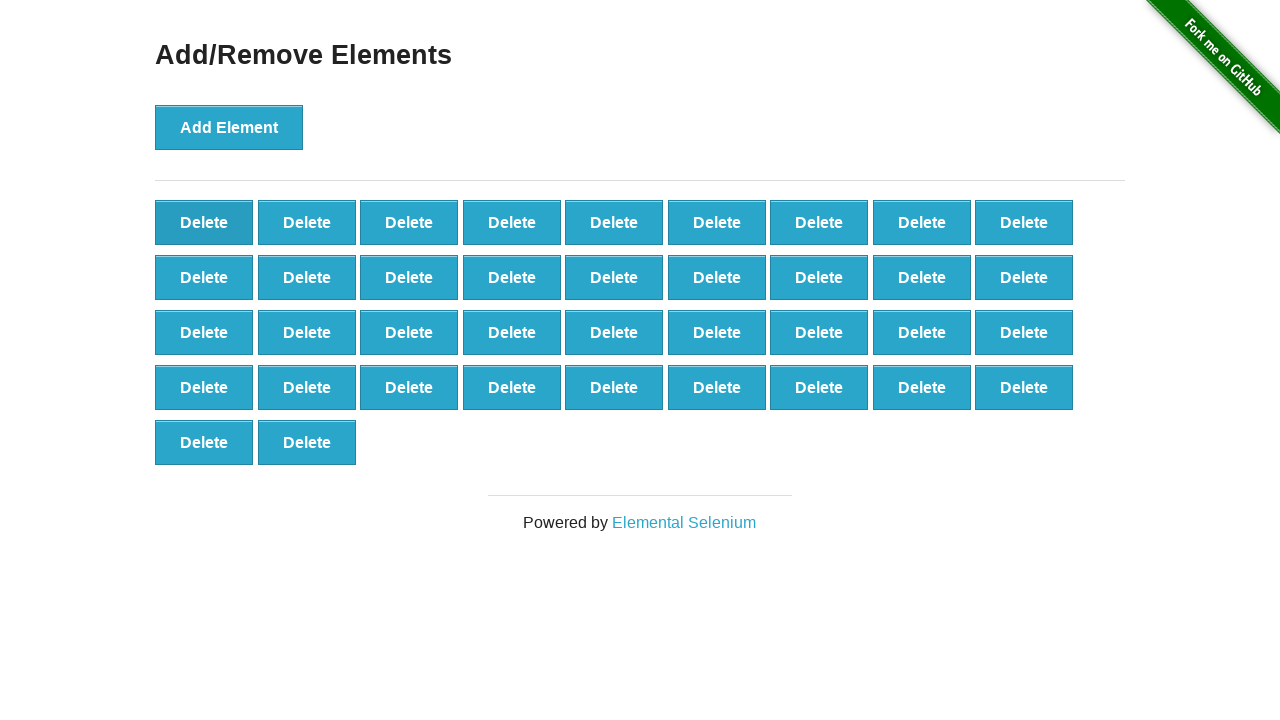

Clicked delete button to remove element (iteration 63/90) at (204, 222) on button.added-manually >> nth=0
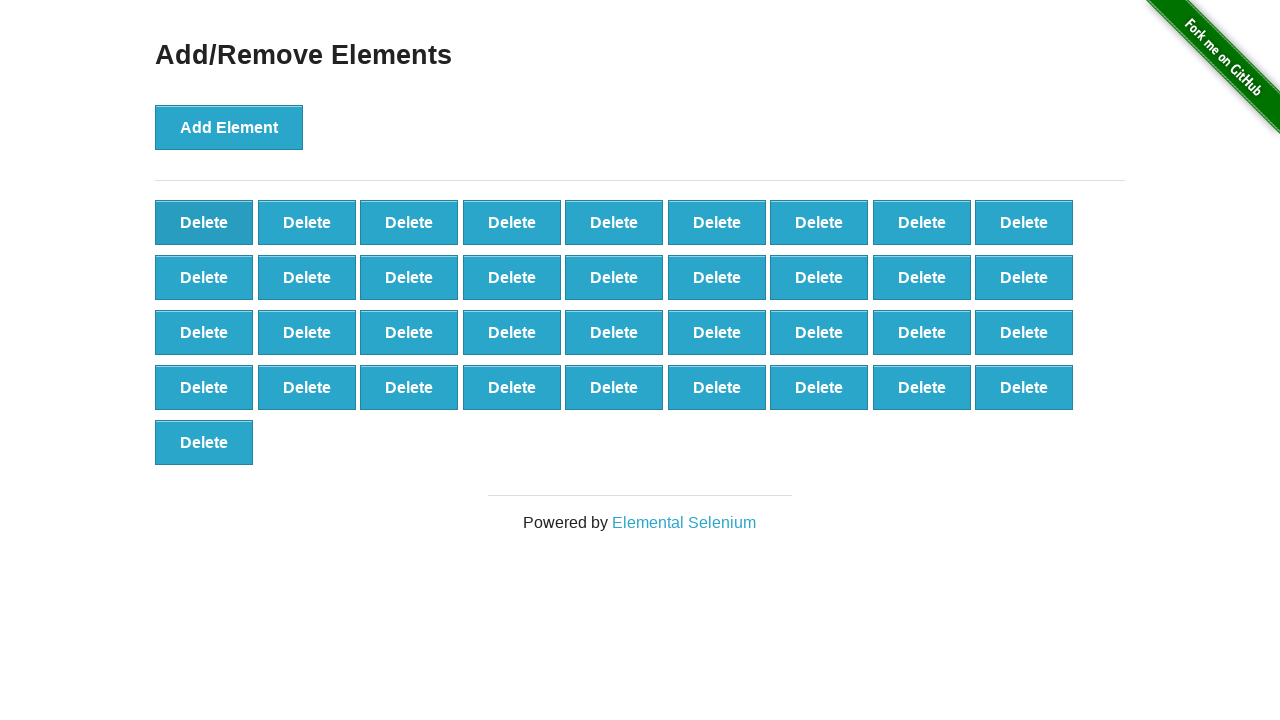

Clicked delete button to remove element (iteration 64/90) at (204, 222) on button.added-manually >> nth=0
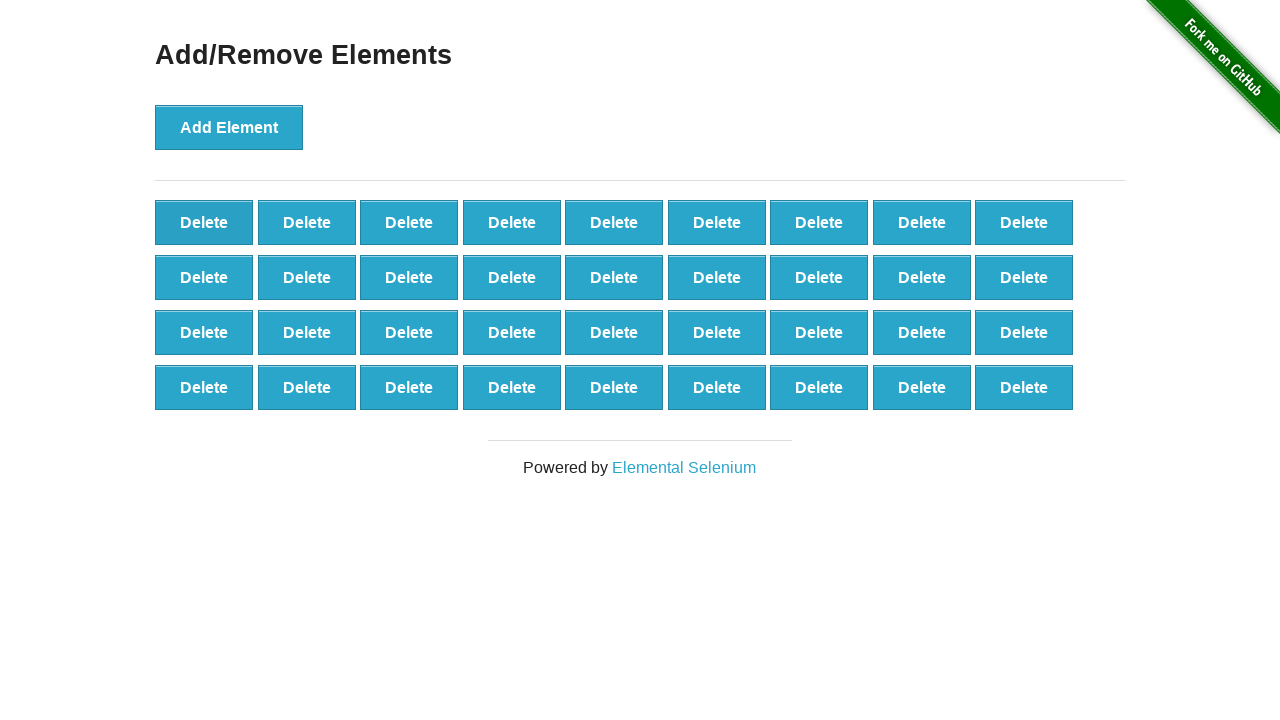

Clicked delete button to remove element (iteration 65/90) at (204, 222) on button.added-manually >> nth=0
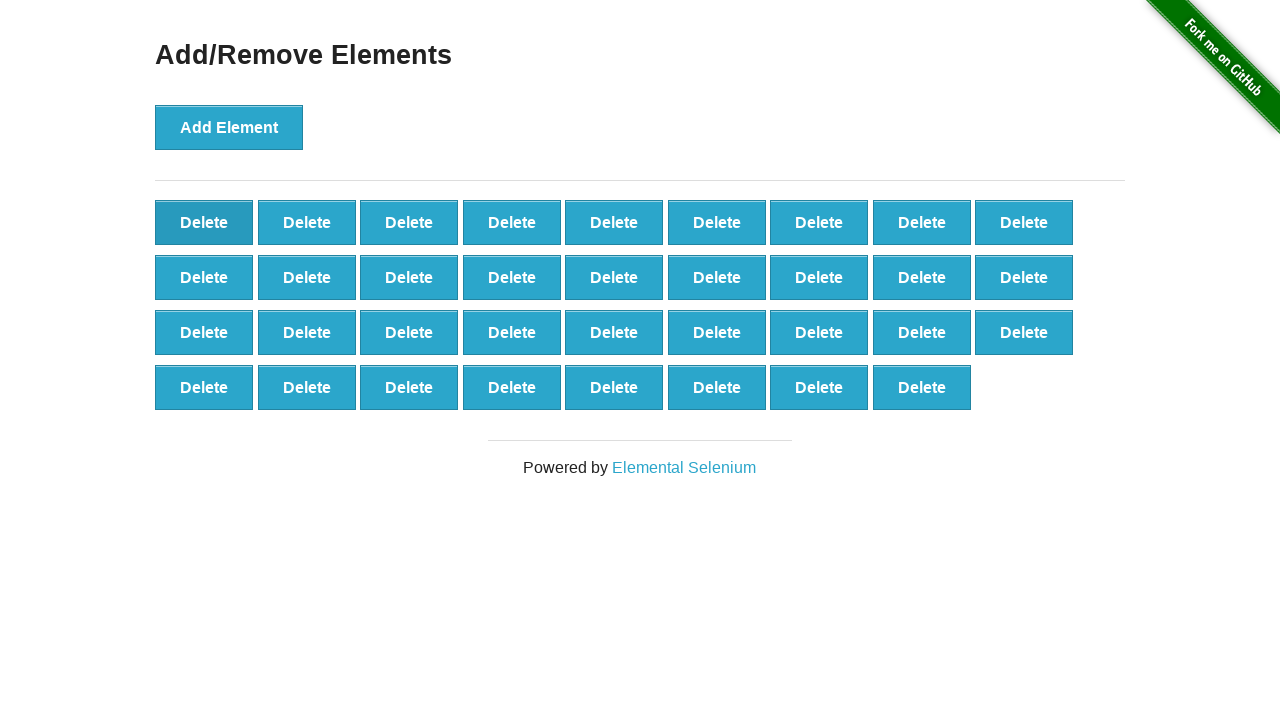

Clicked delete button to remove element (iteration 66/90) at (204, 222) on button.added-manually >> nth=0
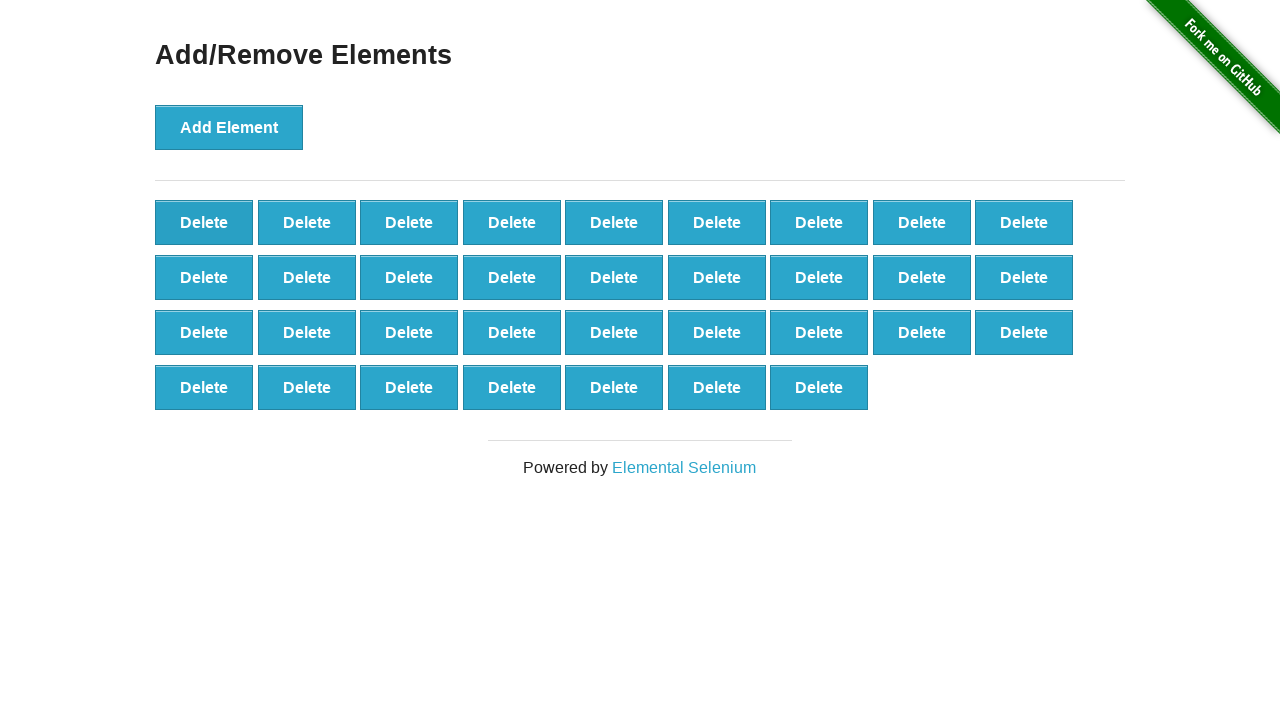

Clicked delete button to remove element (iteration 67/90) at (204, 222) on button.added-manually >> nth=0
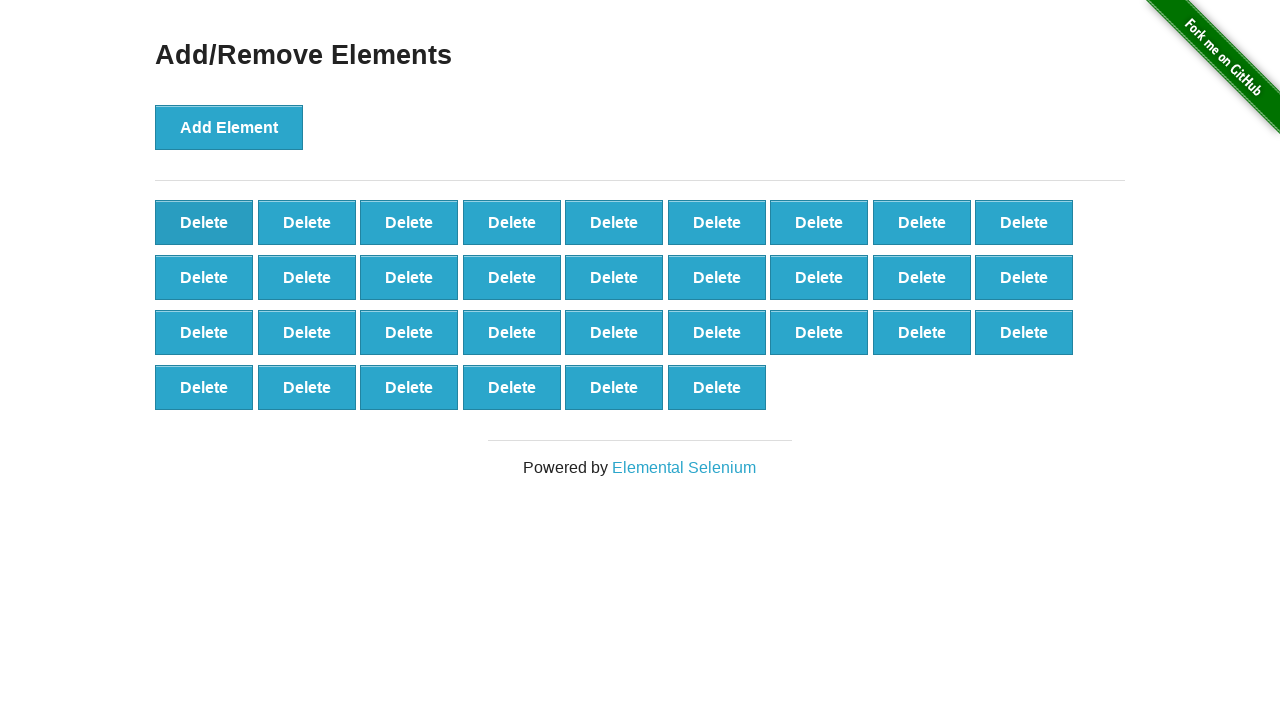

Clicked delete button to remove element (iteration 68/90) at (204, 222) on button.added-manually >> nth=0
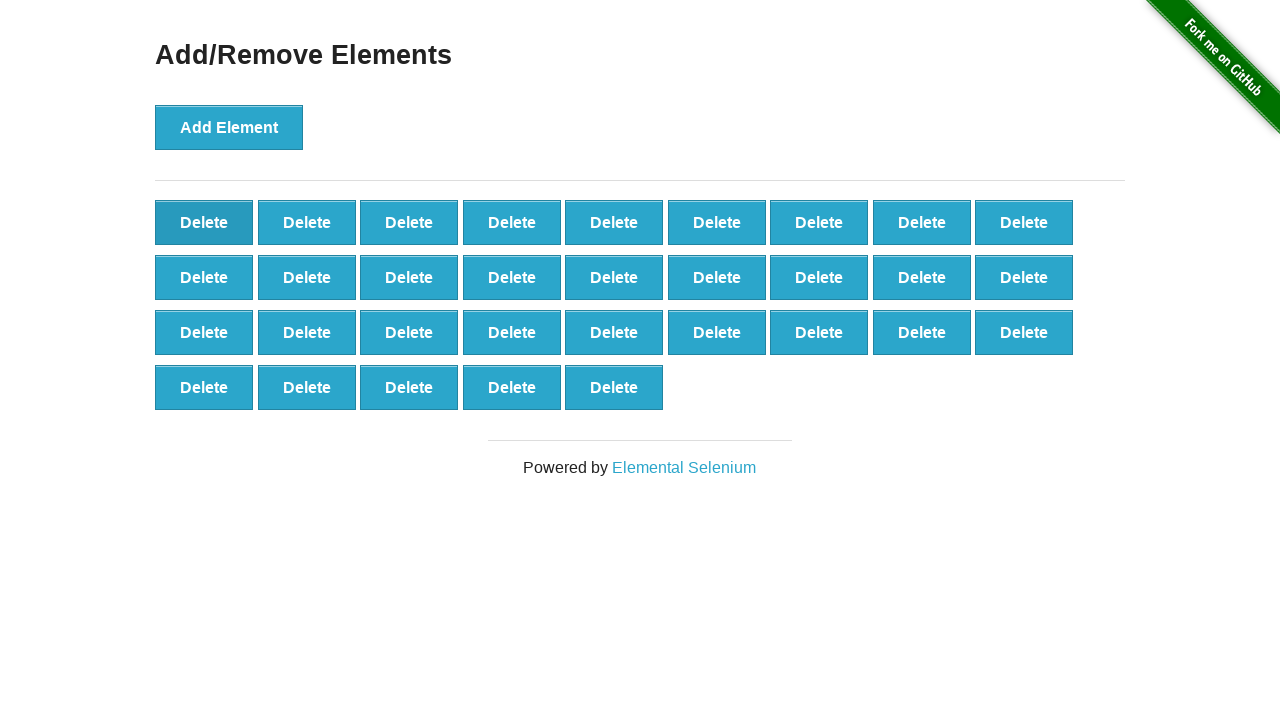

Clicked delete button to remove element (iteration 69/90) at (204, 222) on button.added-manually >> nth=0
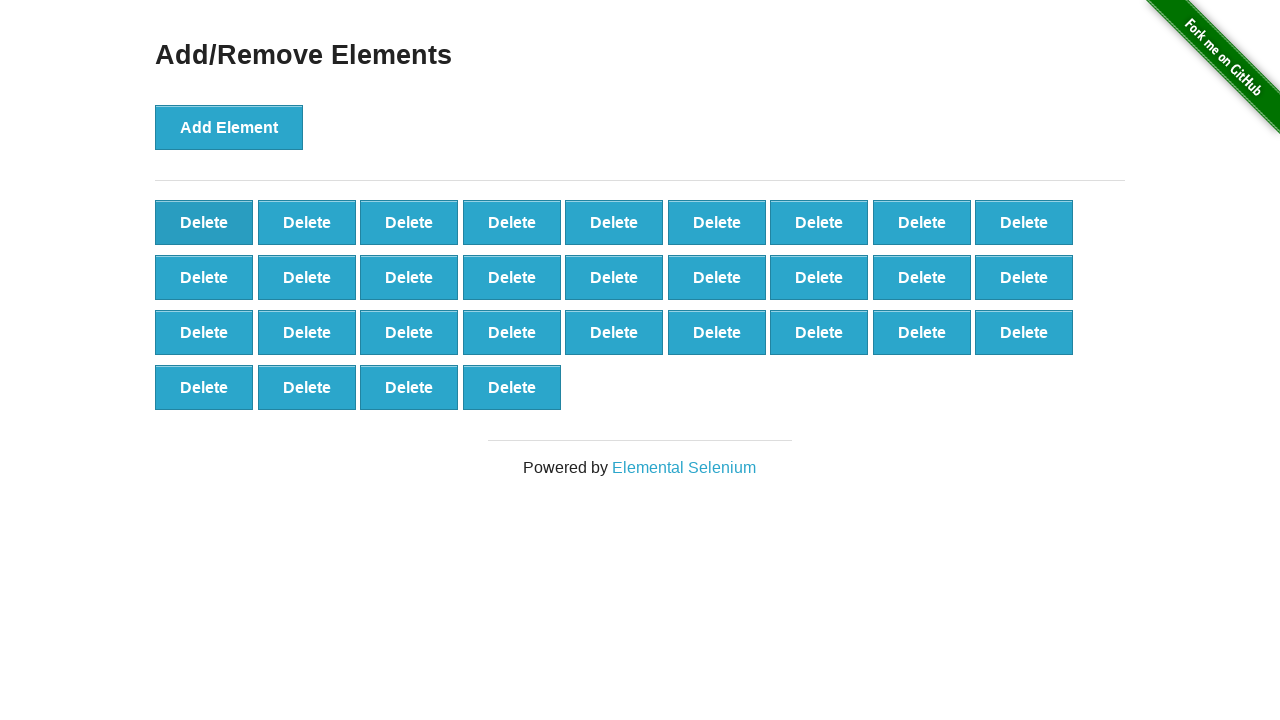

Clicked delete button to remove element (iteration 70/90) at (204, 222) on button.added-manually >> nth=0
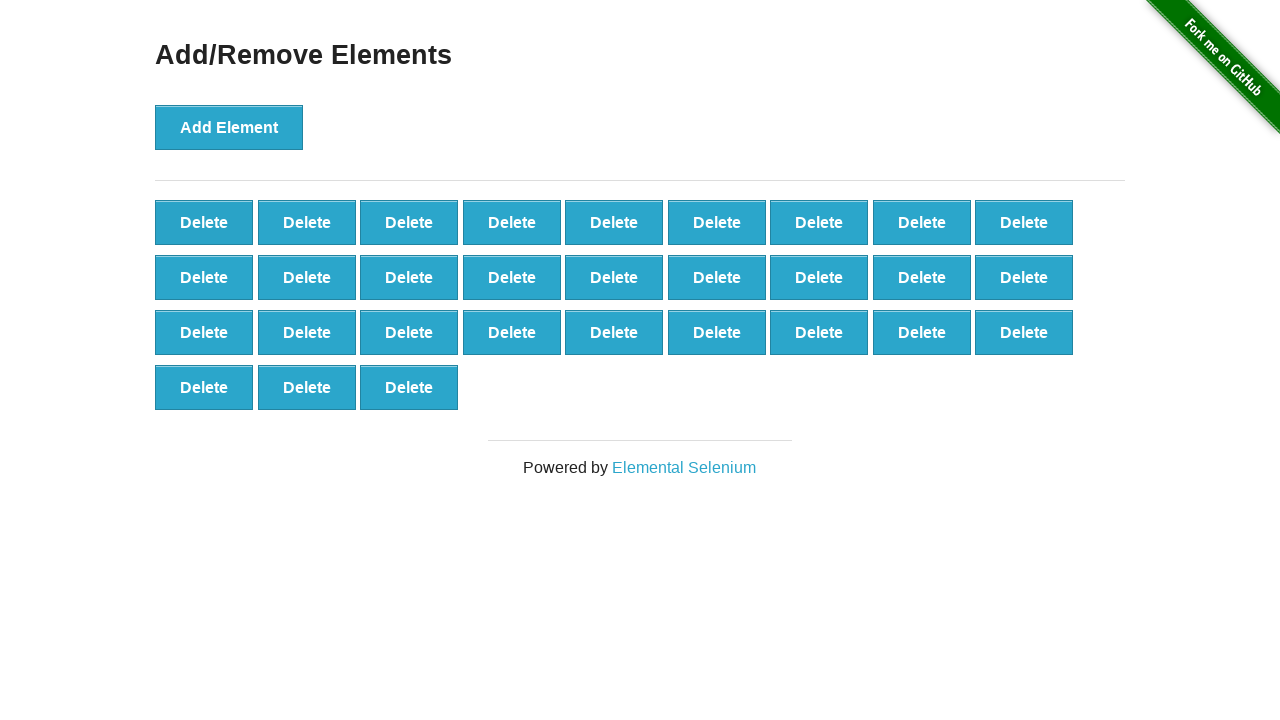

Clicked delete button to remove element (iteration 71/90) at (204, 222) on button.added-manually >> nth=0
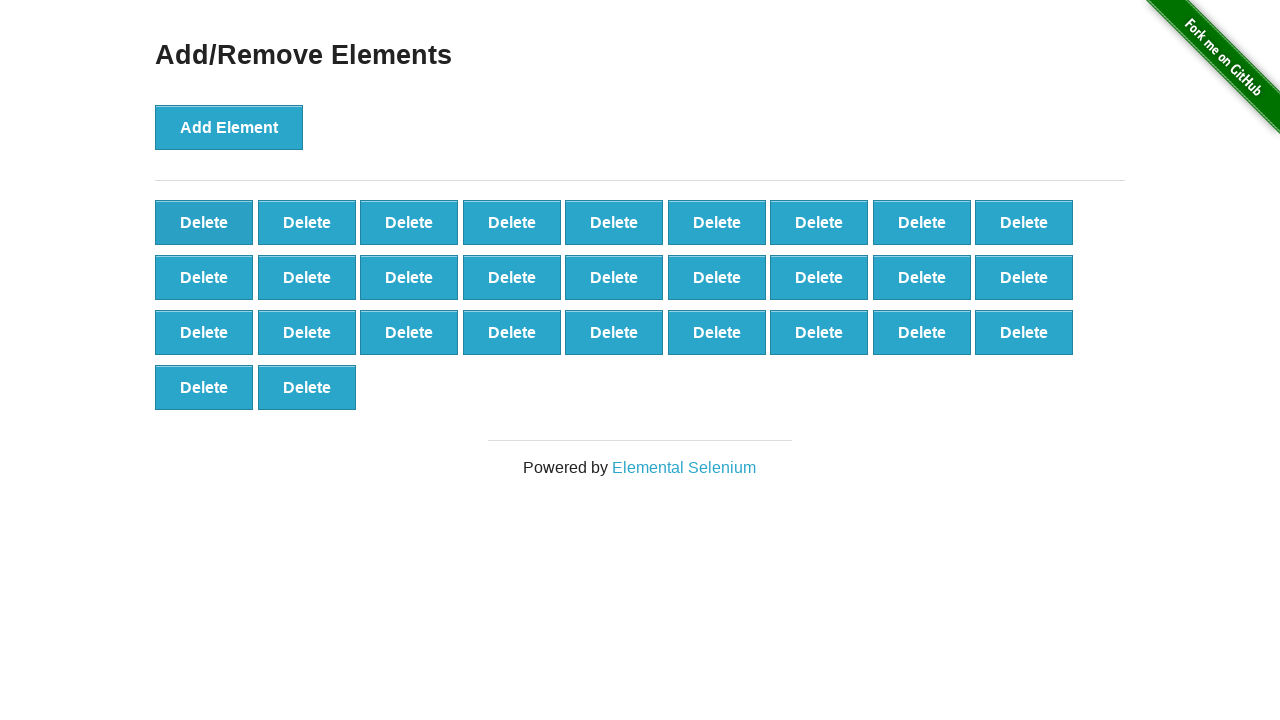

Clicked delete button to remove element (iteration 72/90) at (204, 222) on button.added-manually >> nth=0
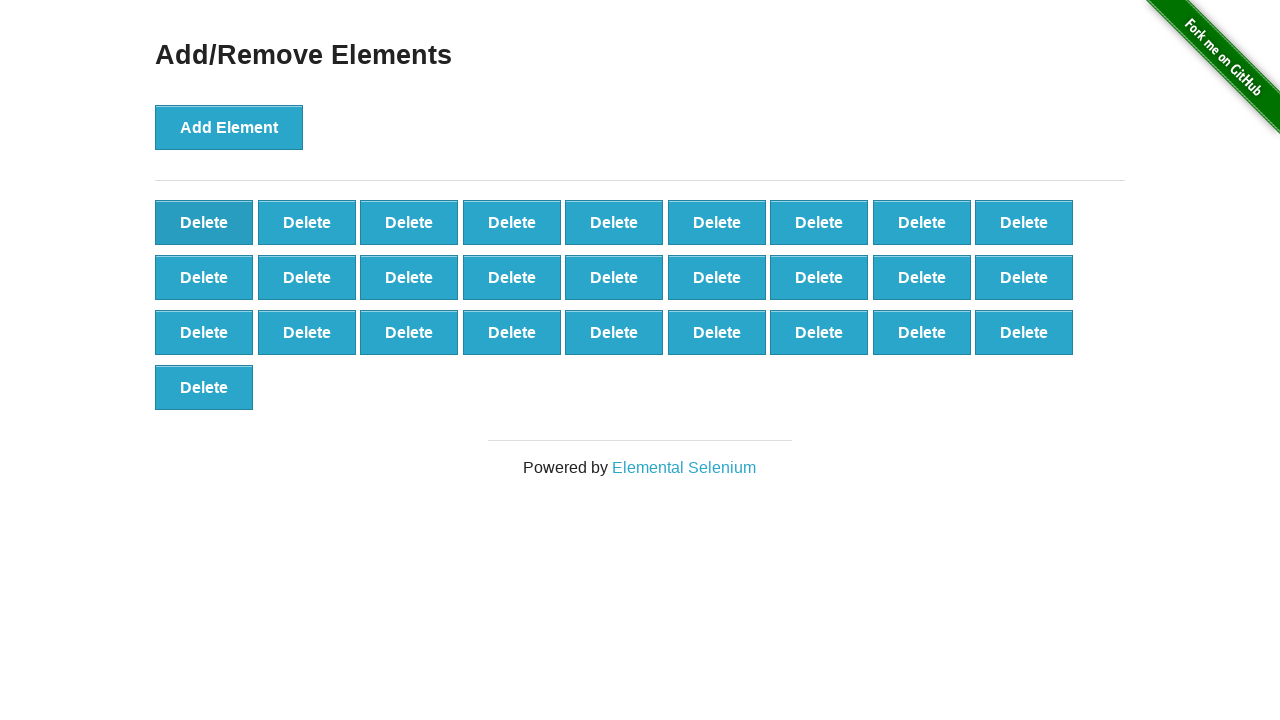

Clicked delete button to remove element (iteration 73/90) at (204, 222) on button.added-manually >> nth=0
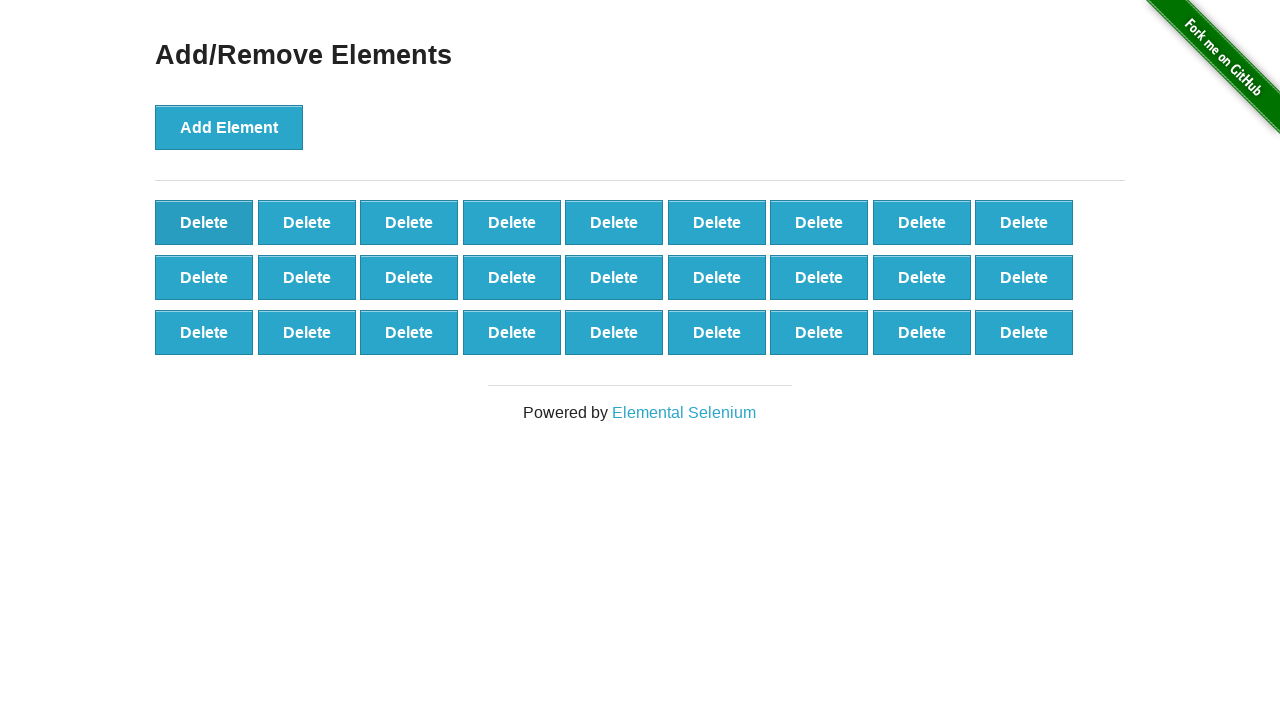

Clicked delete button to remove element (iteration 74/90) at (204, 222) on button.added-manually >> nth=0
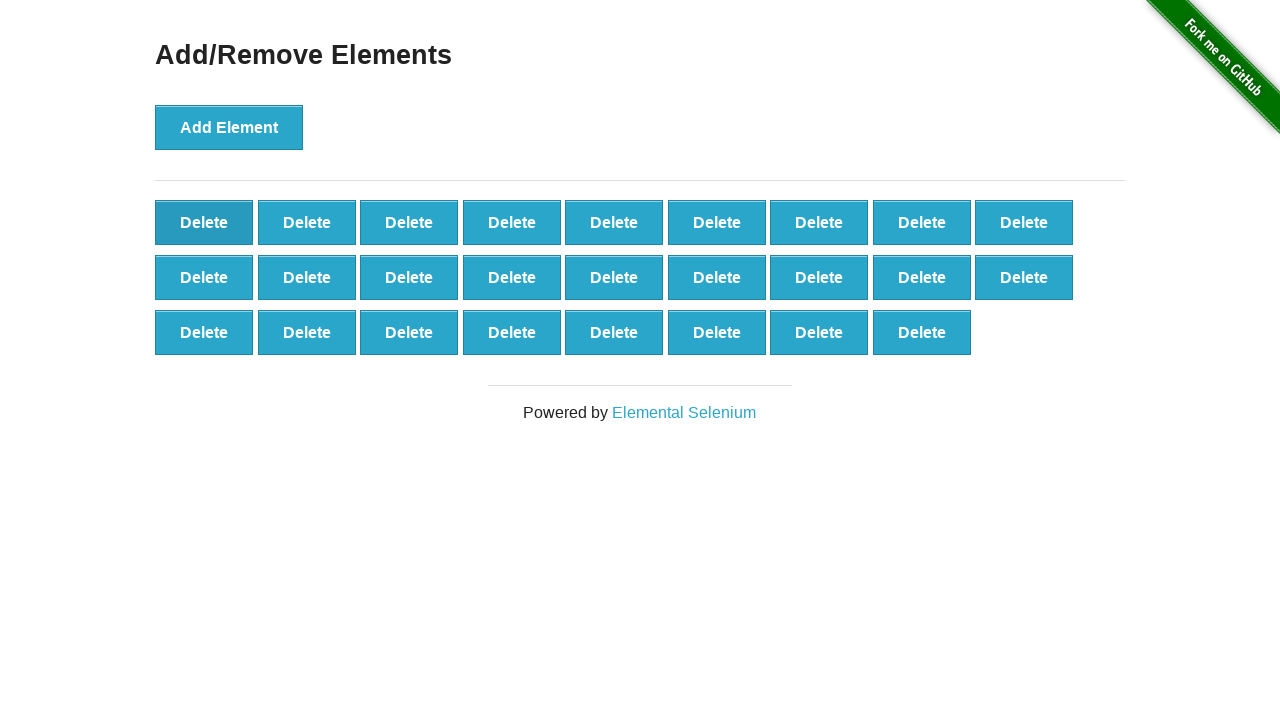

Clicked delete button to remove element (iteration 75/90) at (204, 222) on button.added-manually >> nth=0
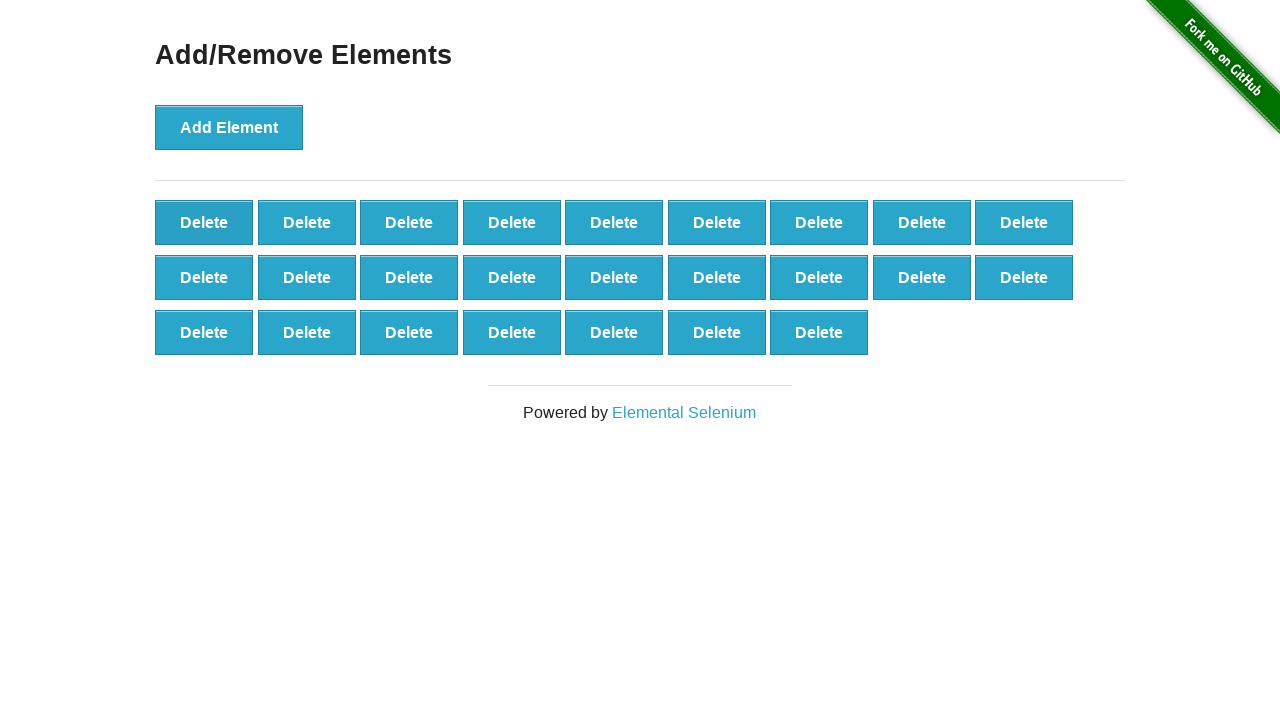

Clicked delete button to remove element (iteration 76/90) at (204, 222) on button.added-manually >> nth=0
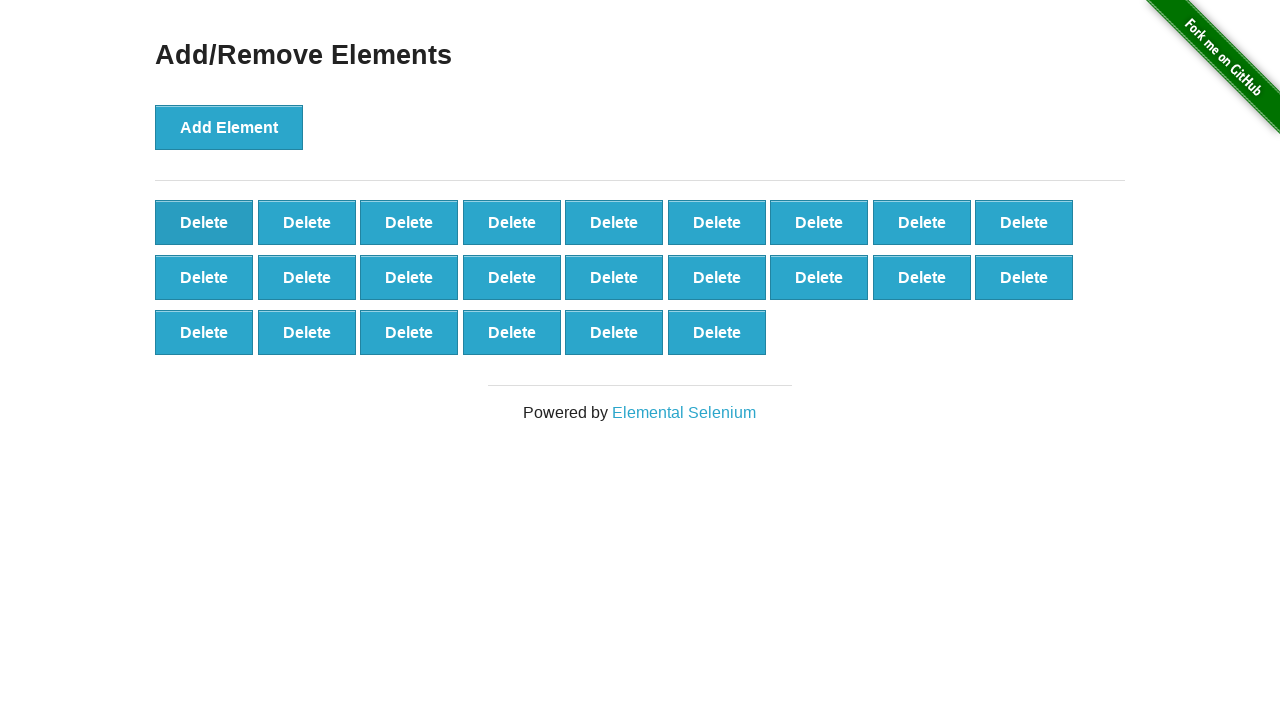

Clicked delete button to remove element (iteration 77/90) at (204, 222) on button.added-manually >> nth=0
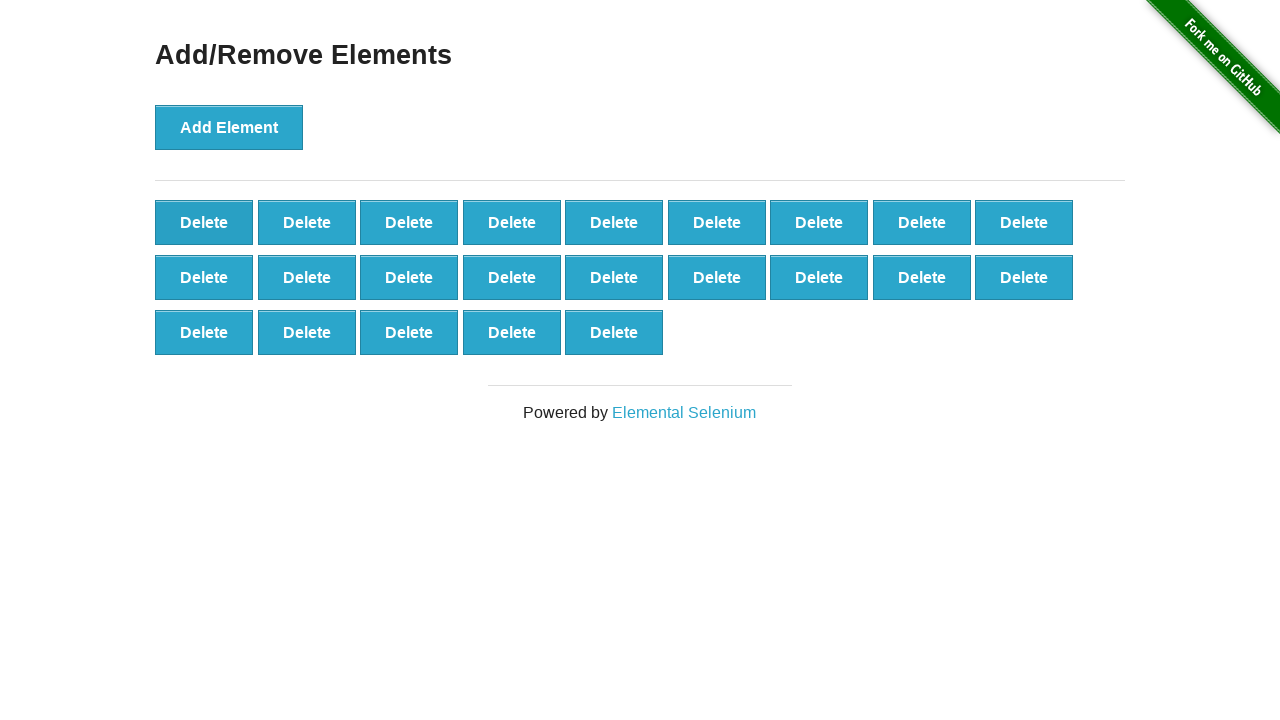

Clicked delete button to remove element (iteration 78/90) at (204, 222) on button.added-manually >> nth=0
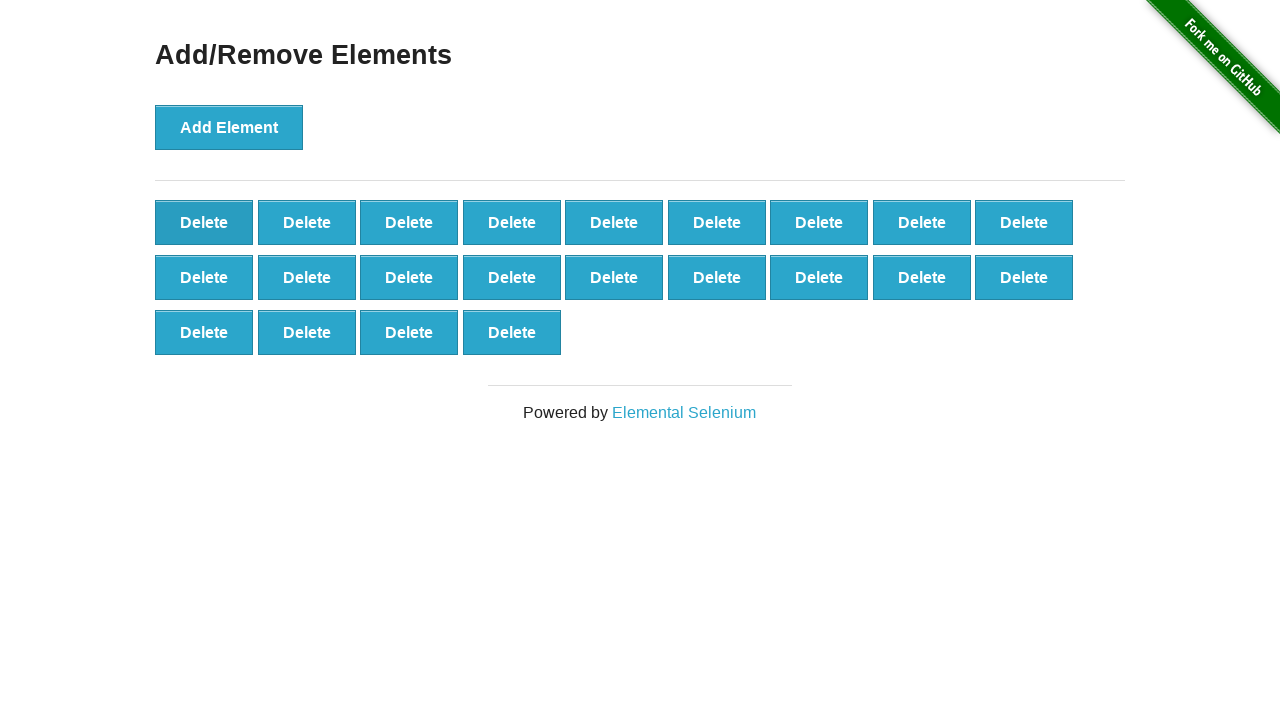

Clicked delete button to remove element (iteration 79/90) at (204, 222) on button.added-manually >> nth=0
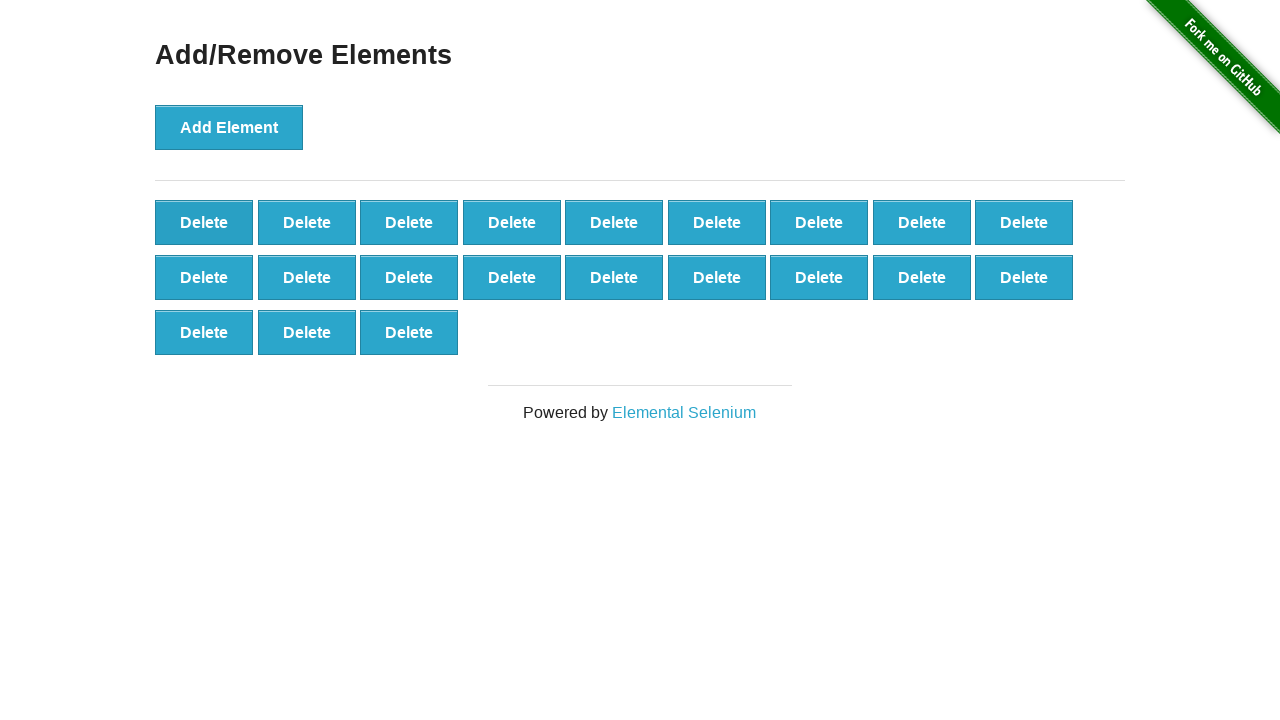

Clicked delete button to remove element (iteration 80/90) at (204, 222) on button.added-manually >> nth=0
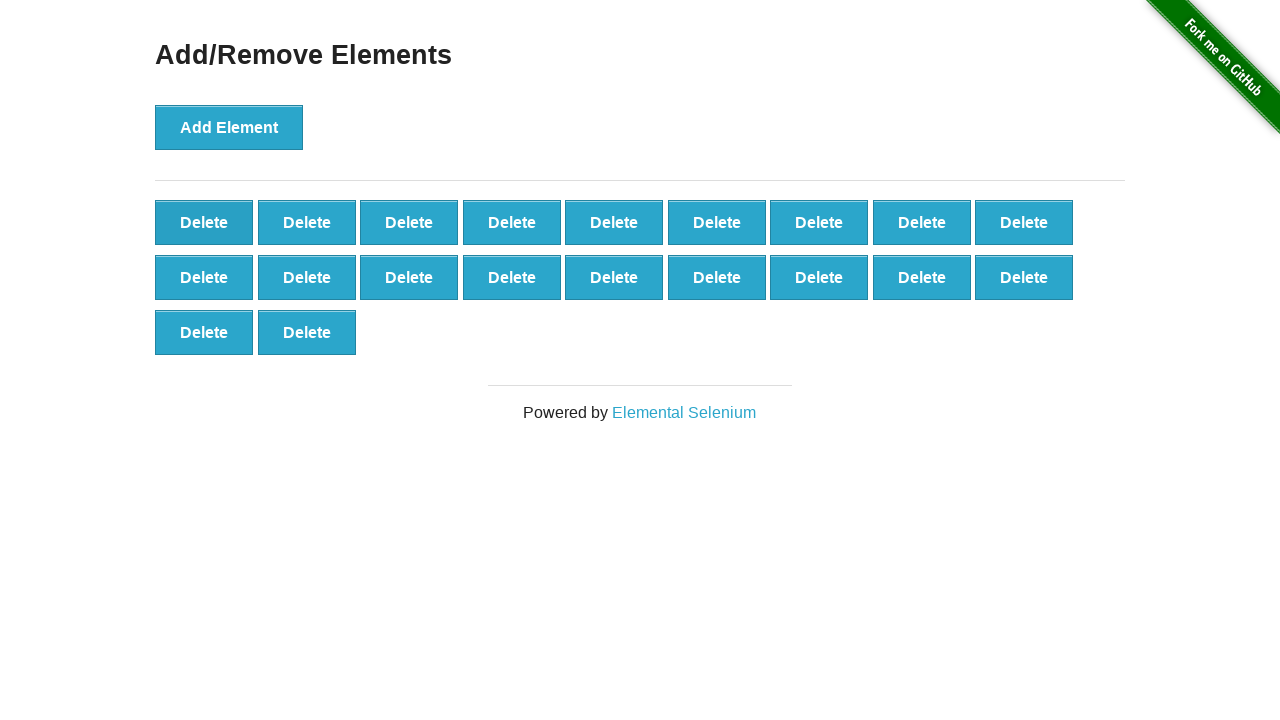

Clicked delete button to remove element (iteration 81/90) at (204, 222) on button.added-manually >> nth=0
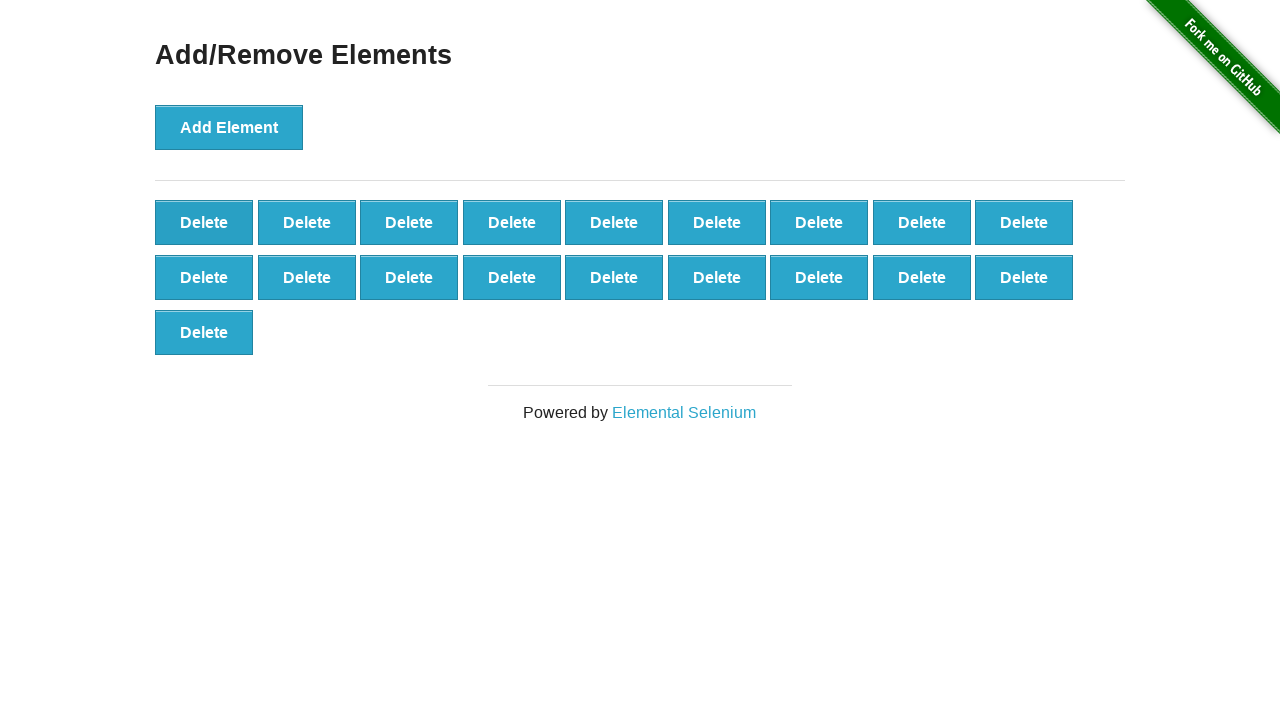

Clicked delete button to remove element (iteration 82/90) at (204, 222) on button.added-manually >> nth=0
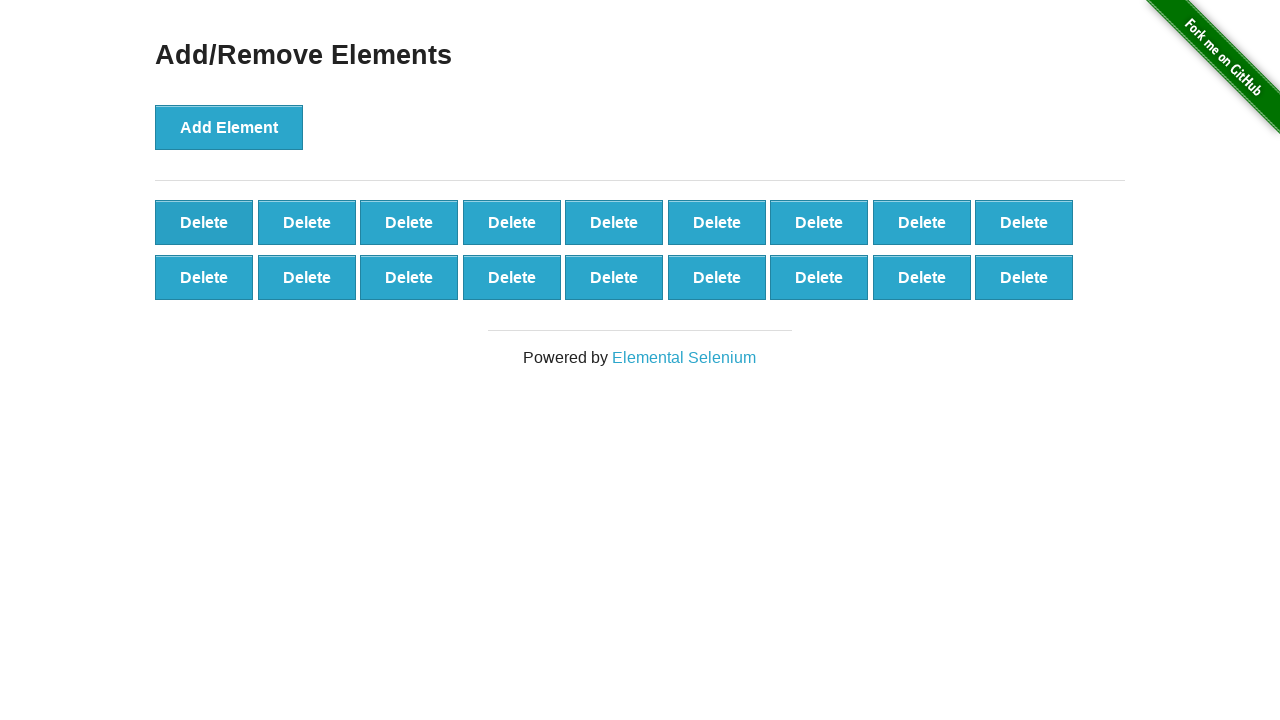

Clicked delete button to remove element (iteration 83/90) at (204, 222) on button.added-manually >> nth=0
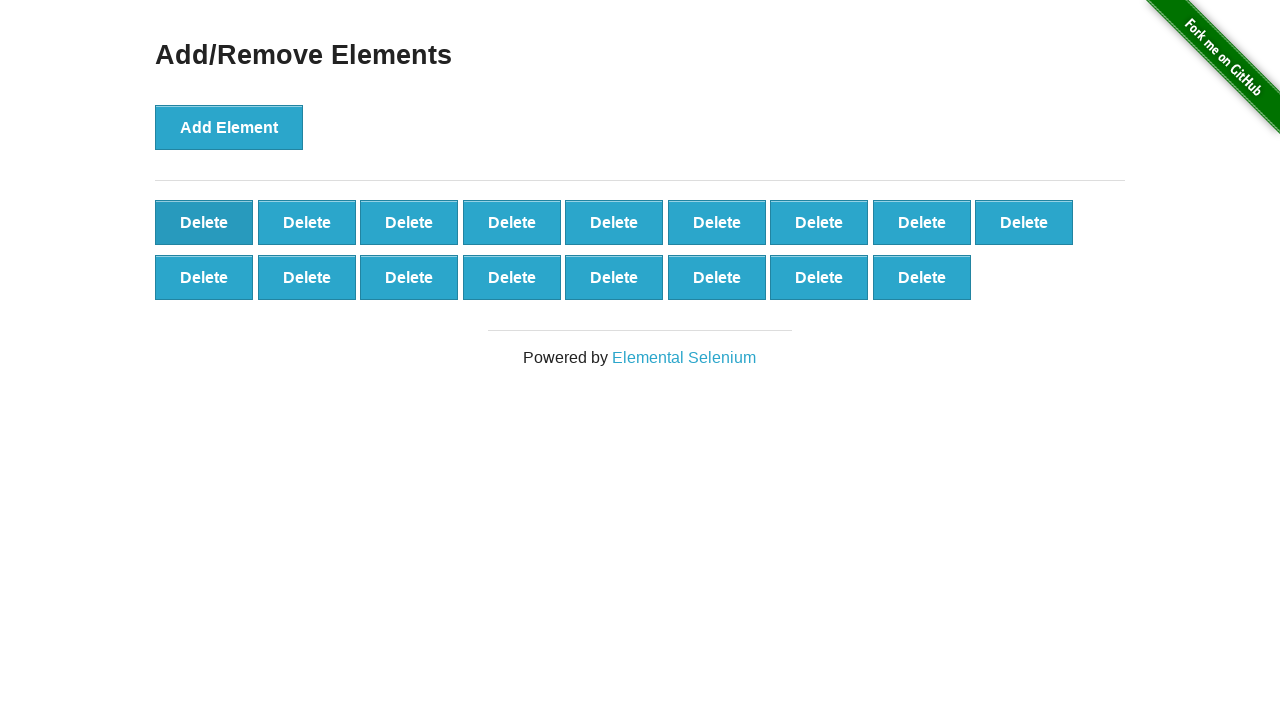

Clicked delete button to remove element (iteration 84/90) at (204, 222) on button.added-manually >> nth=0
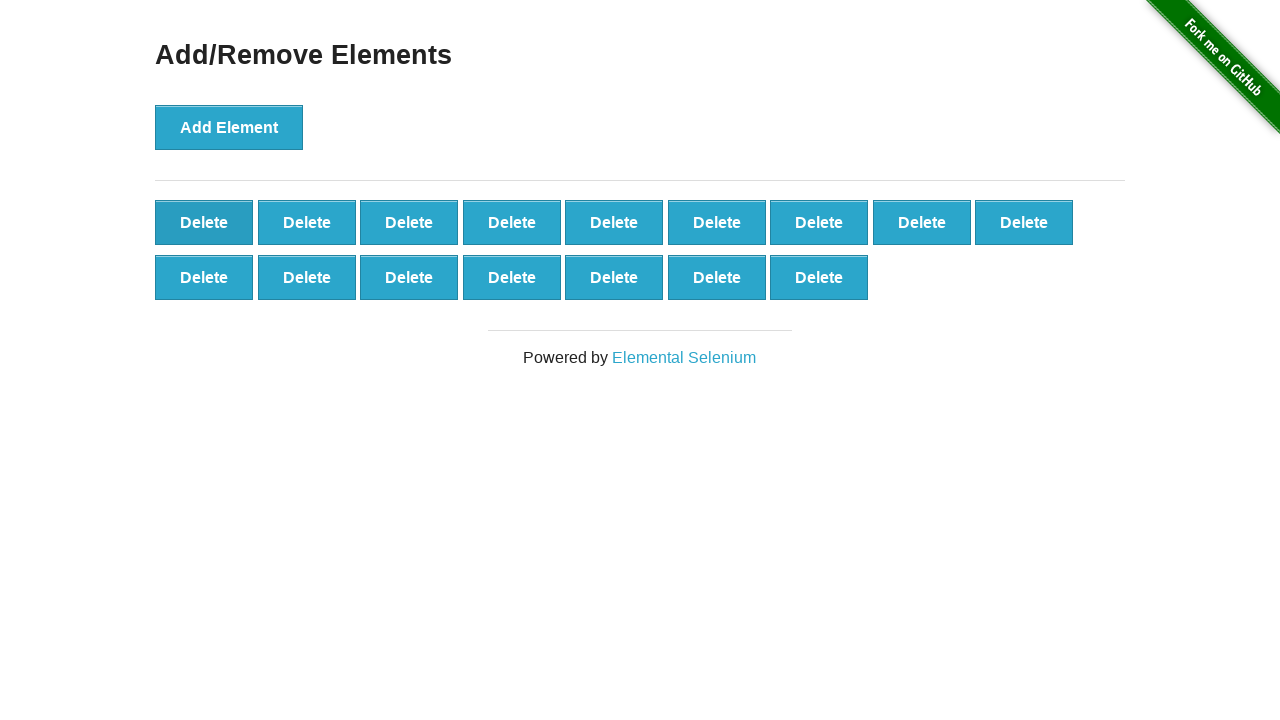

Clicked delete button to remove element (iteration 85/90) at (204, 222) on button.added-manually >> nth=0
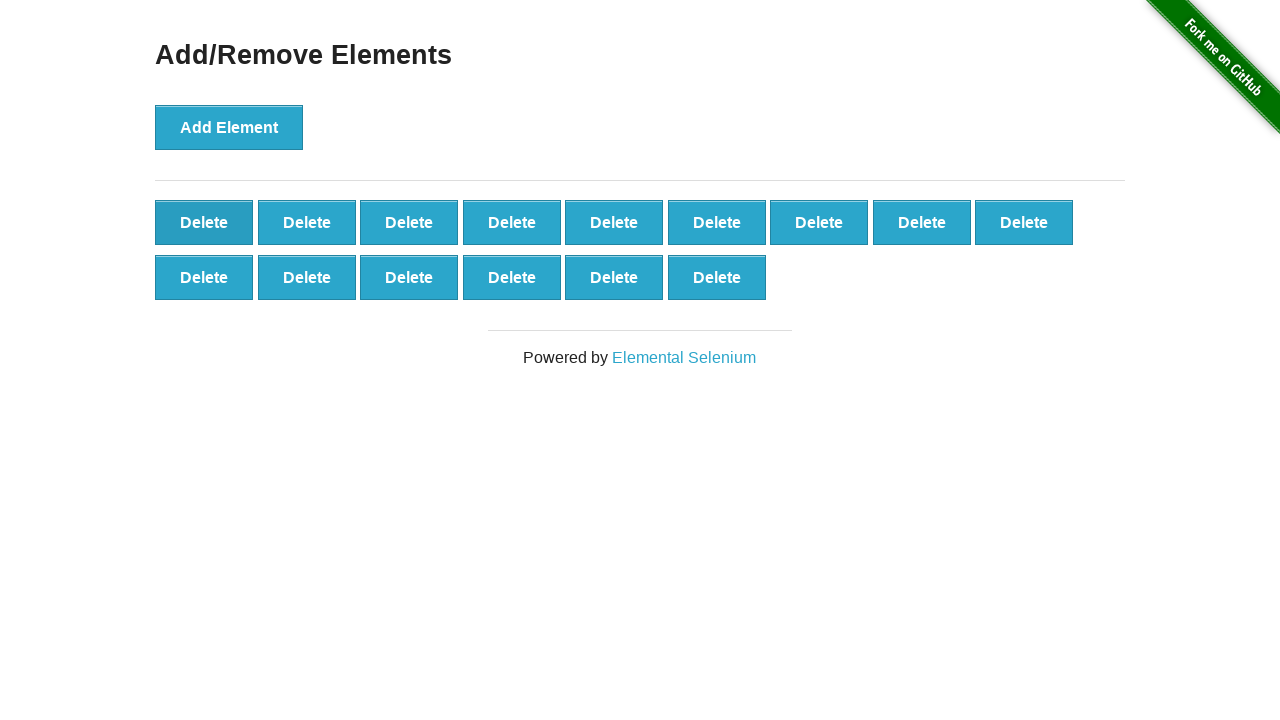

Clicked delete button to remove element (iteration 86/90) at (204, 222) on button.added-manually >> nth=0
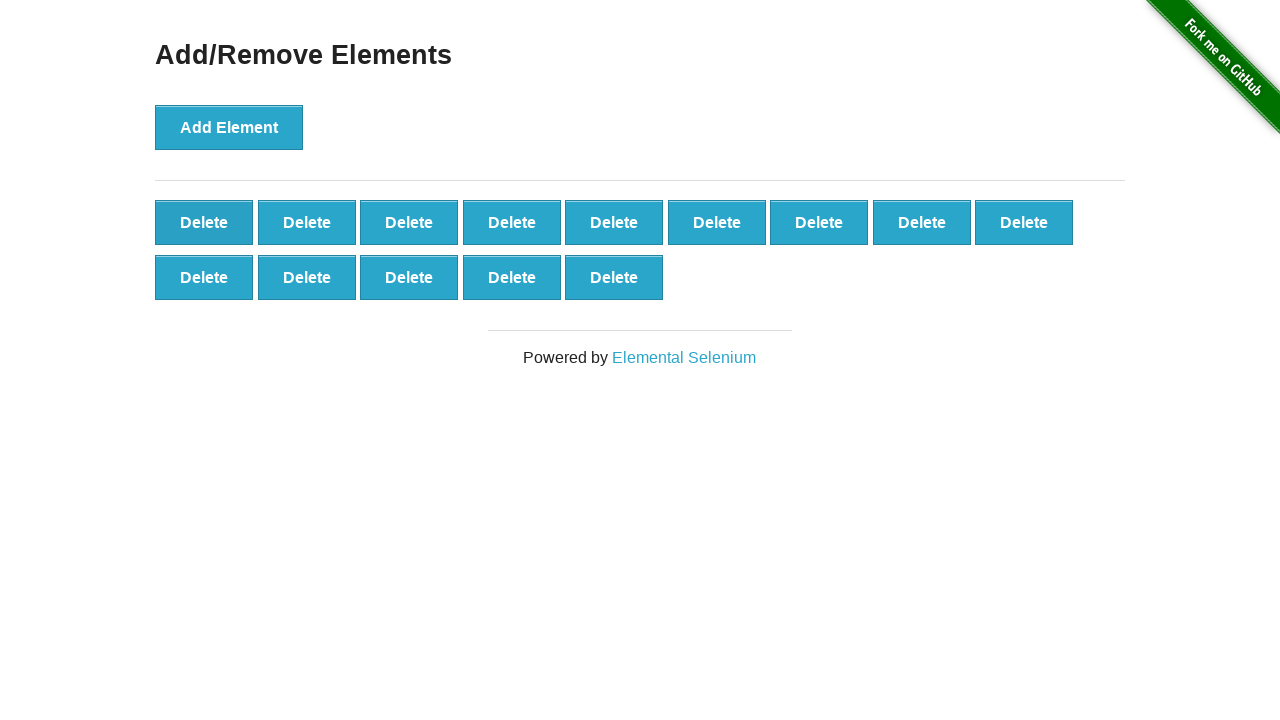

Clicked delete button to remove element (iteration 87/90) at (204, 222) on button.added-manually >> nth=0
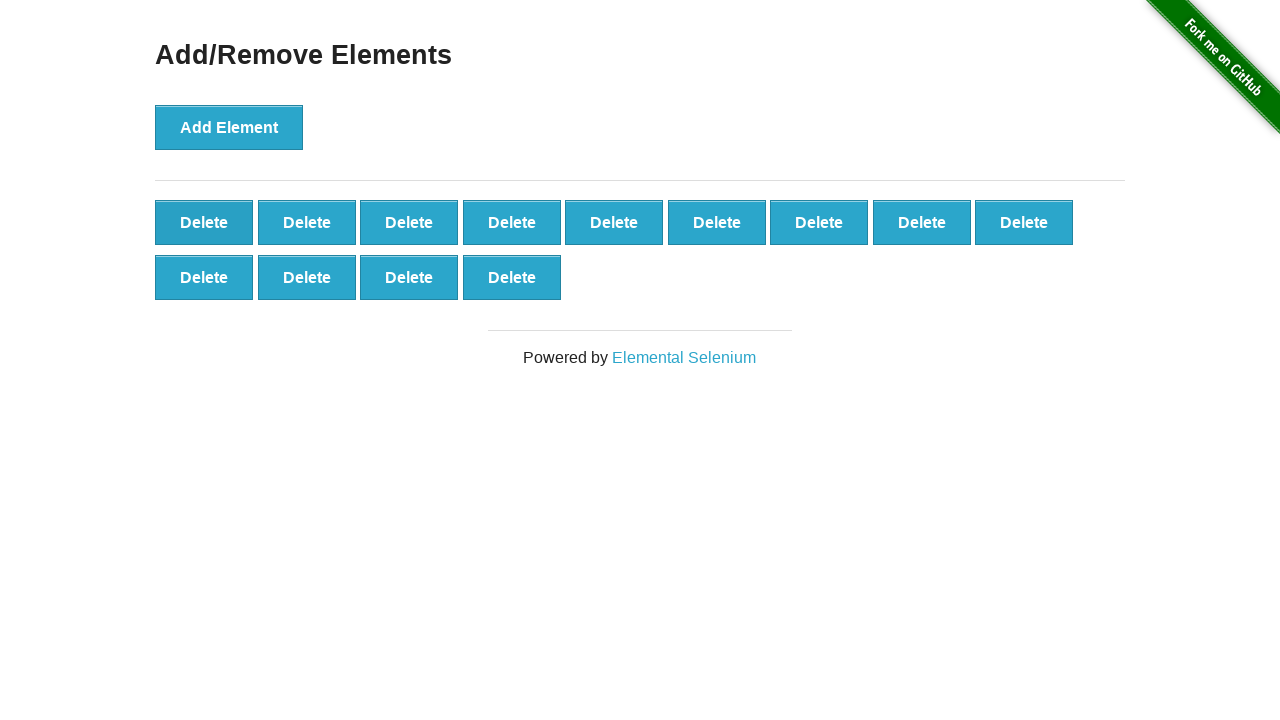

Clicked delete button to remove element (iteration 88/90) at (204, 222) on button.added-manually >> nth=0
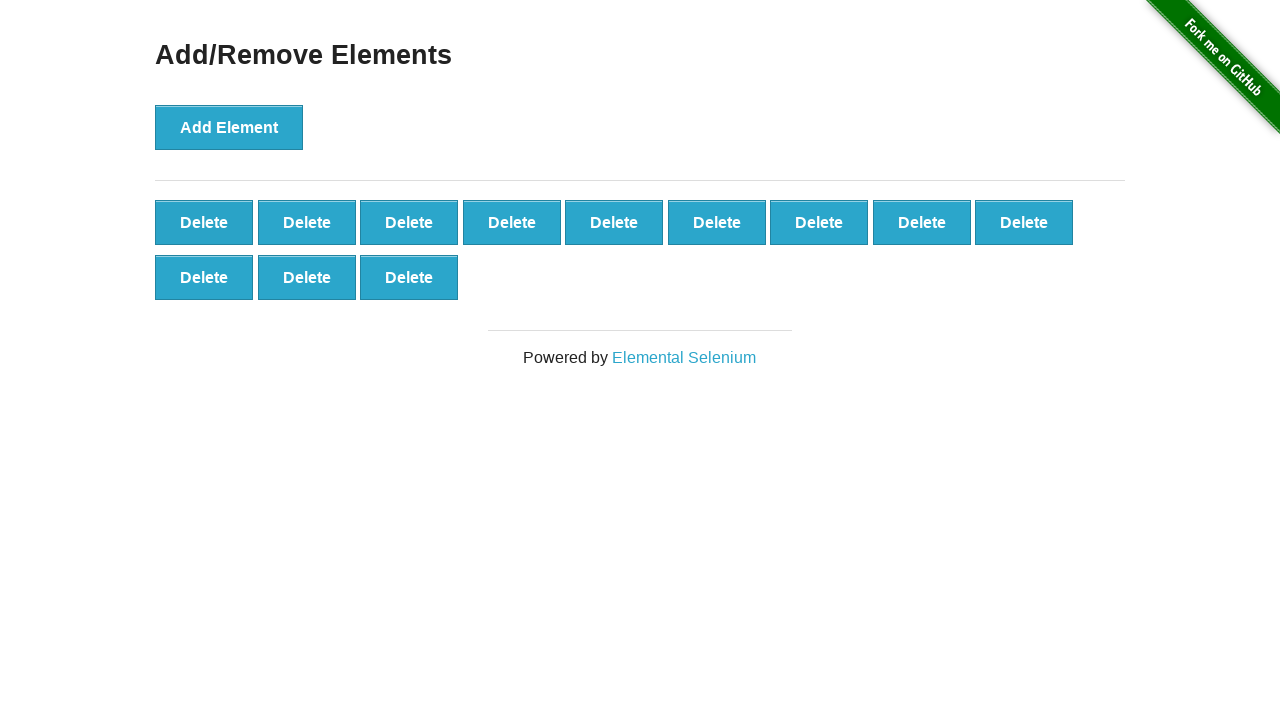

Clicked delete button to remove element (iteration 89/90) at (204, 222) on button.added-manually >> nth=0
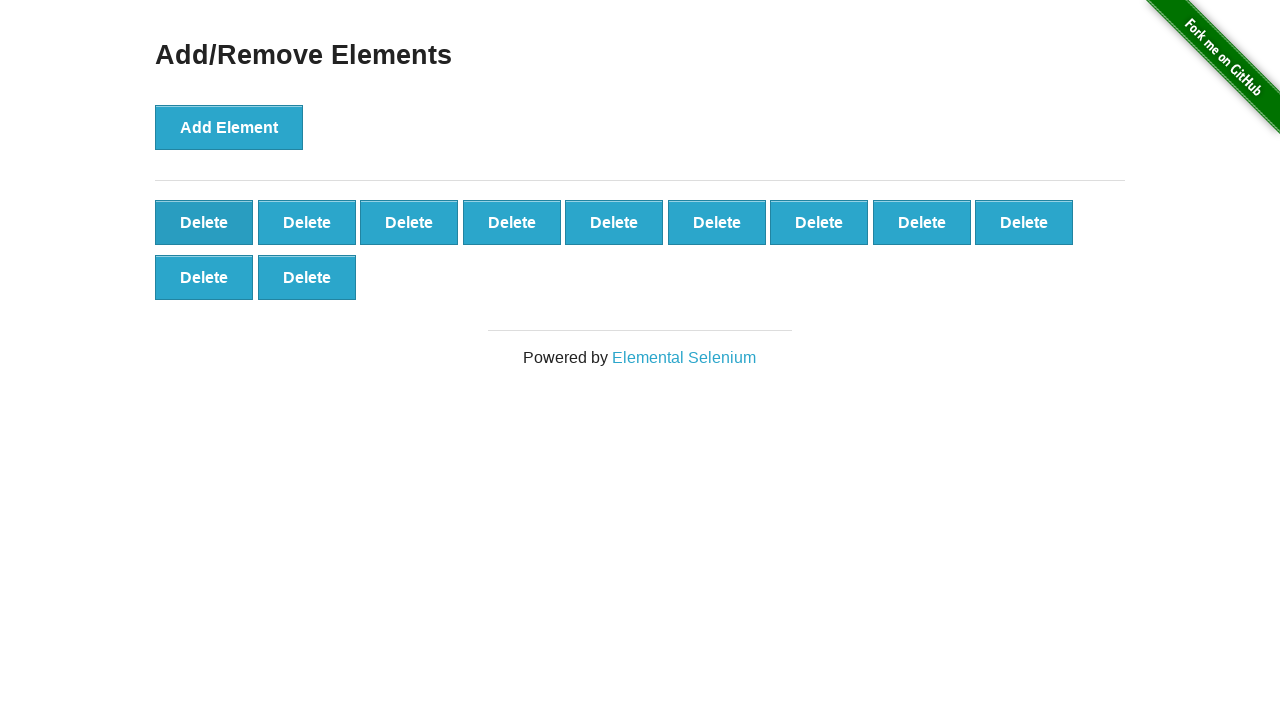

Clicked delete button to remove element (iteration 90/90) at (204, 222) on button.added-manually >> nth=0
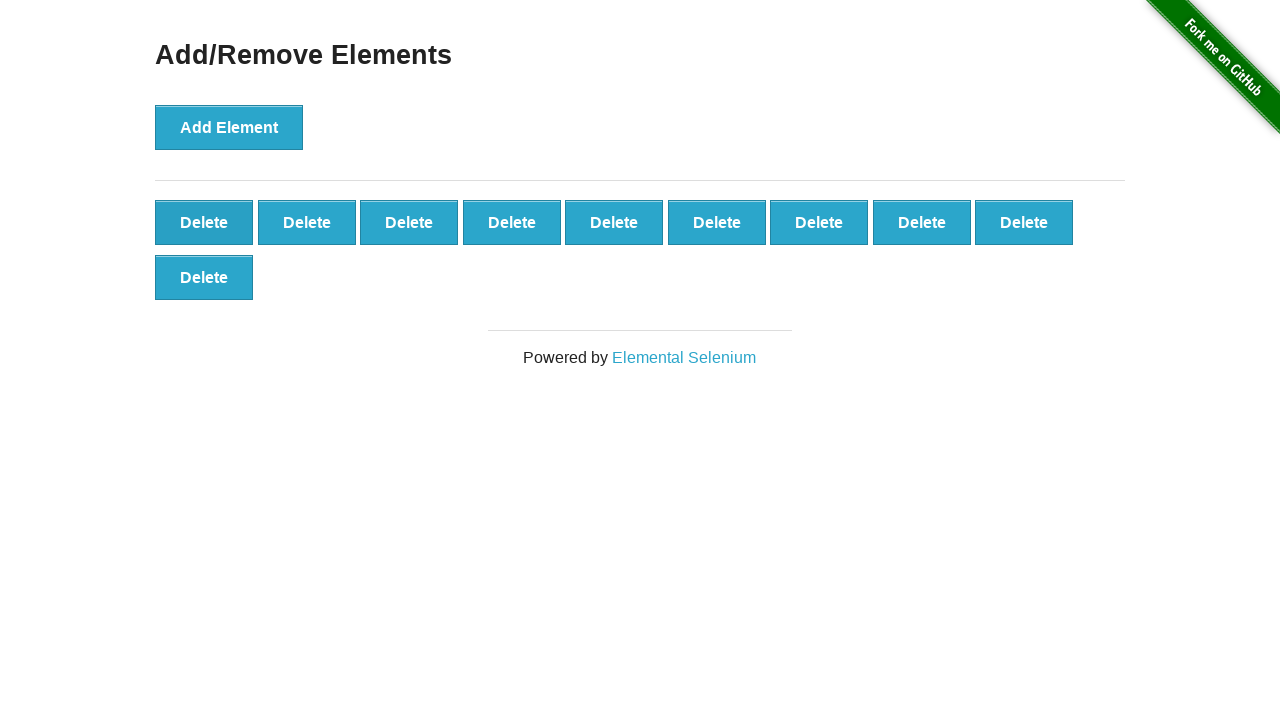

Verified that exactly 10 delete buttons remain
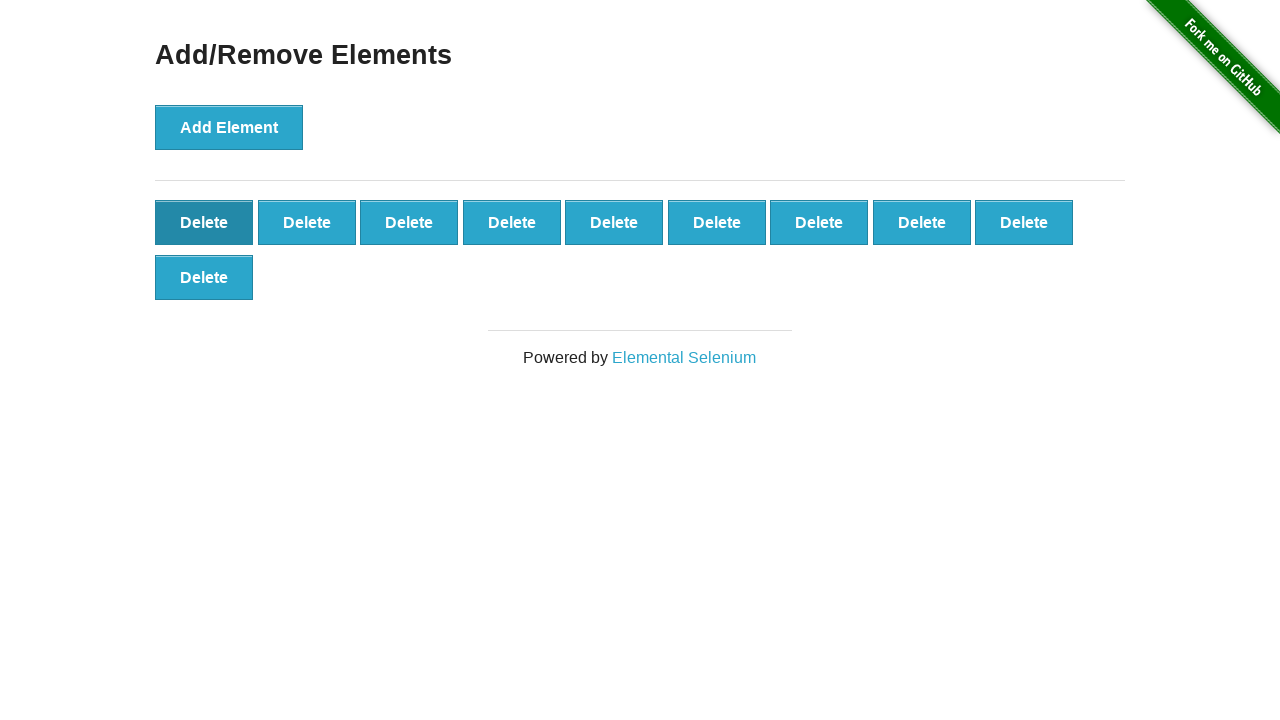

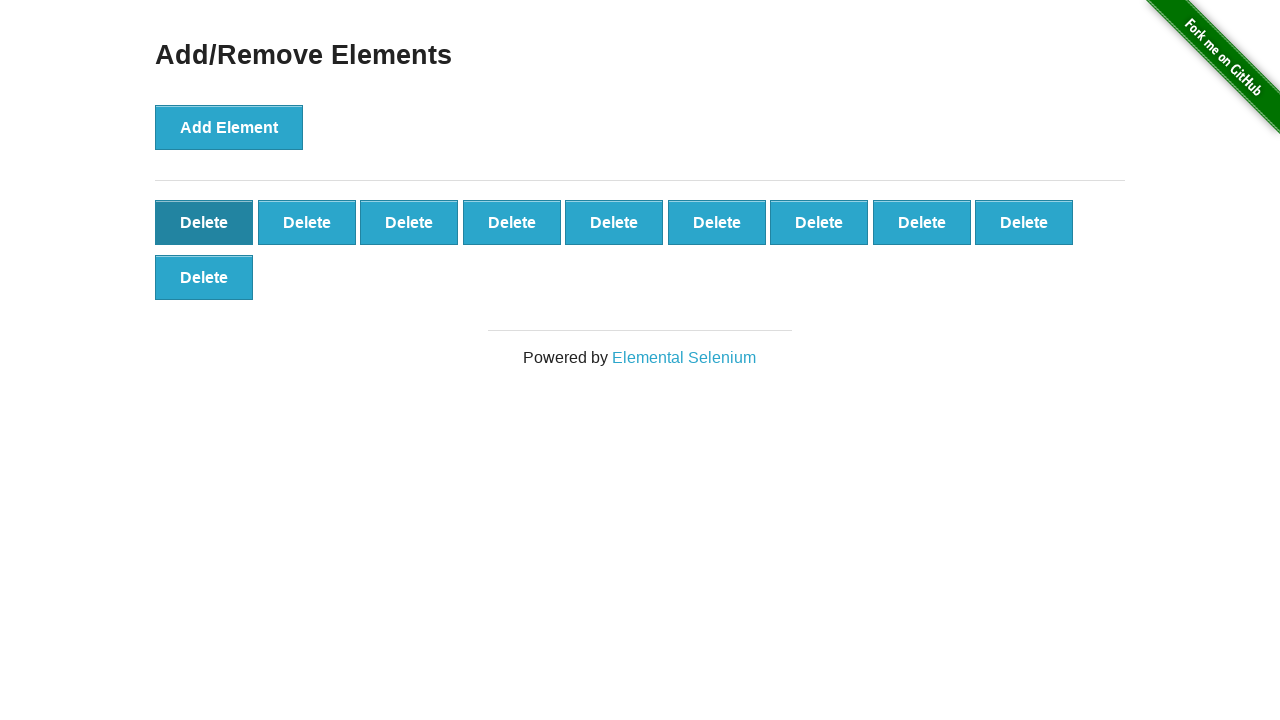